Tests dropdown list functionality by selecting a country from a dropdown menu and iterating through all available options

Starting URL: http://qtpselenium.com/home/contact_trainer

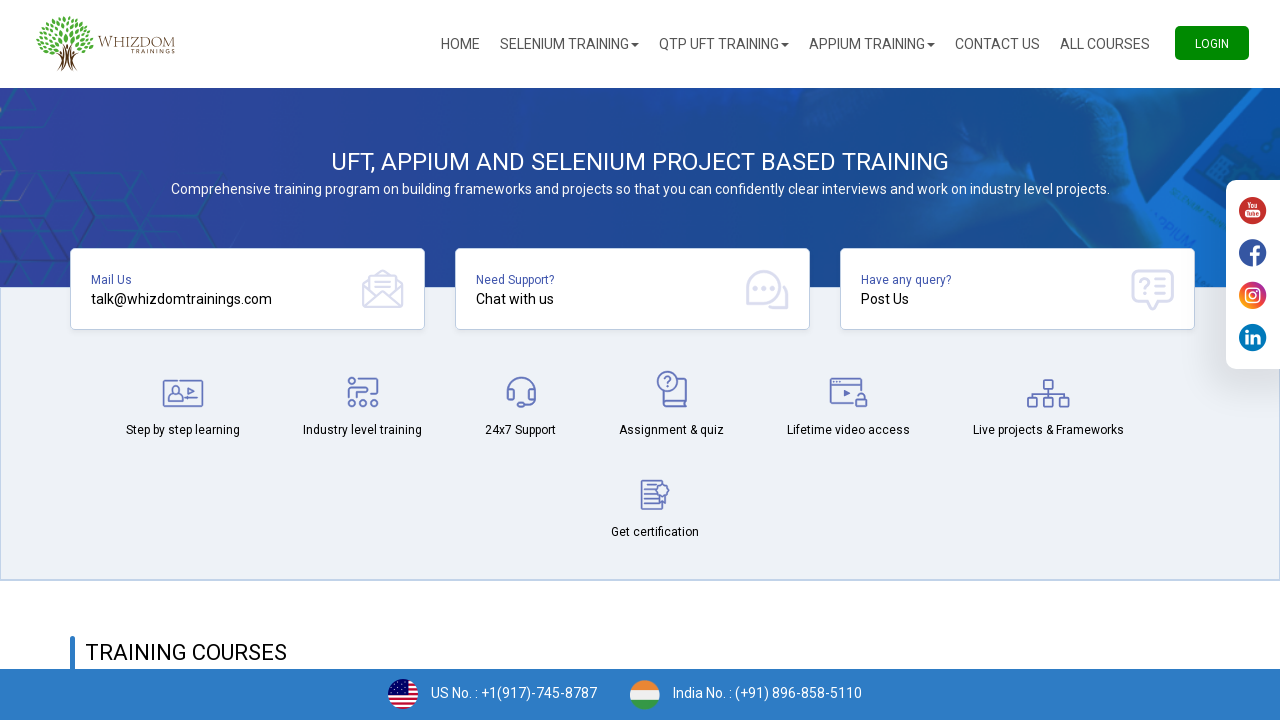

Located country dropdown element
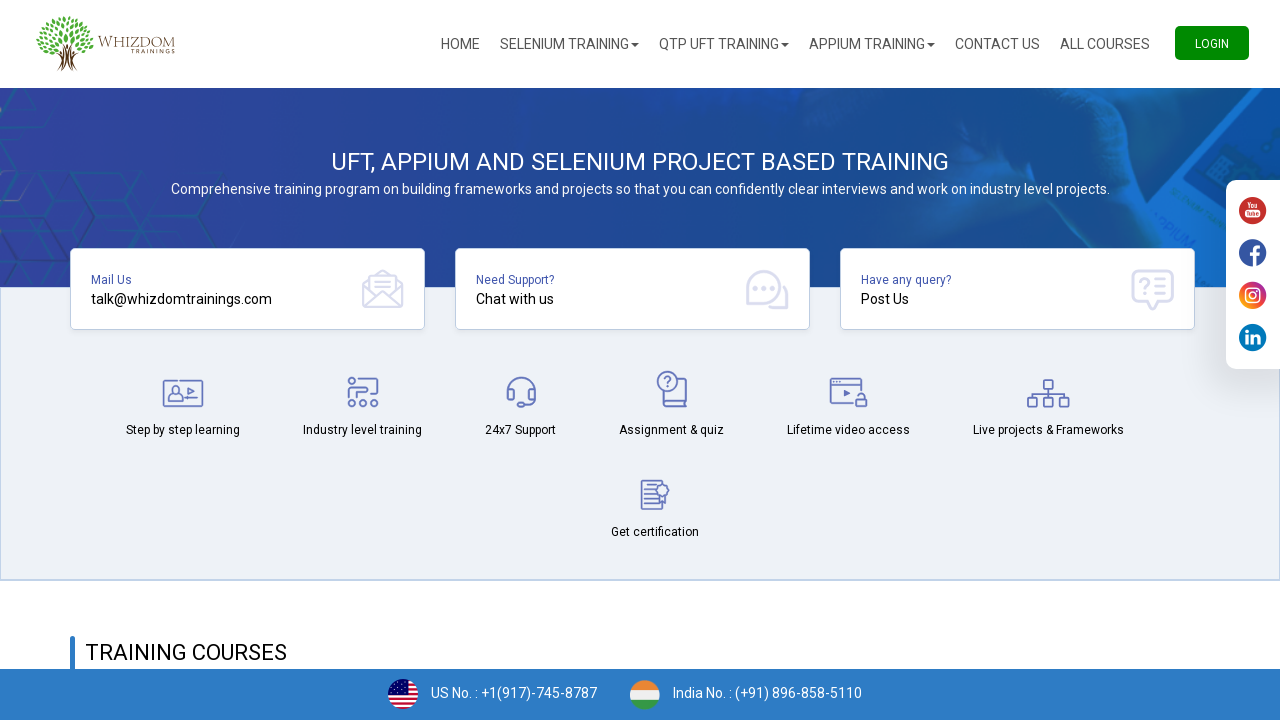

Selected 'Bahrain' from country dropdown on select[name='country_id']
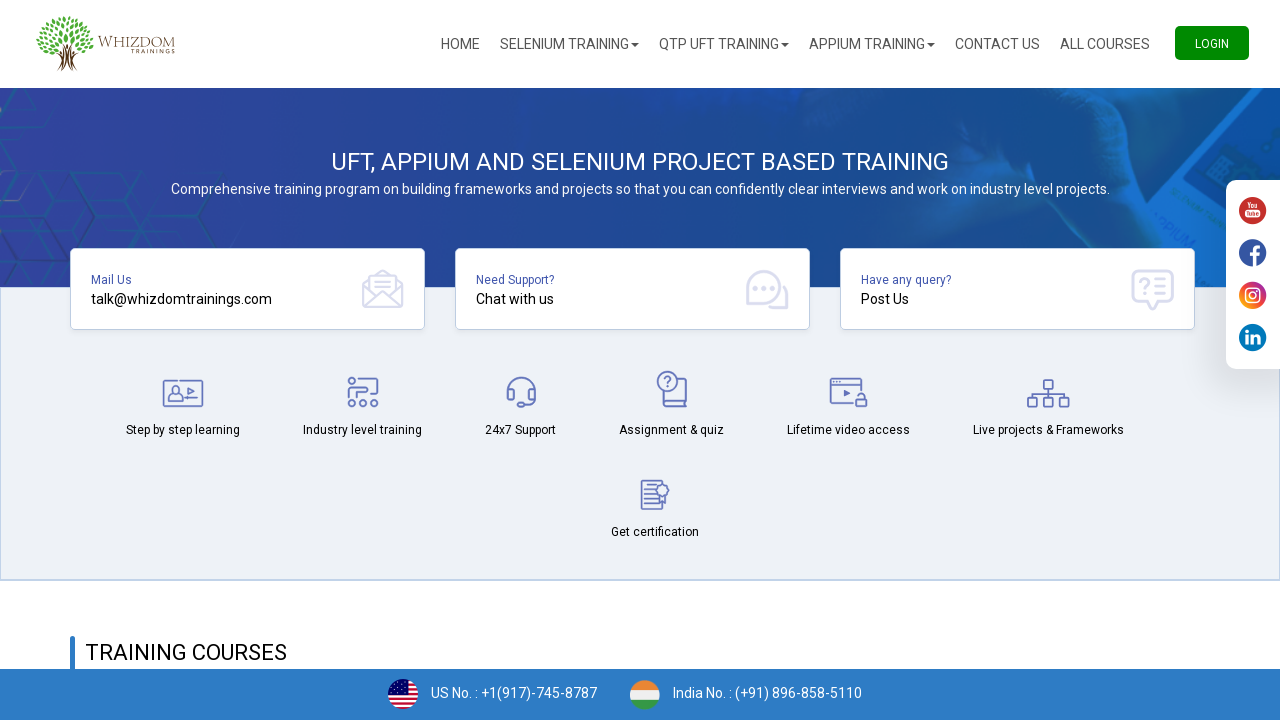

Retrieved all dropdown options - Total count: 253
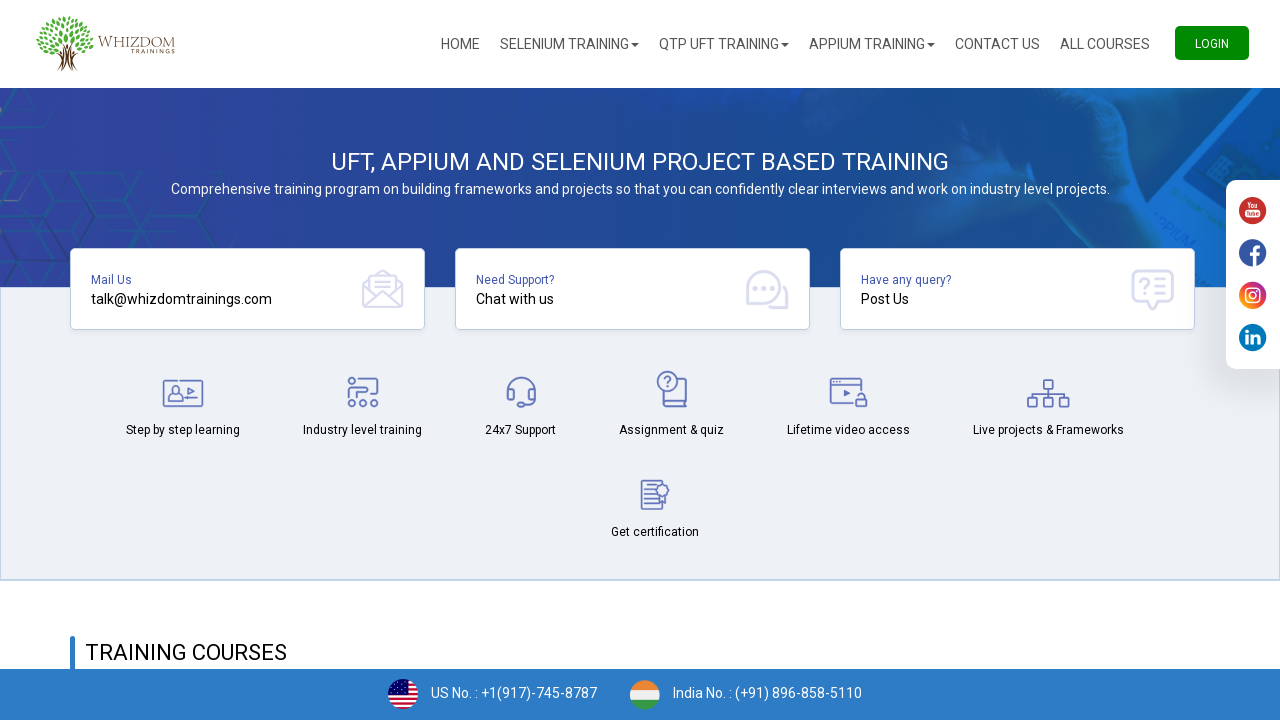

Checked option 'Please Select Country' - Selected: False
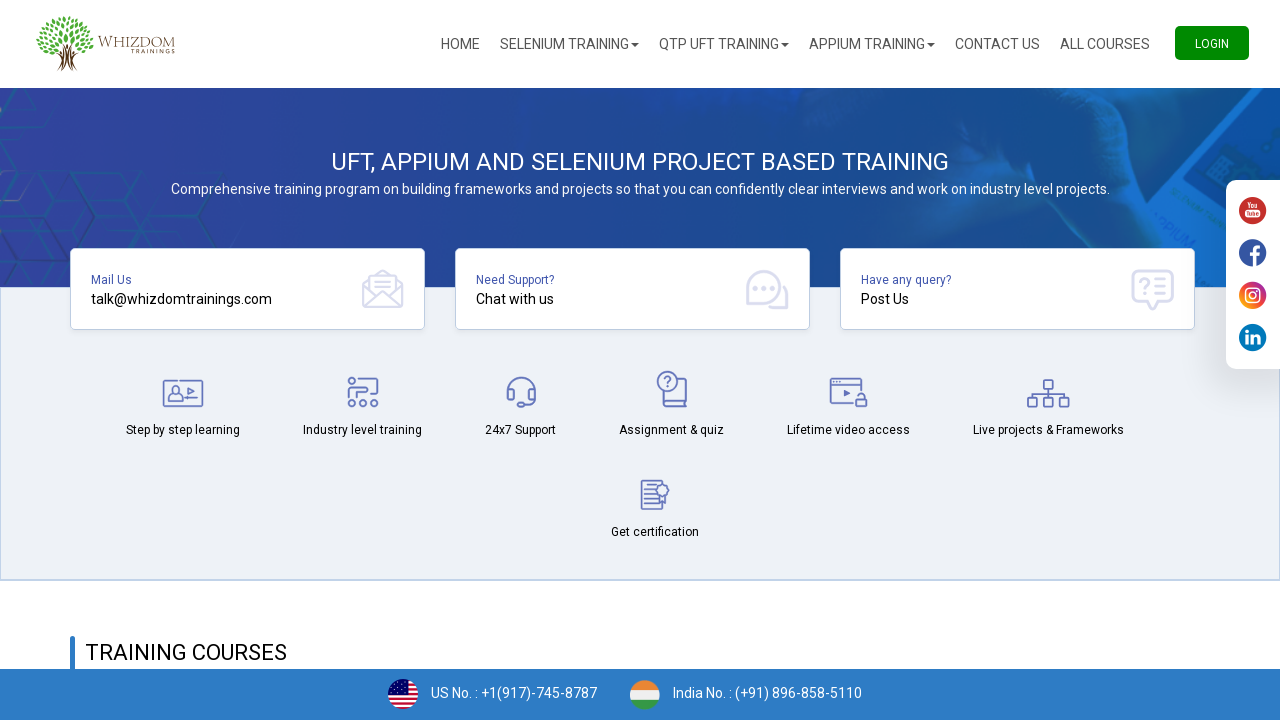

Checked option '
											Afghanistan										' - Selected: False
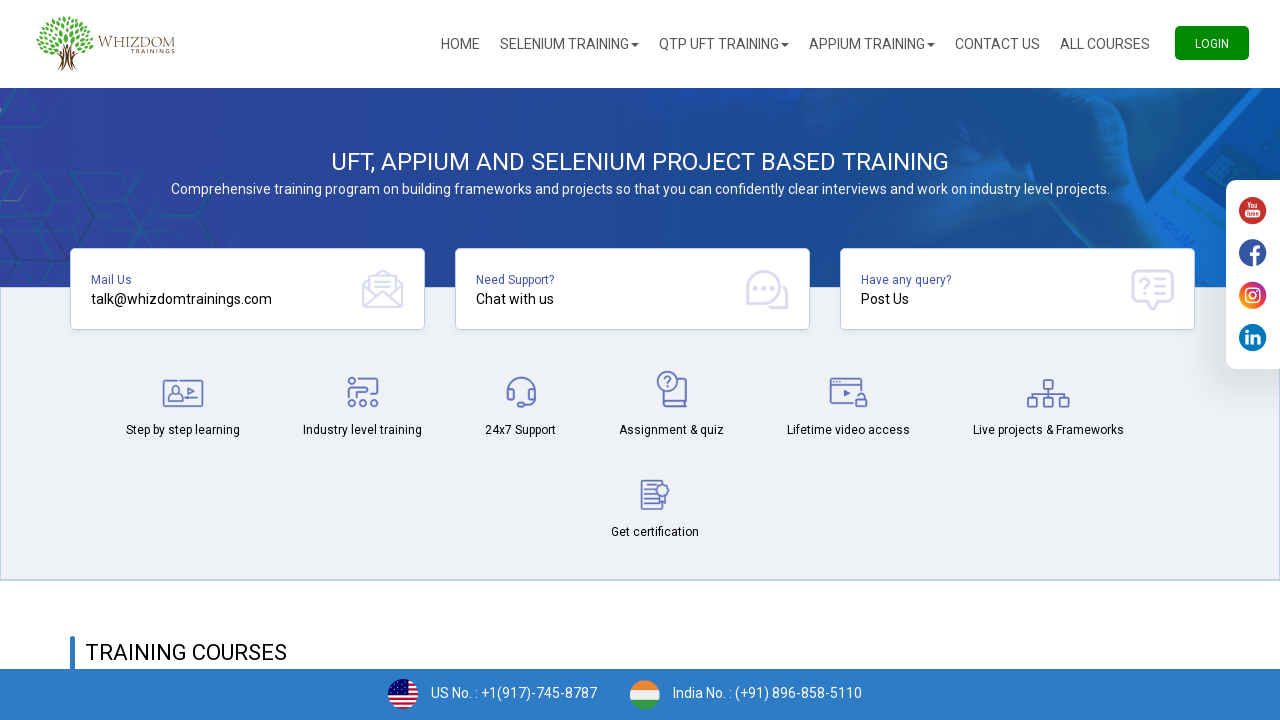

Checked option '
											Aland Islands										' - Selected: False
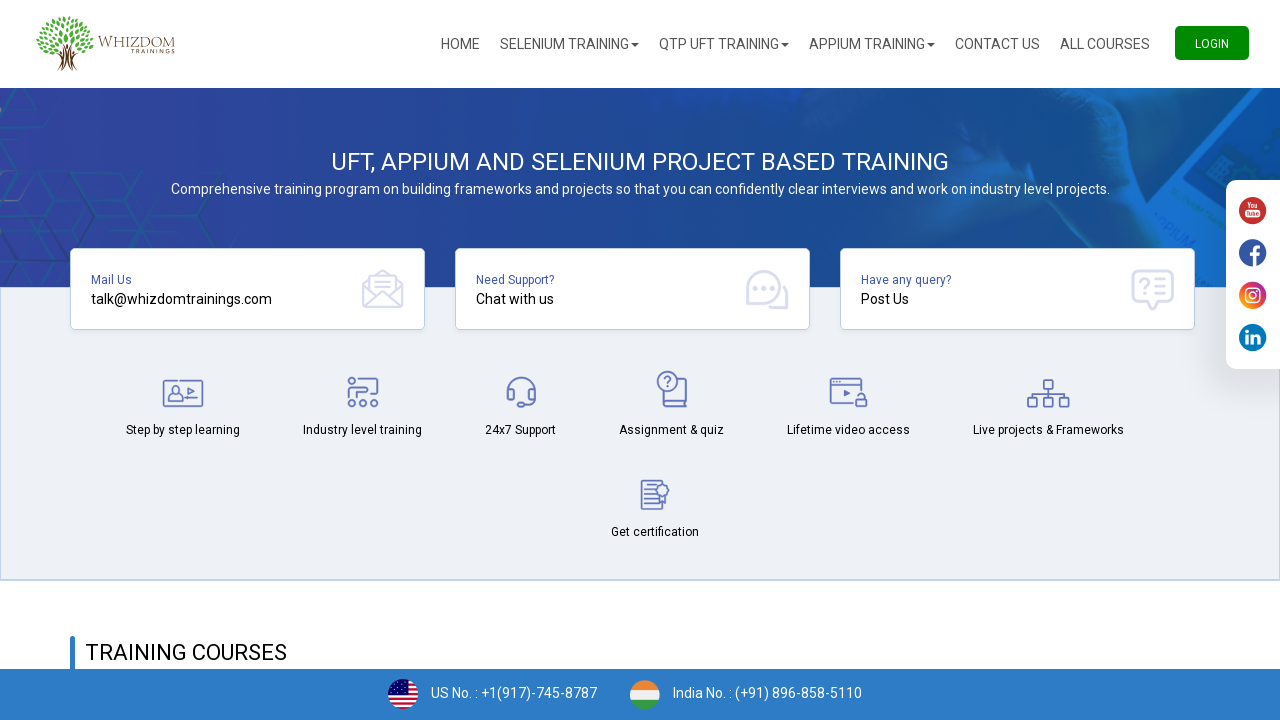

Checked option '
											Albania										' - Selected: False
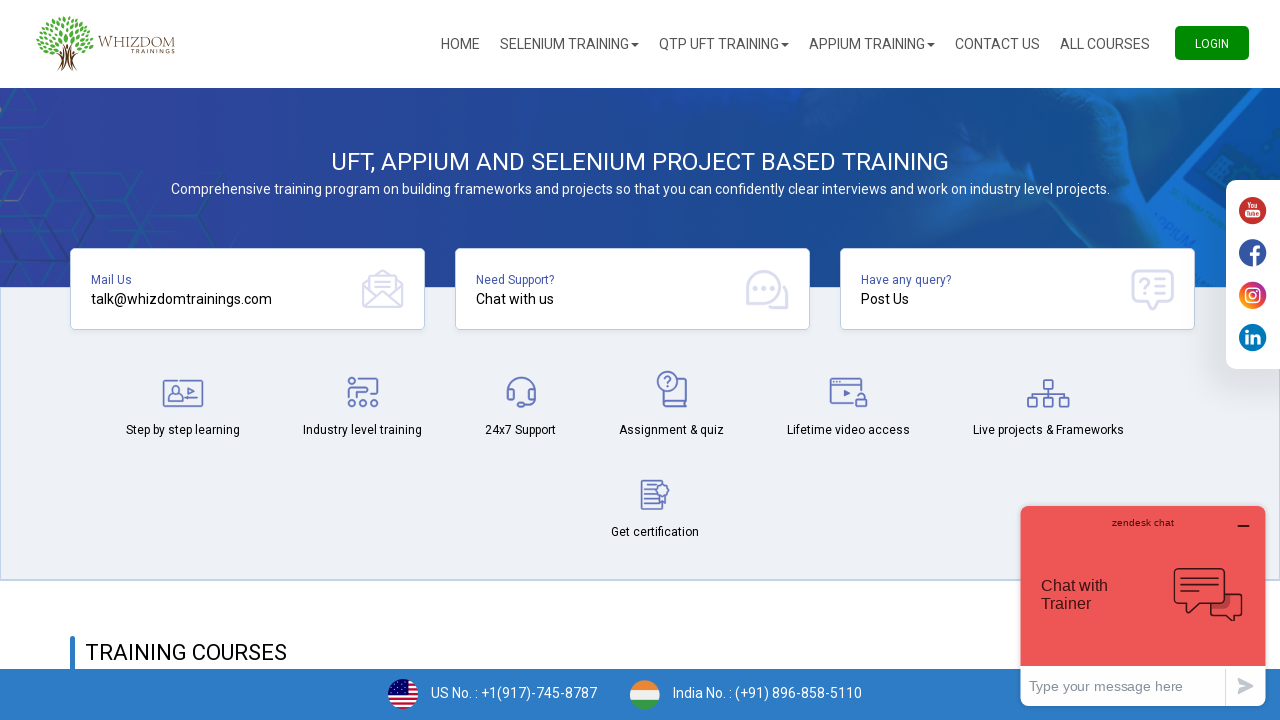

Checked option '
											Algeria										' - Selected: False
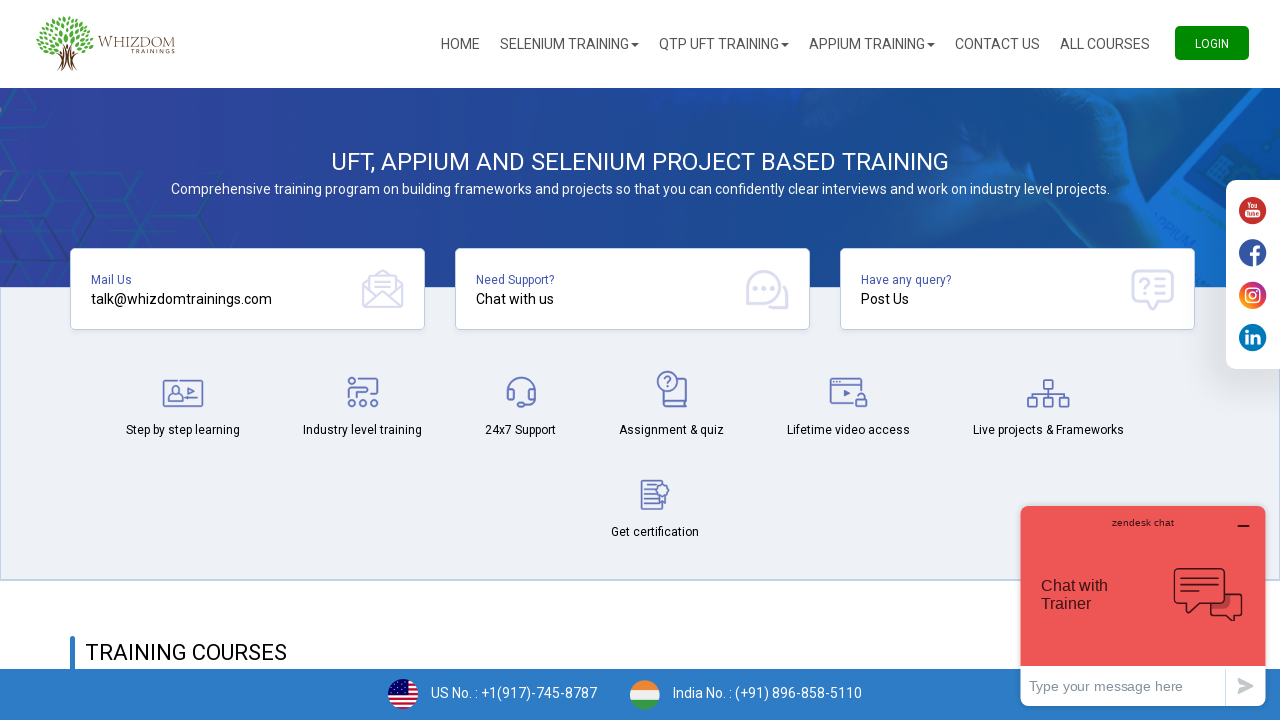

Checked option '
											American Samoa										' - Selected: False
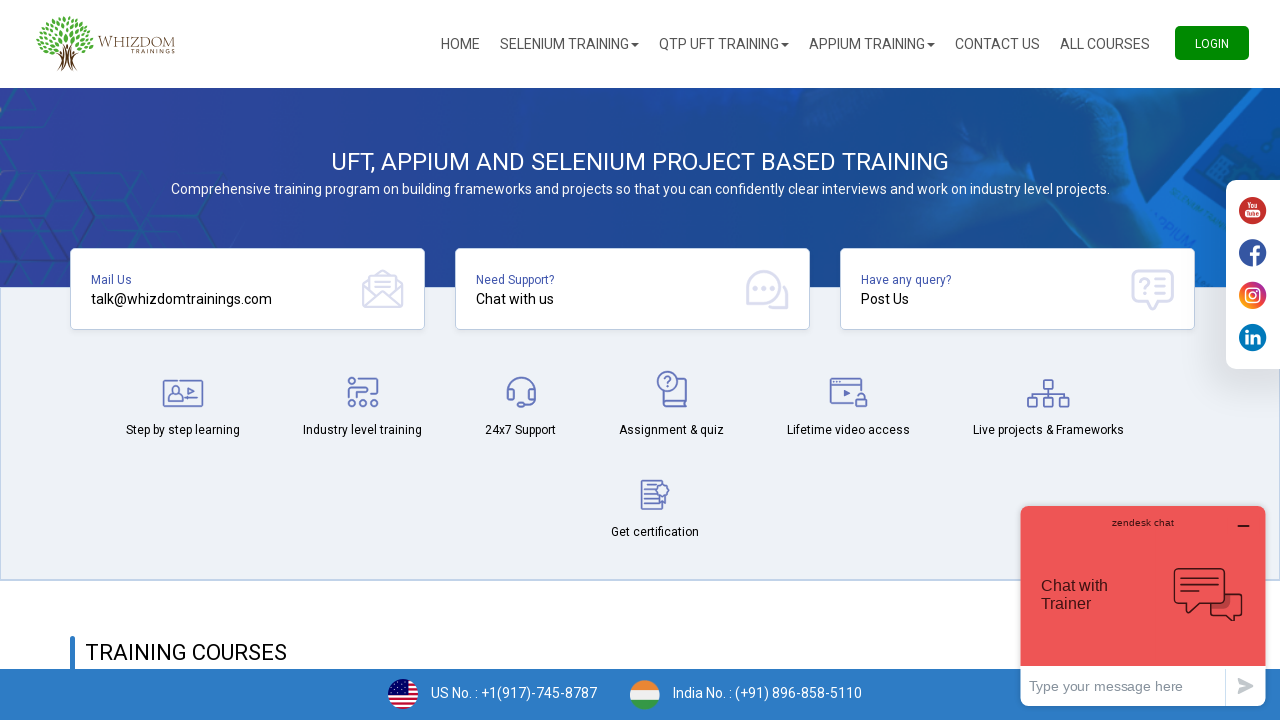

Checked option '
											Andorra										' - Selected: False
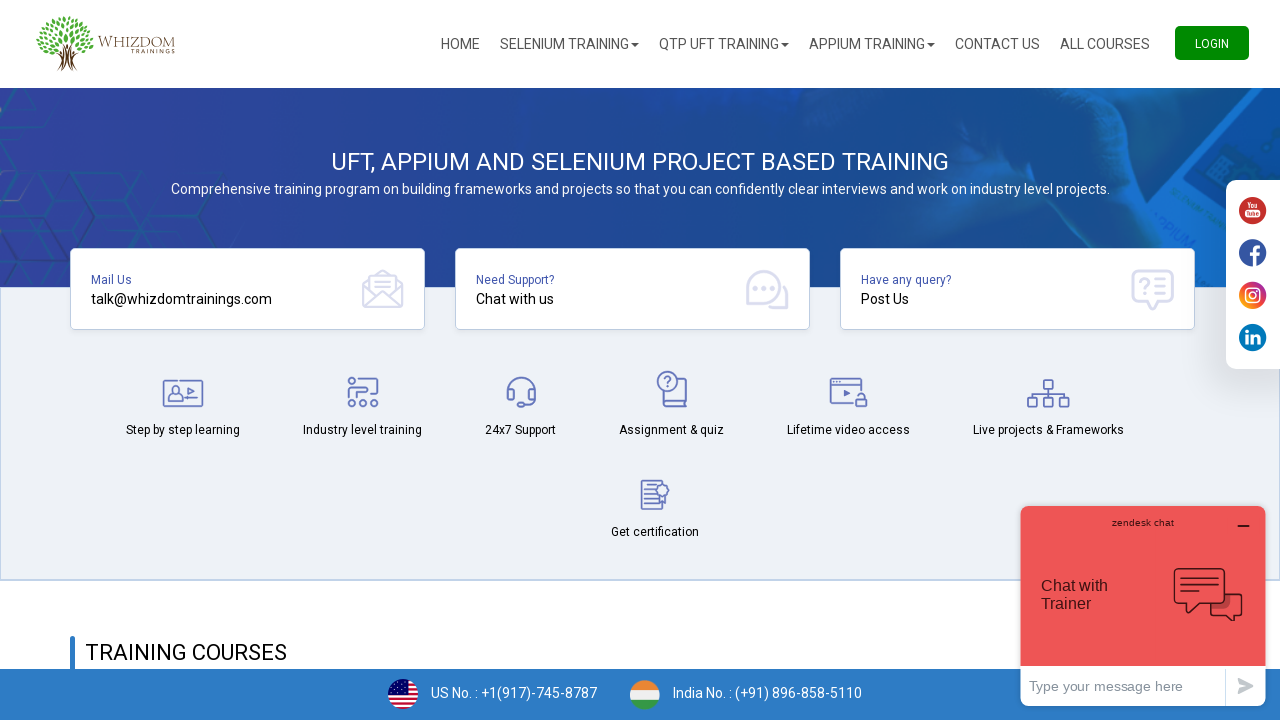

Checked option '
											Angola										' - Selected: False
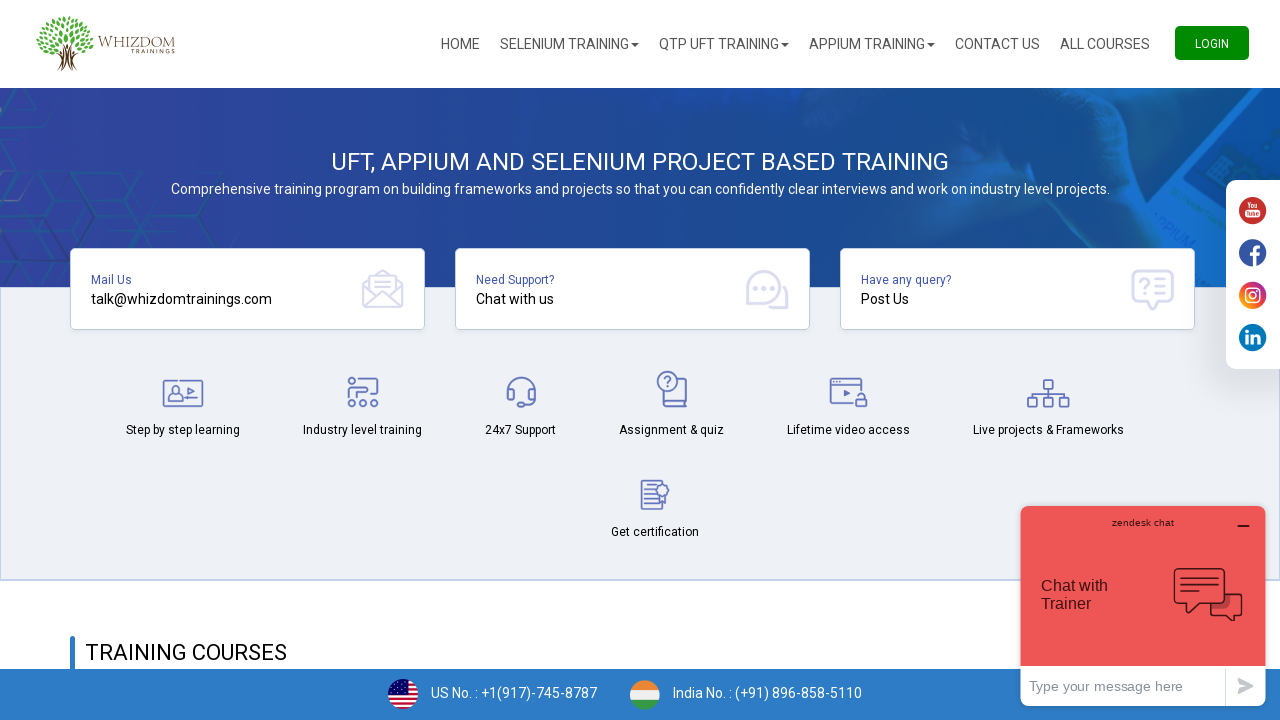

Checked option '
											Anguilla										' - Selected: False
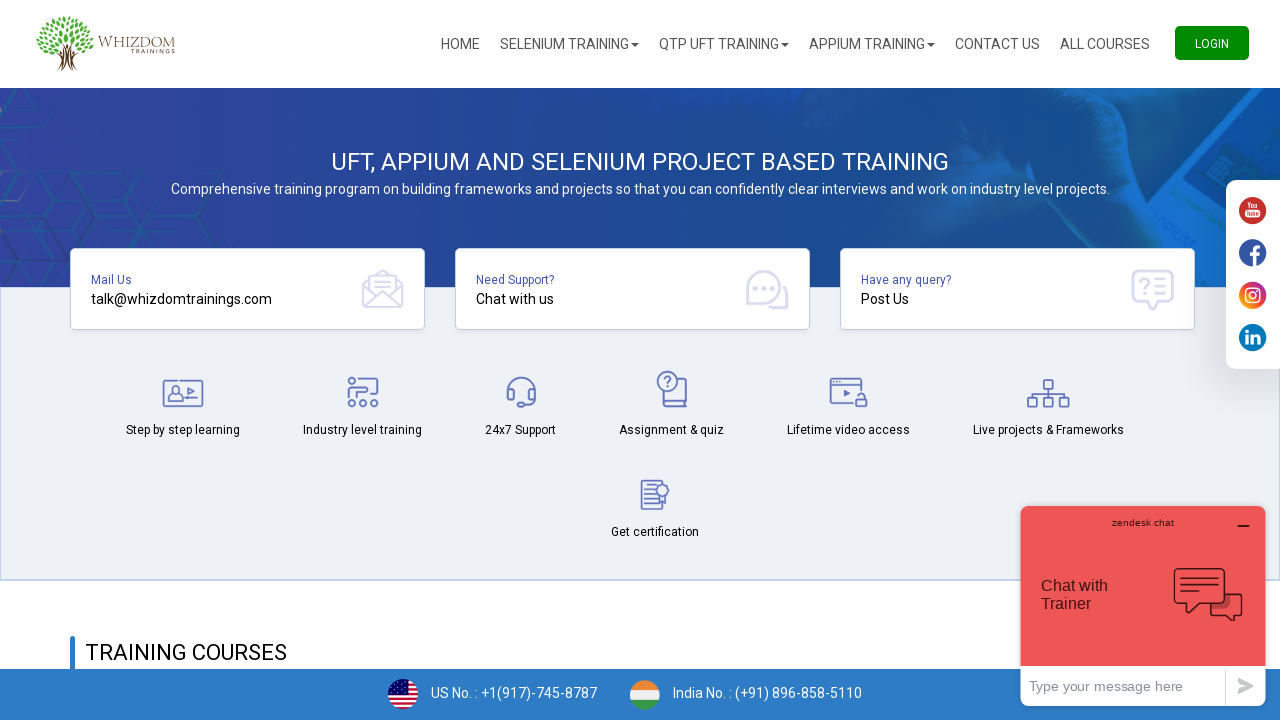

Checked option '
											Antarctica										' - Selected: False
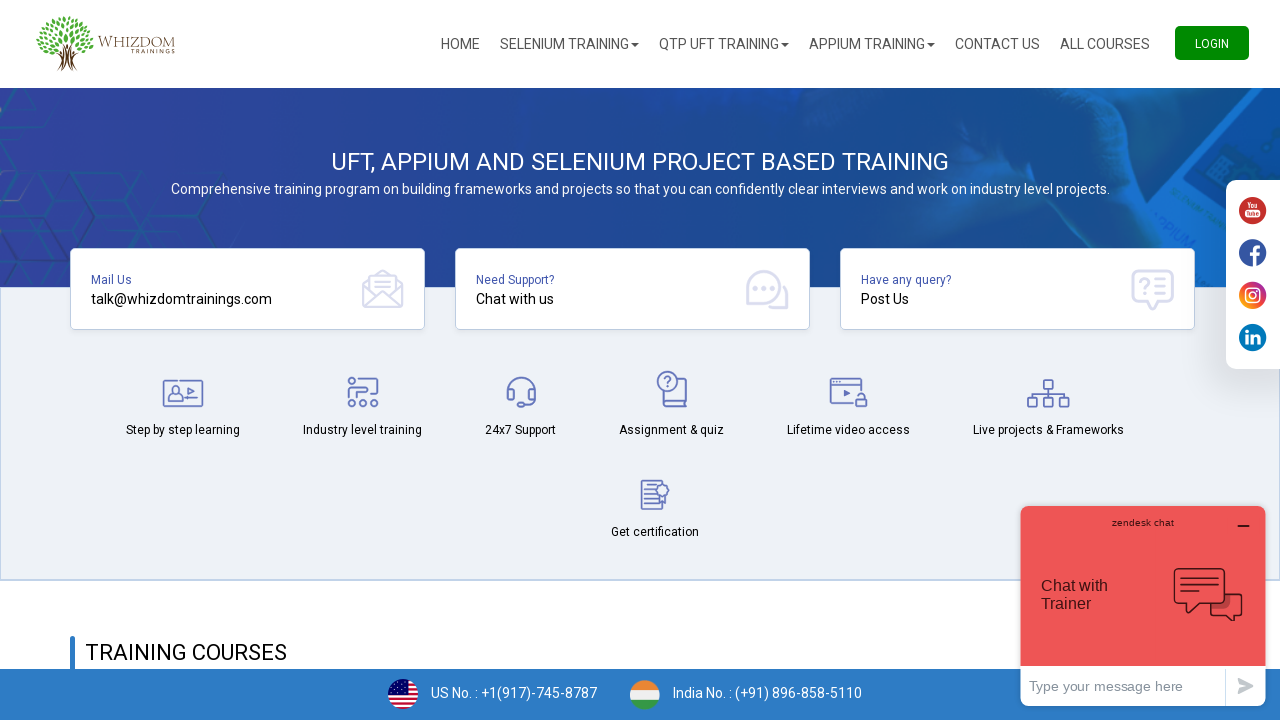

Checked option '
											Antigua and Barbuda										' - Selected: False
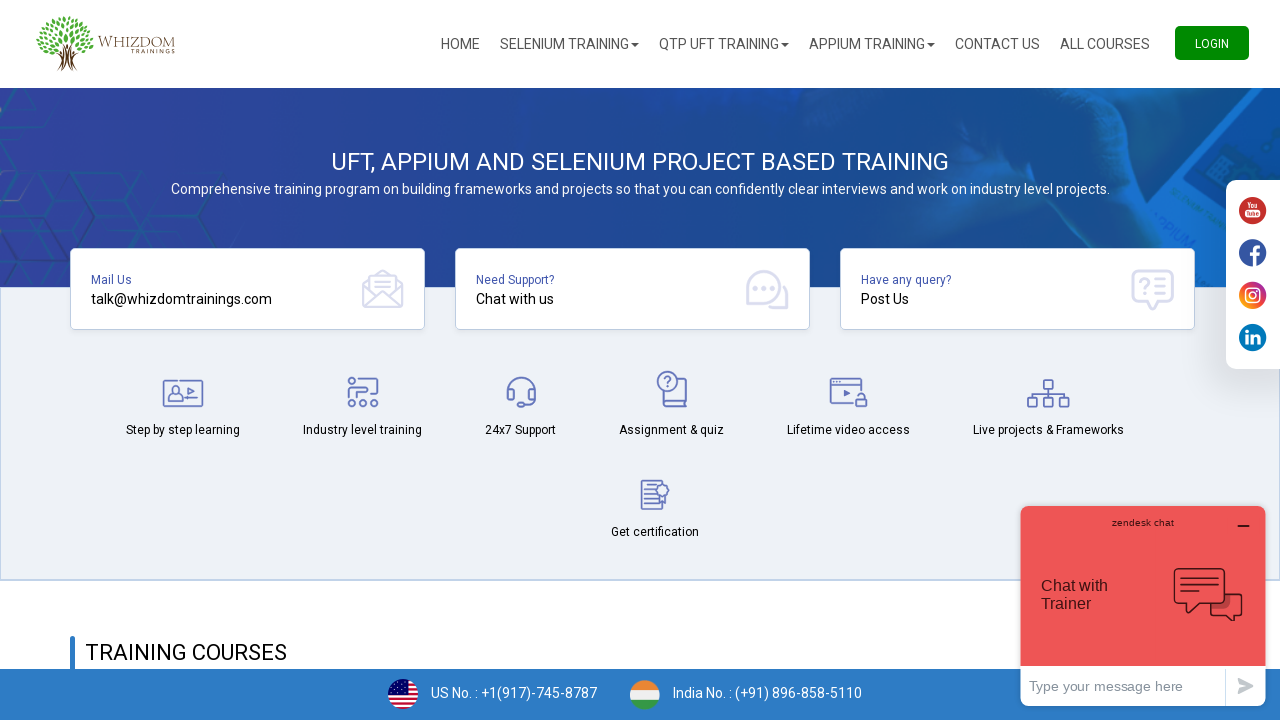

Checked option '
											Argentina										' - Selected: False
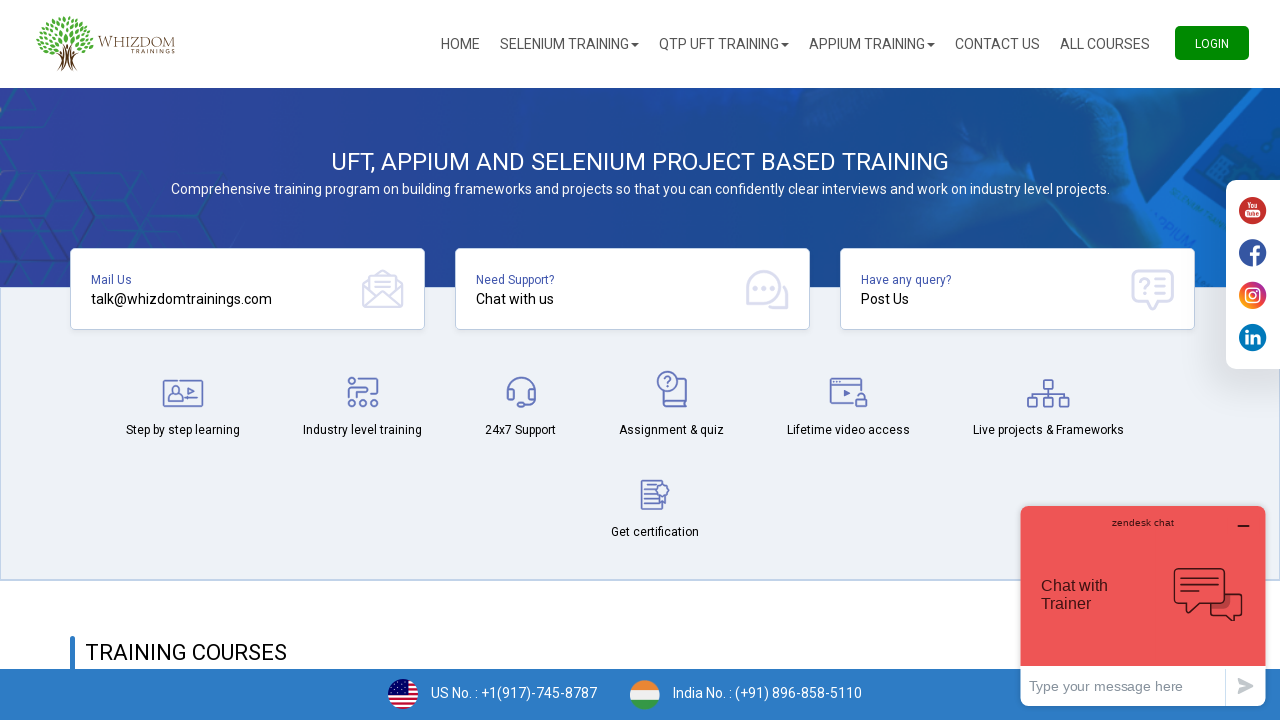

Checked option '
											Armenia										' - Selected: False
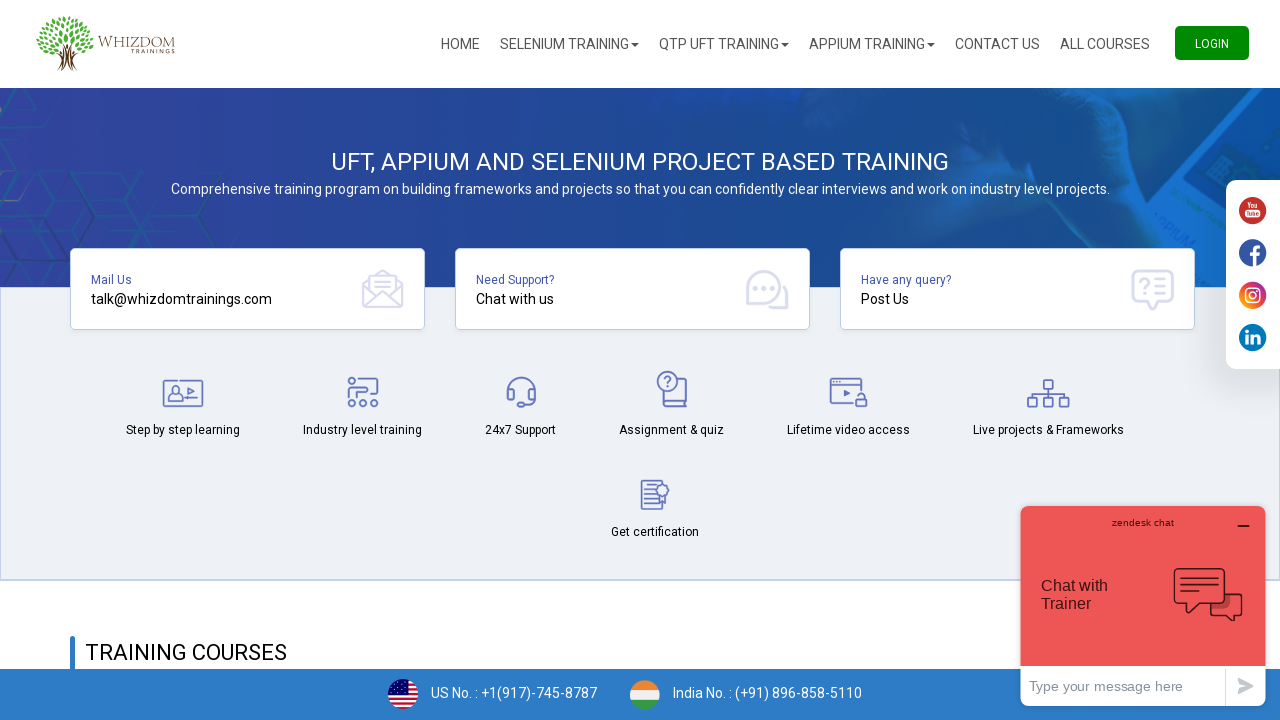

Checked option '
											Aruba										' - Selected: False
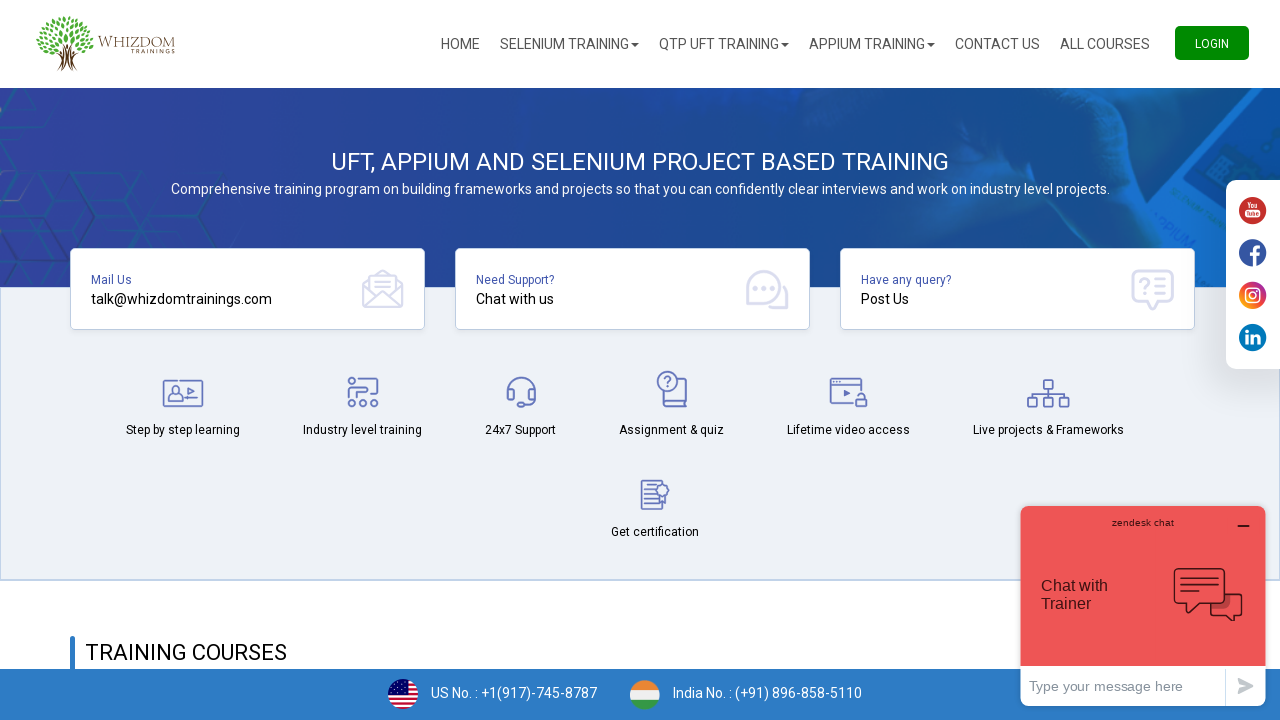

Checked option '
											Ascension Island										' - Selected: False
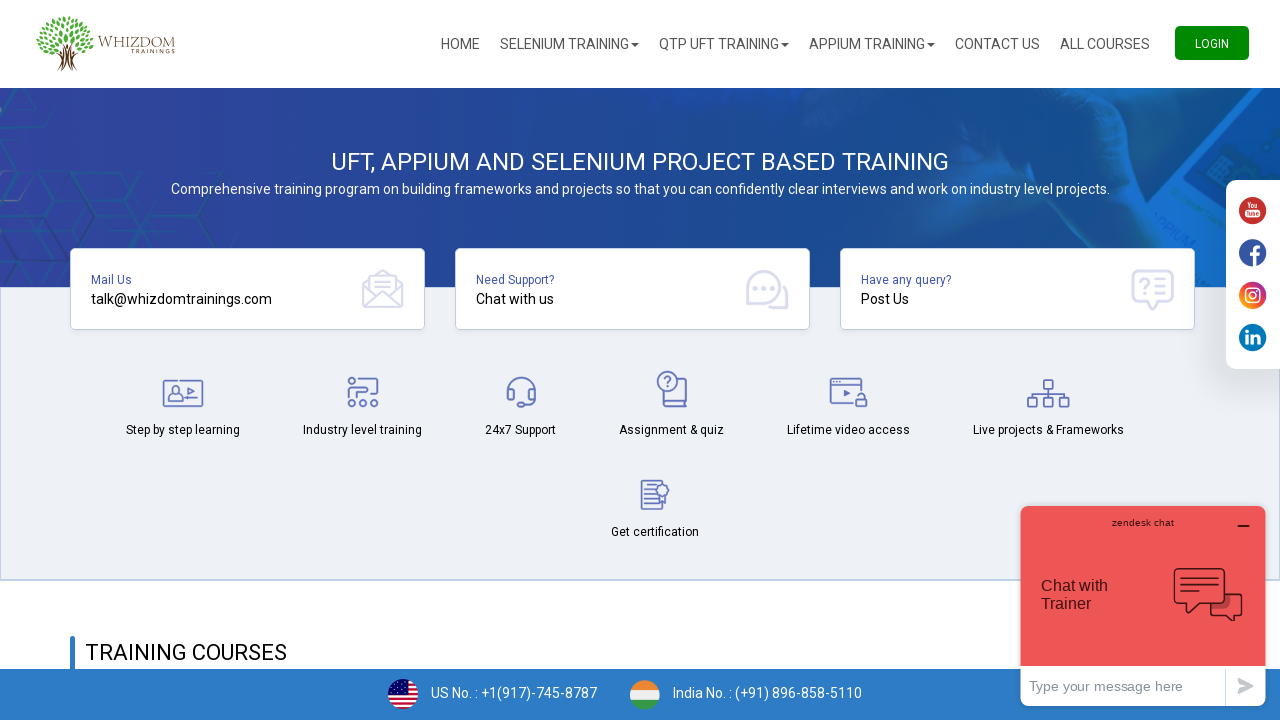

Checked option '
											Australia										' - Selected: False
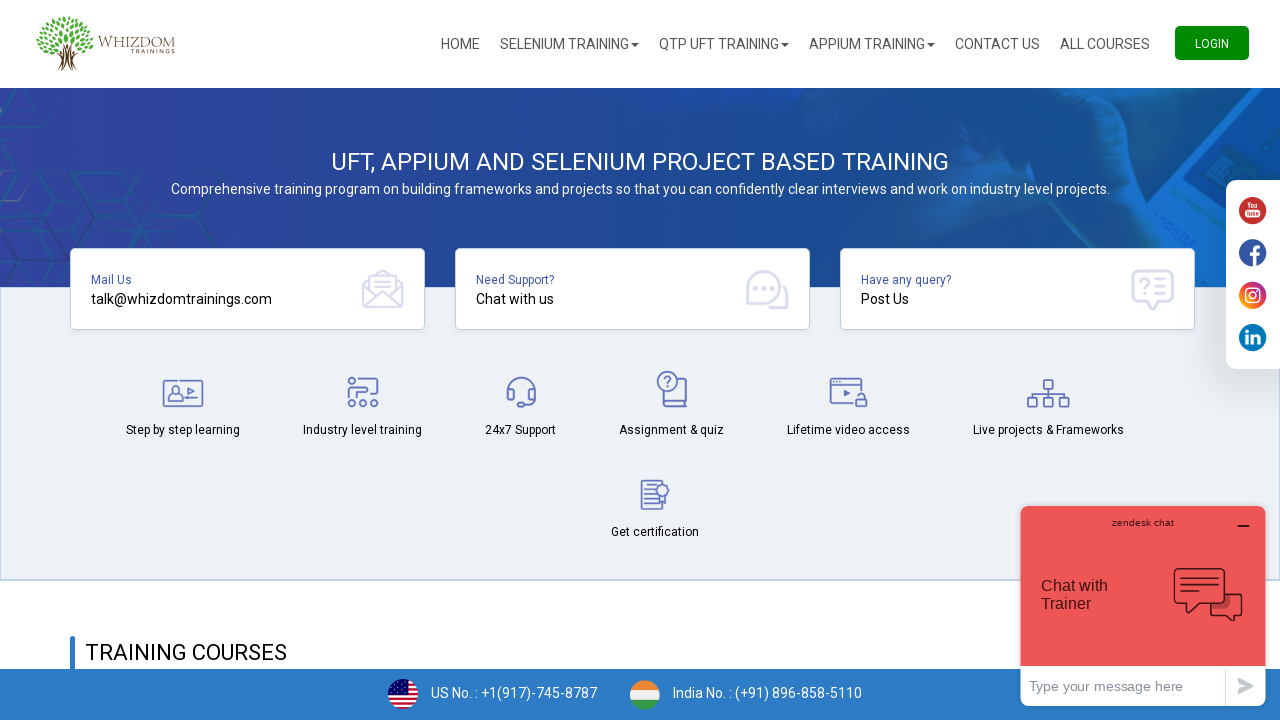

Checked option '
											Austria										' - Selected: False
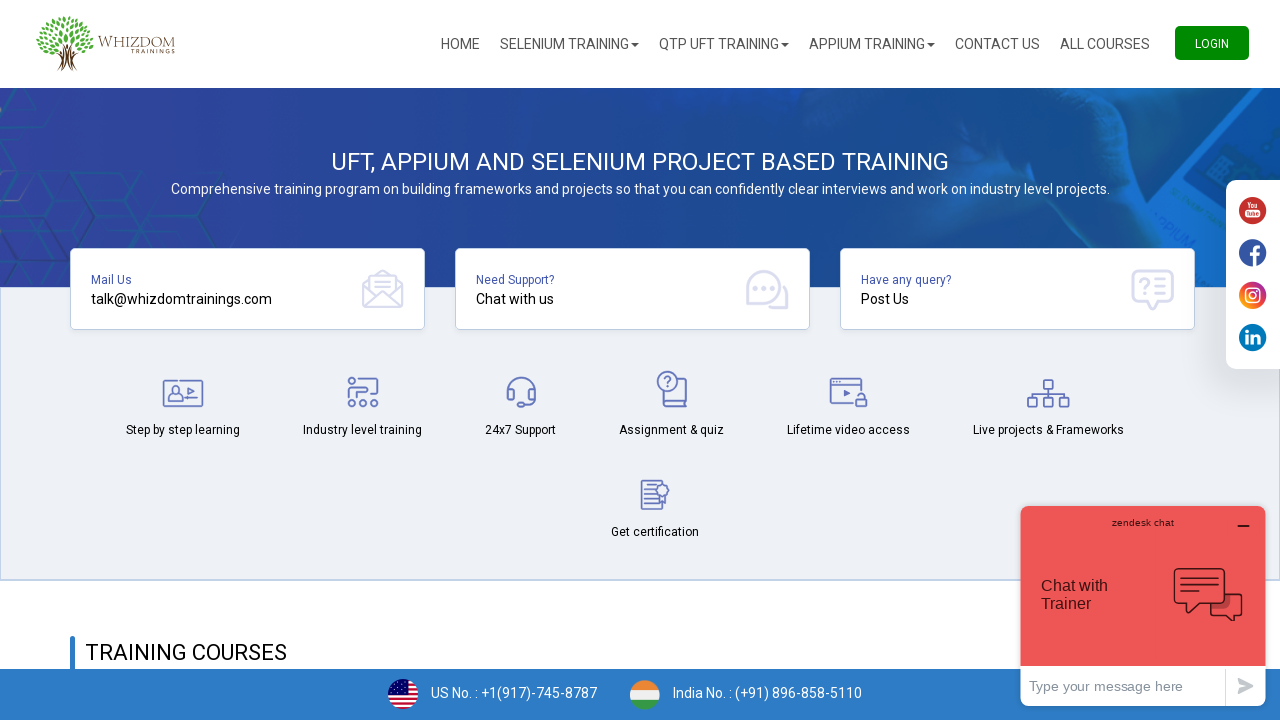

Checked option '
											Azerbaijan										' - Selected: False
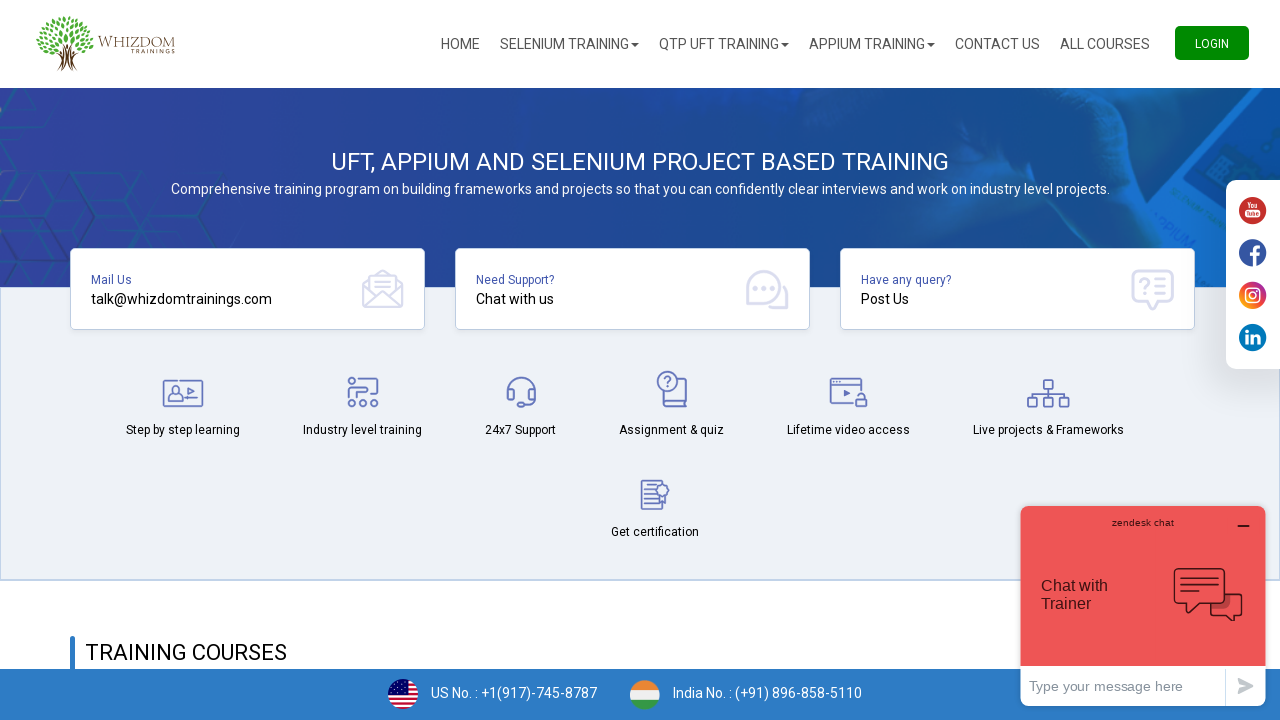

Checked option '
											Bahamas										' - Selected: False
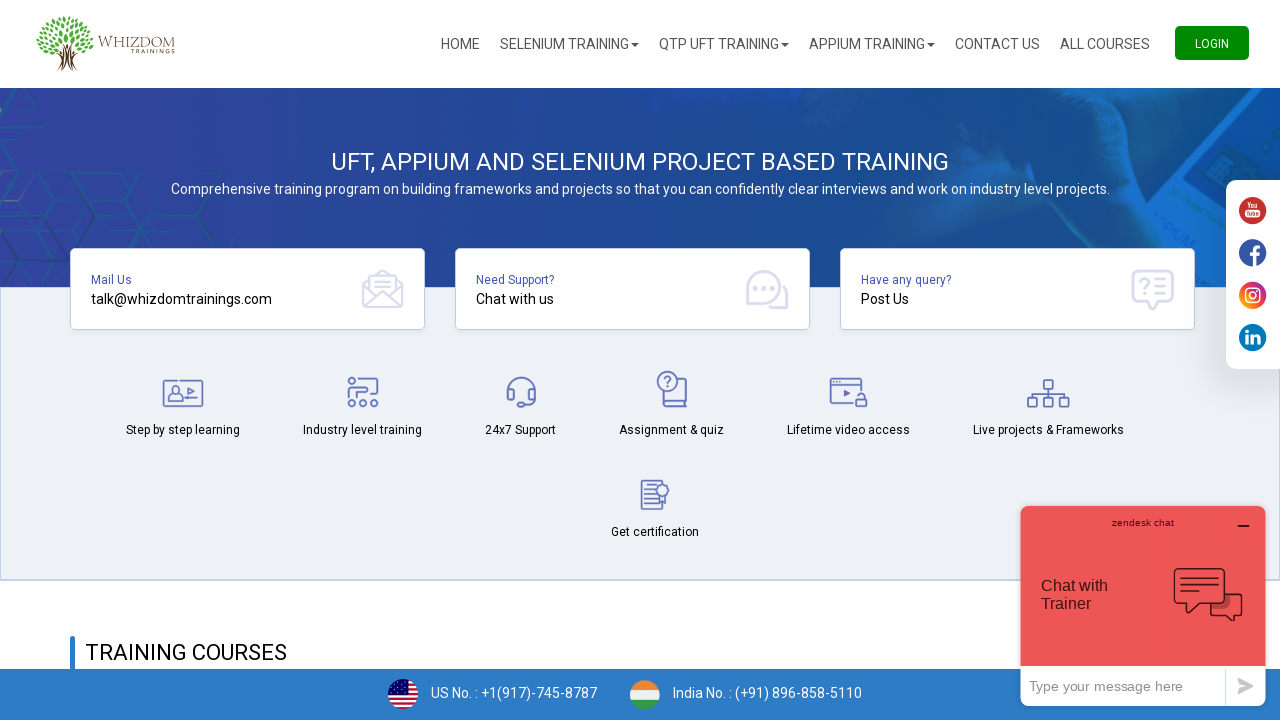

Checked option '
											Bahrain										' - Selected: False
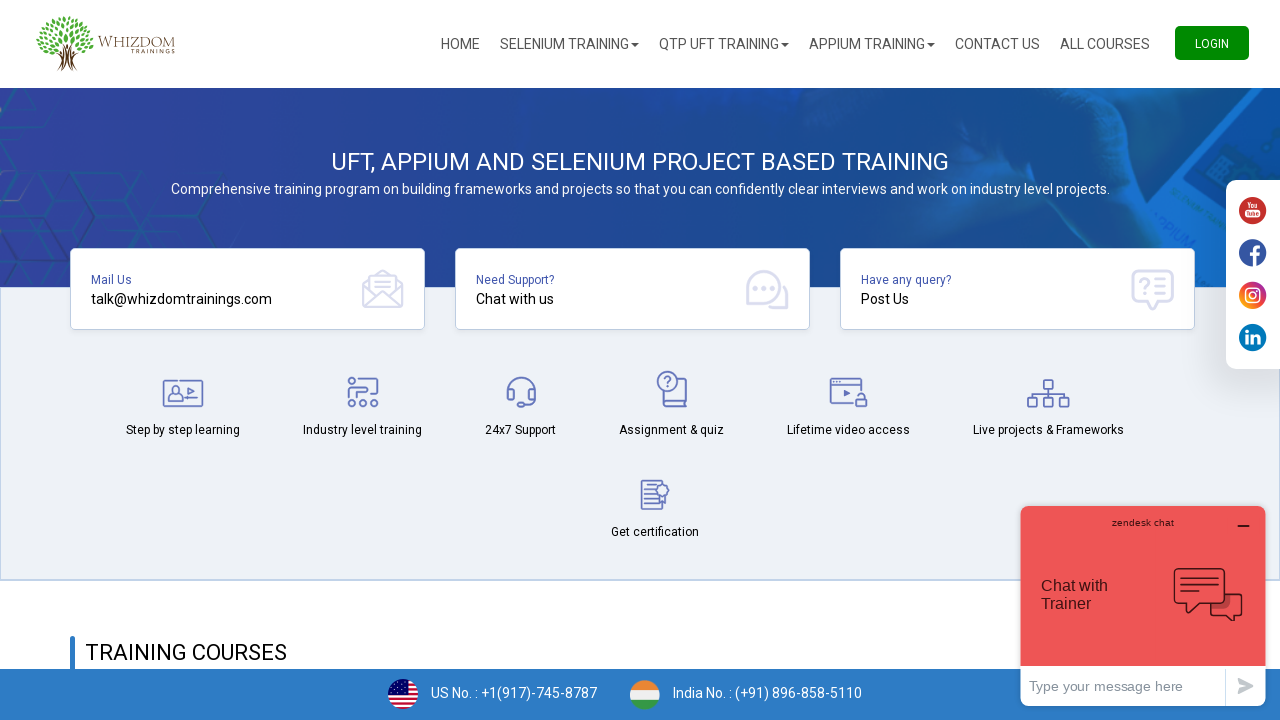

Checked option '
											Barbados										' - Selected: False
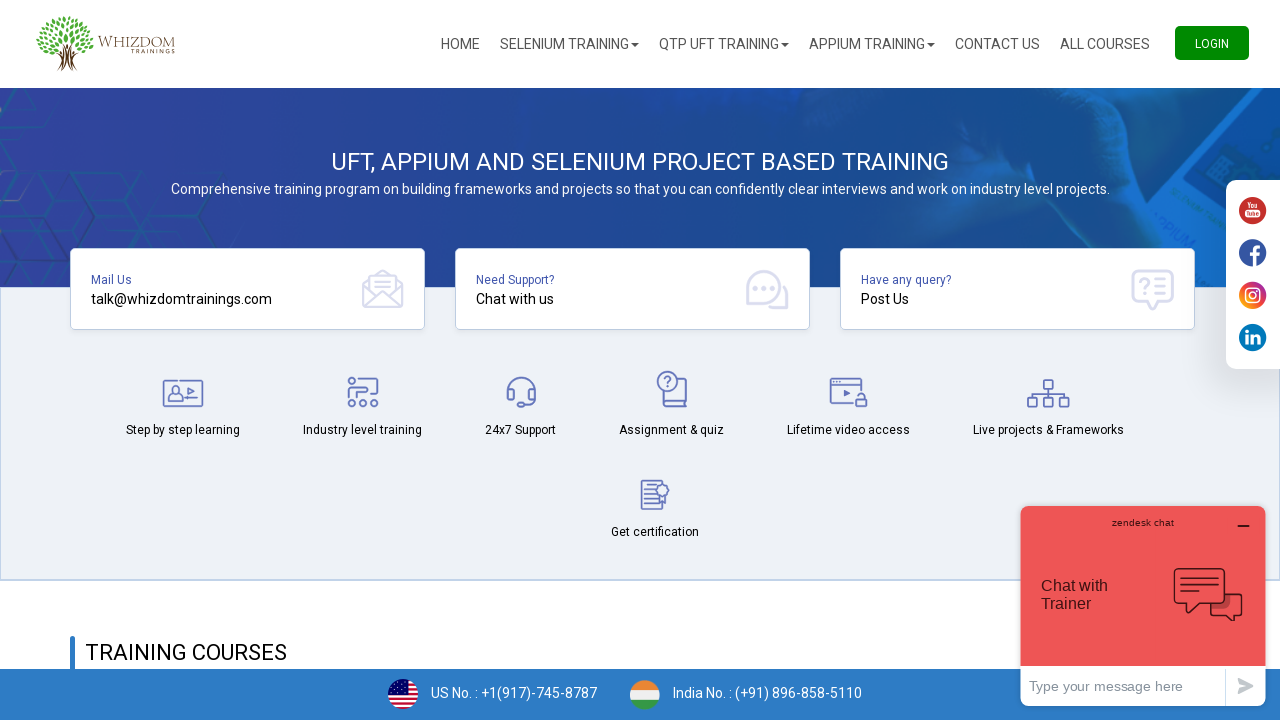

Checked option '
											Bangladesh										' - Selected: False
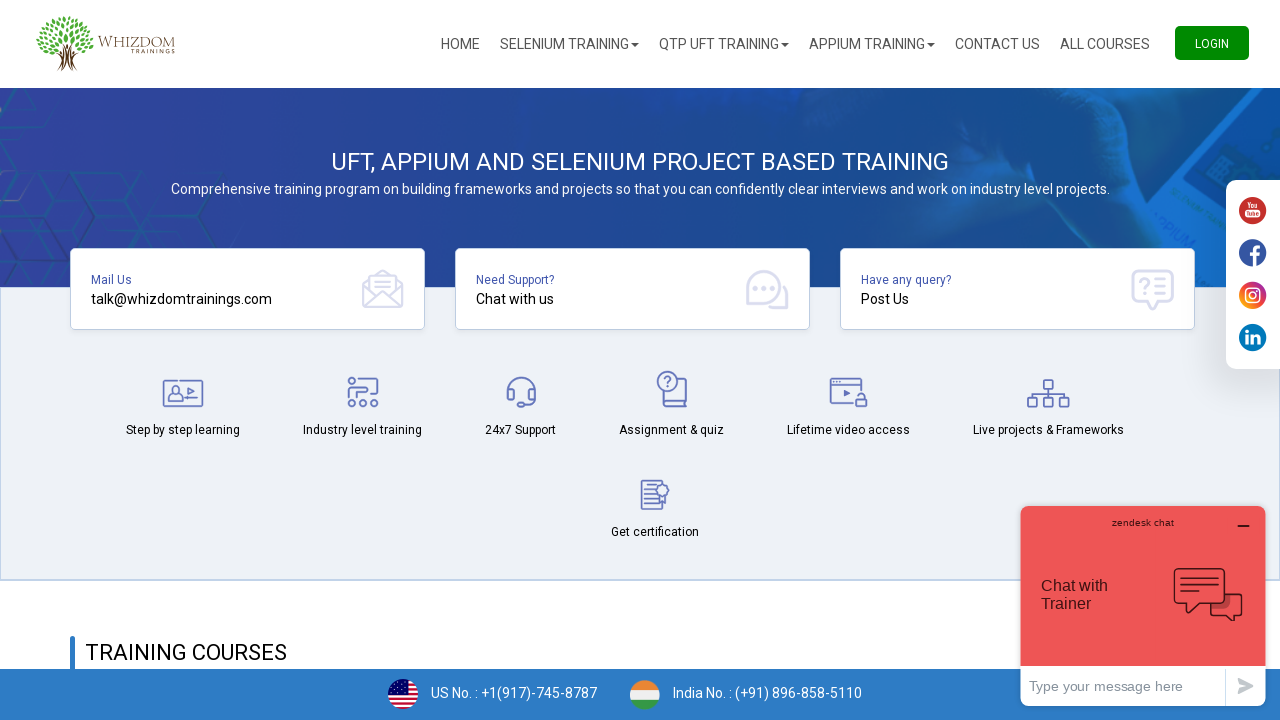

Checked option '
											Belarus										' - Selected: False
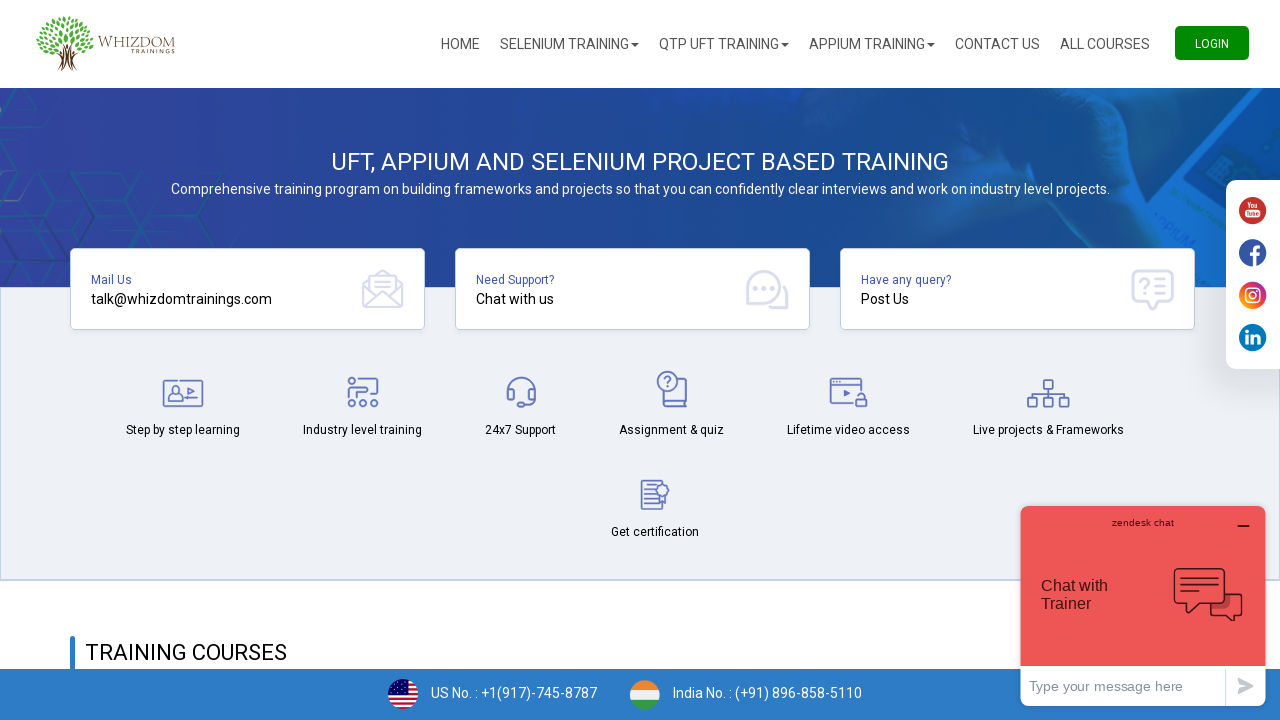

Checked option '
											Belgium										' - Selected: False
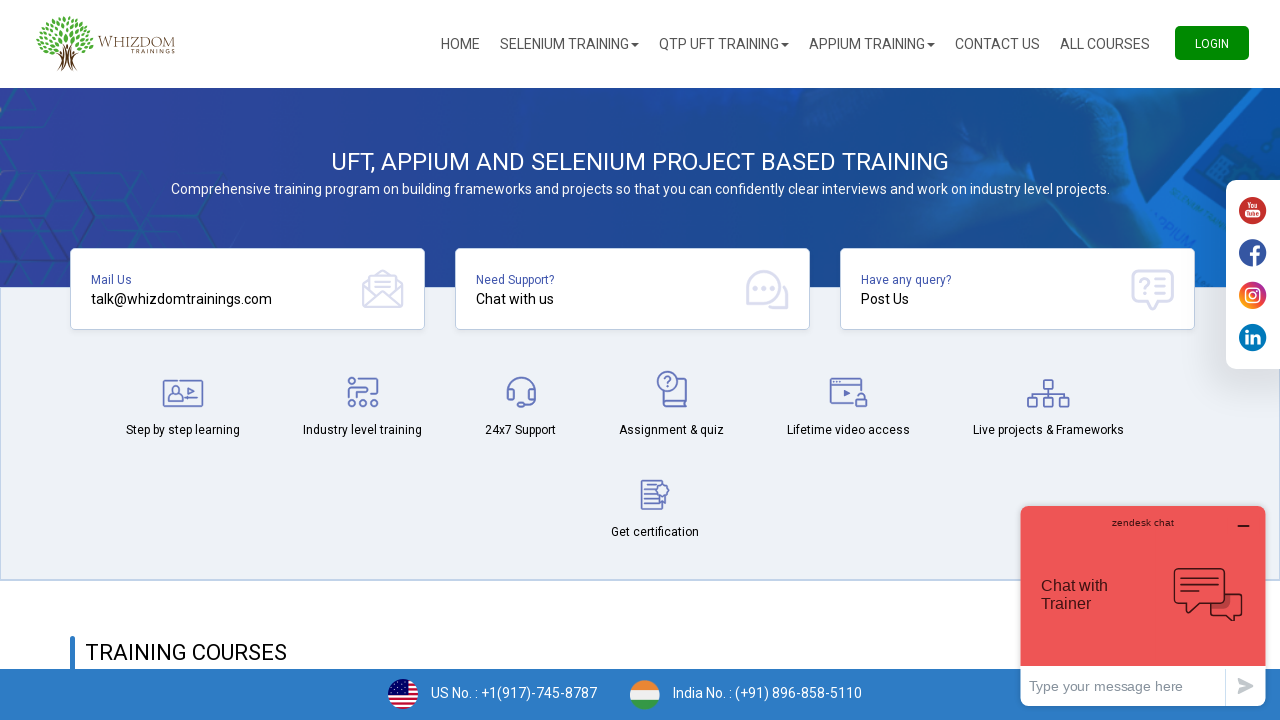

Checked option '
											Belize										' - Selected: False
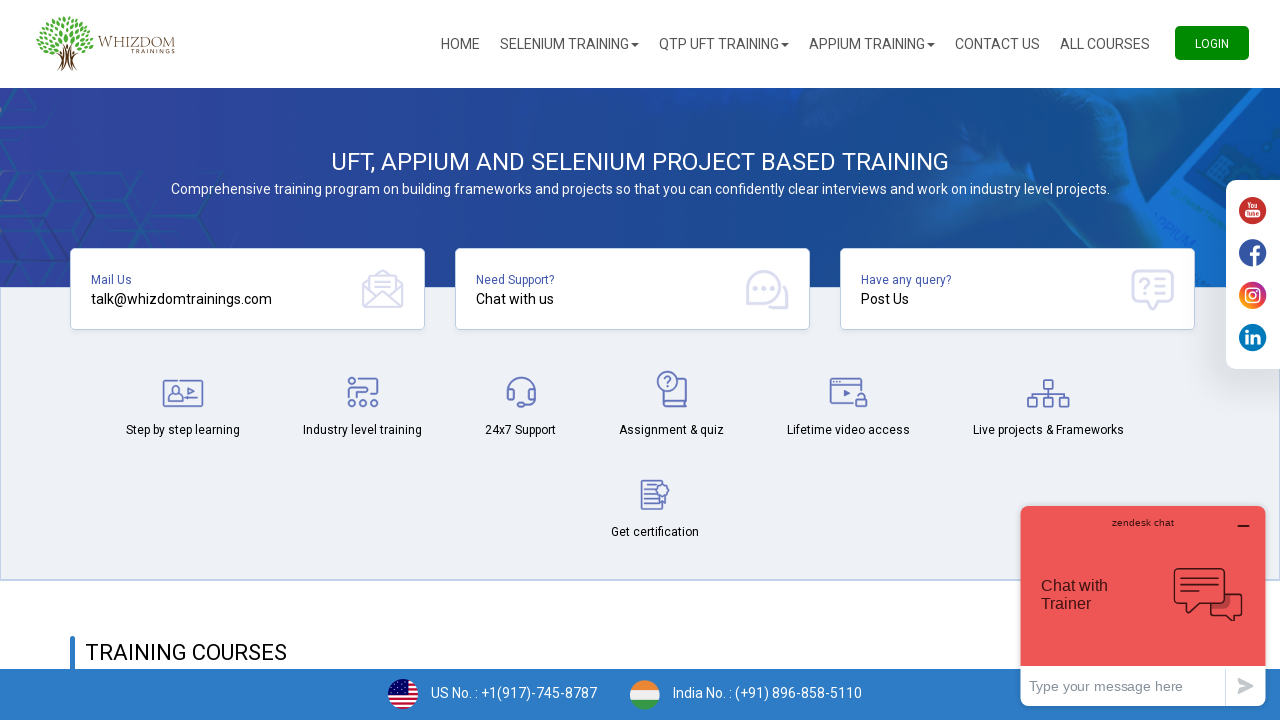

Checked option '
											Benin										' - Selected: False
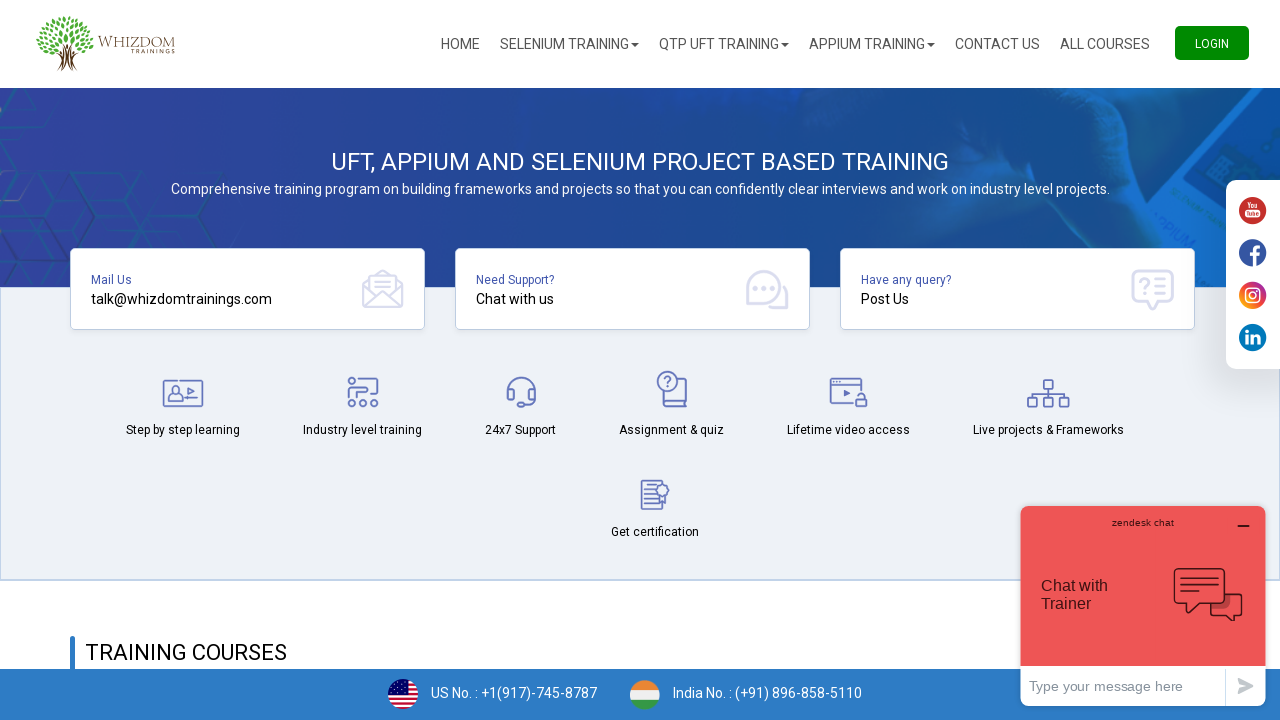

Checked option '
											Bermuda										' - Selected: False
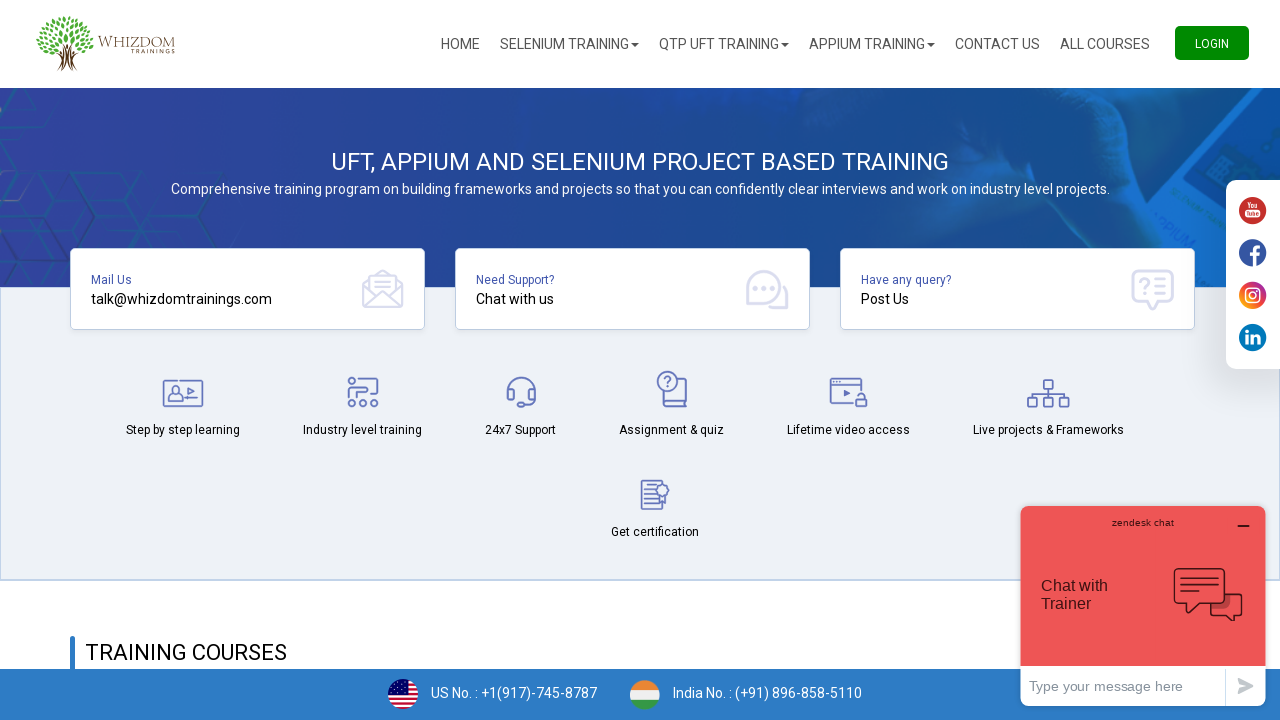

Checked option '
											Bhutan										' - Selected: False
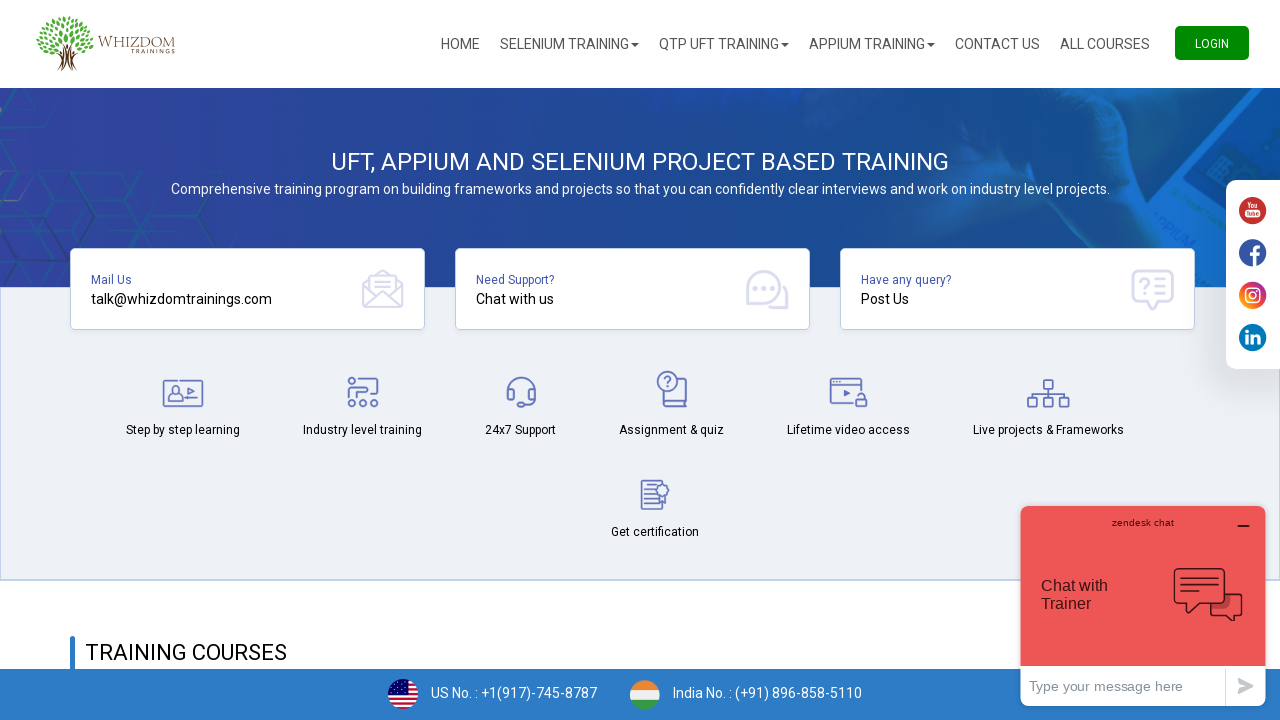

Checked option '
											Botswana										' - Selected: False
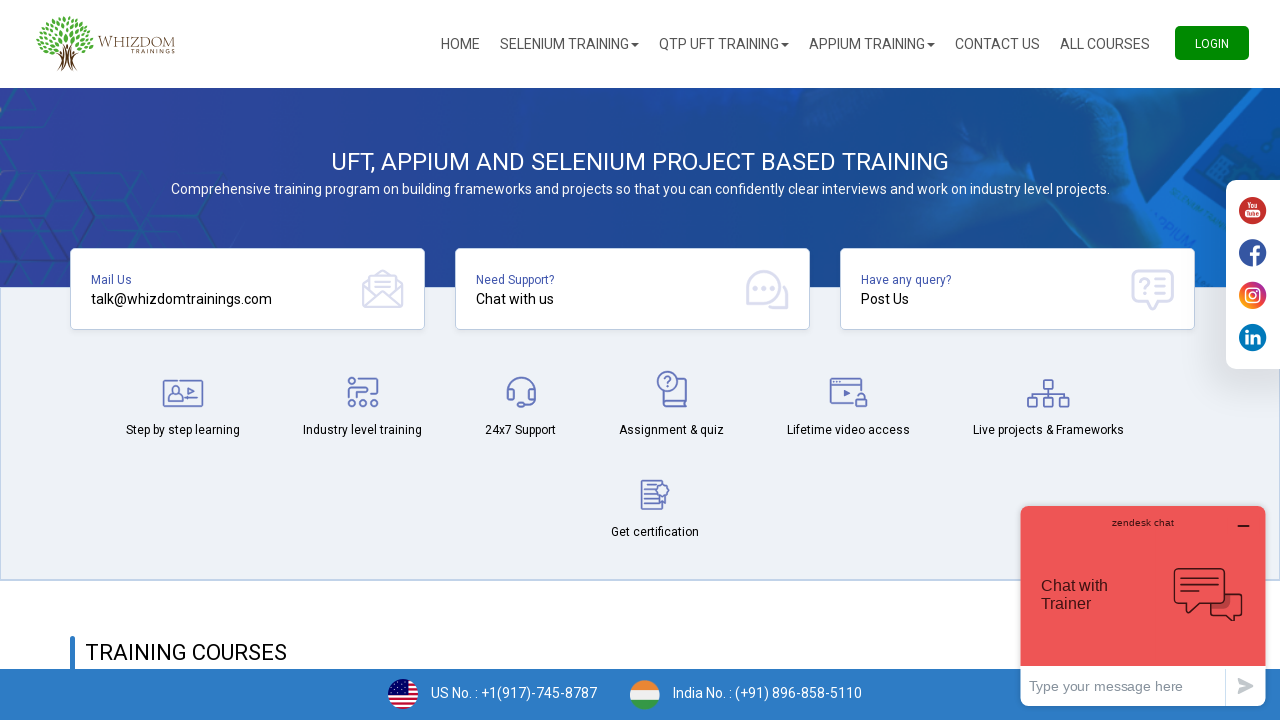

Checked option '
											Bolivia										' - Selected: False
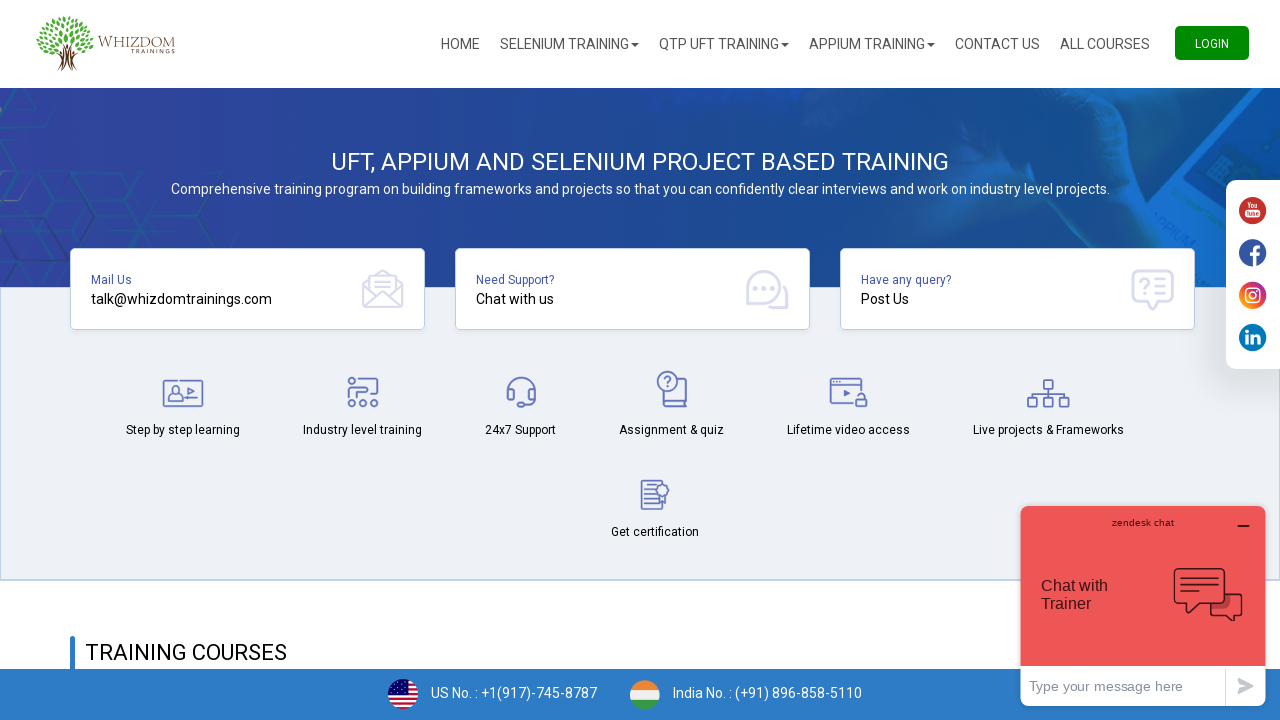

Checked option '
											Bosnia and Herzegovina										' - Selected: False
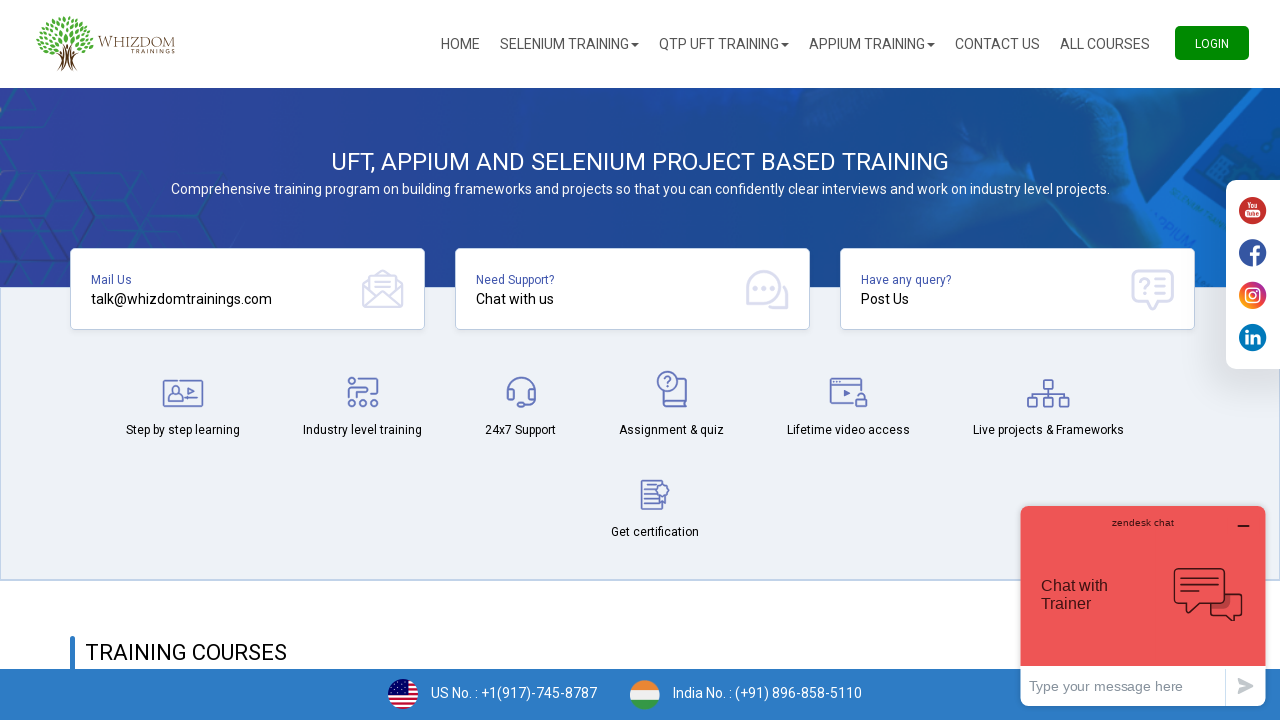

Checked option '
											Bouvet Island										' - Selected: False
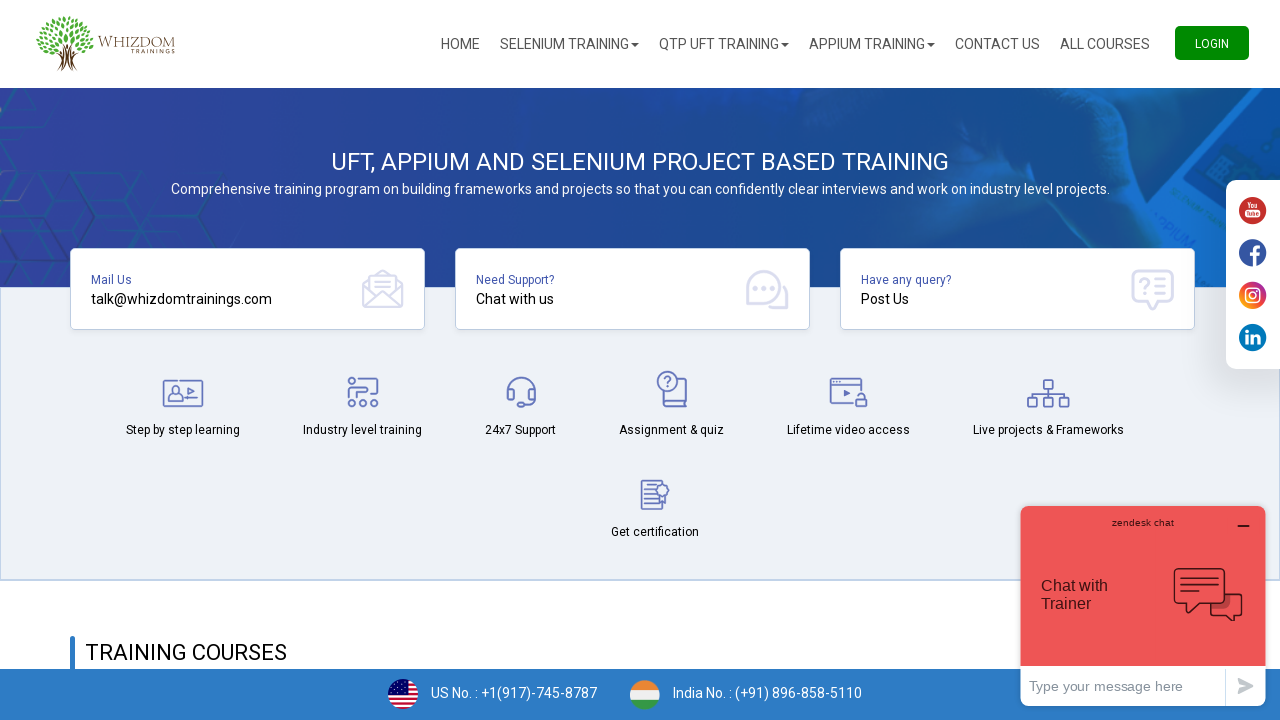

Checked option '
											Brazil										' - Selected: False
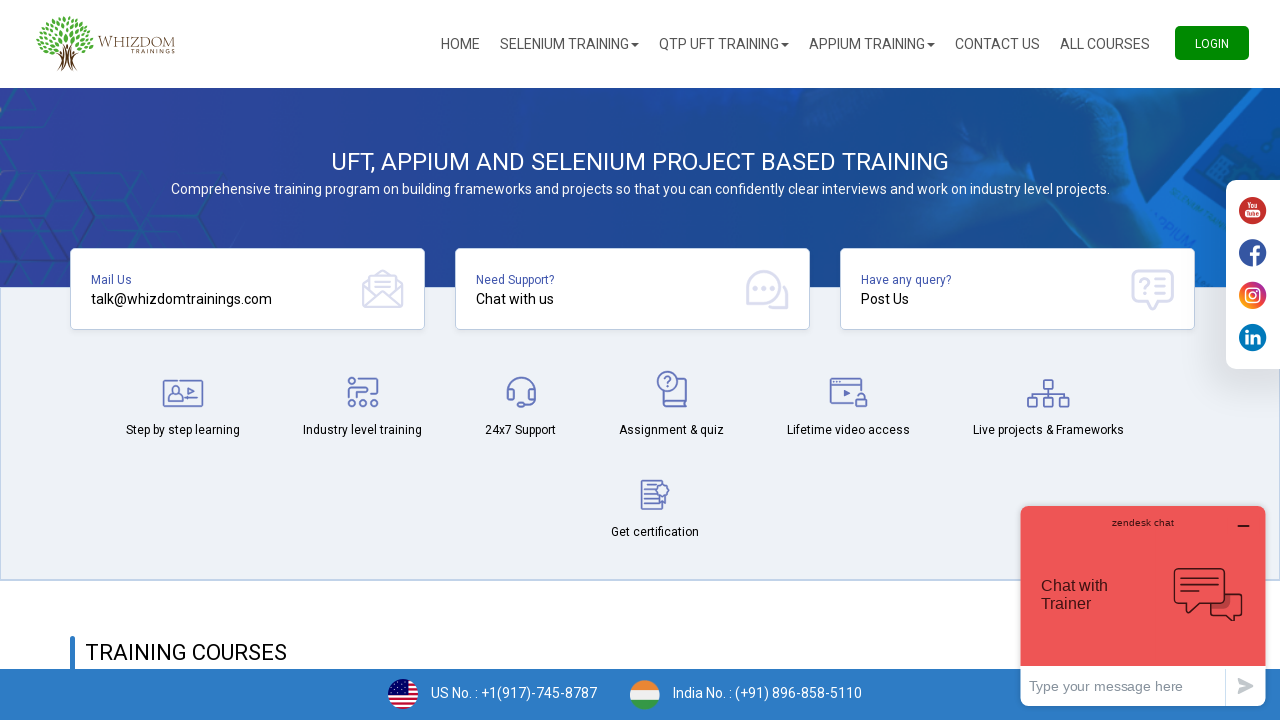

Checked option '
											British Indian Ocean Territory										' - Selected: False
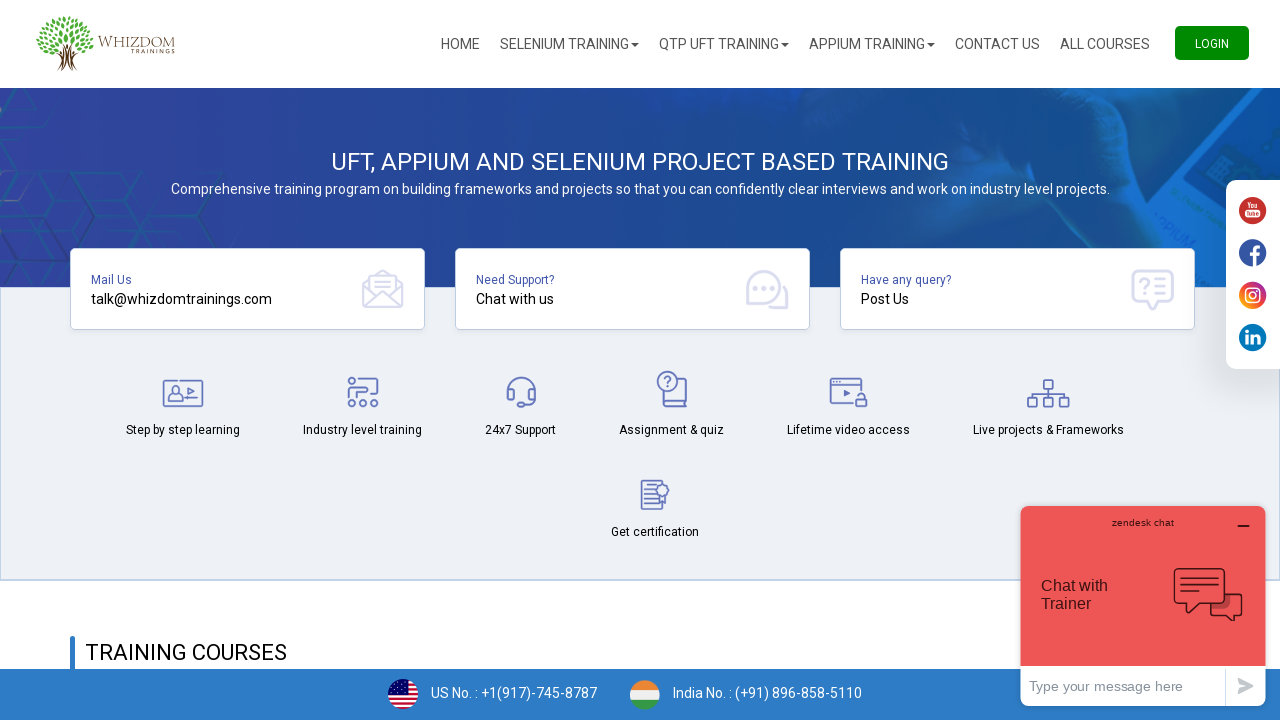

Checked option '
											Brunei Darussalam										' - Selected: False
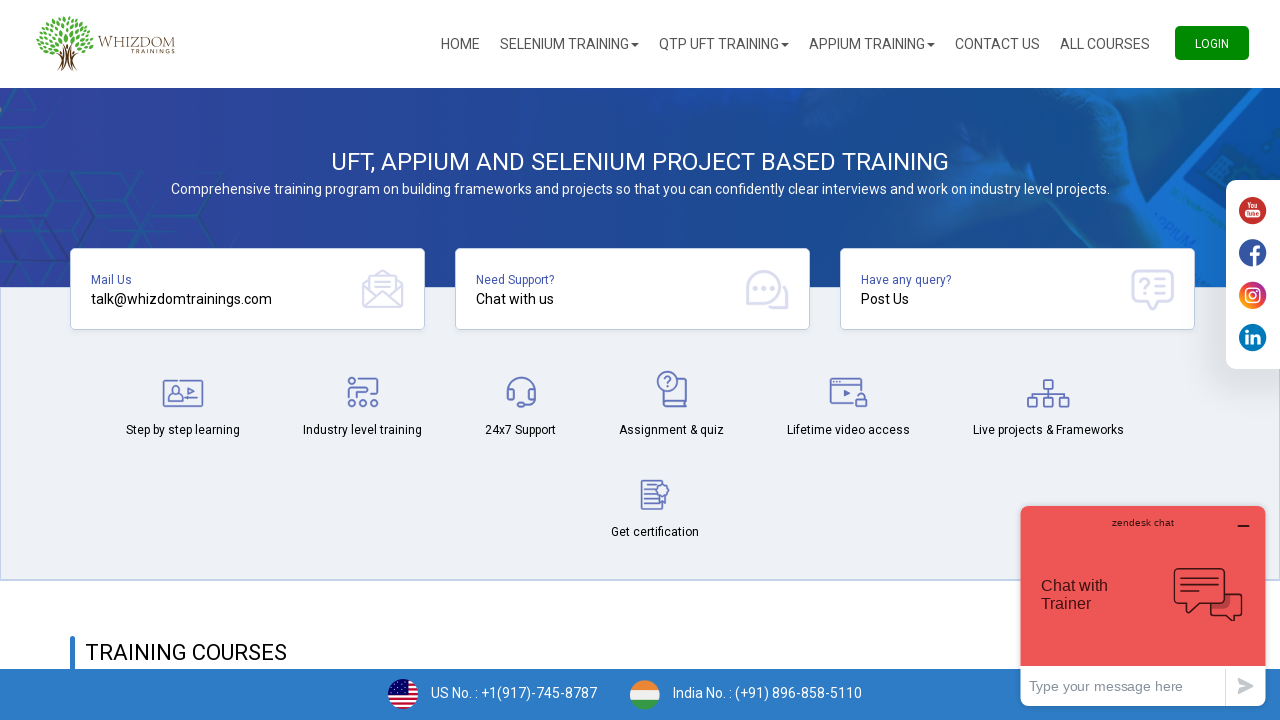

Checked option '
											Bulgaria										' - Selected: False
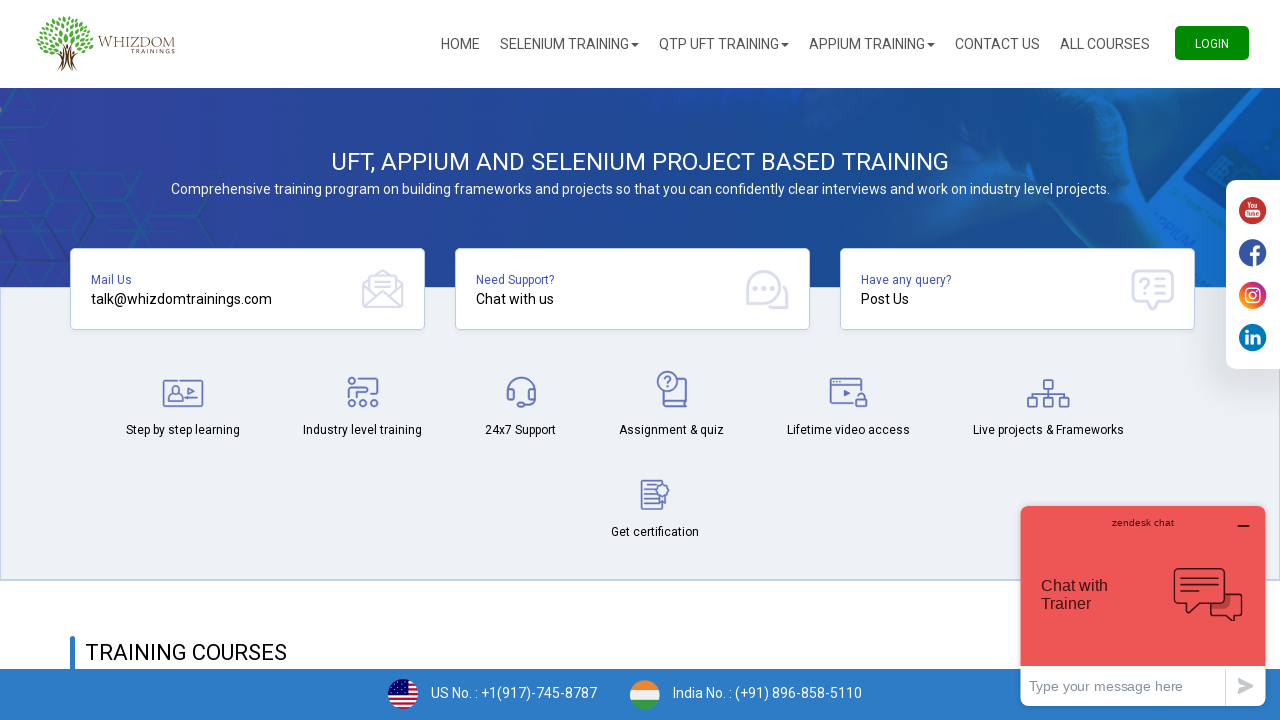

Checked option '
											Burkina Faso										' - Selected: False
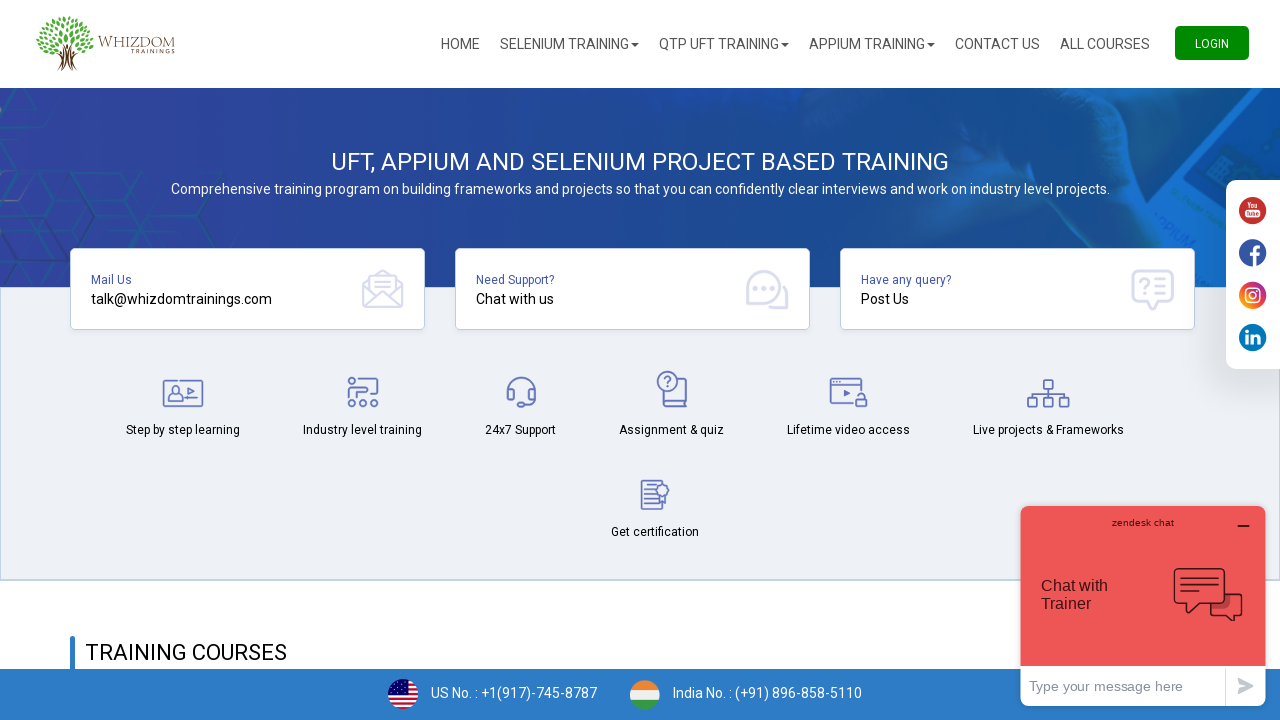

Checked option '
											Burundi										' - Selected: False
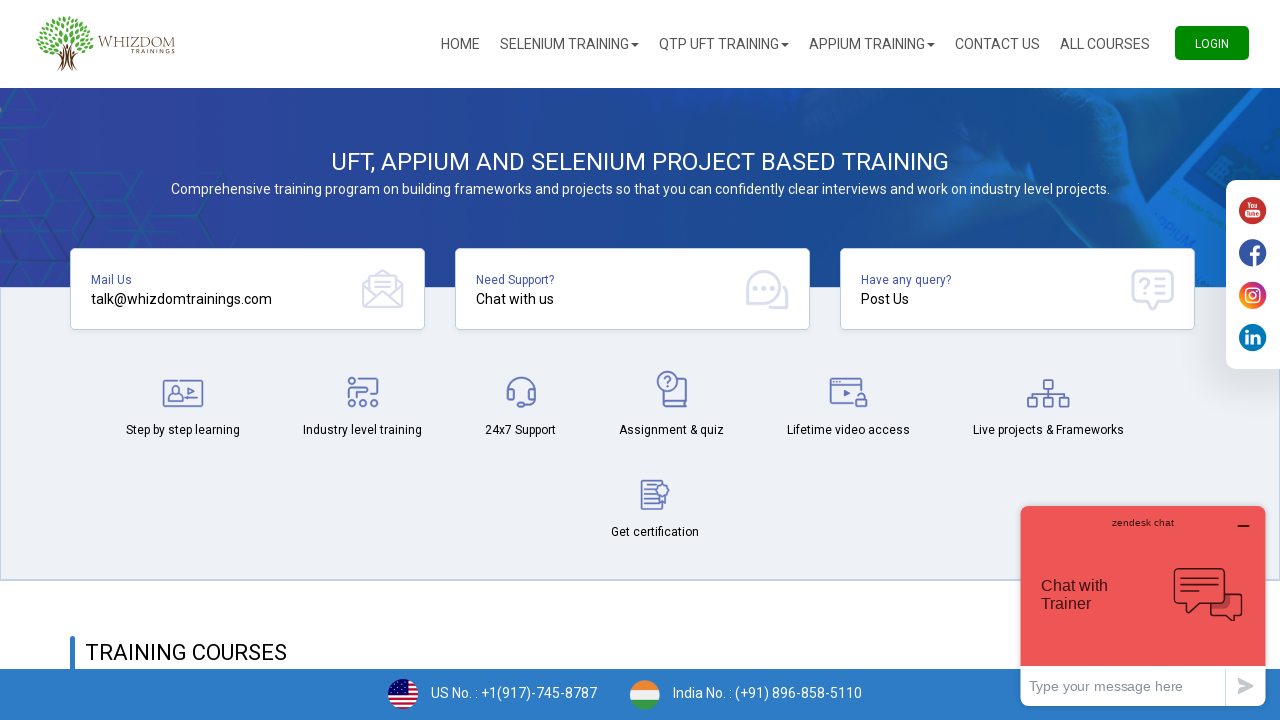

Checked option '
											Cambodia										' - Selected: False
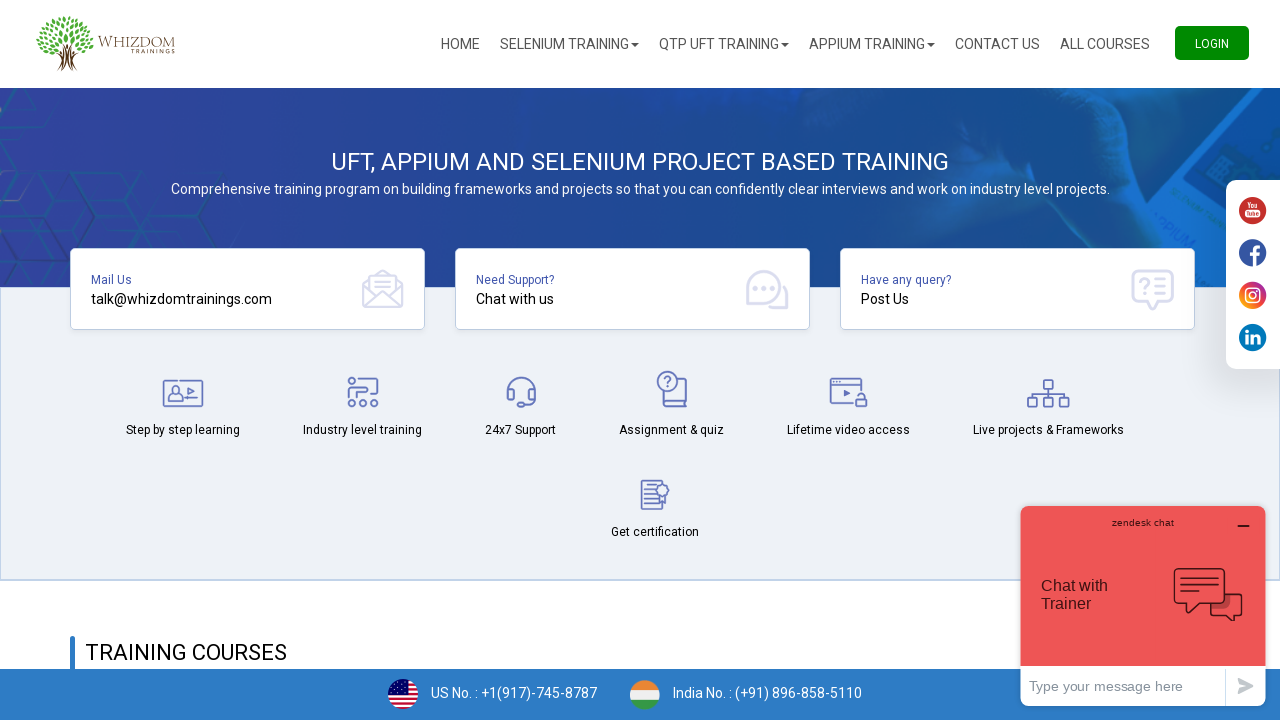

Checked option '
											Cameroon										' - Selected: False
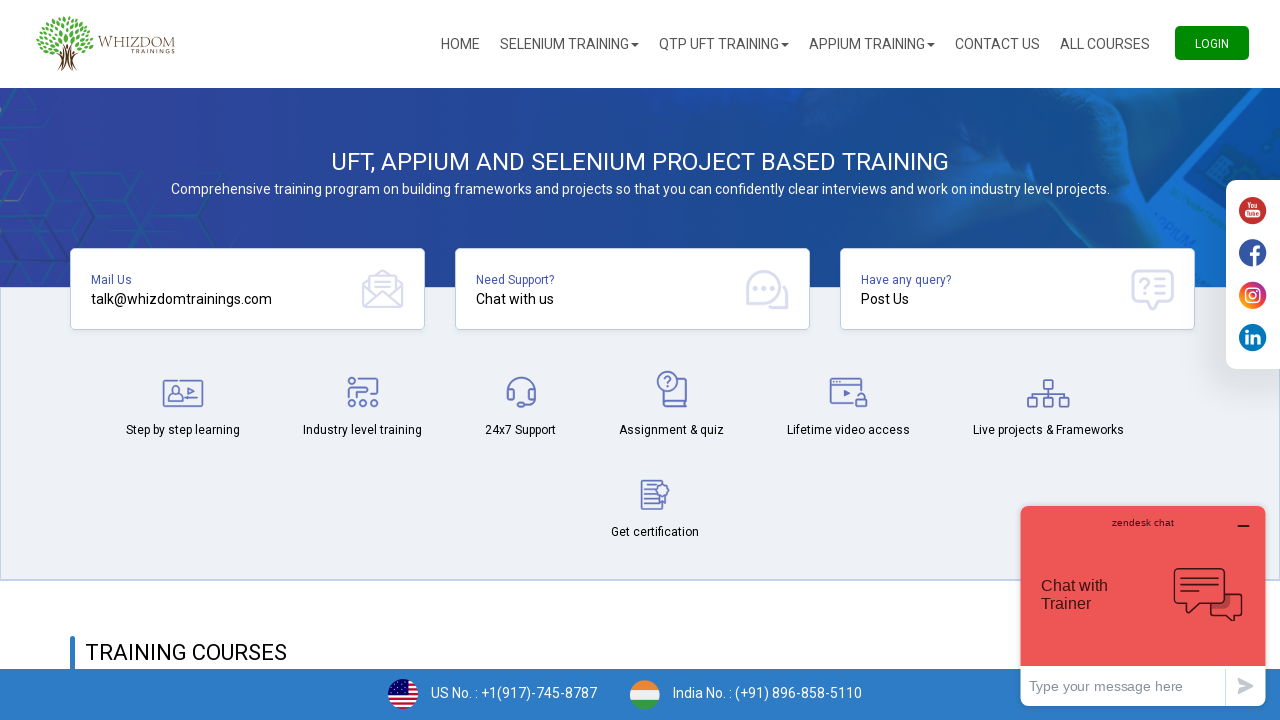

Checked option '
											Canada										' - Selected: False
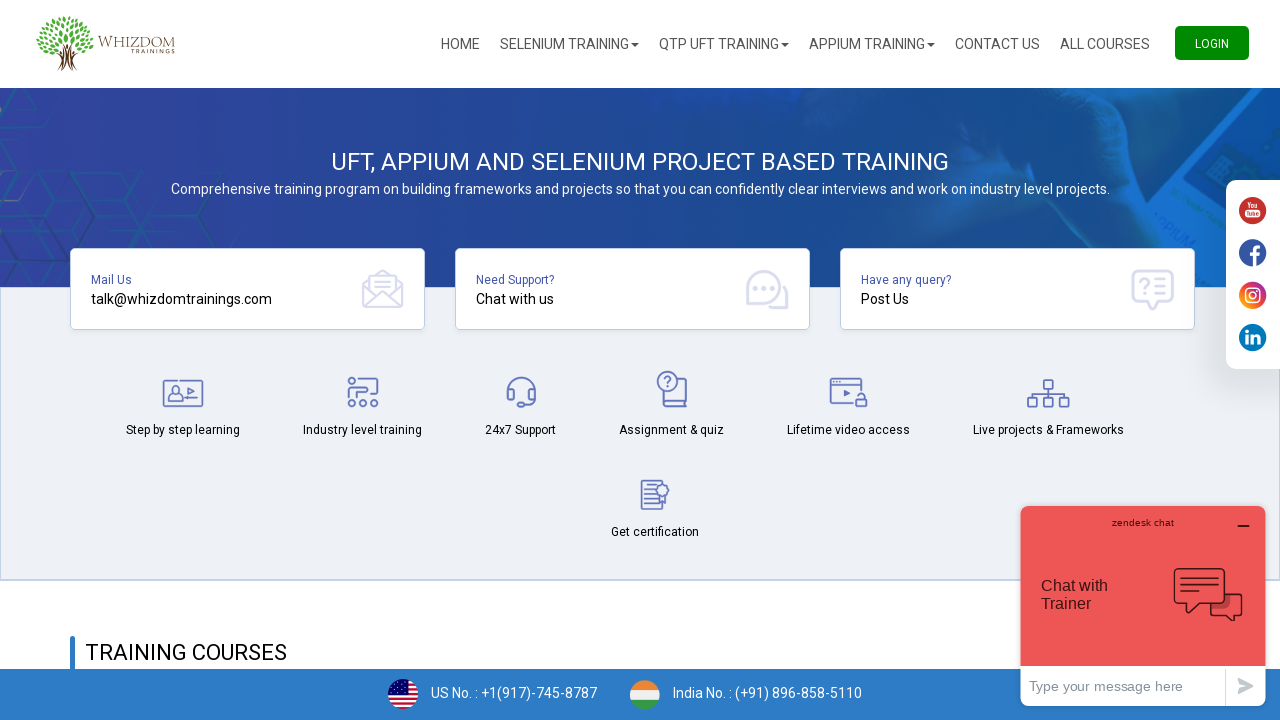

Checked option '
											Cape Verde										' - Selected: False
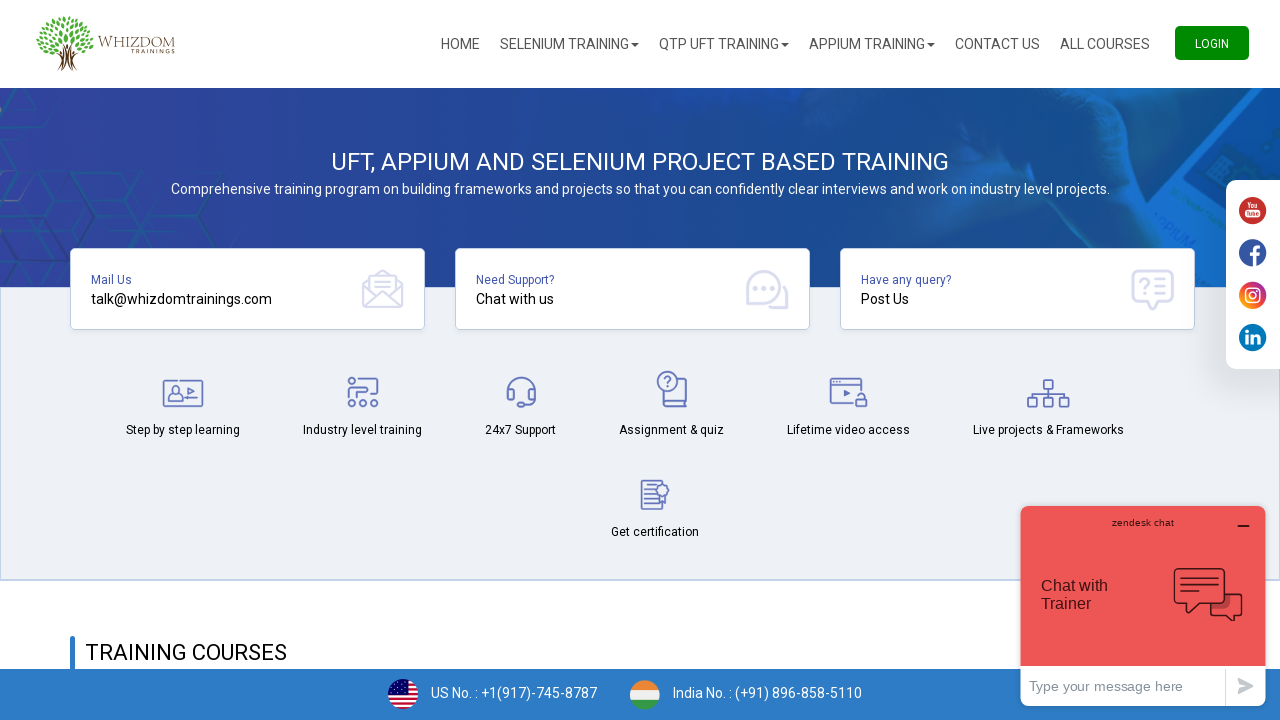

Checked option '
											Cayman Islands										' - Selected: False
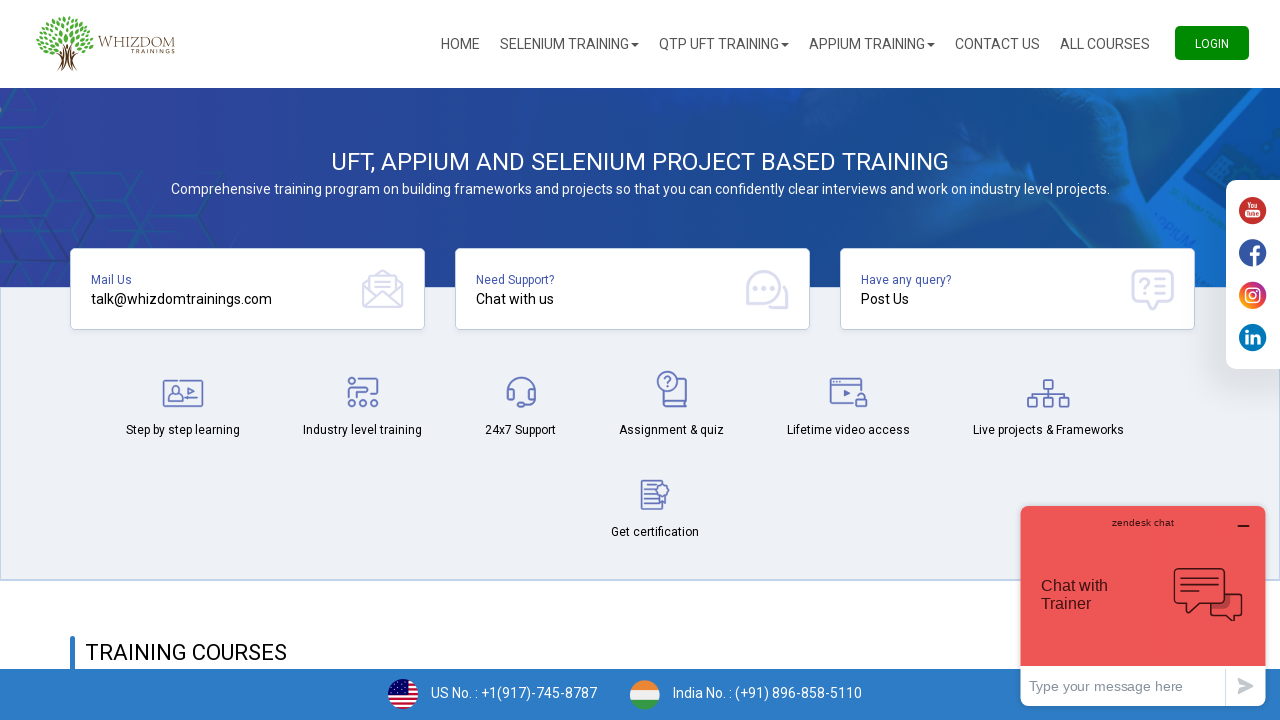

Checked option '
											Central African Republic										' - Selected: False
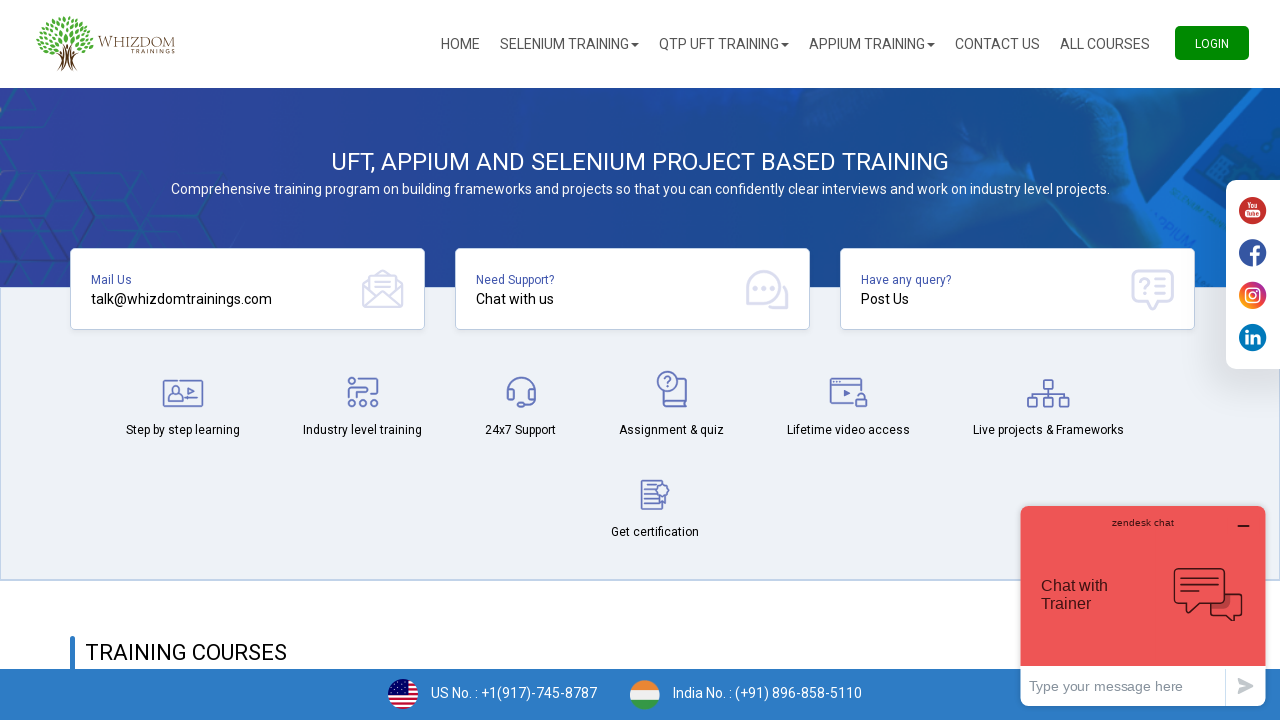

Checked option '
											Chad										' - Selected: False
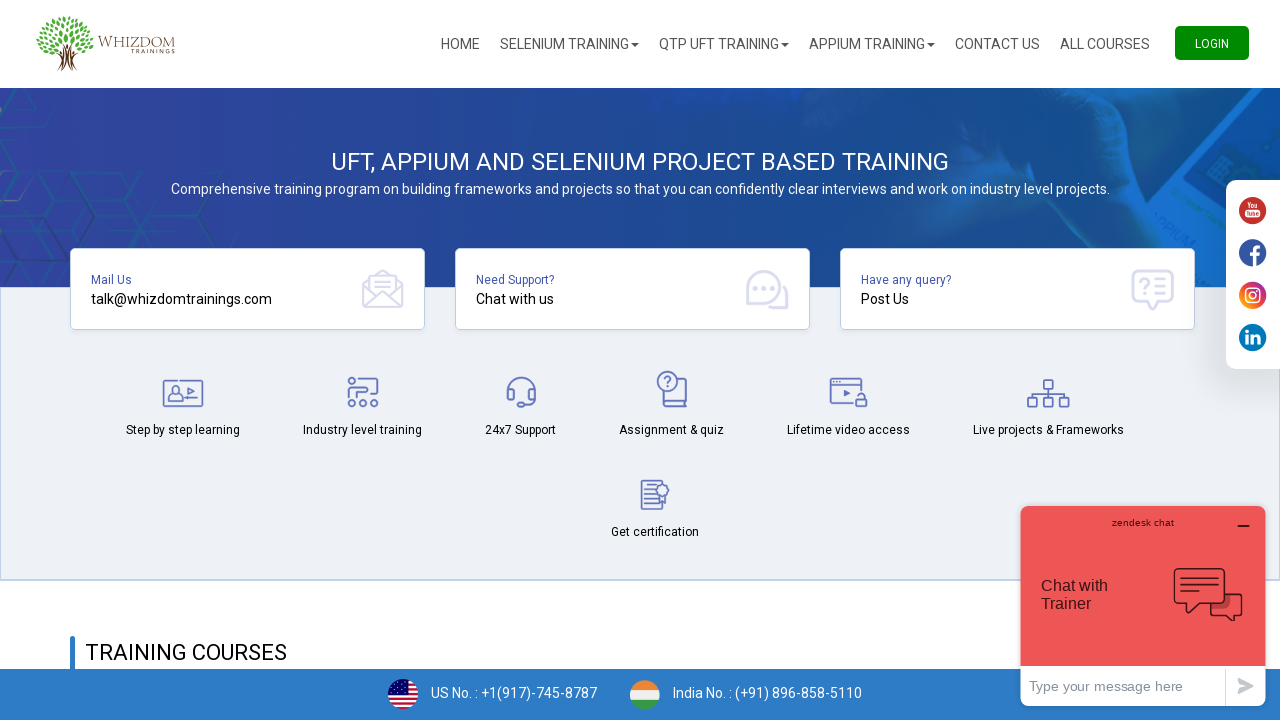

Checked option '
											Chile										' - Selected: False
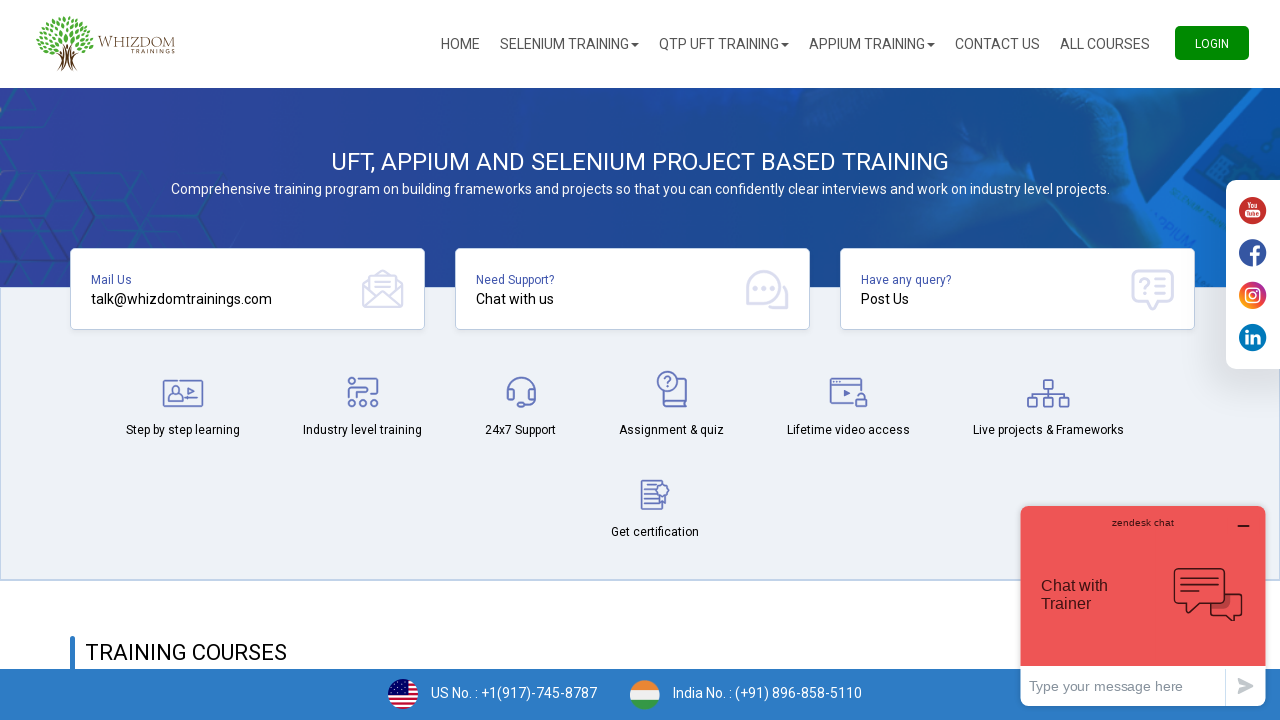

Checked option '
											China										' - Selected: False
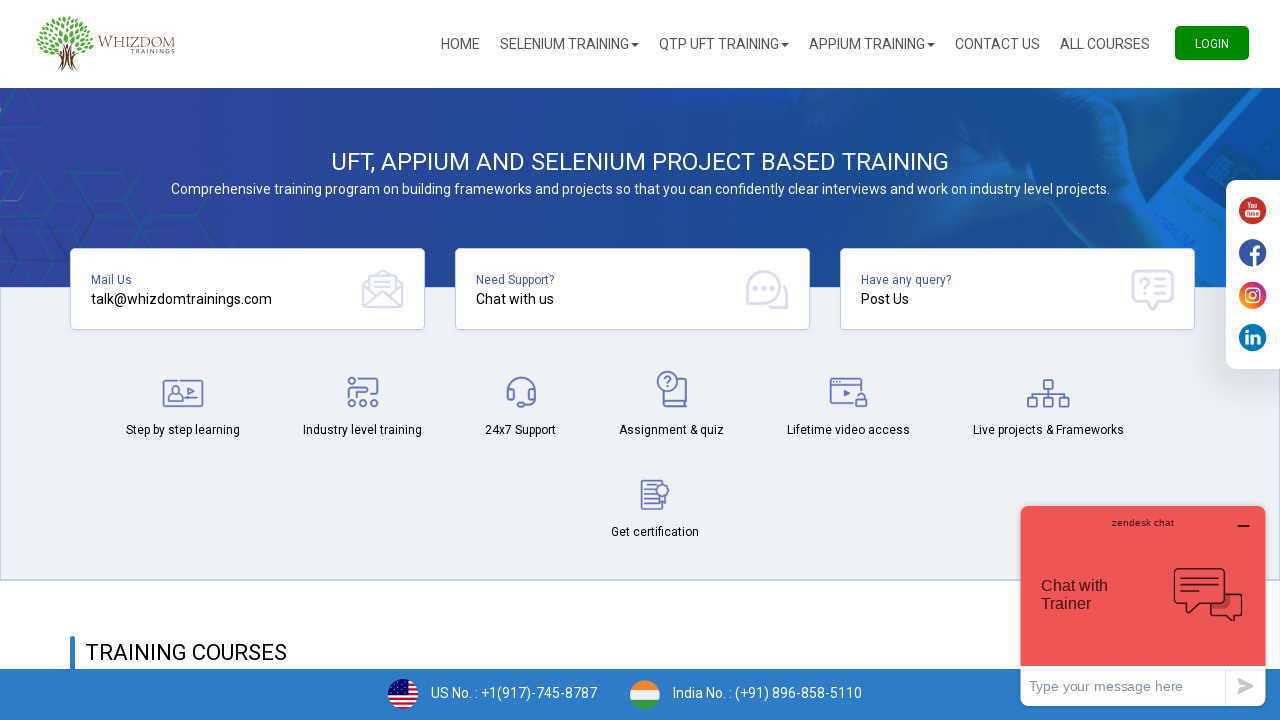

Checked option '
											Christmas Island										' - Selected: False
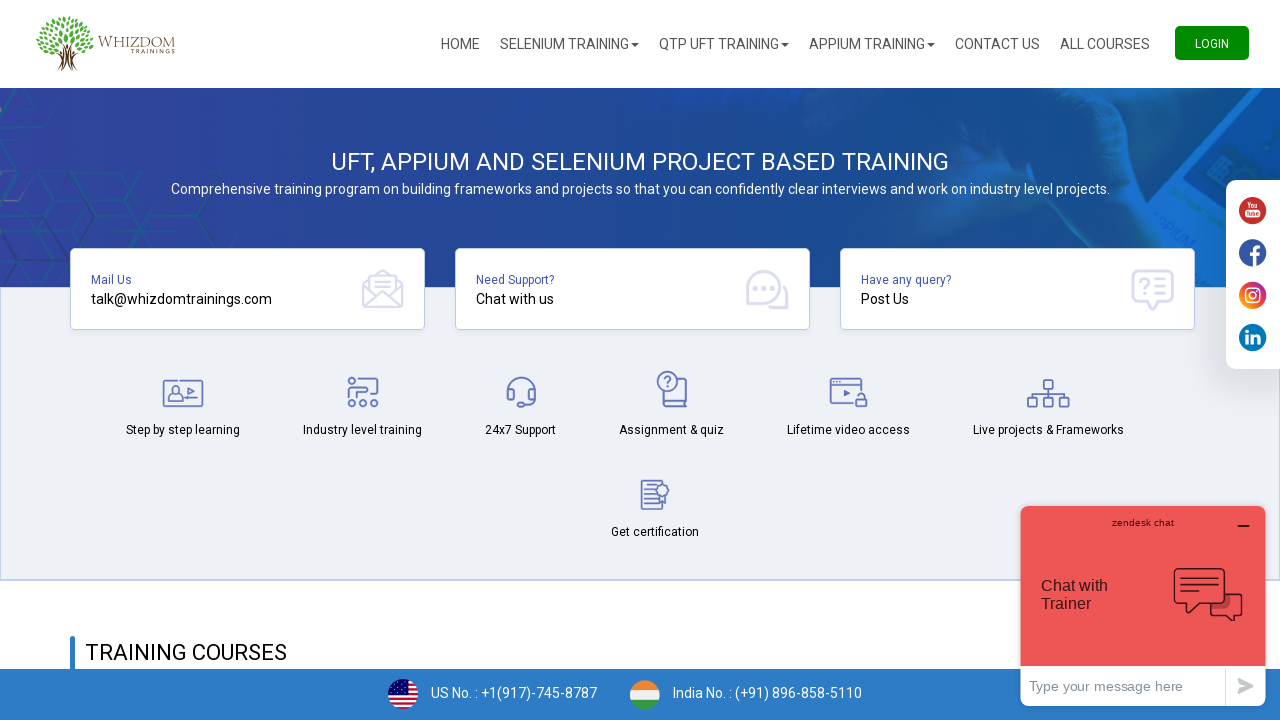

Checked option '
											Cocos (Keeling) Islands										' - Selected: False
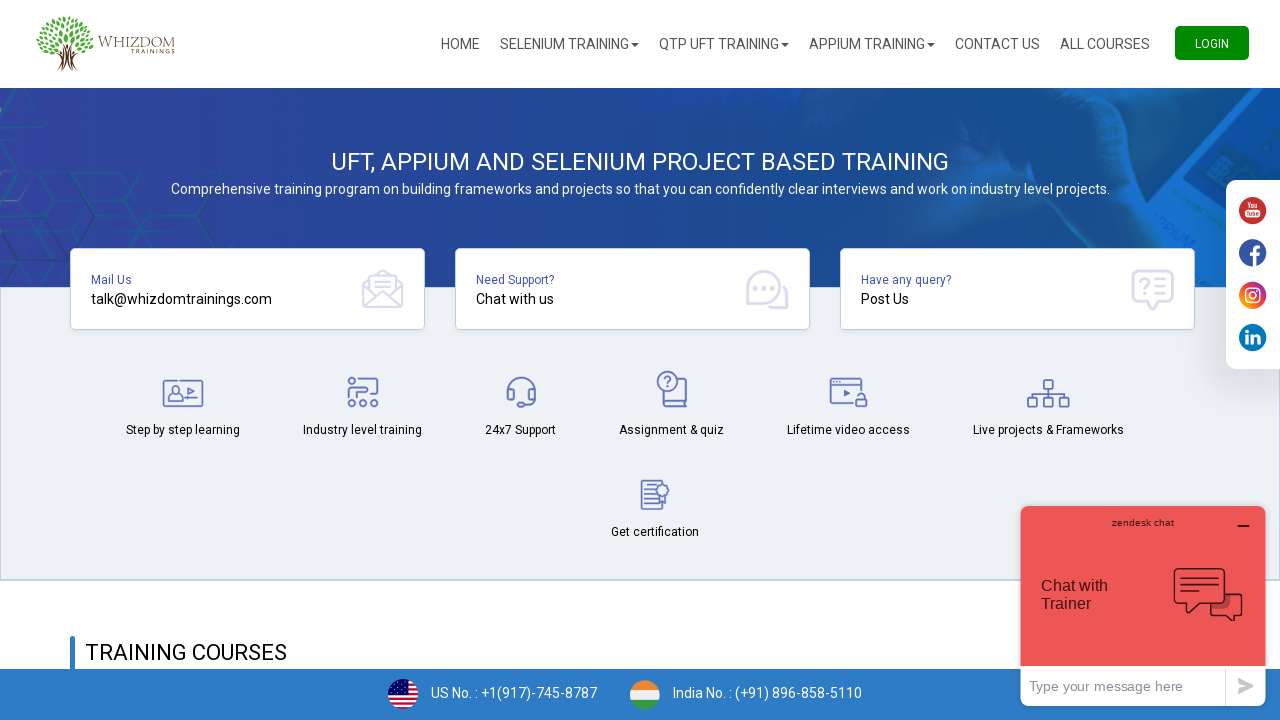

Checked option '
											Colombia										' - Selected: False
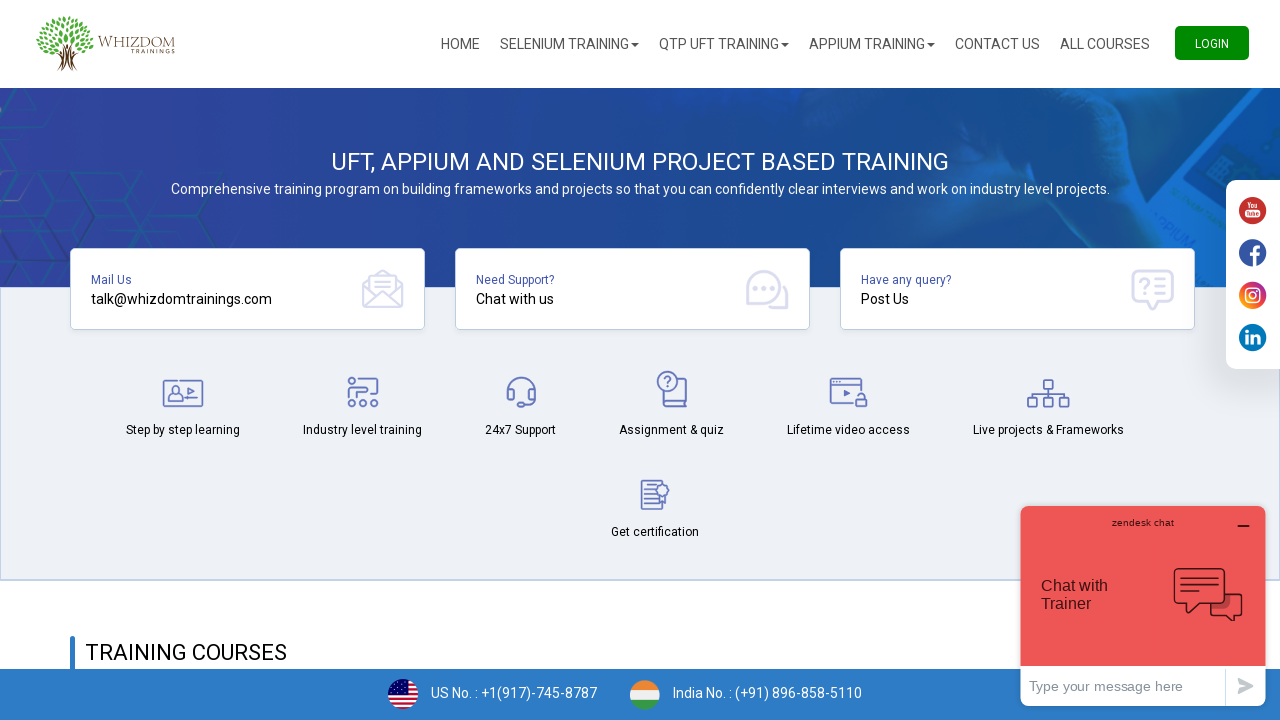

Checked option '
											Comoros										' - Selected: False
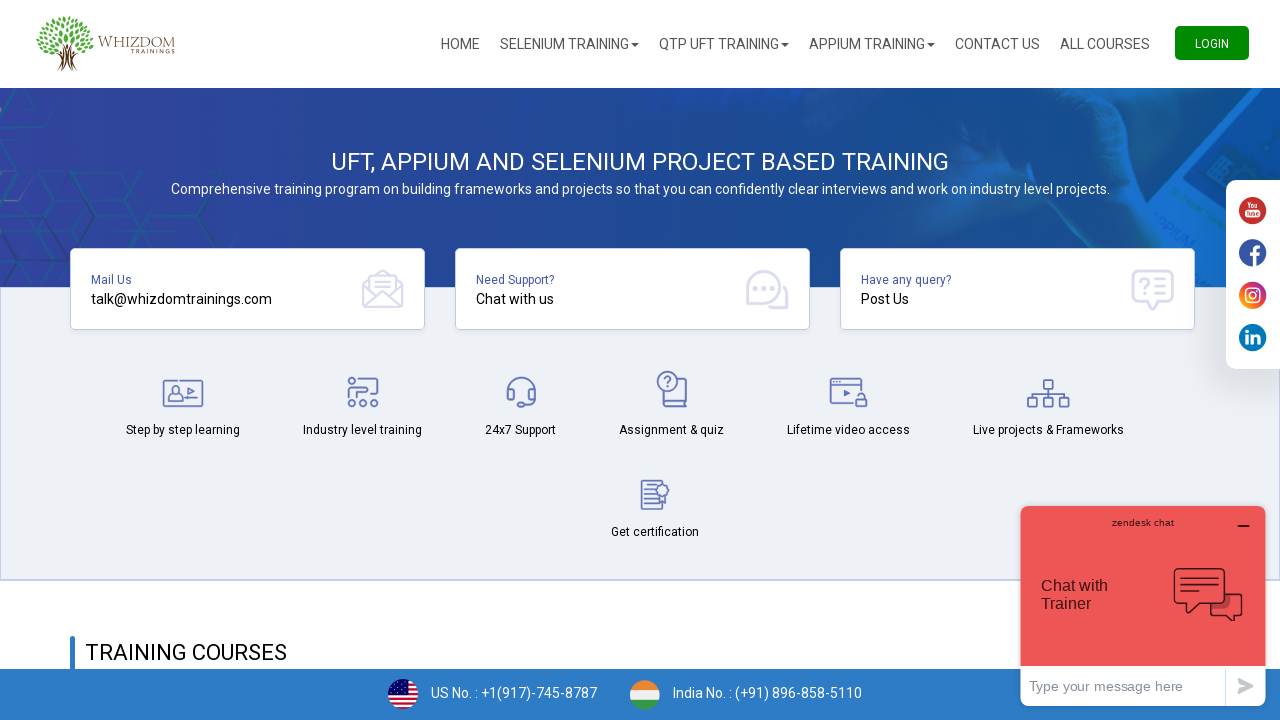

Checked option '
											Congo										' - Selected: False
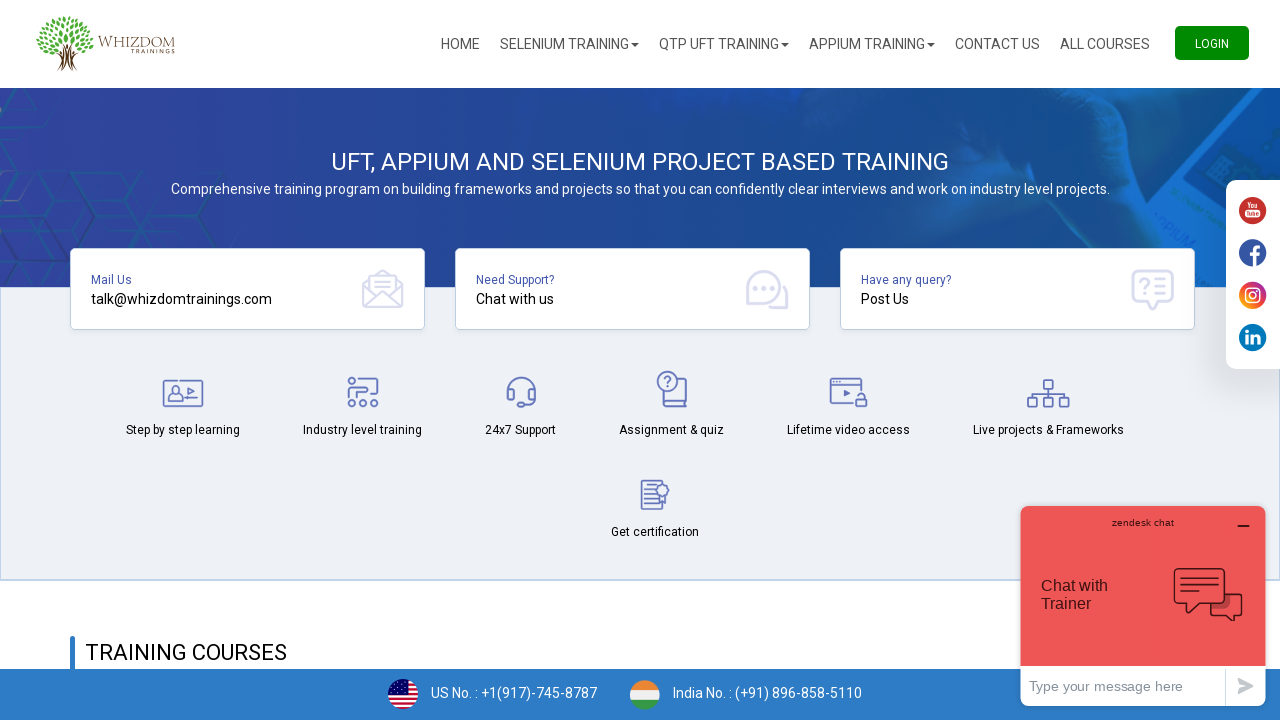

Checked option '
											Congo, Democratic Republic										' - Selected: False
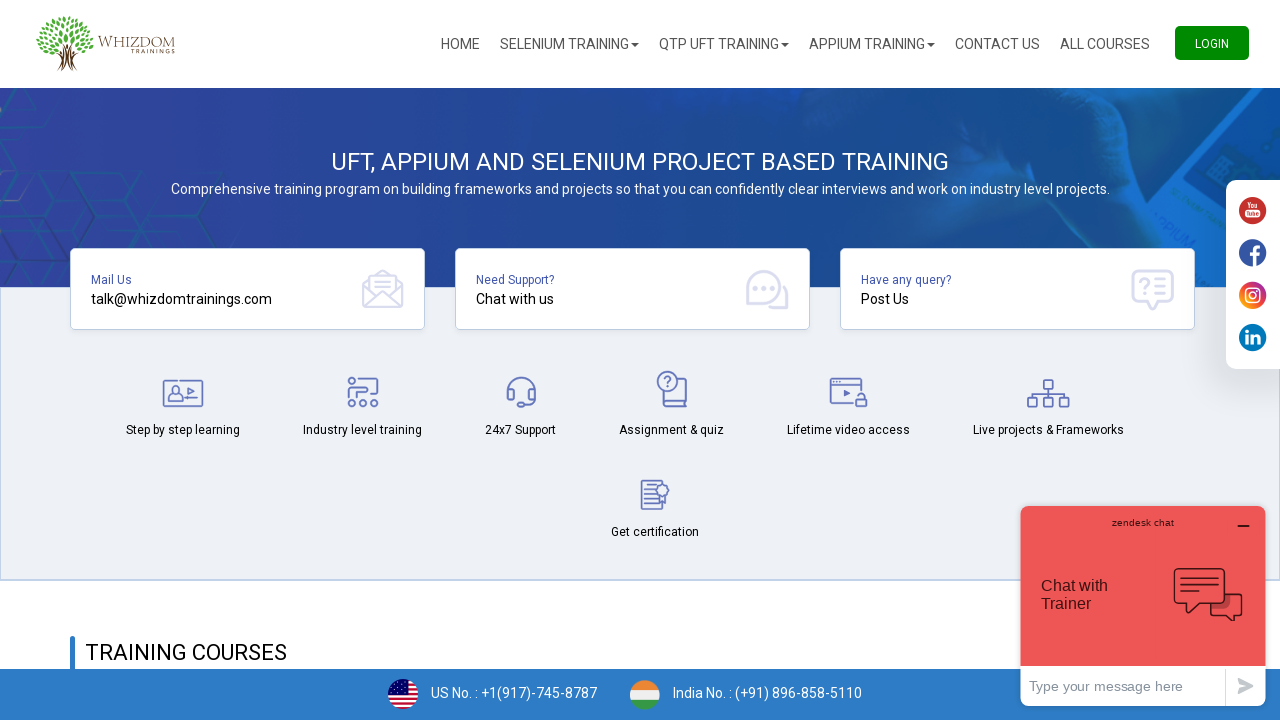

Checked option '
											Cook Islands										' - Selected: False
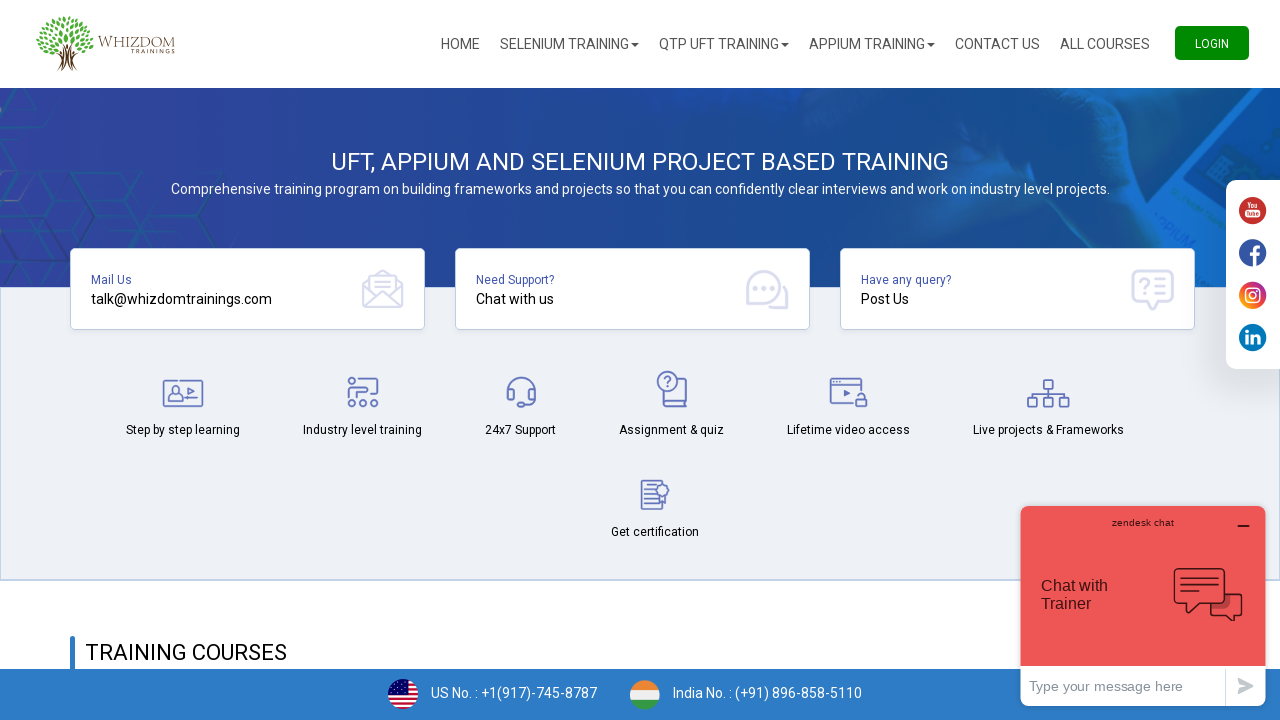

Checked option '
											Costa Rica										' - Selected: False
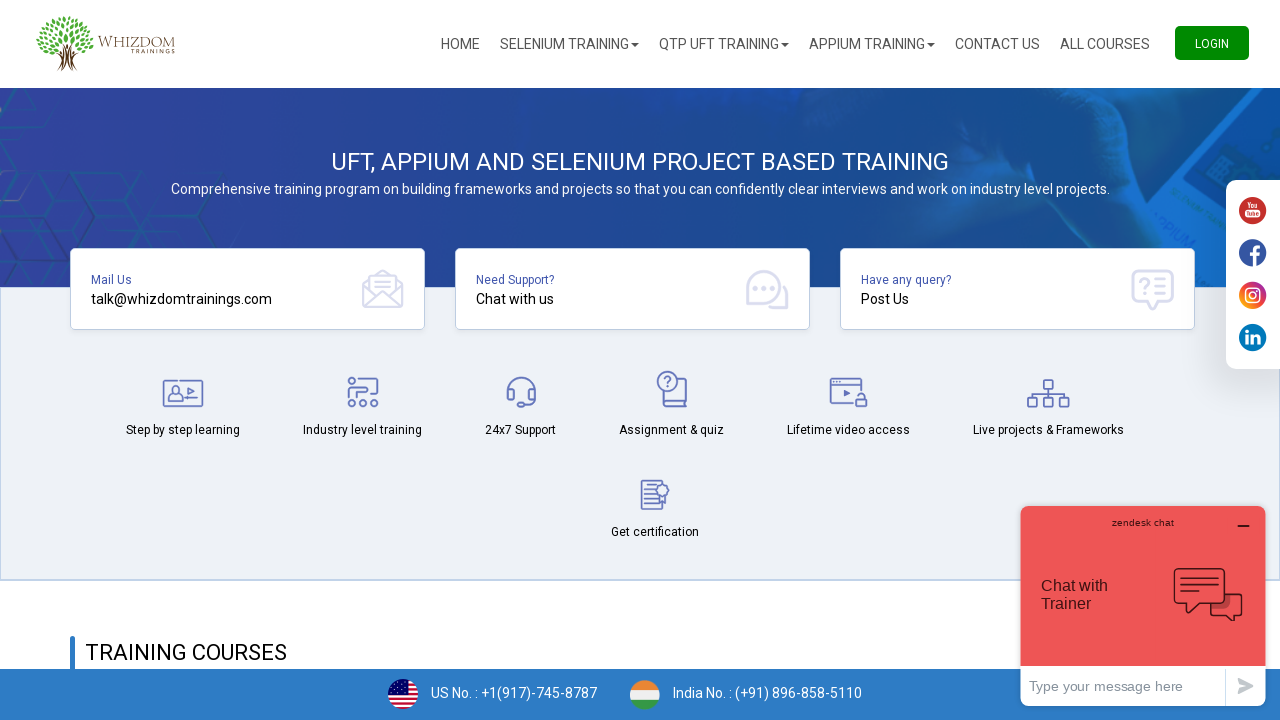

Checked option '
											Croatia (Hrvatska)										' - Selected: False
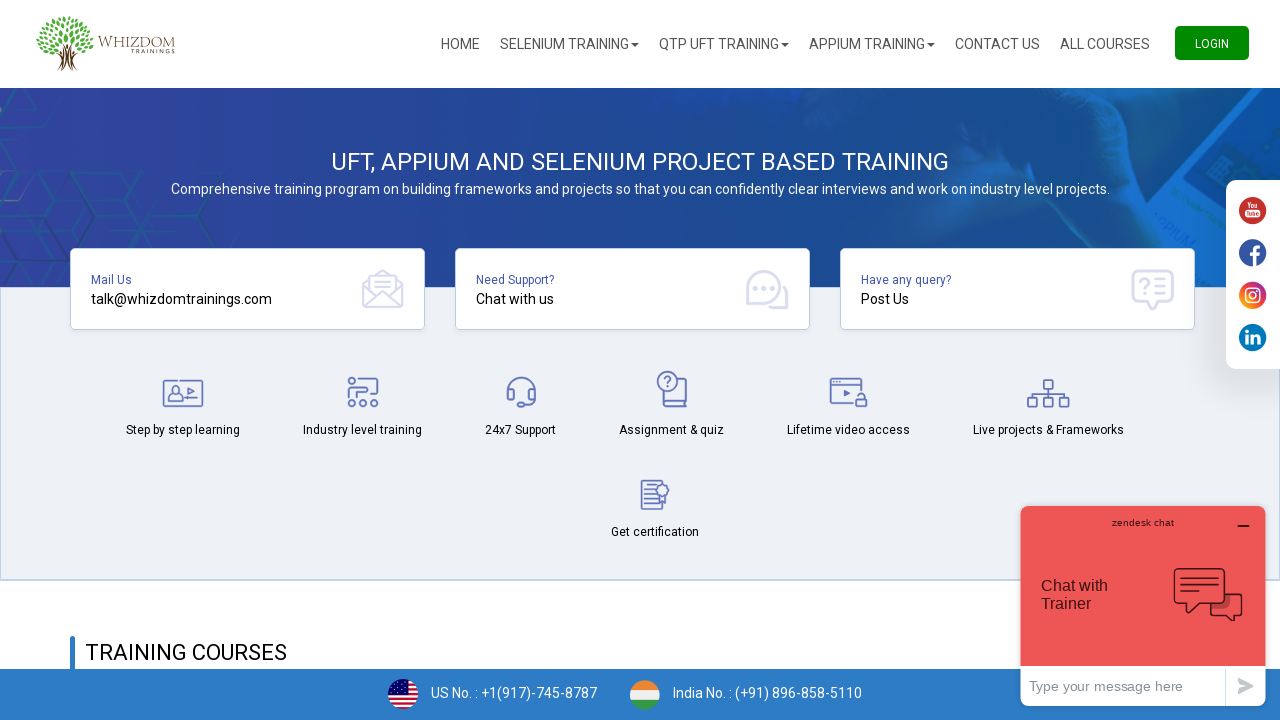

Checked option '
											Cuba										' - Selected: False
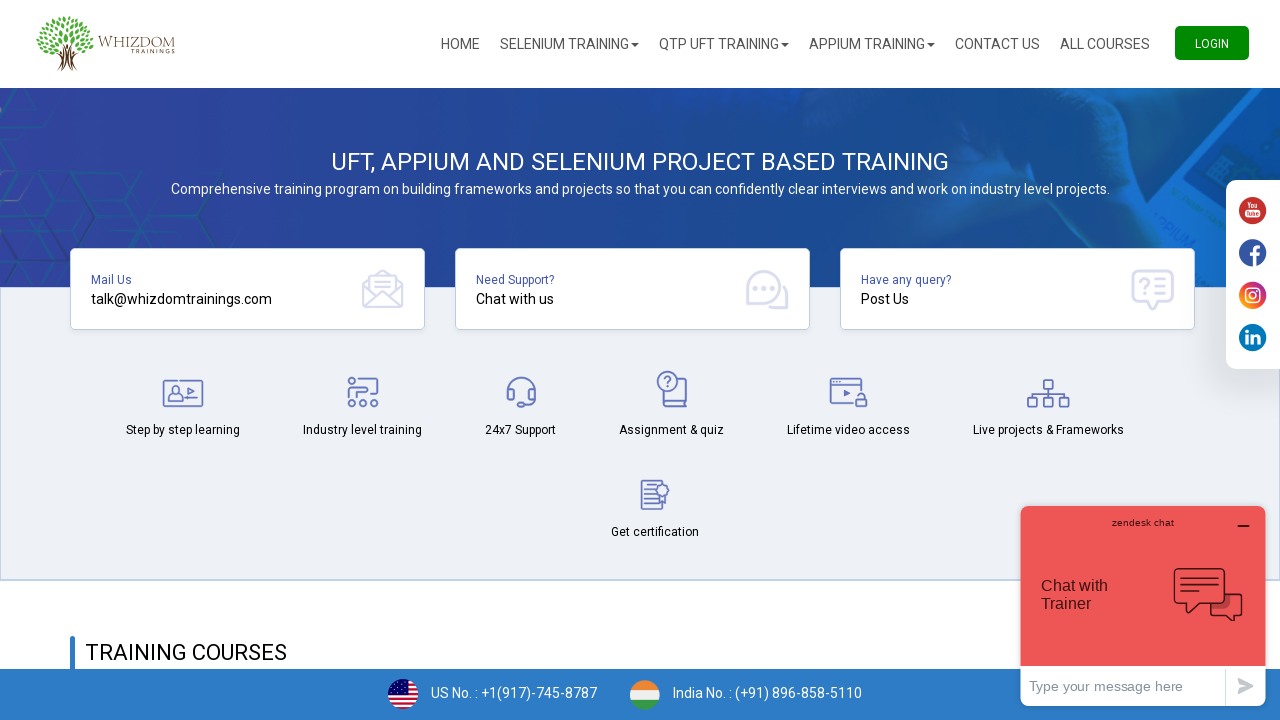

Checked option '
											Cyprus										' - Selected: False
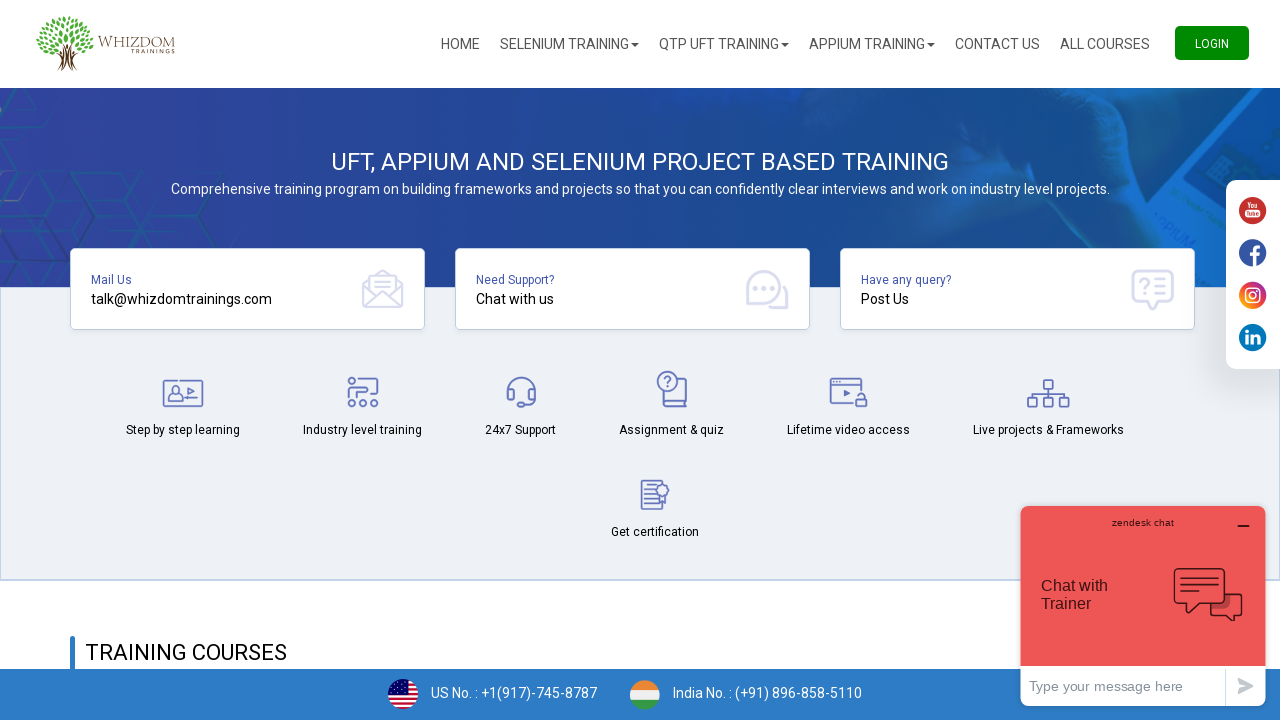

Checked option '
											Czech Republic										' - Selected: False
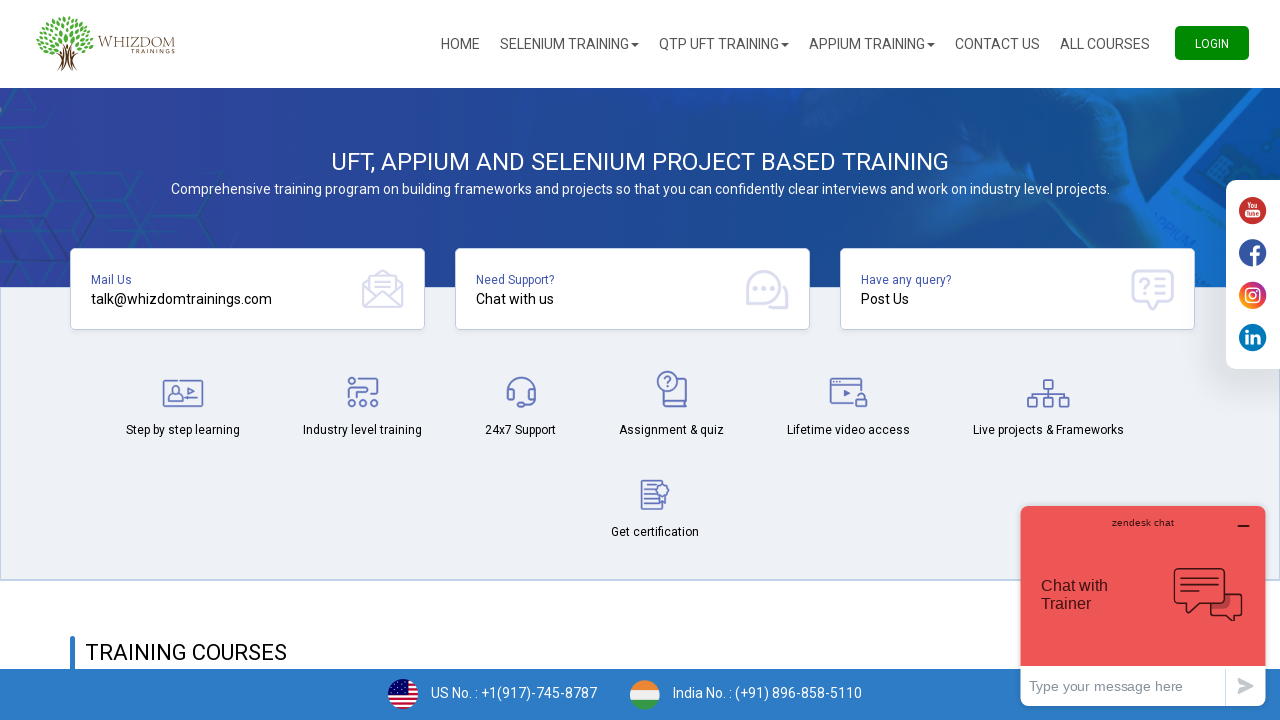

Checked option '
											Czechoslovakia (former)										' - Selected: False
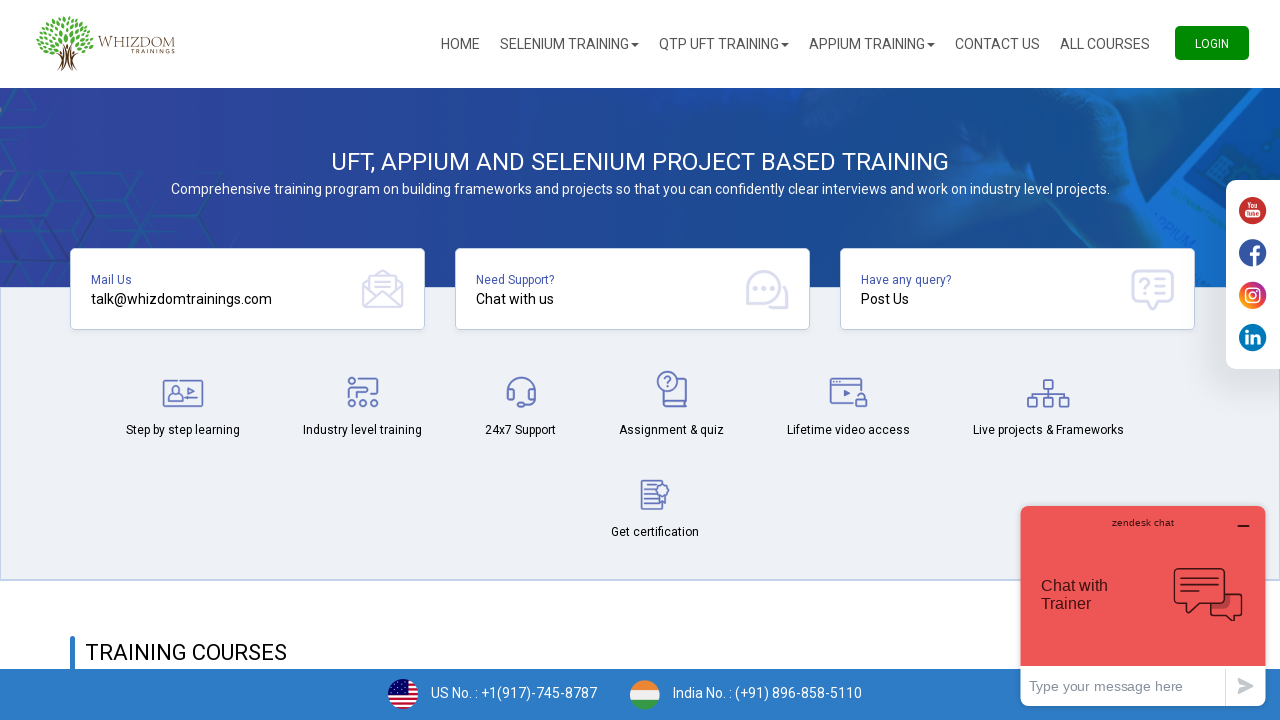

Checked option '
											Denmark										' - Selected: False
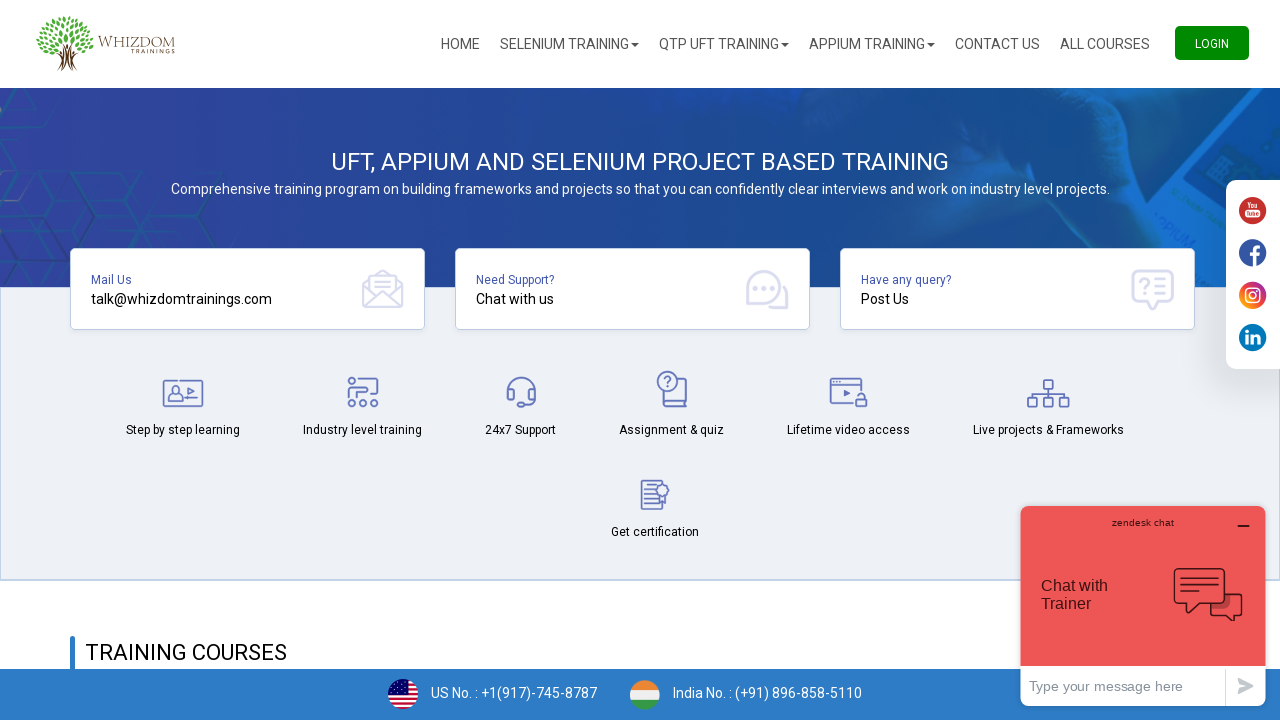

Checked option '
											Djibouti										' - Selected: False
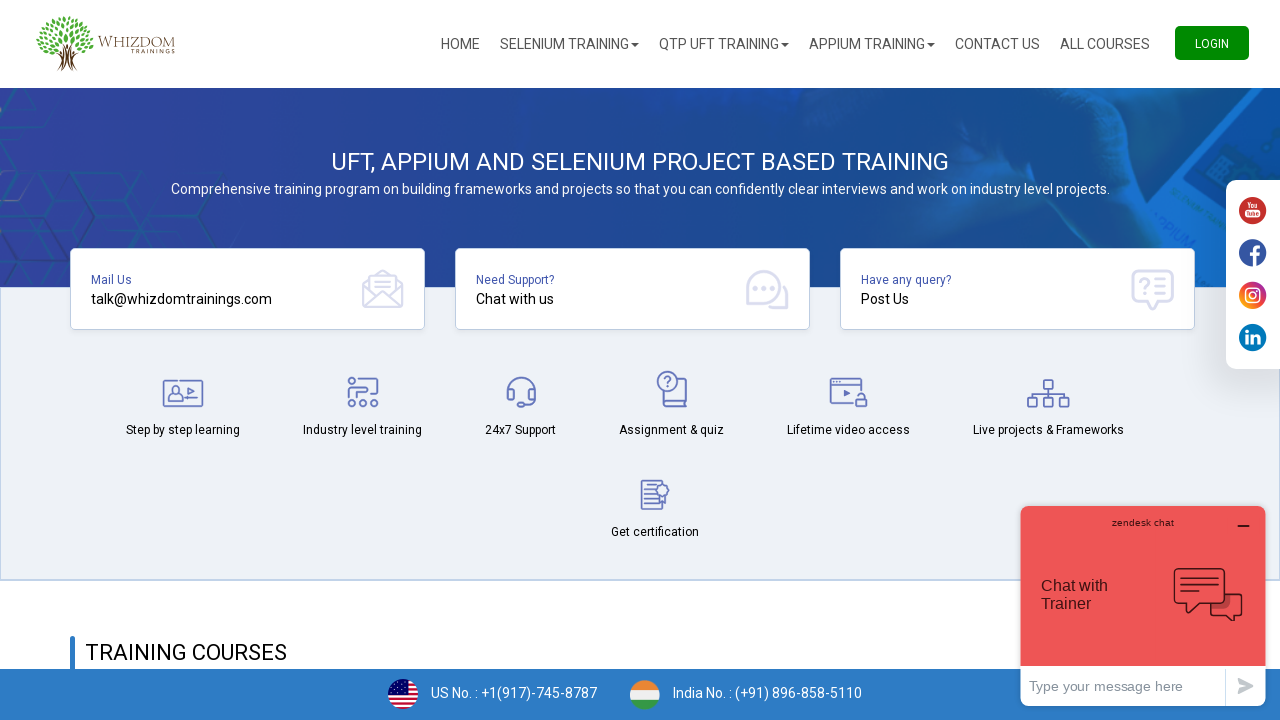

Checked option '
											Dominica										' - Selected: False
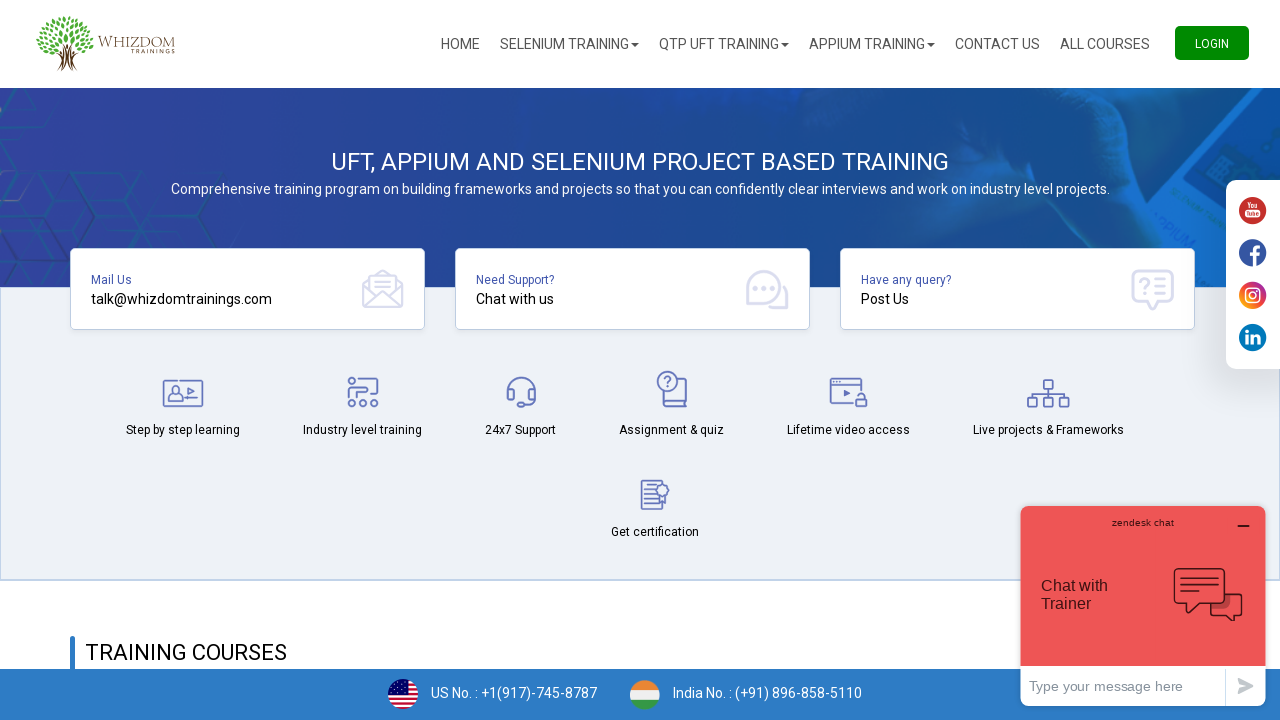

Checked option '
											Dominican Republic										' - Selected: False
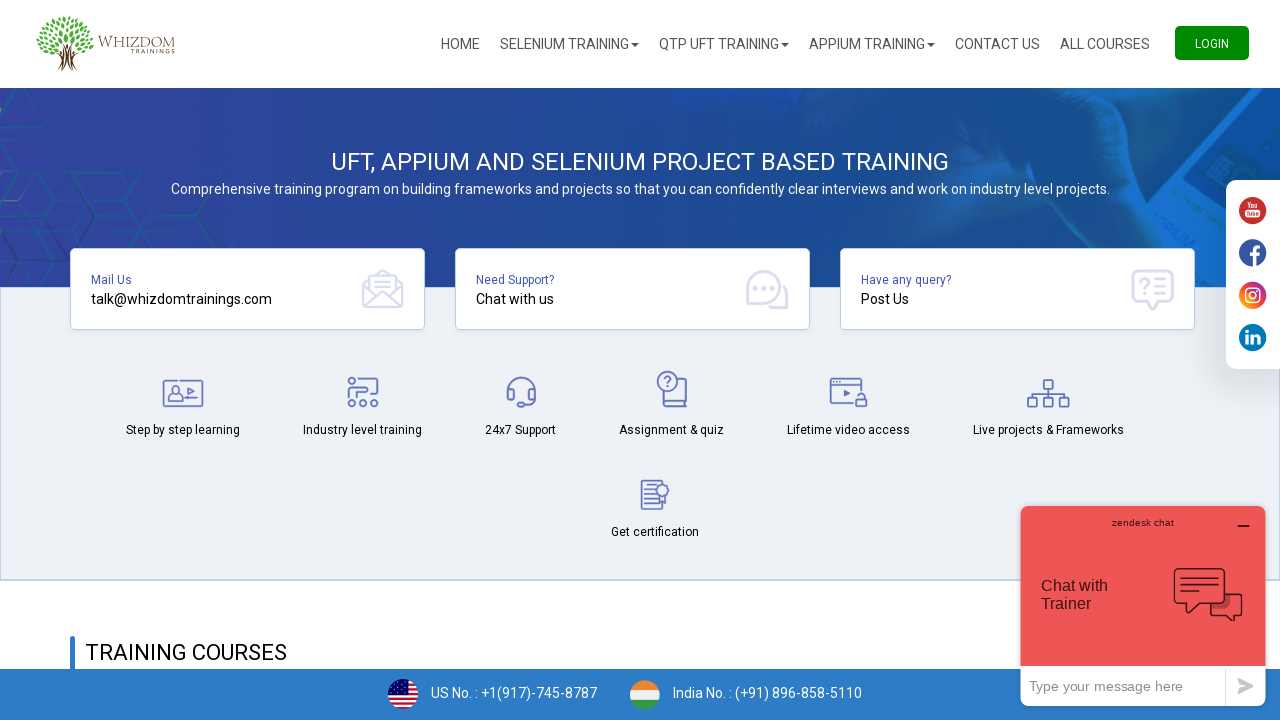

Checked option '
											East Timor										' - Selected: False
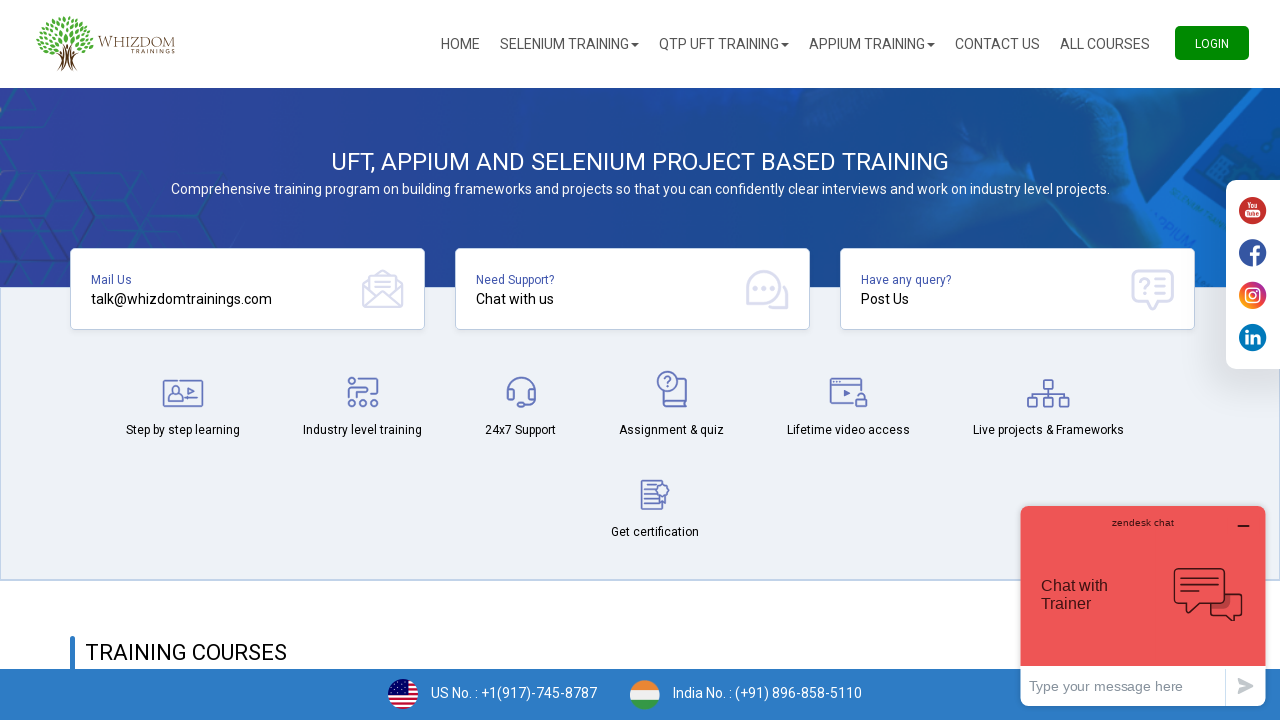

Checked option '
											Ecuador										' - Selected: False
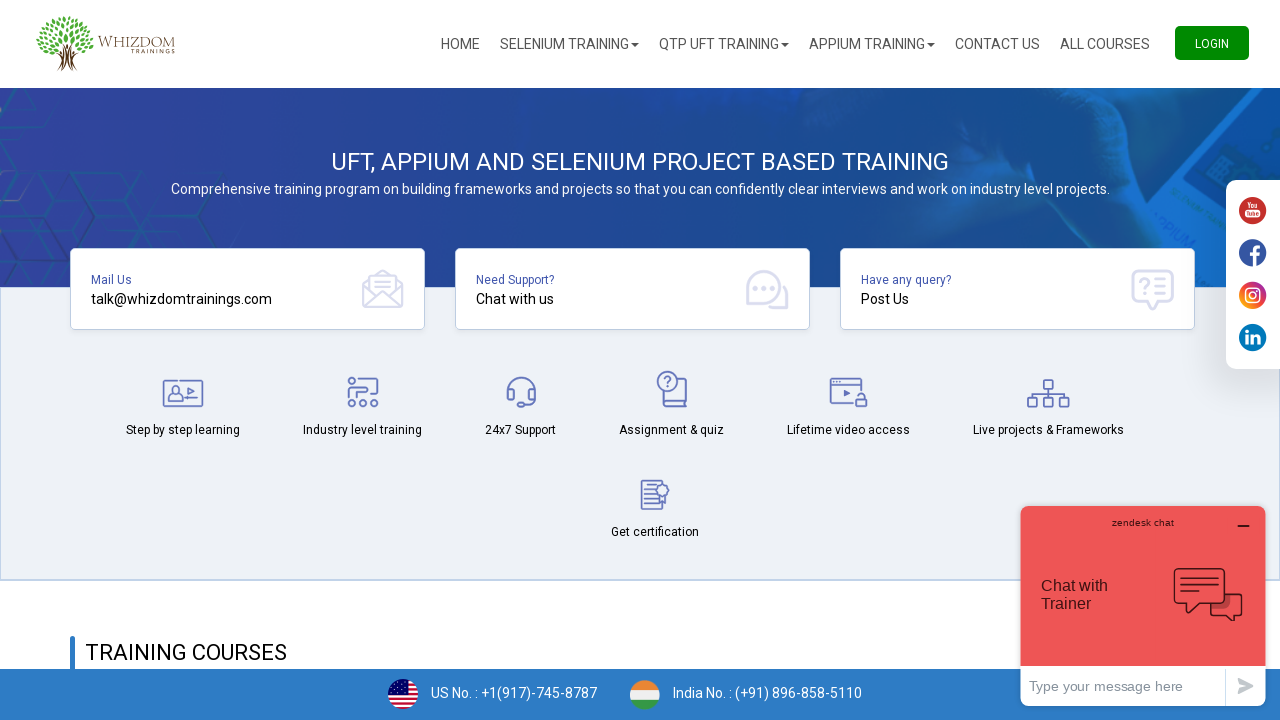

Checked option '
											Egypt										' - Selected: False
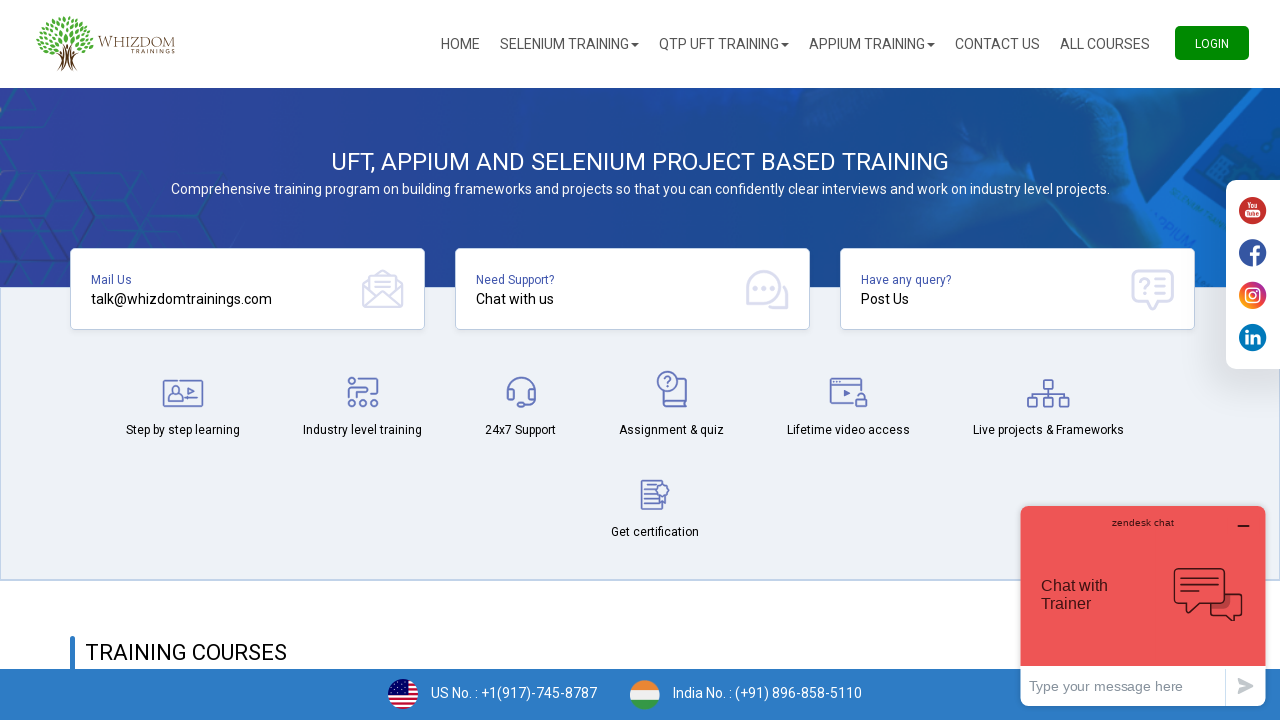

Checked option '
											El Salvador										' - Selected: False
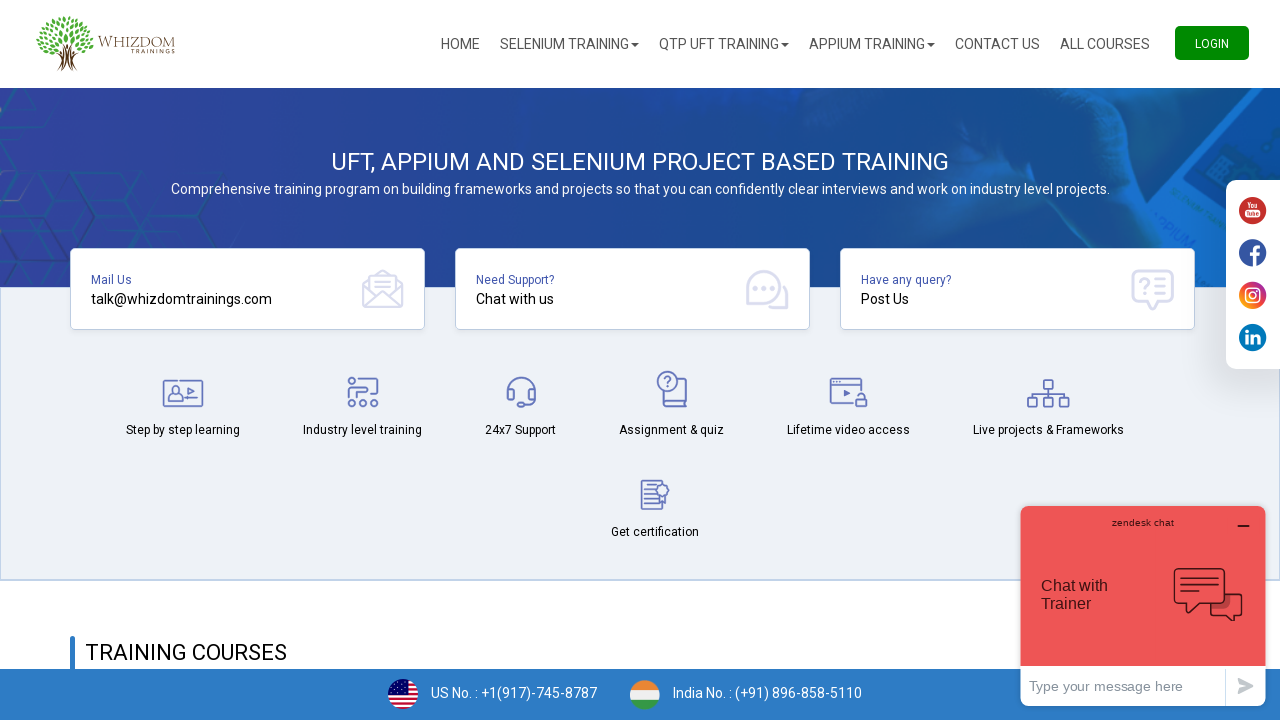

Checked option '
											Equatorial Guinea										' - Selected: False
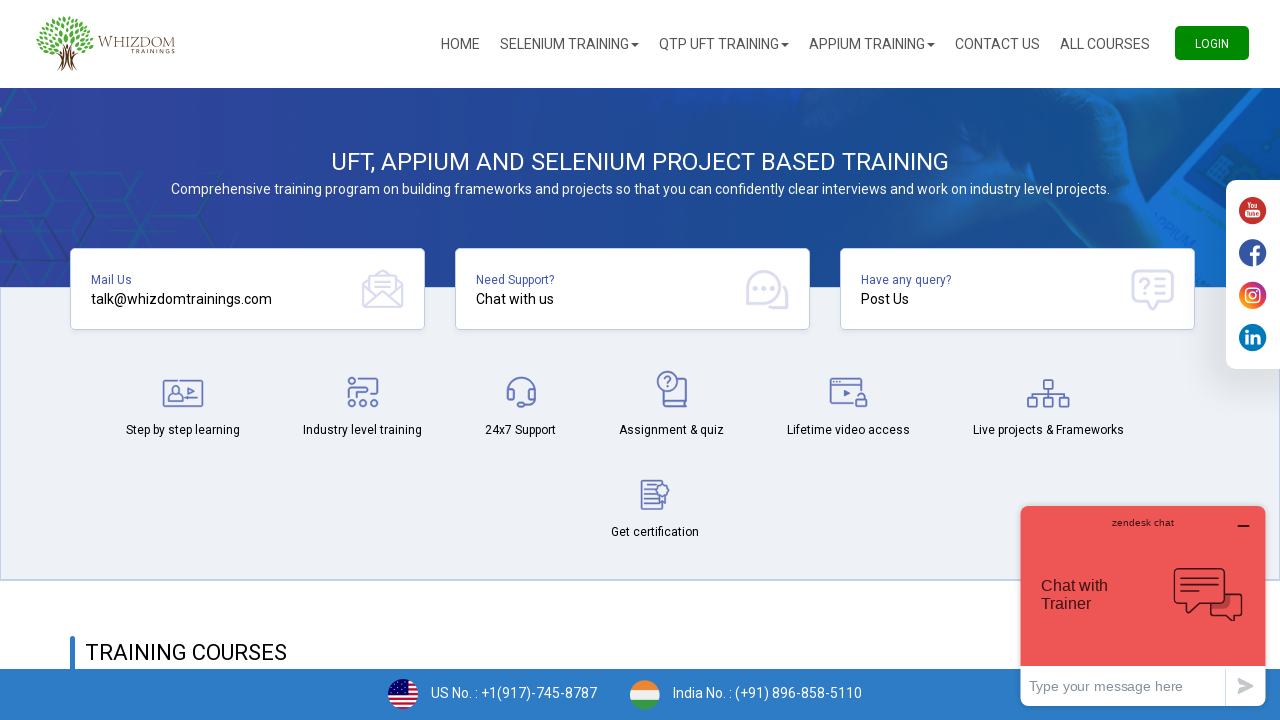

Checked option '
											Eritrea										' - Selected: False
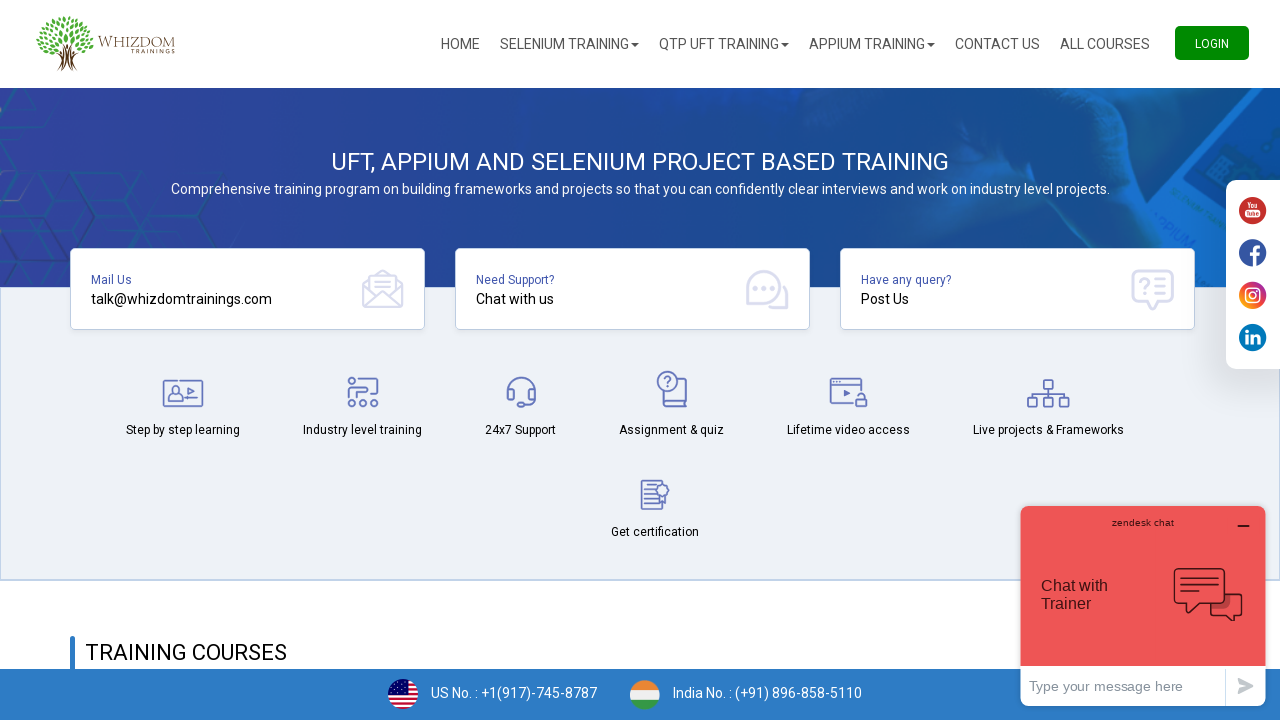

Checked option '
											Estonia										' - Selected: False
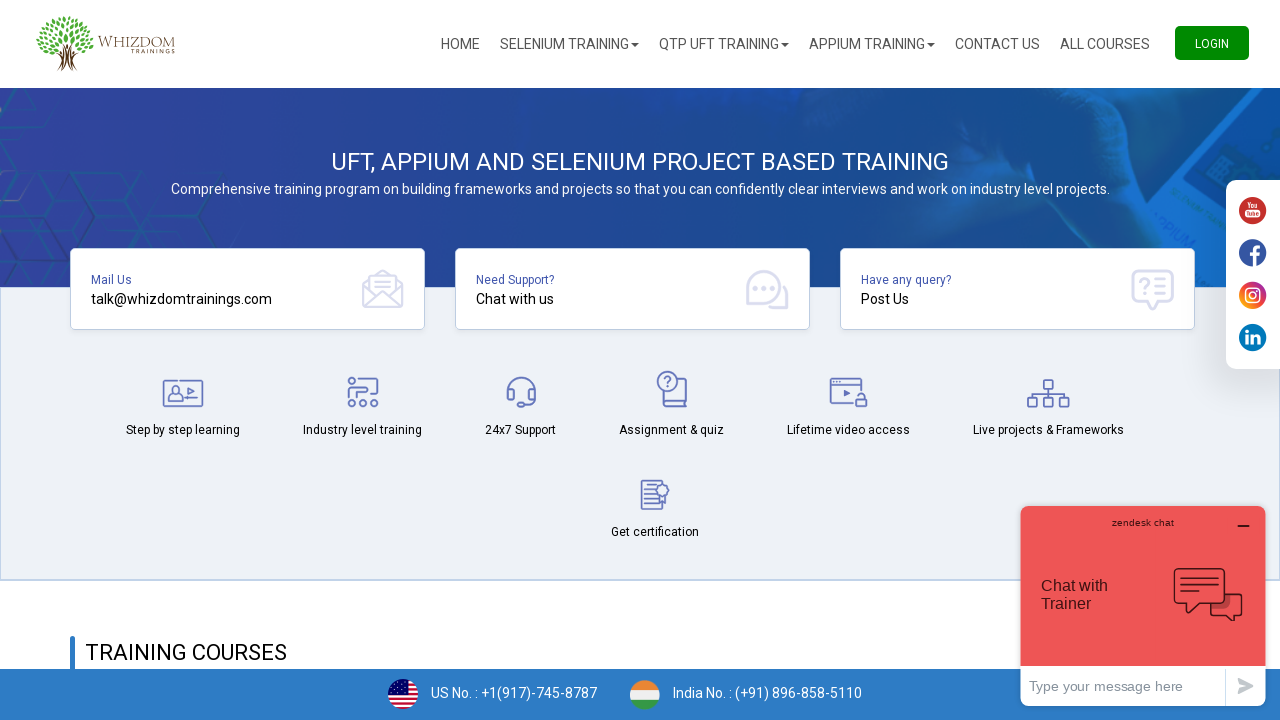

Checked option '
											Ethiopia										' - Selected: False
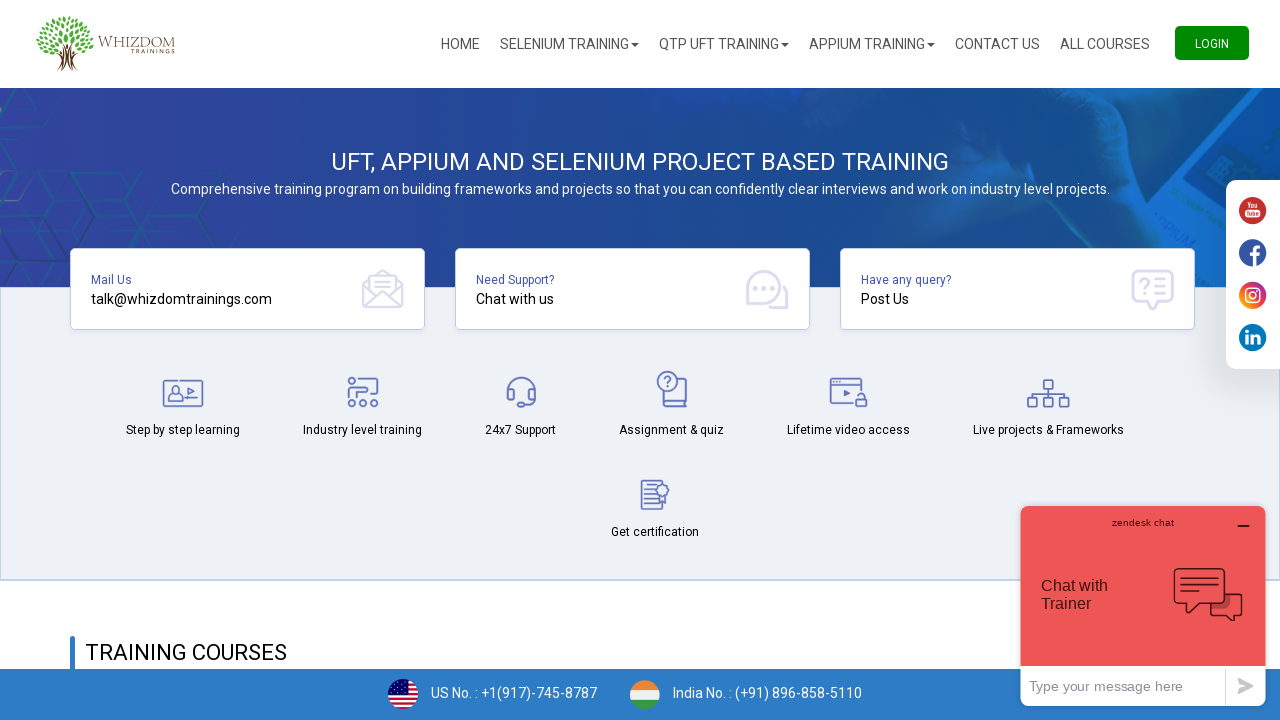

Checked option '
											European Union										' - Selected: False
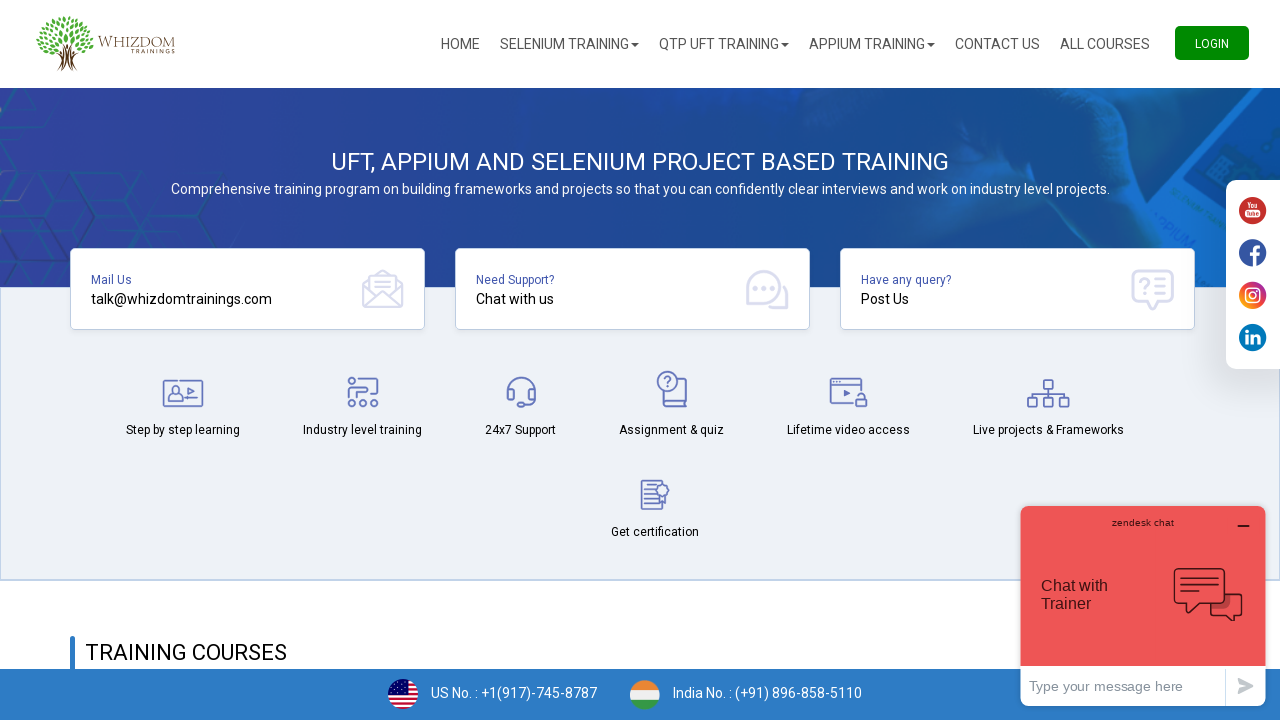

Checked option '
											Falkland Islands (Malvinas)										' - Selected: False
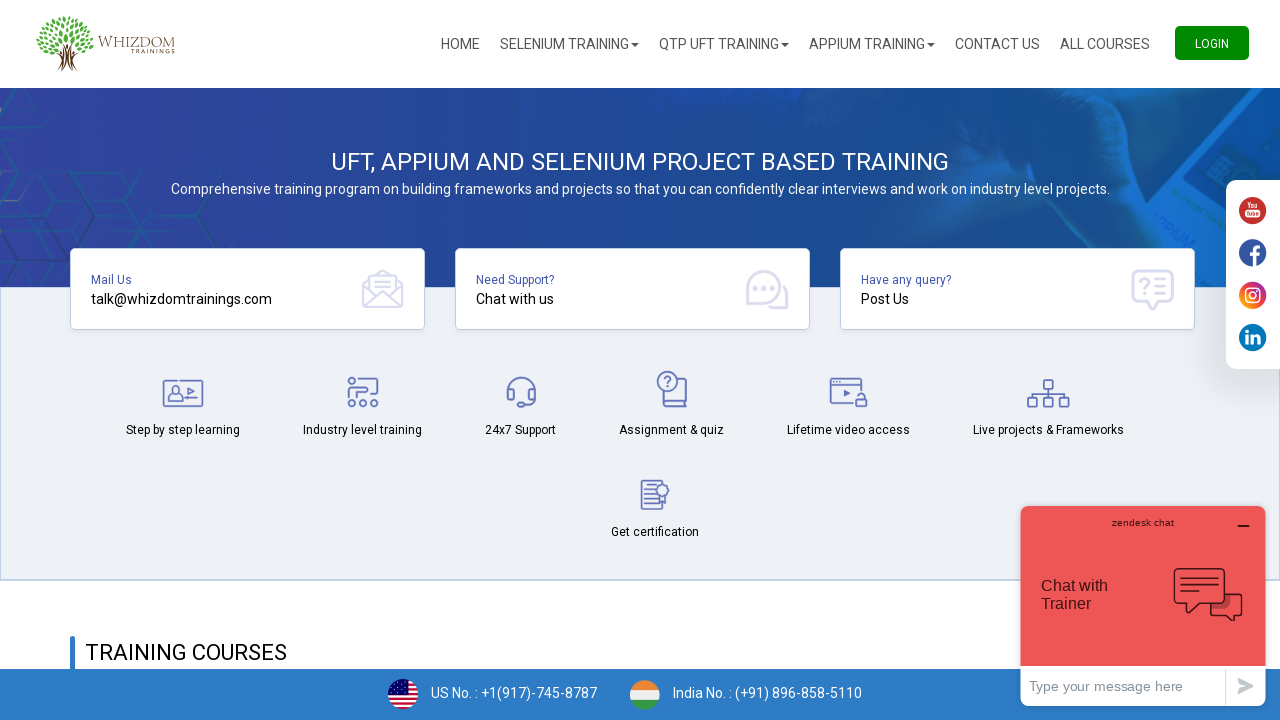

Checked option '
											Faroe Islands										' - Selected: False
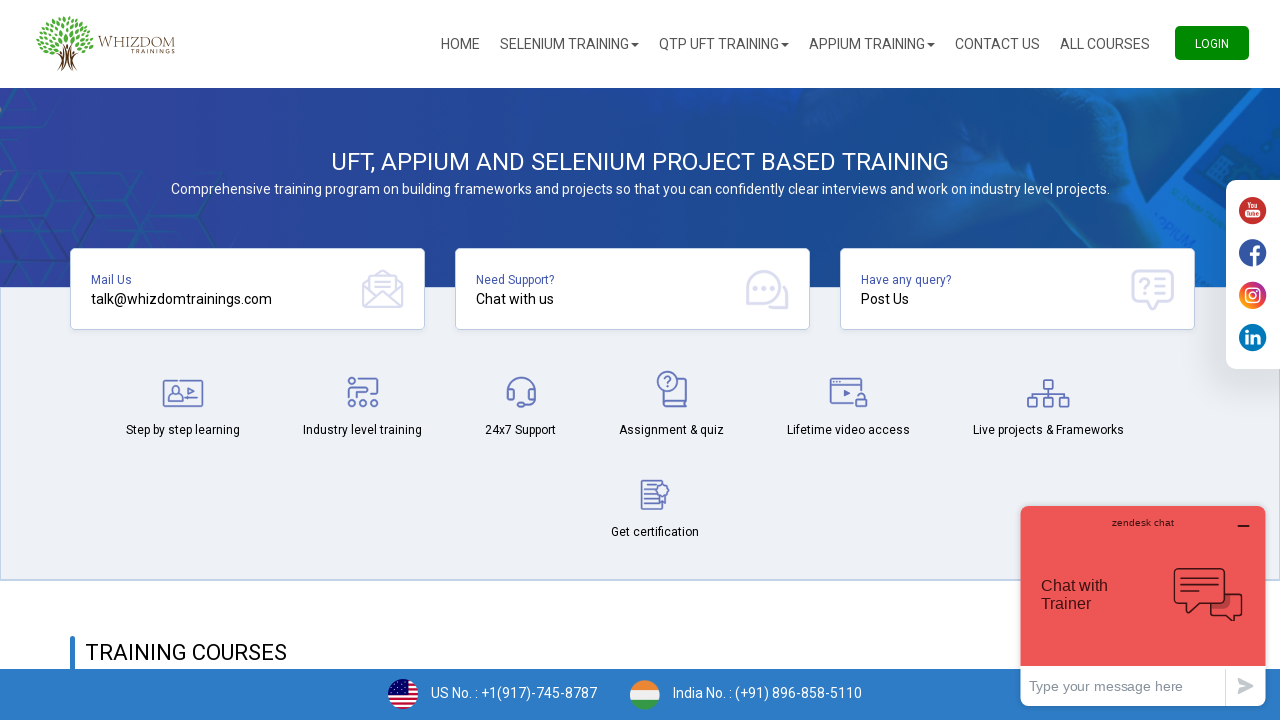

Checked option '
											Fiji										' - Selected: False
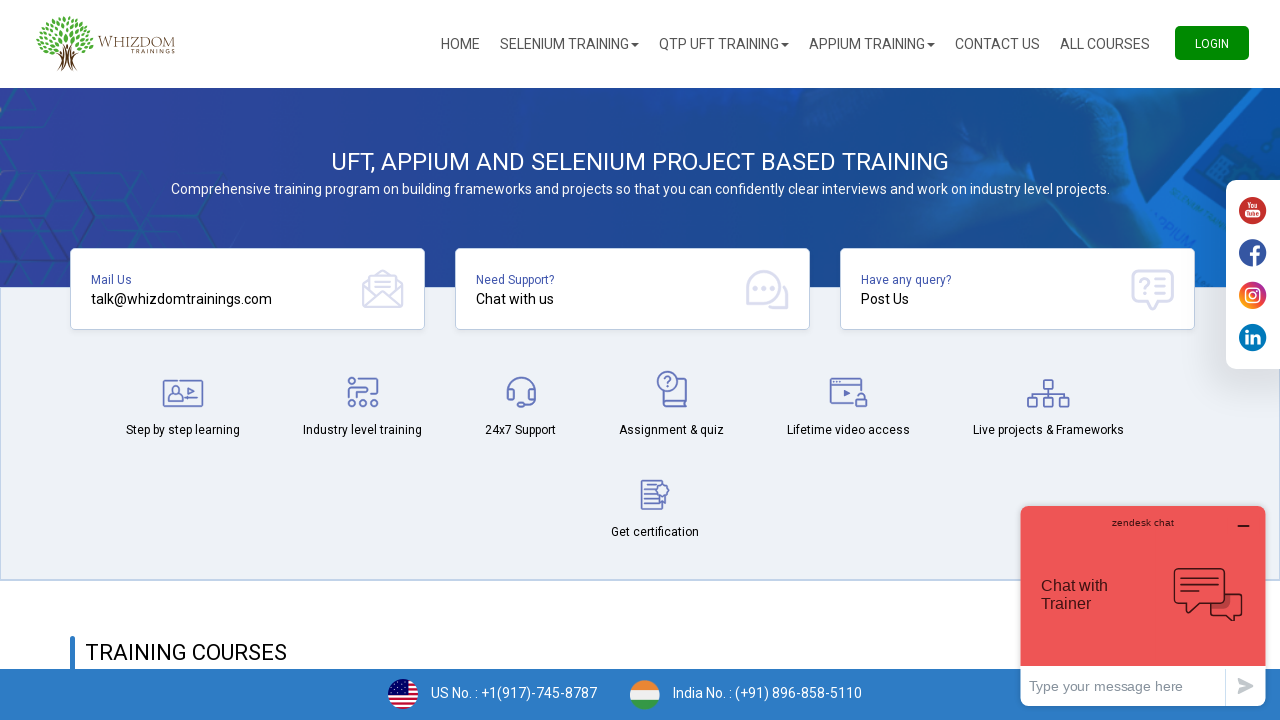

Checked option '
											Finland										' - Selected: False
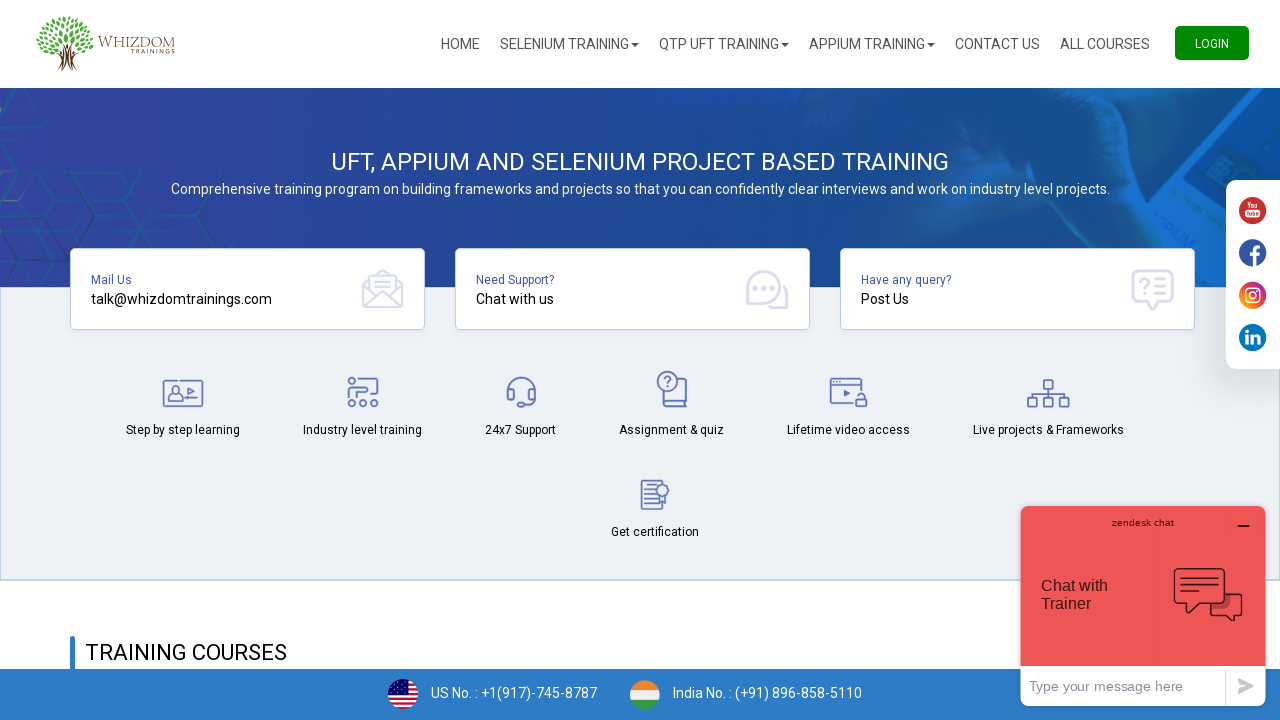

Checked option '
											France										' - Selected: False
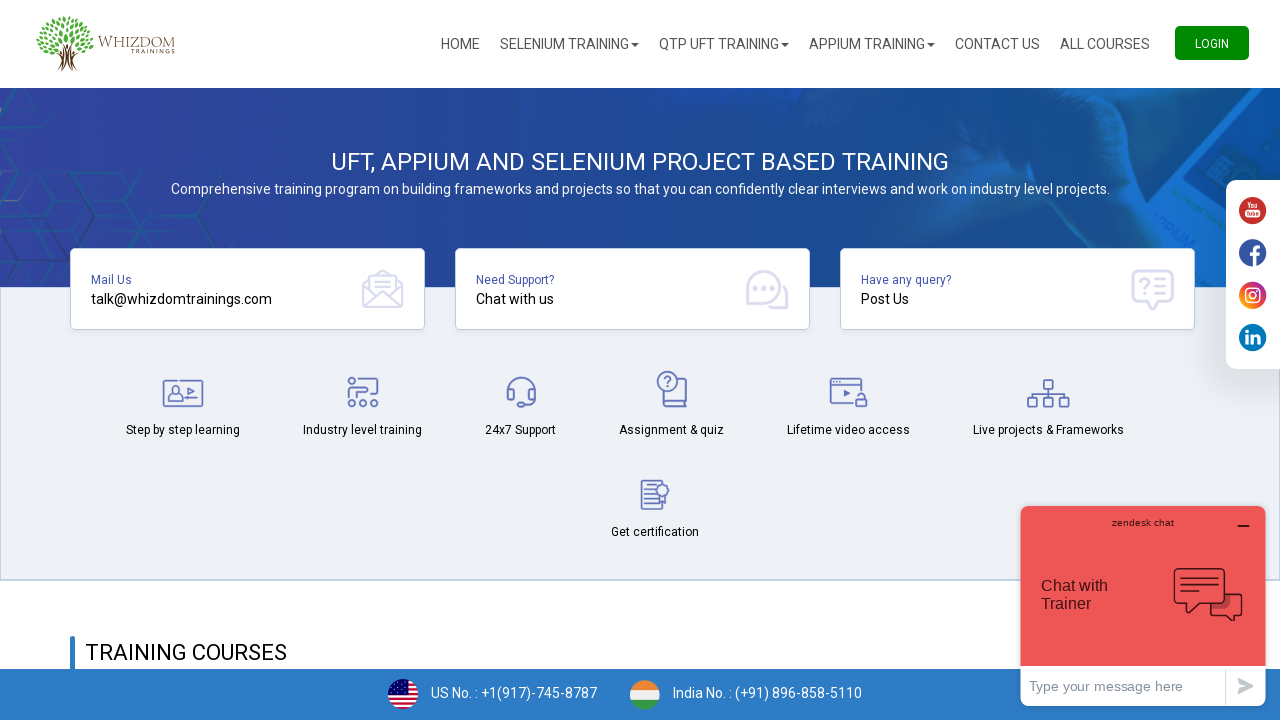

Checked option '
											France, Metropolitan										' - Selected: False
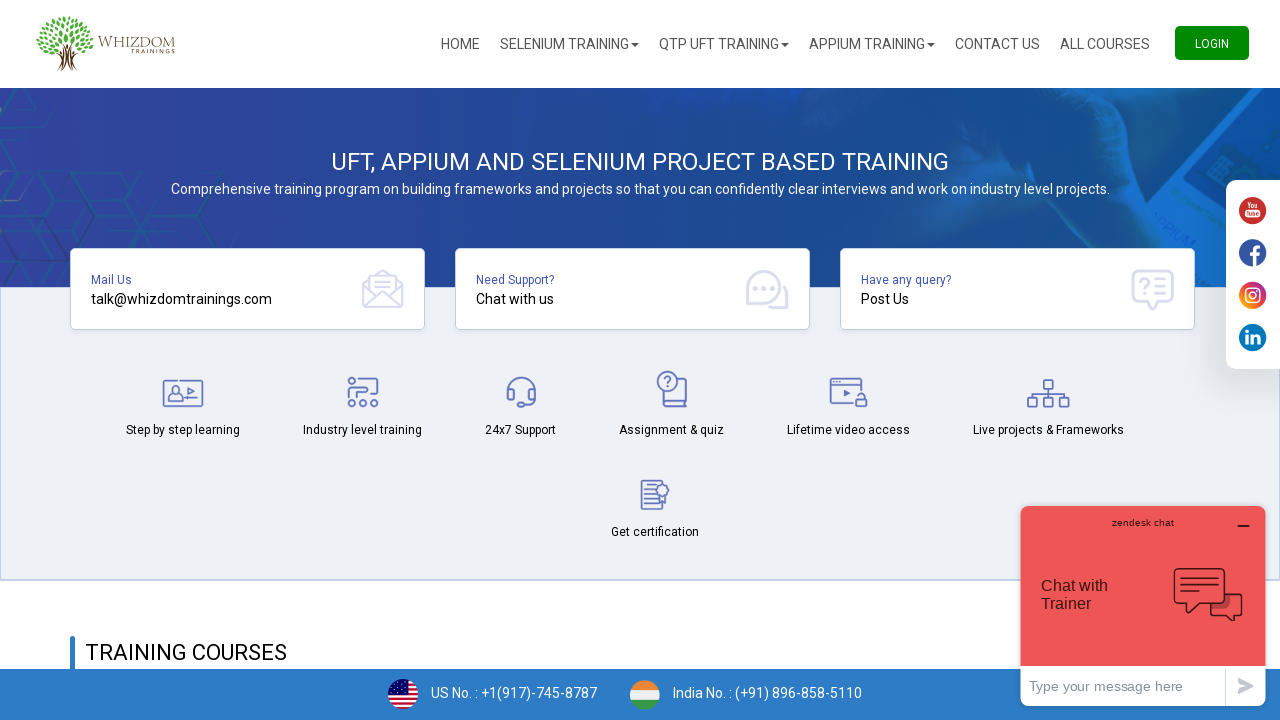

Checked option '
											French Guiana										' - Selected: False
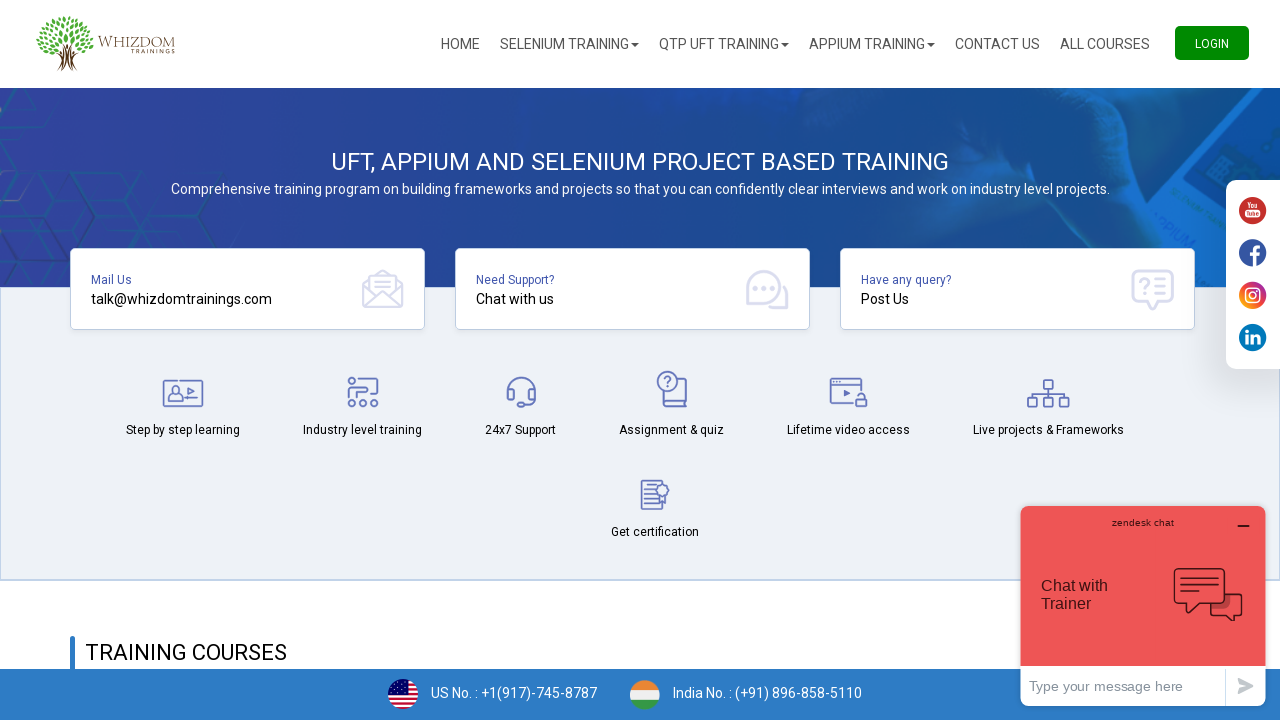

Checked option '
											French Polynesia										' - Selected: False
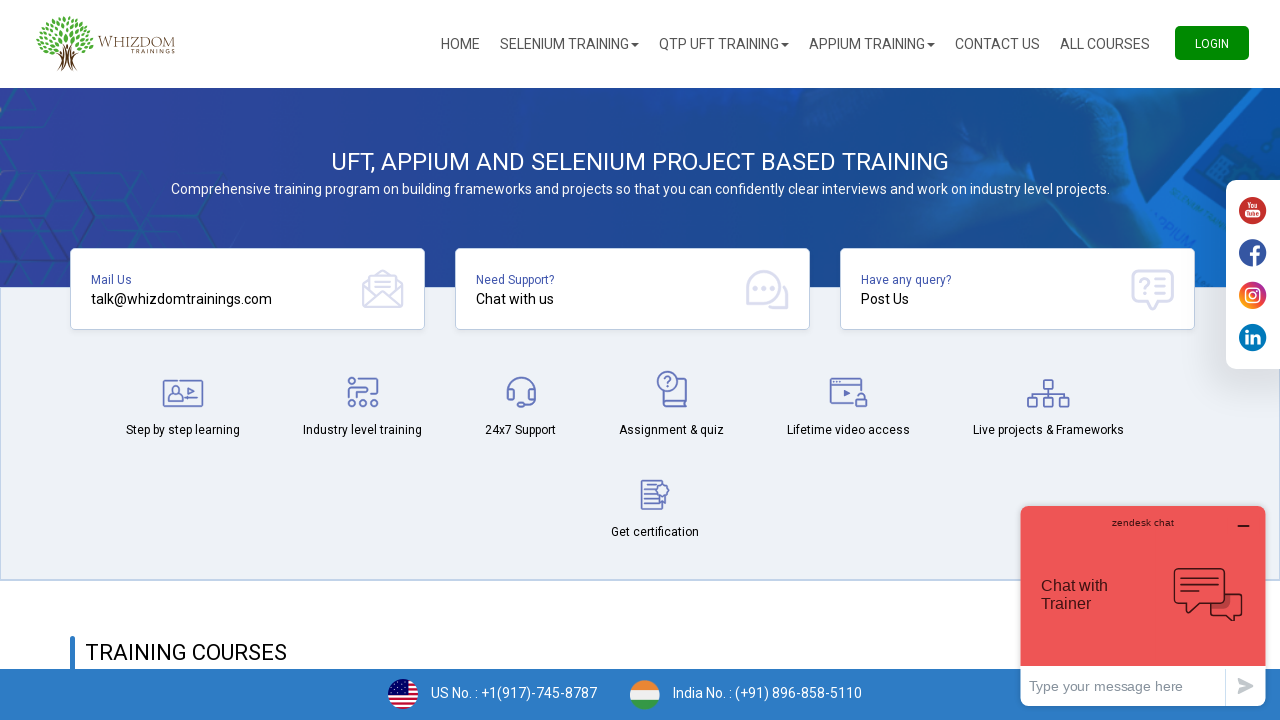

Checked option '
											French Southern Territories										' - Selected: False
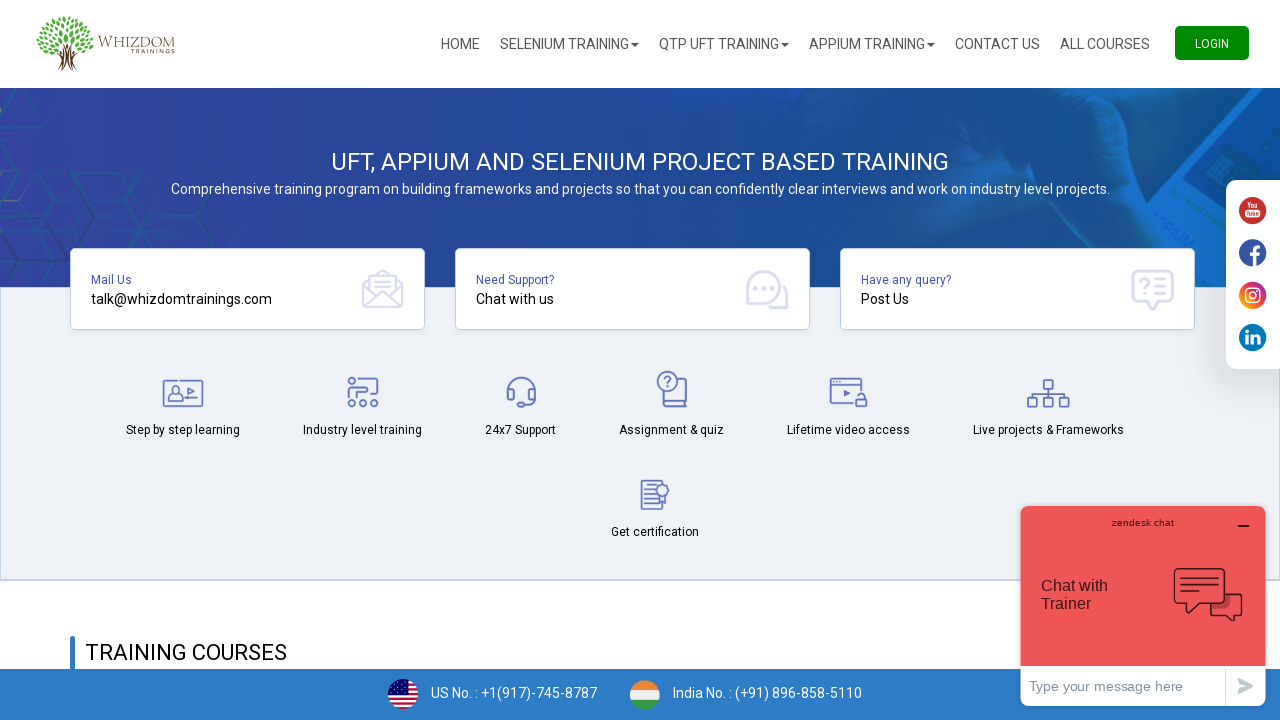

Checked option '
											F.Y.R.O.M. (Macedonia)										' - Selected: False
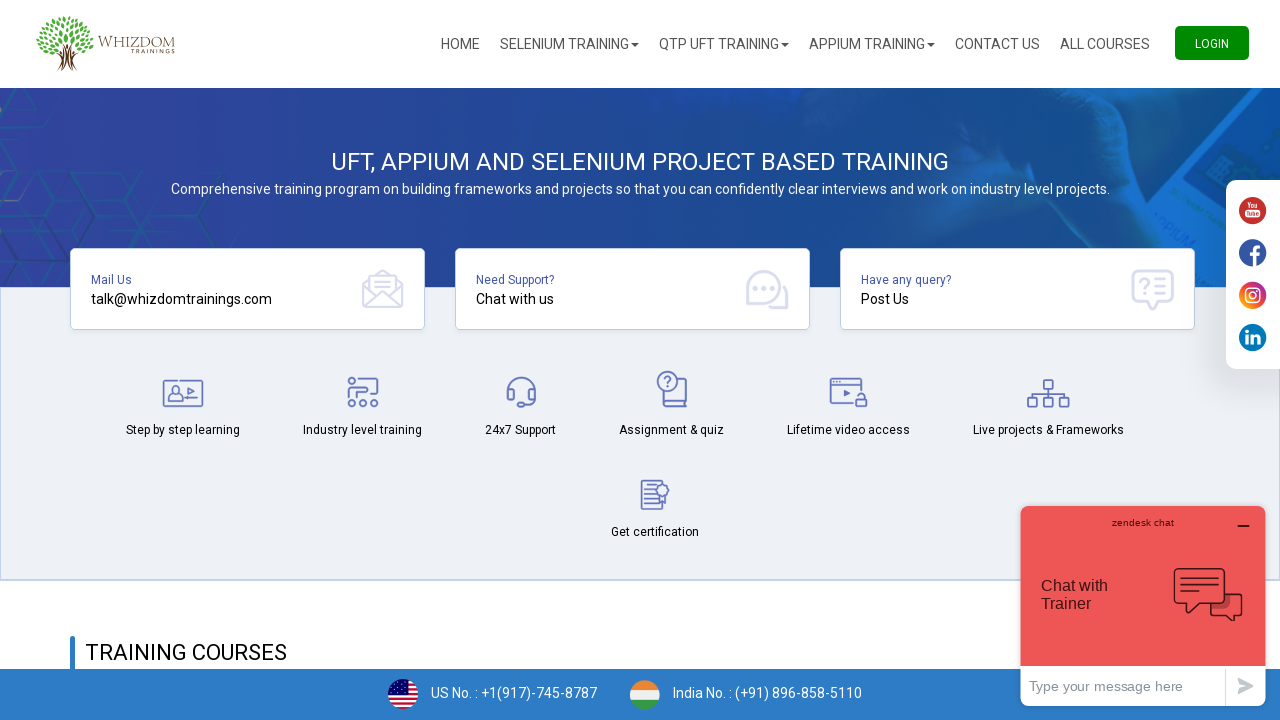

Checked option '
											Gabon										' - Selected: False
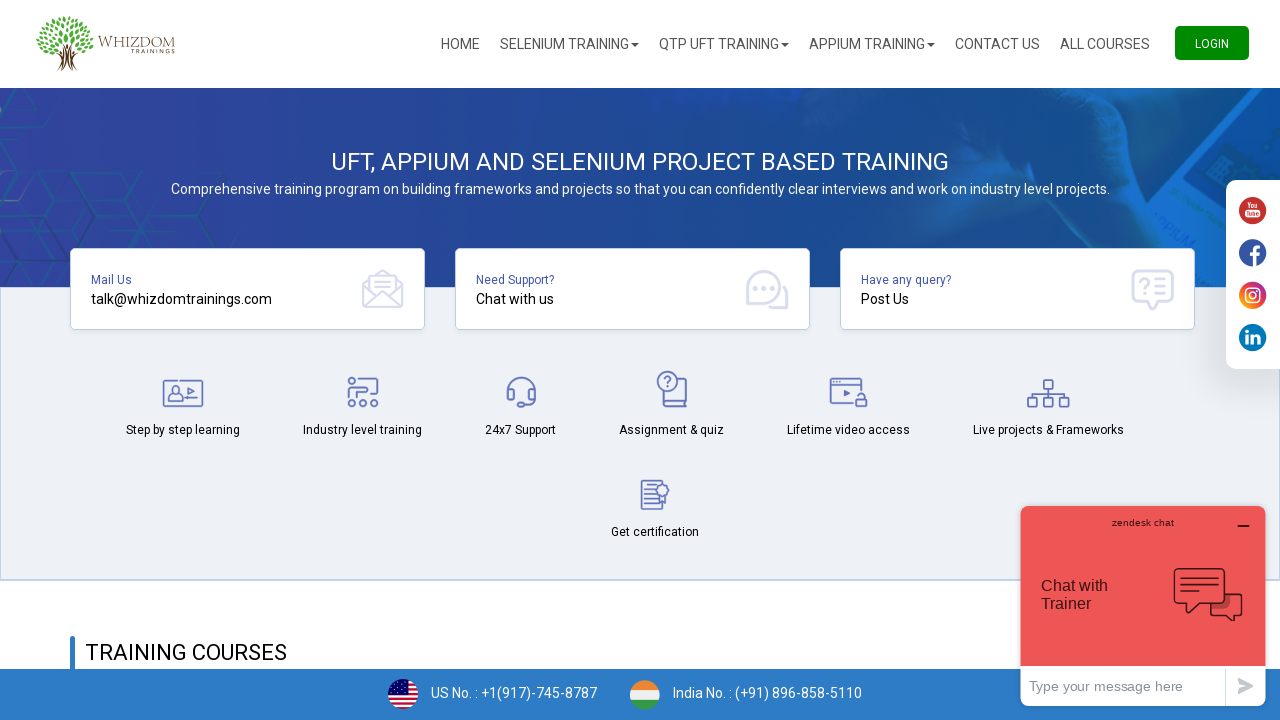

Checked option '
											Gambia										' - Selected: False
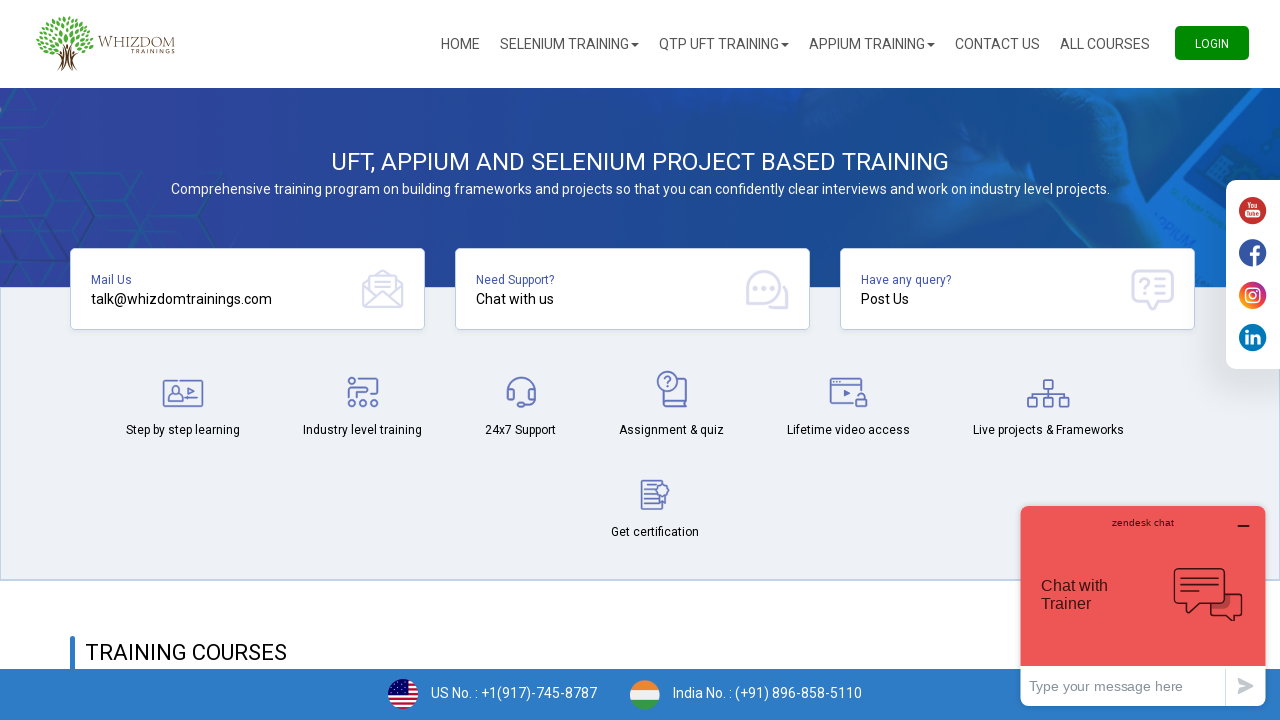

Checked option '
											Georgia										' - Selected: False
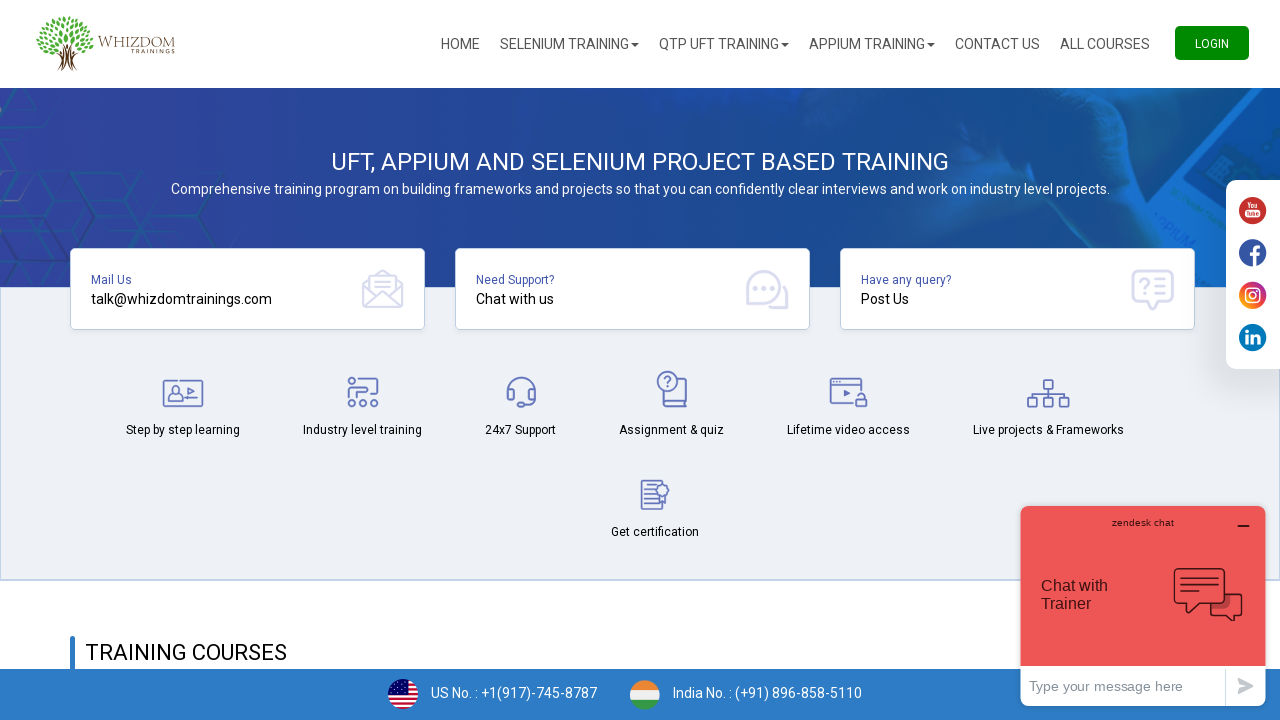

Checked option '
											Germany										' - Selected: False
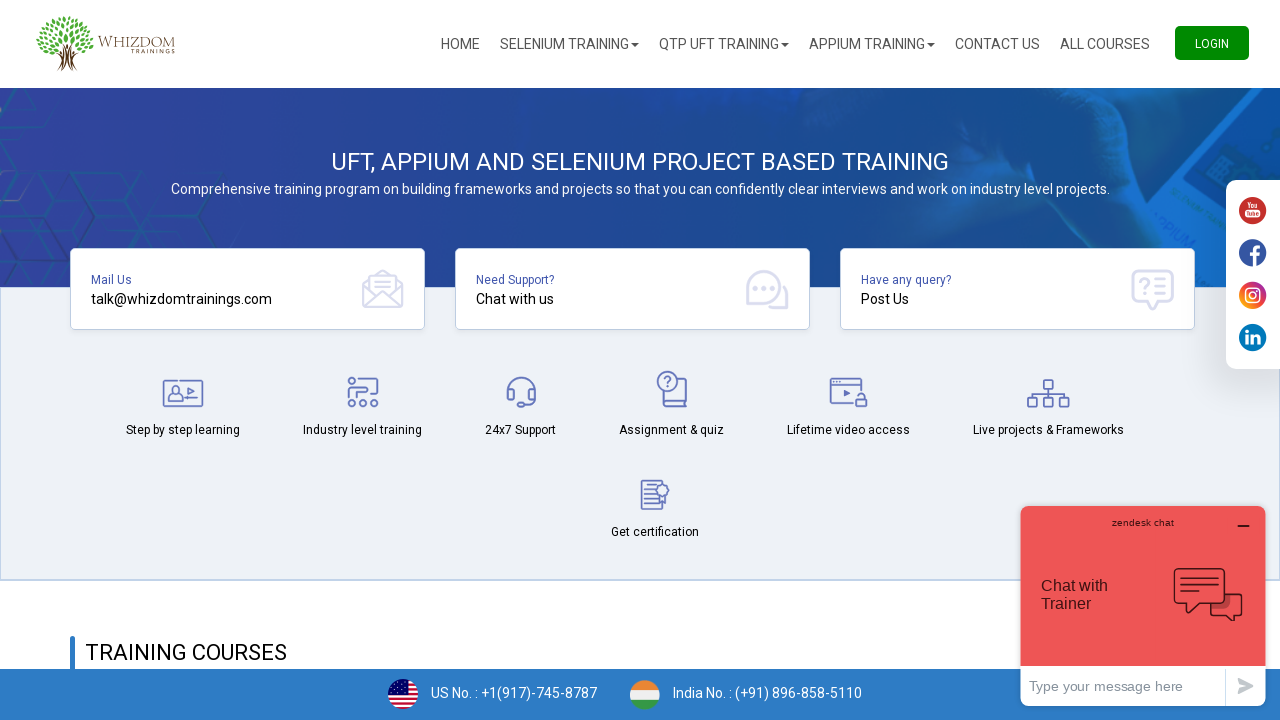

Checked option '
											Ghana										' - Selected: False
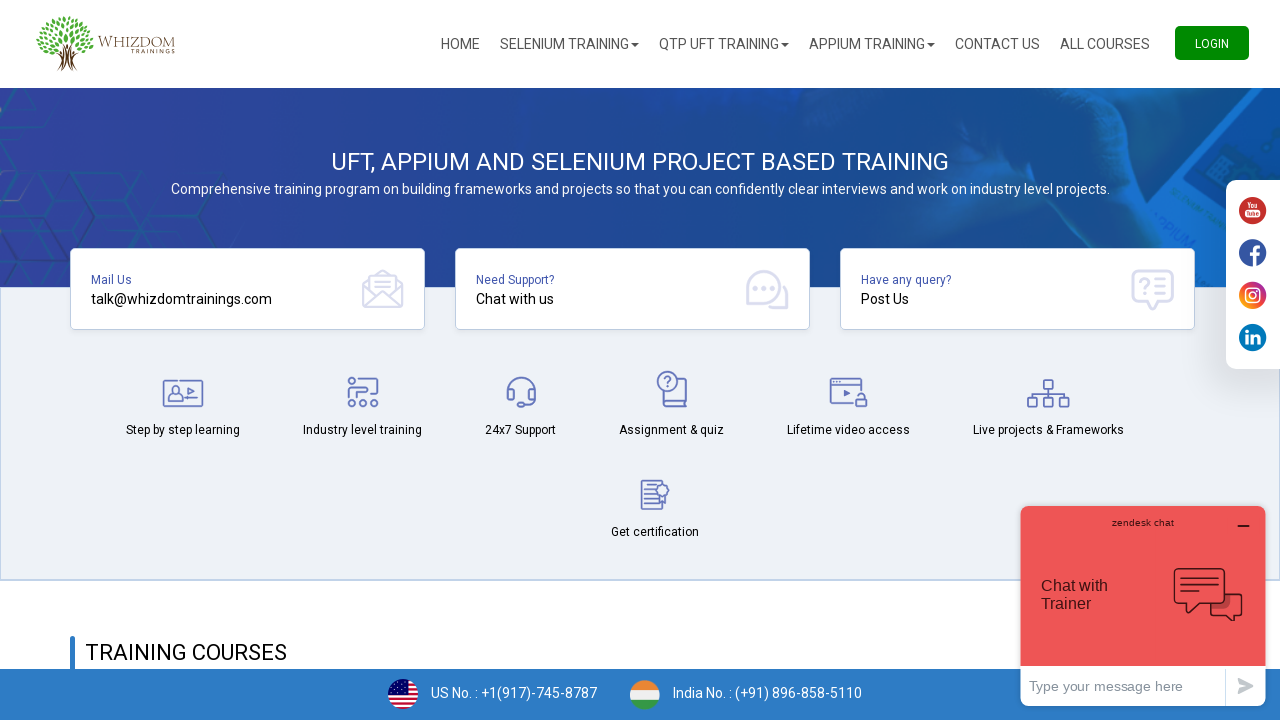

Checked option '
											Gibraltar										' - Selected: False
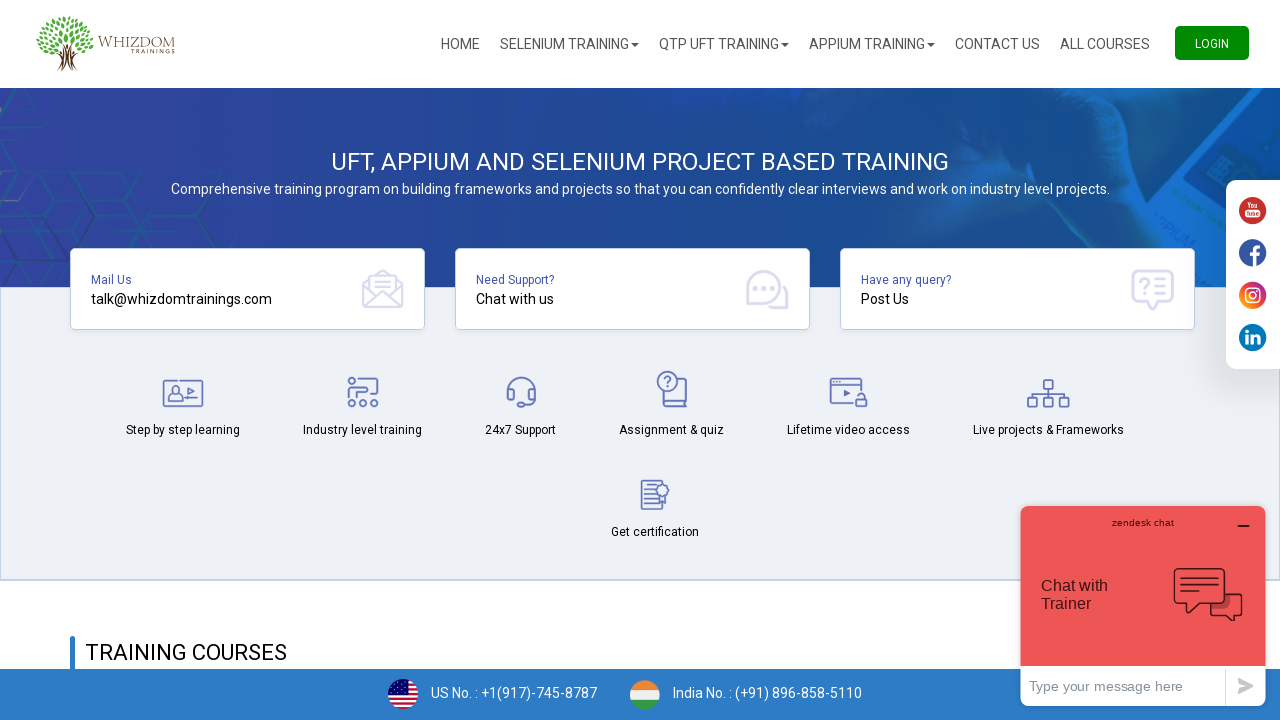

Checked option '
											Great Britain (UK)										' - Selected: False
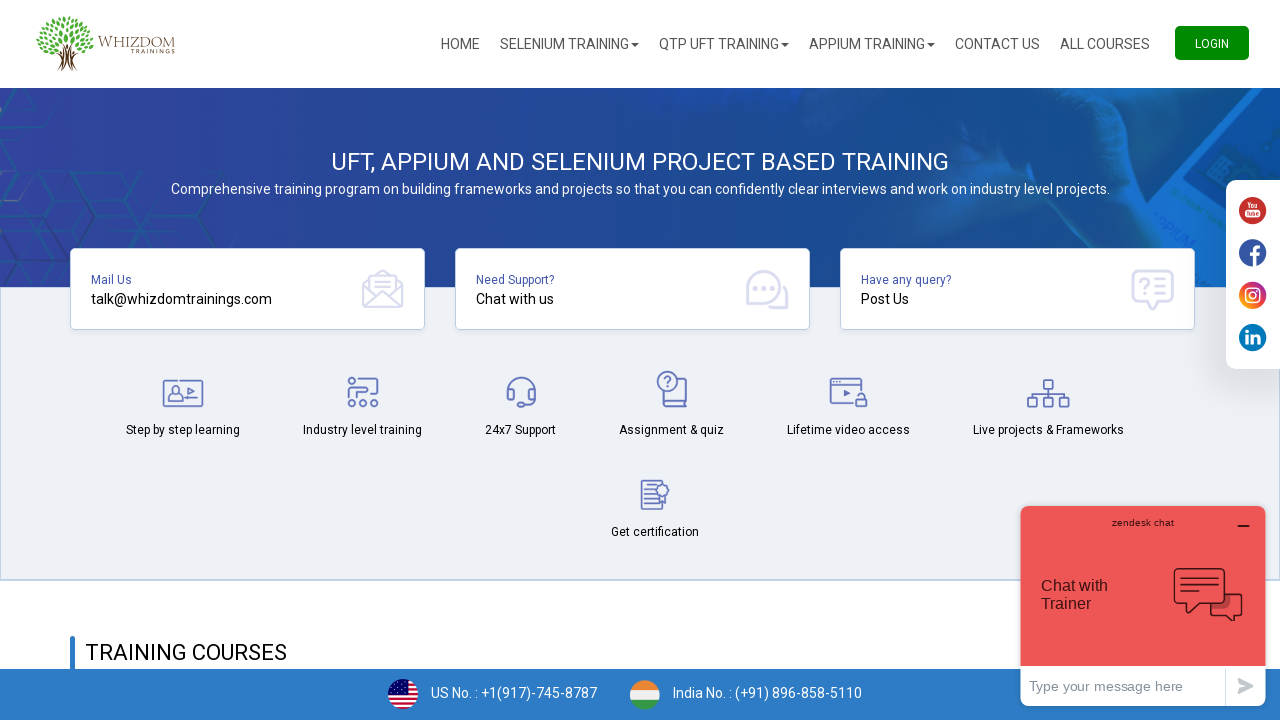

Checked option '
											Greece										' - Selected: False
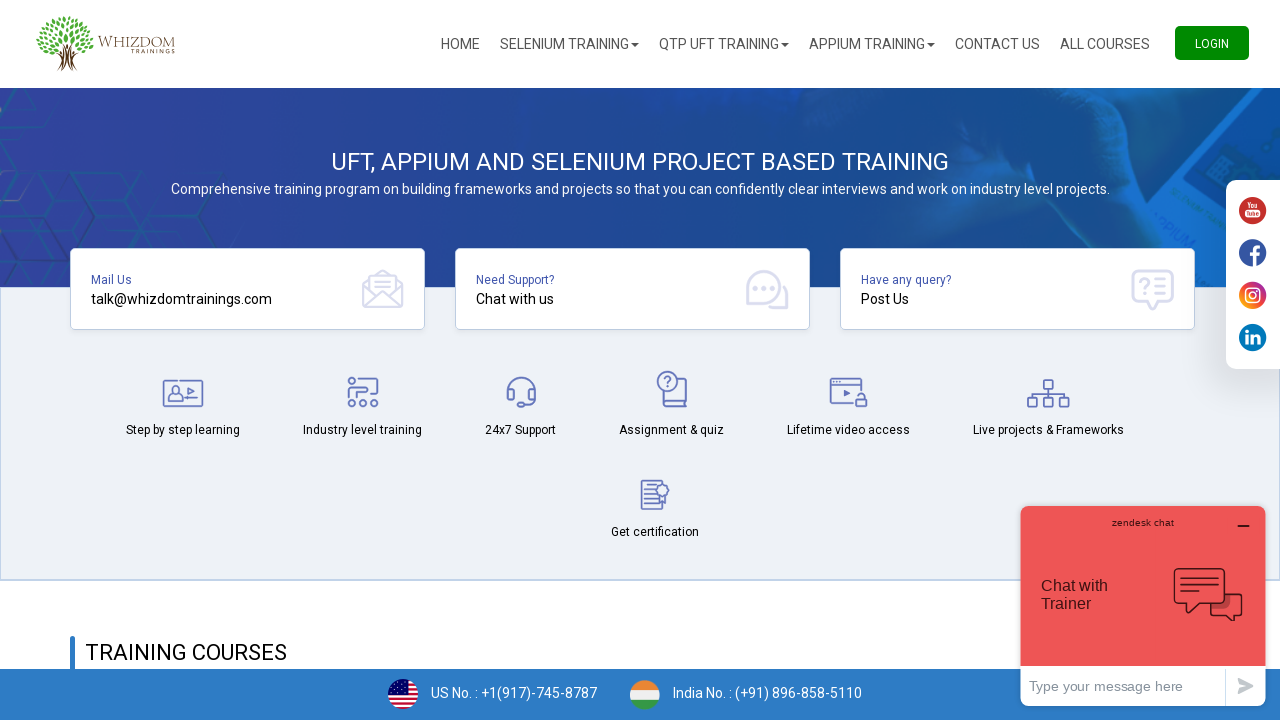

Checked option '
											Greenland										' - Selected: False
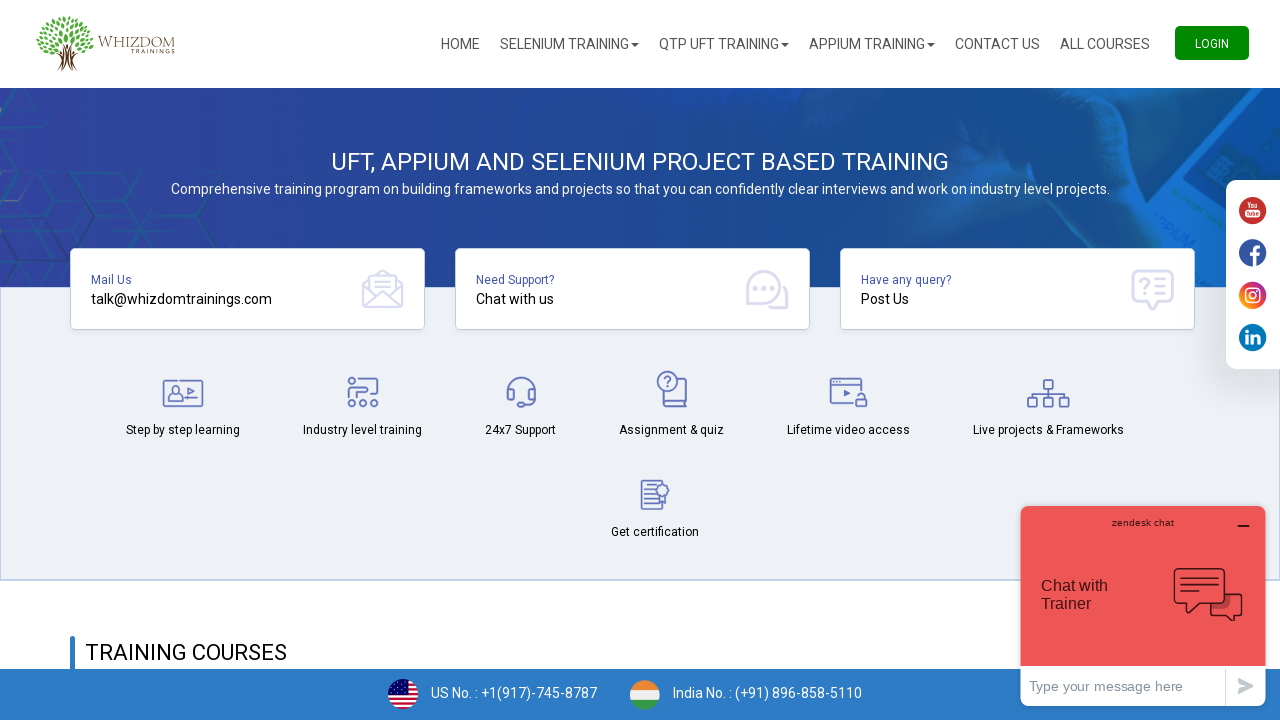

Checked option '
											Grenada										' - Selected: False
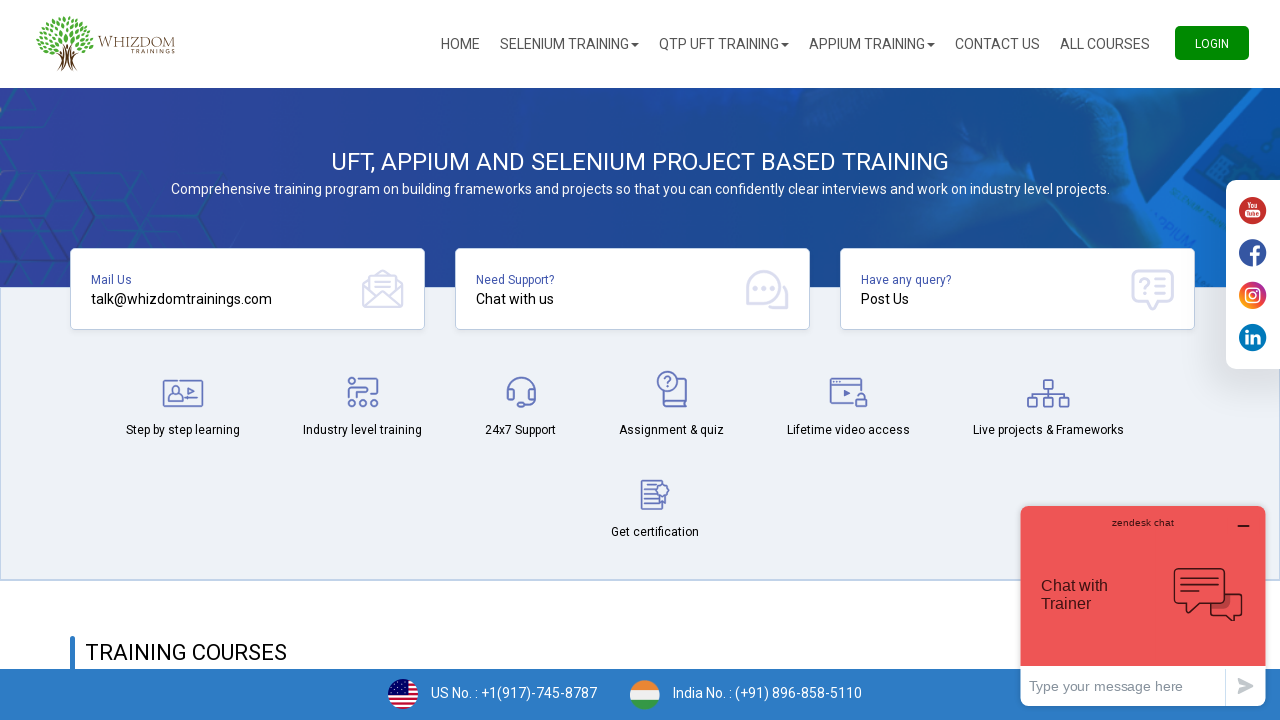

Checked option '
											Guadeloupe										' - Selected: False
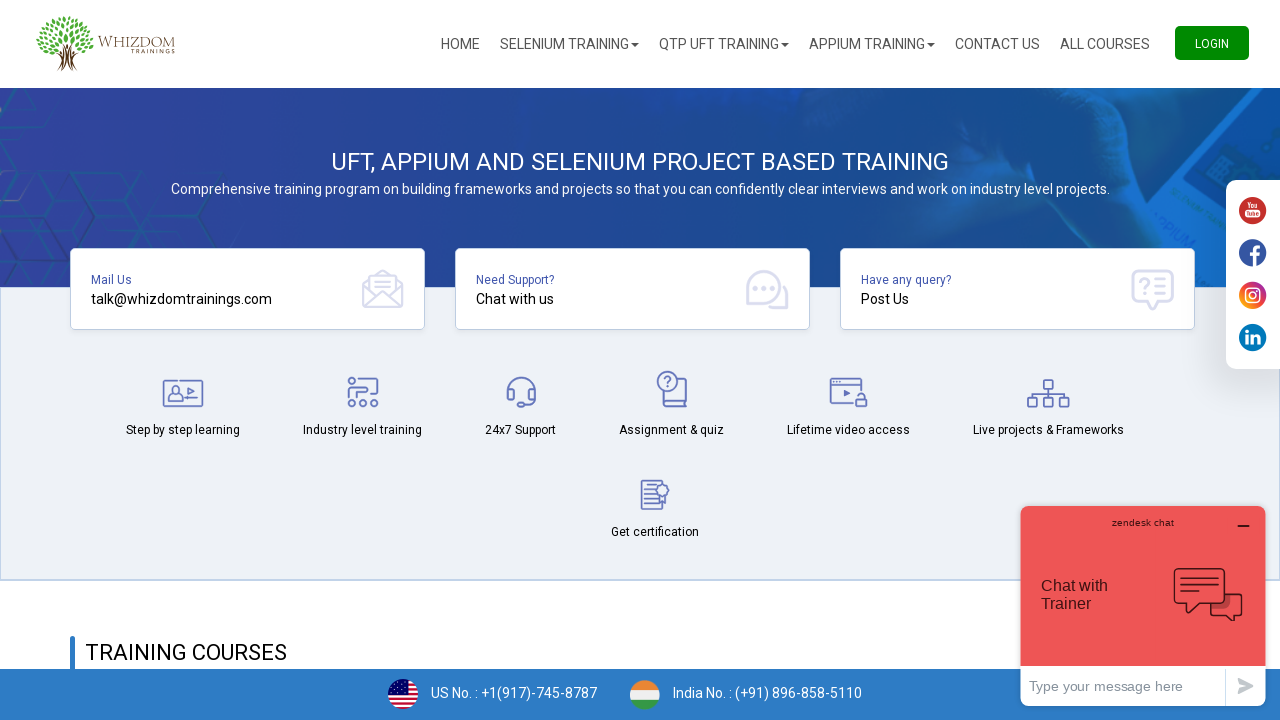

Checked option '
											Guam										' - Selected: False
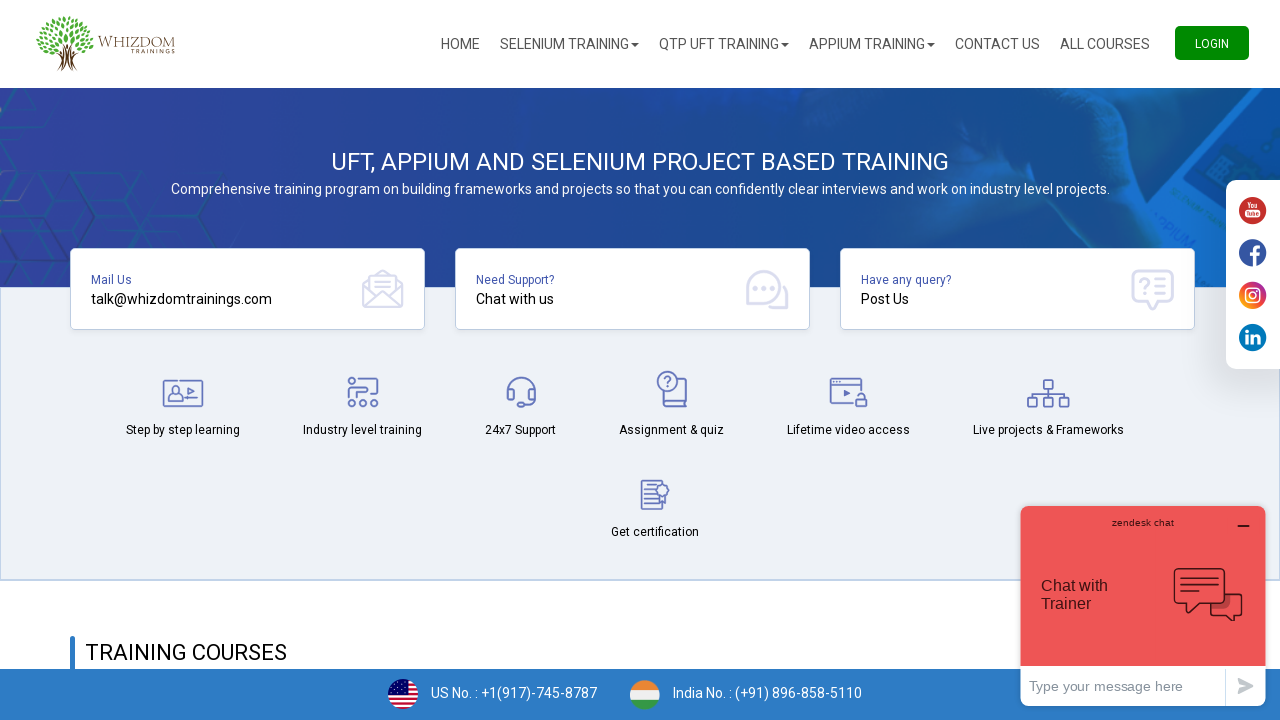

Checked option '
											Guatemala										' - Selected: False
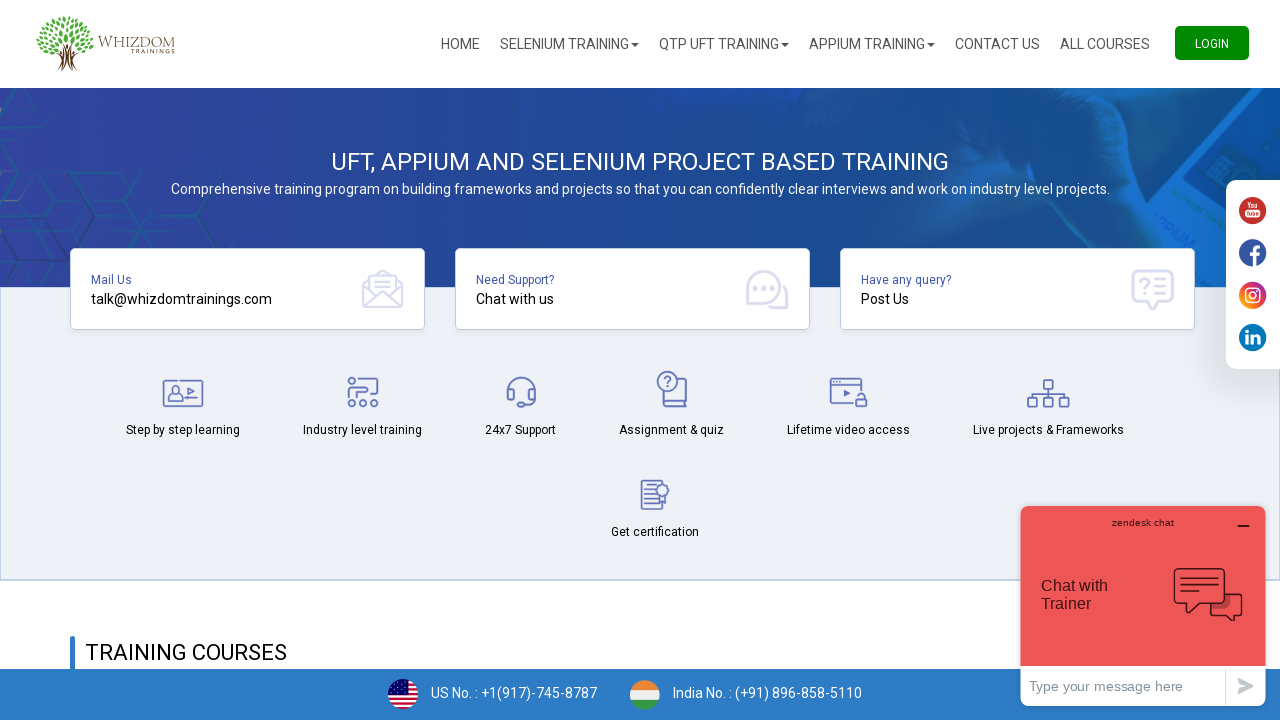

Checked option '
											Guernsey										' - Selected: False
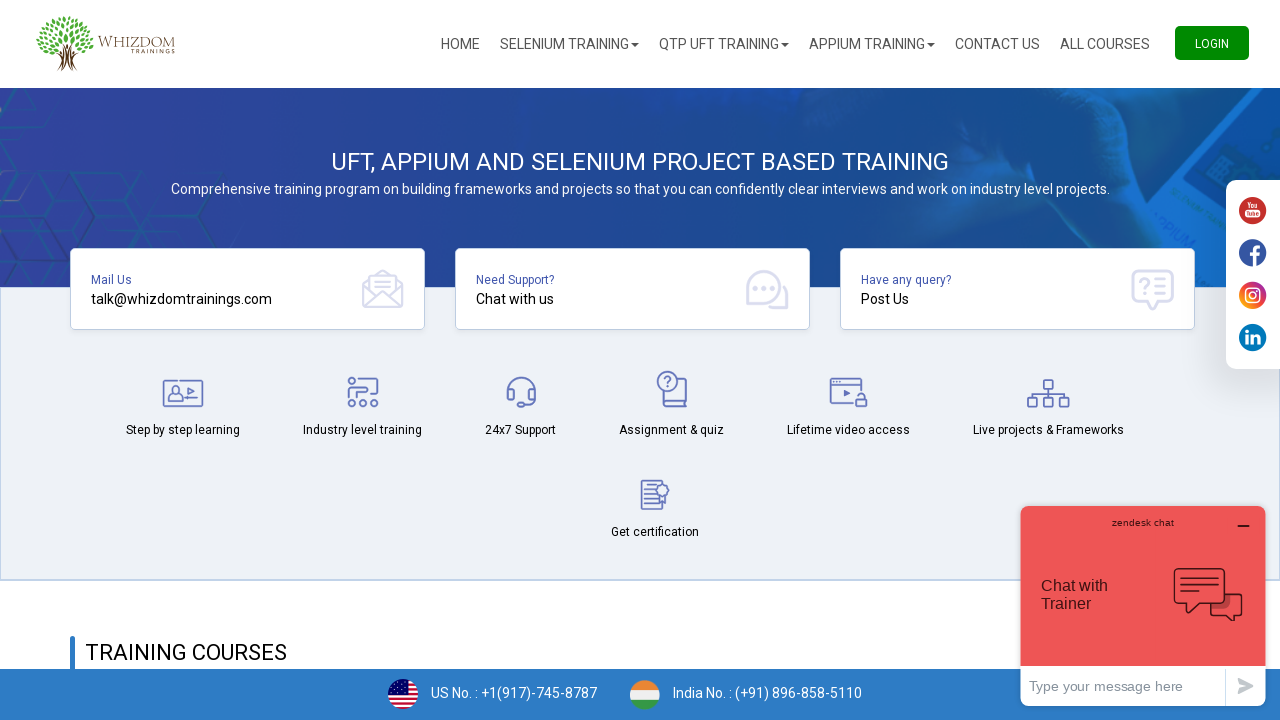

Checked option '
											Guinea										' - Selected: False
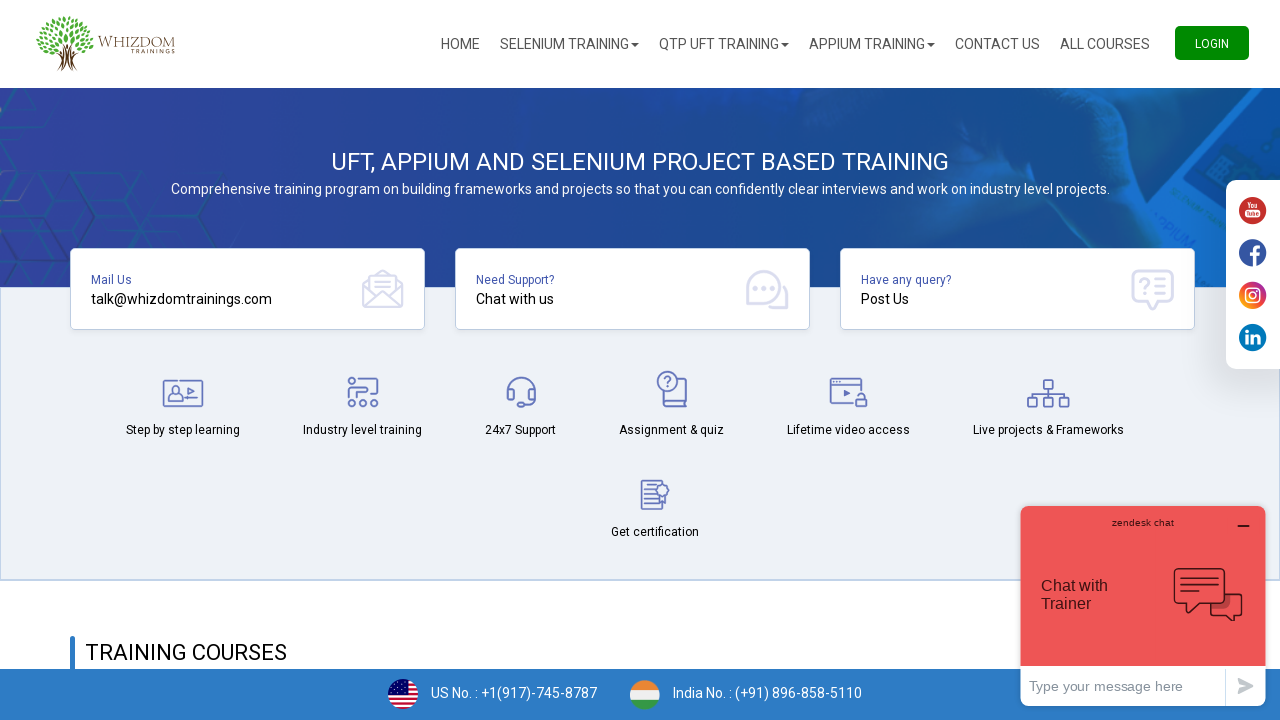

Checked option '
											Guinea										' - Selected: False
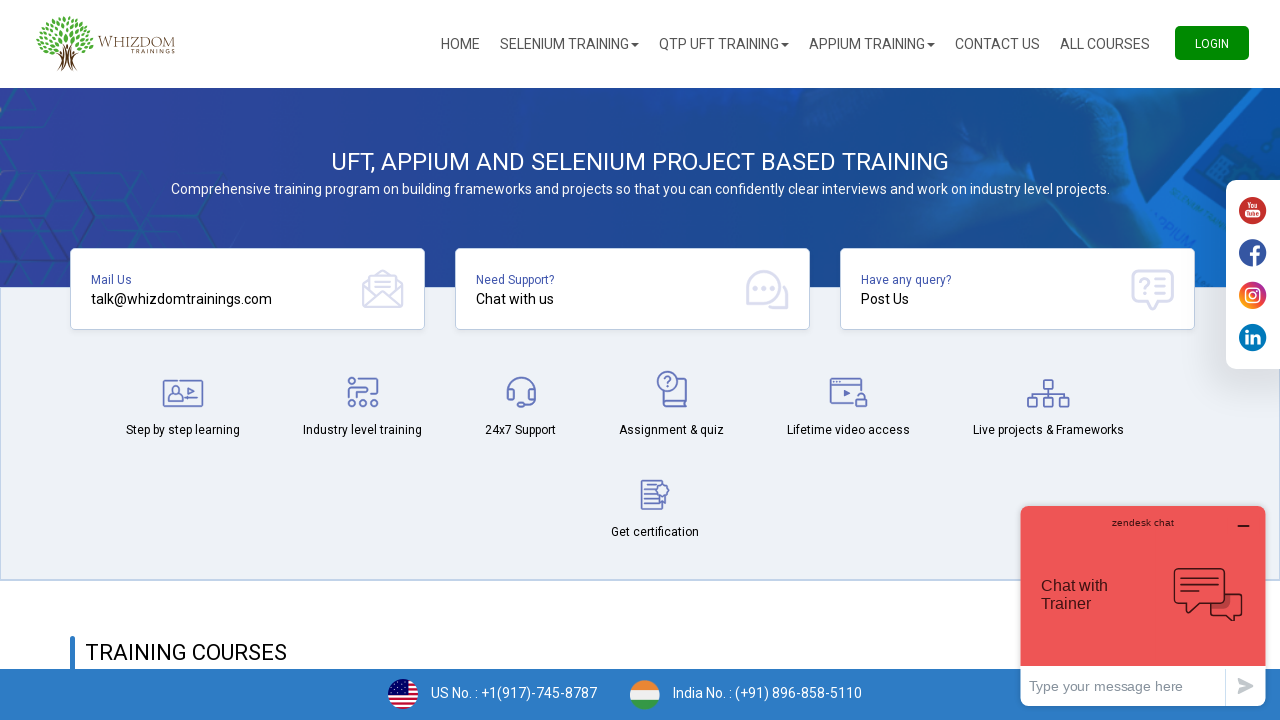

Checked option '
											Guyana										' - Selected: False
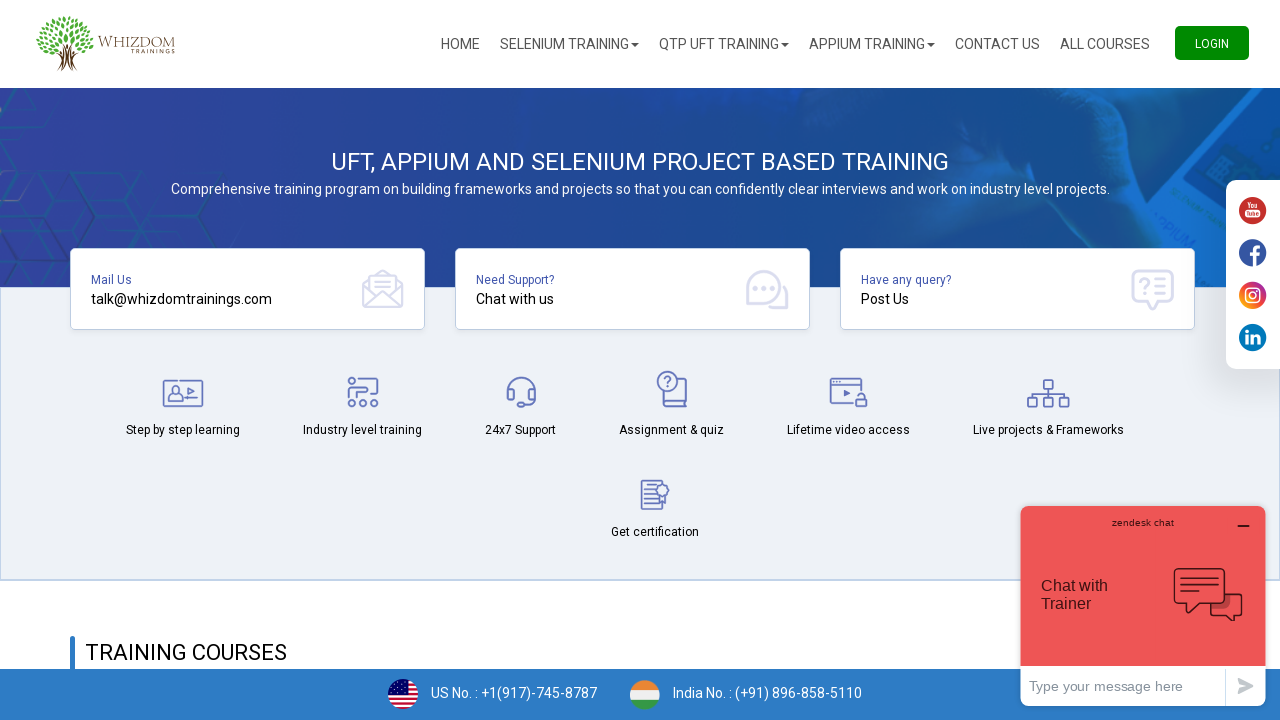

Checked option '
											Haiti										' - Selected: False
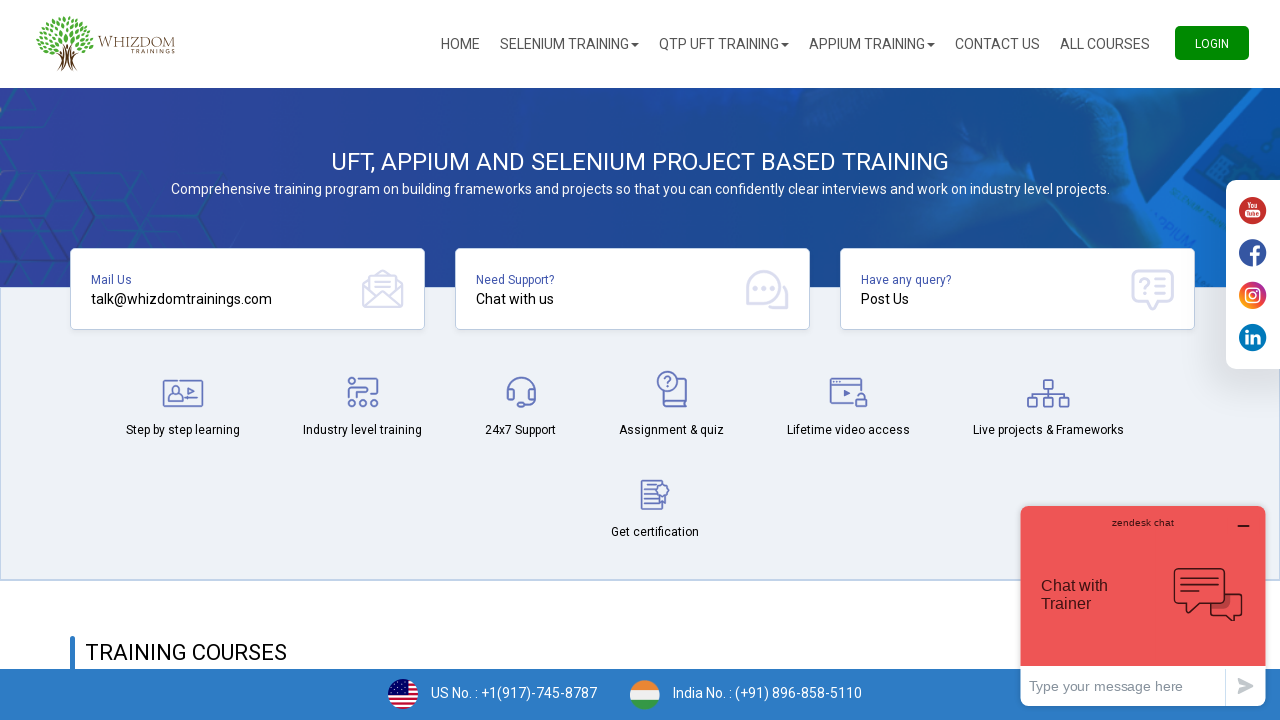

Checked option '
											Heard and McDonald Islands										' - Selected: False
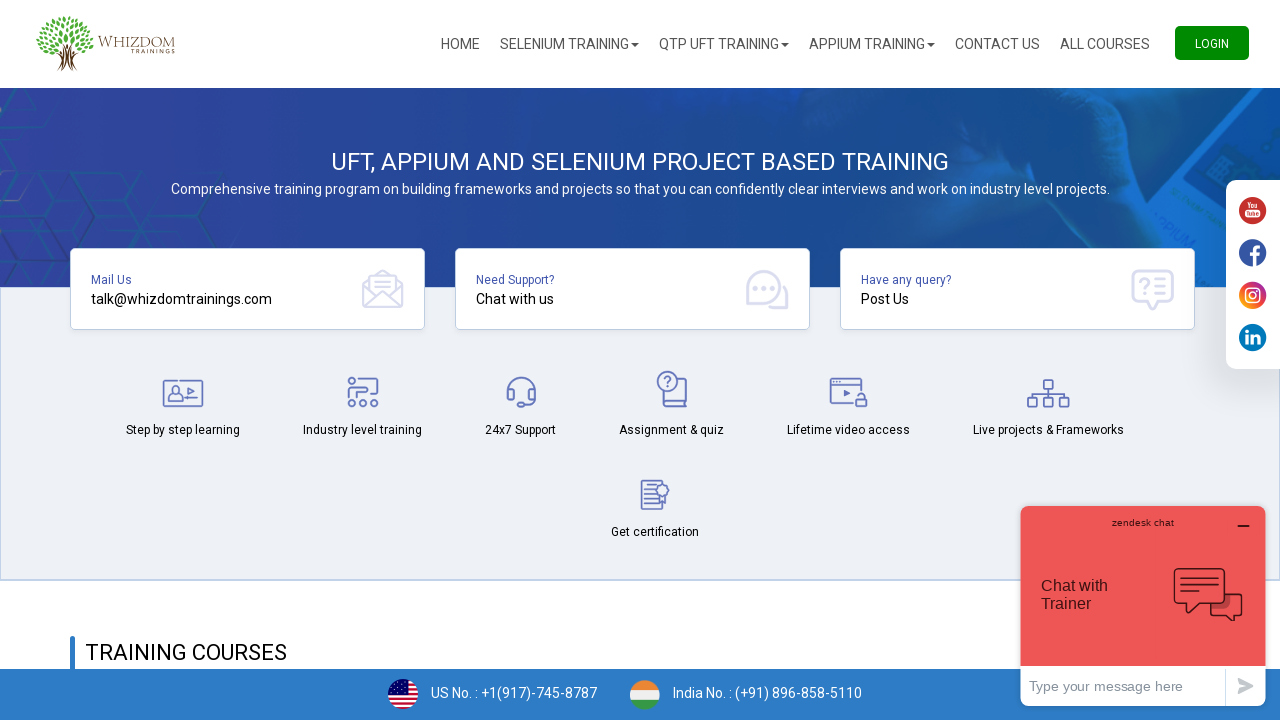

Checked option '
											Honduras										' - Selected: False
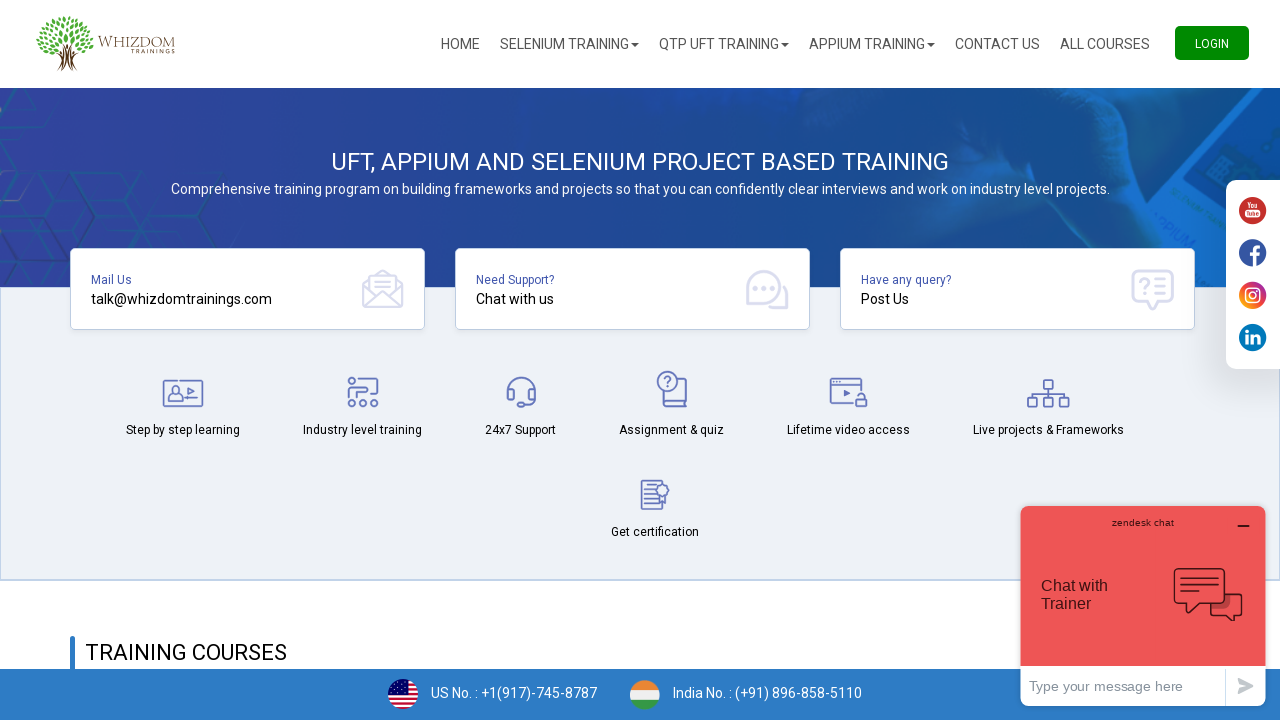

Checked option '
											Hong Kong										' - Selected: False
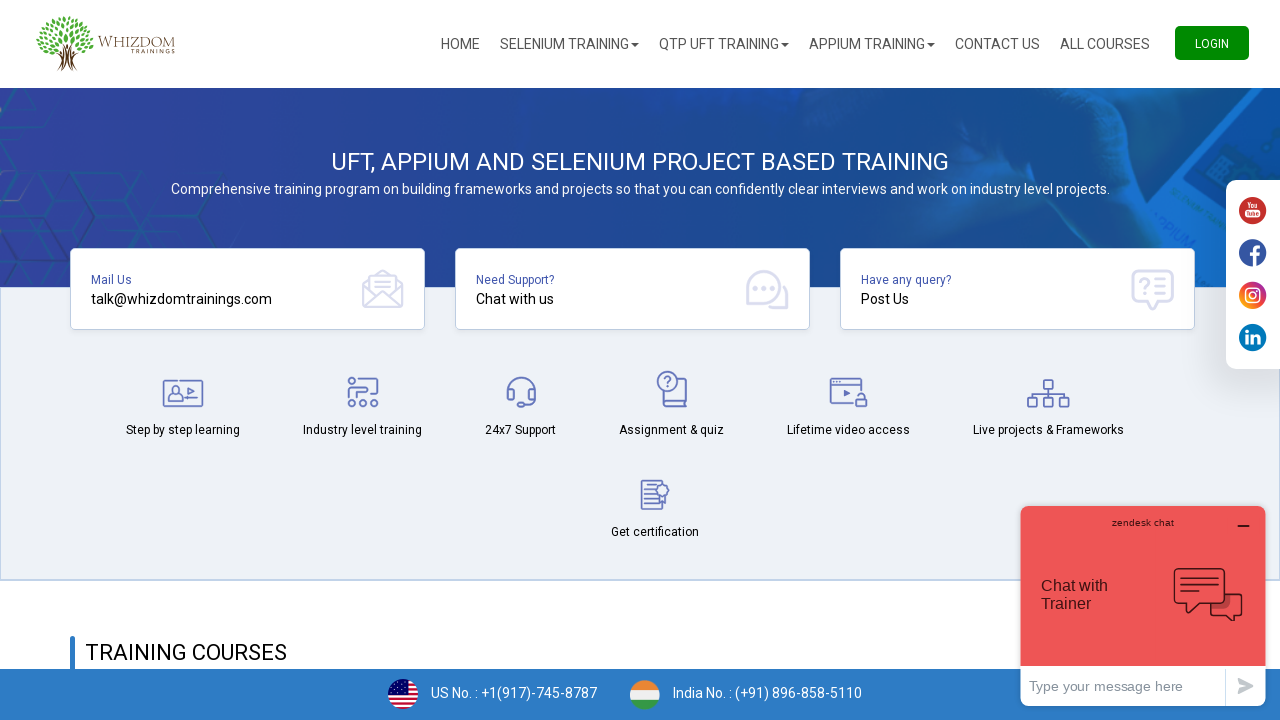

Checked option '
											Hungary										' - Selected: False
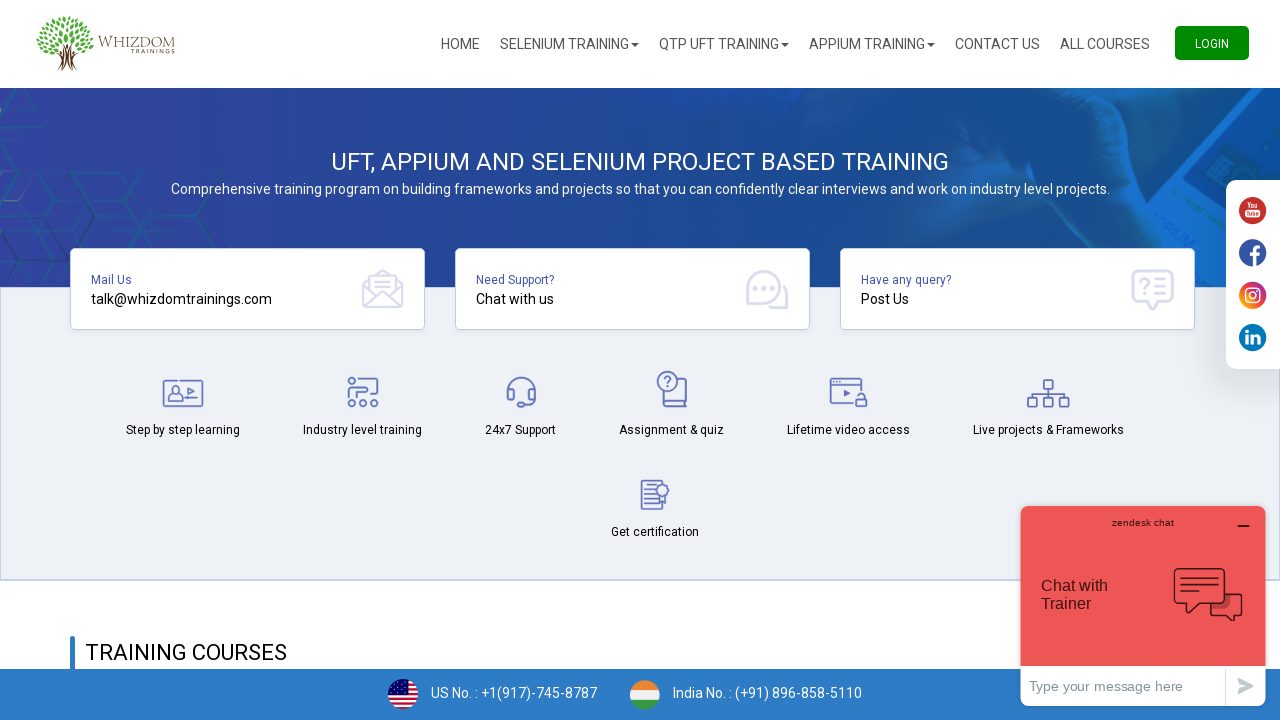

Checked option '
											Iceland										' - Selected: False
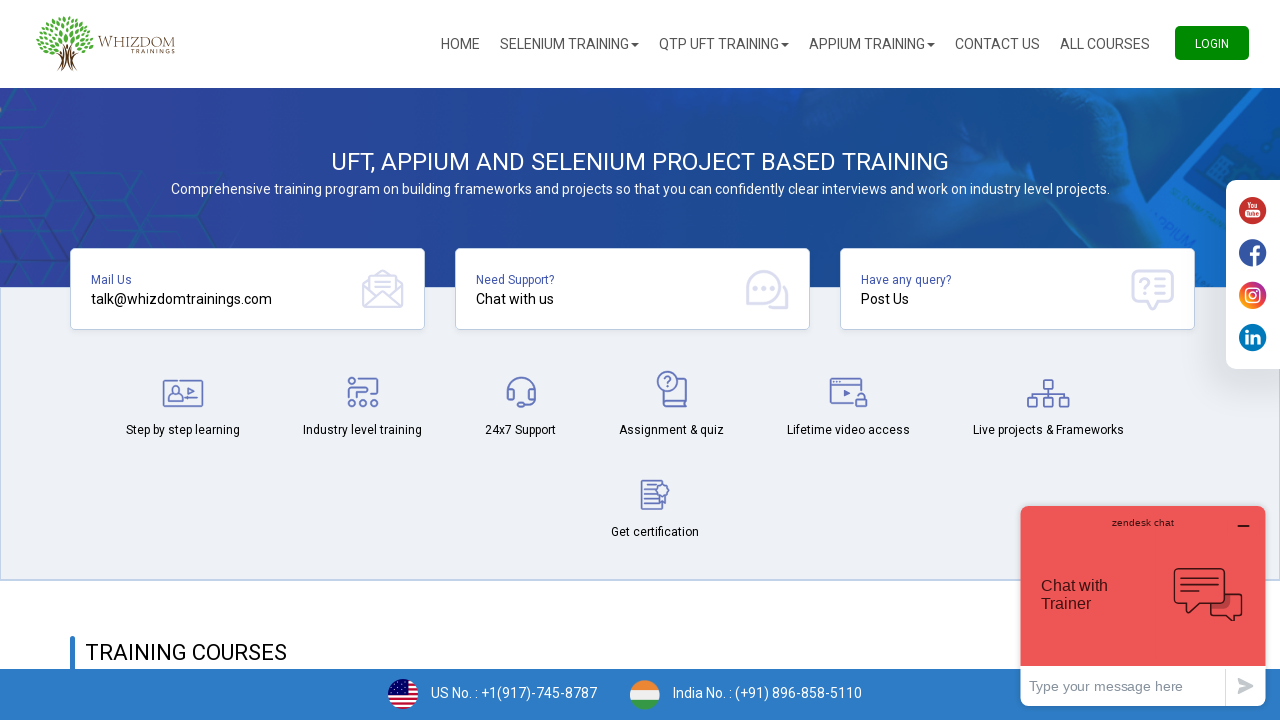

Checked option '
											India										' - Selected: False
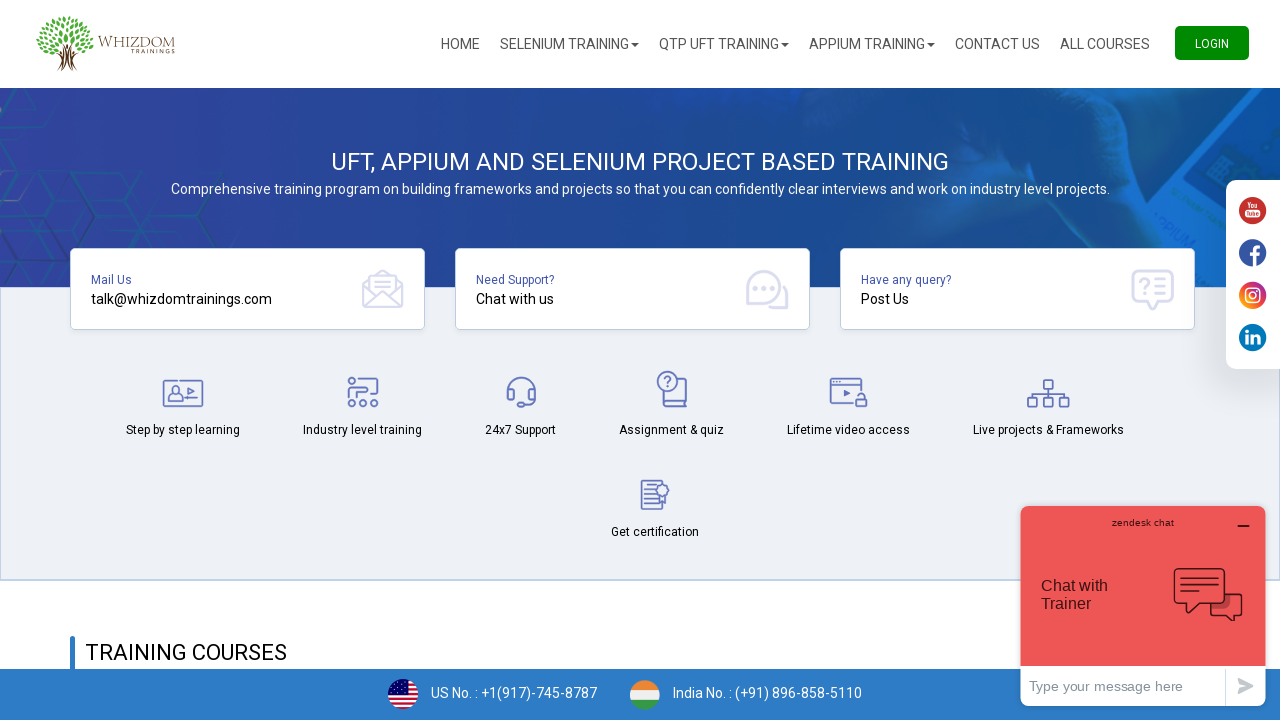

Checked option '
											Indonesia										' - Selected: False
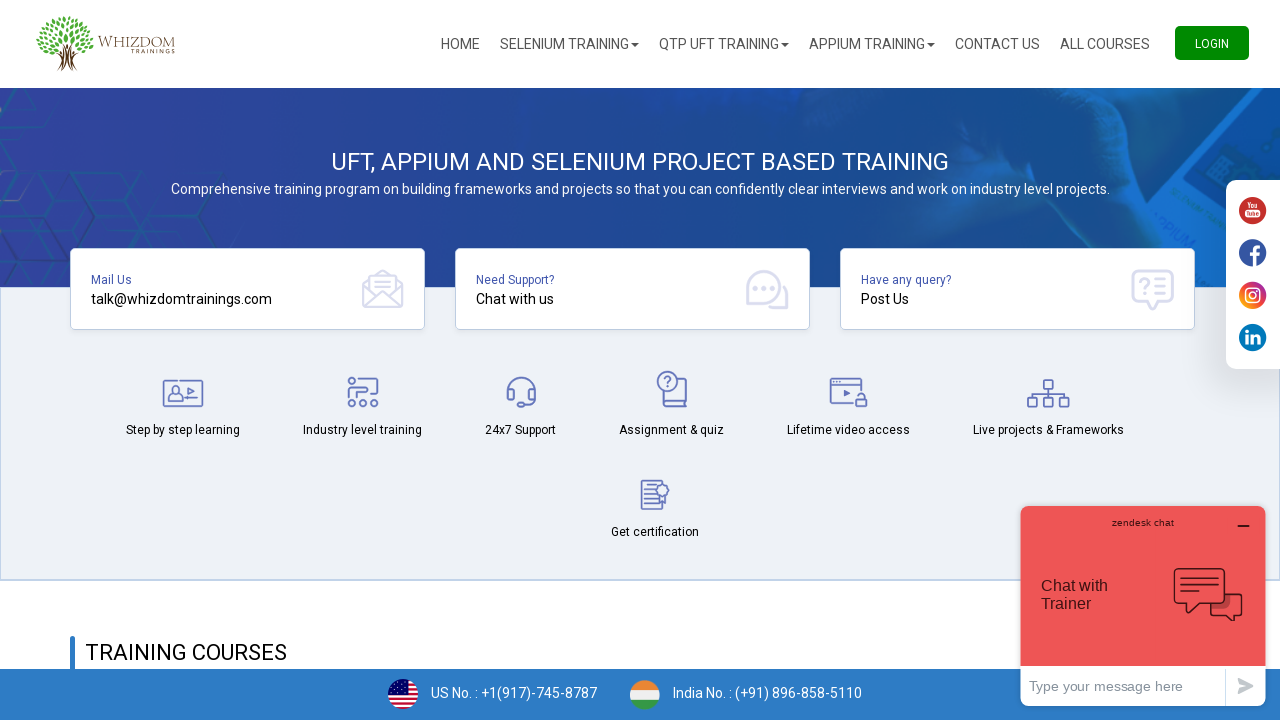

Checked option '
											Iran										' - Selected: False
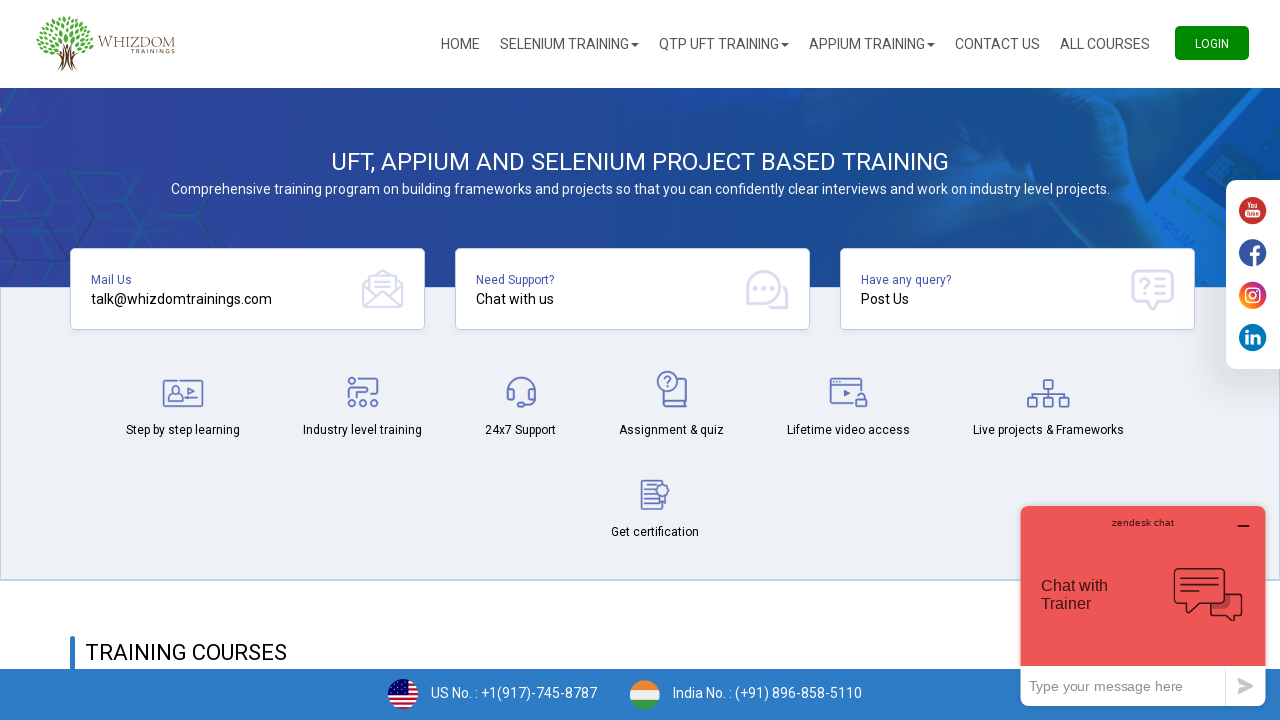

Checked option '
											Iraq										' - Selected: False
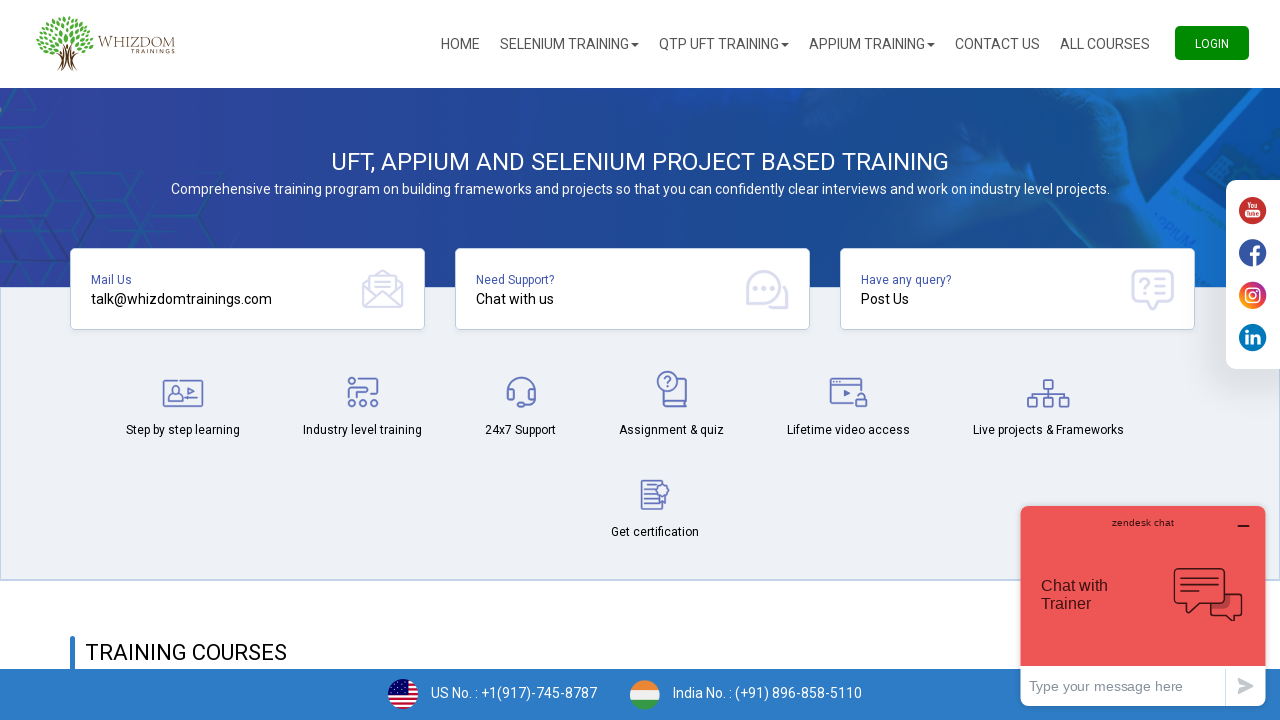

Checked option '
											Ireland										' - Selected: False
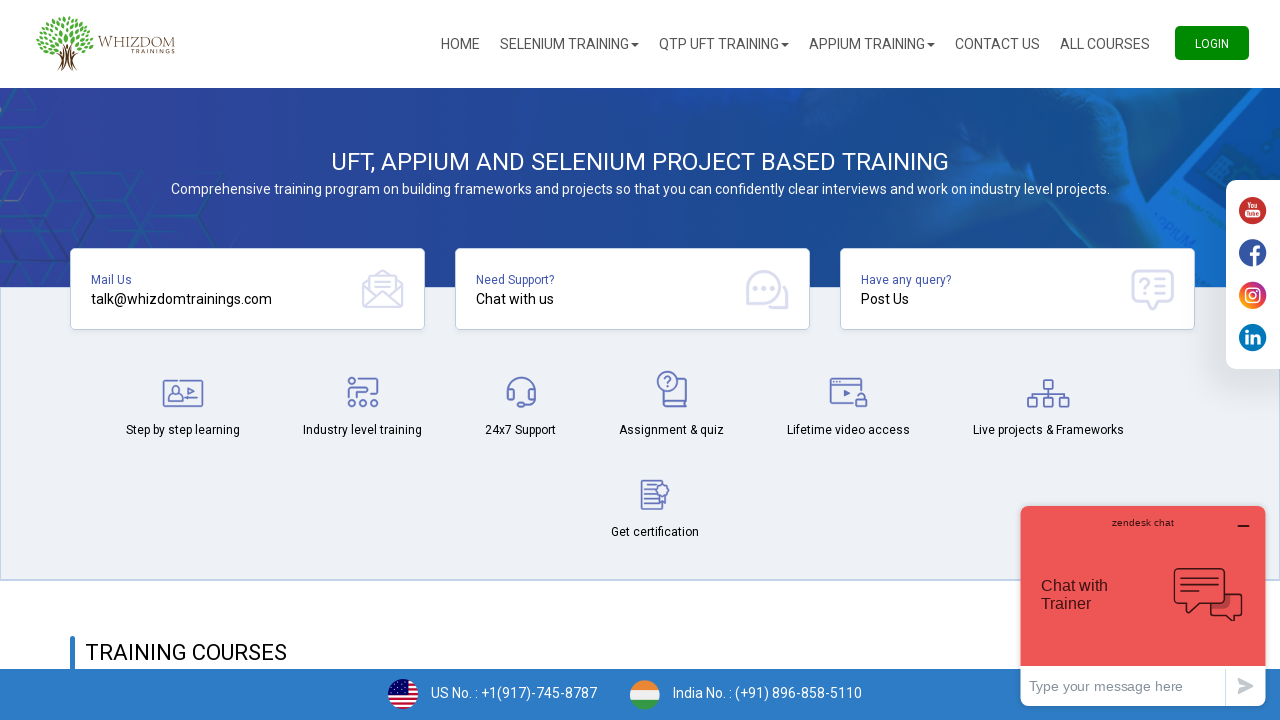

Checked option '
											Israel										' - Selected: False
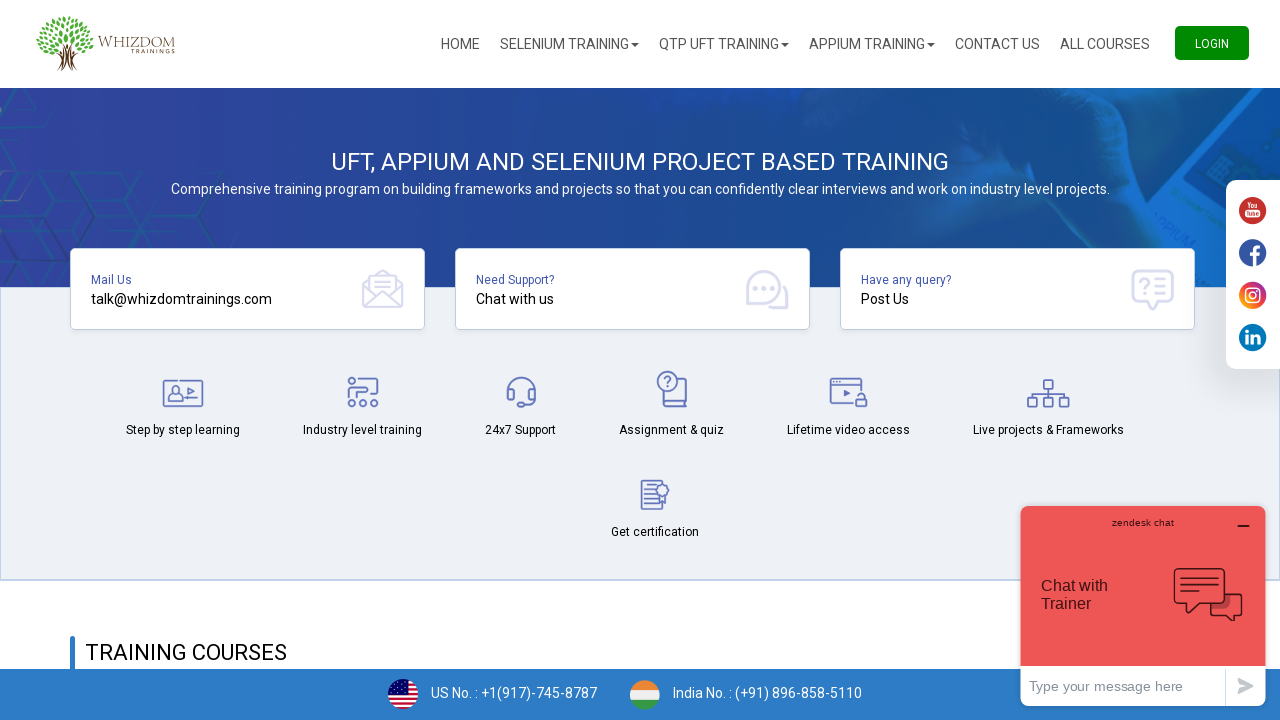

Checked option '
											Isle of Man										' - Selected: False
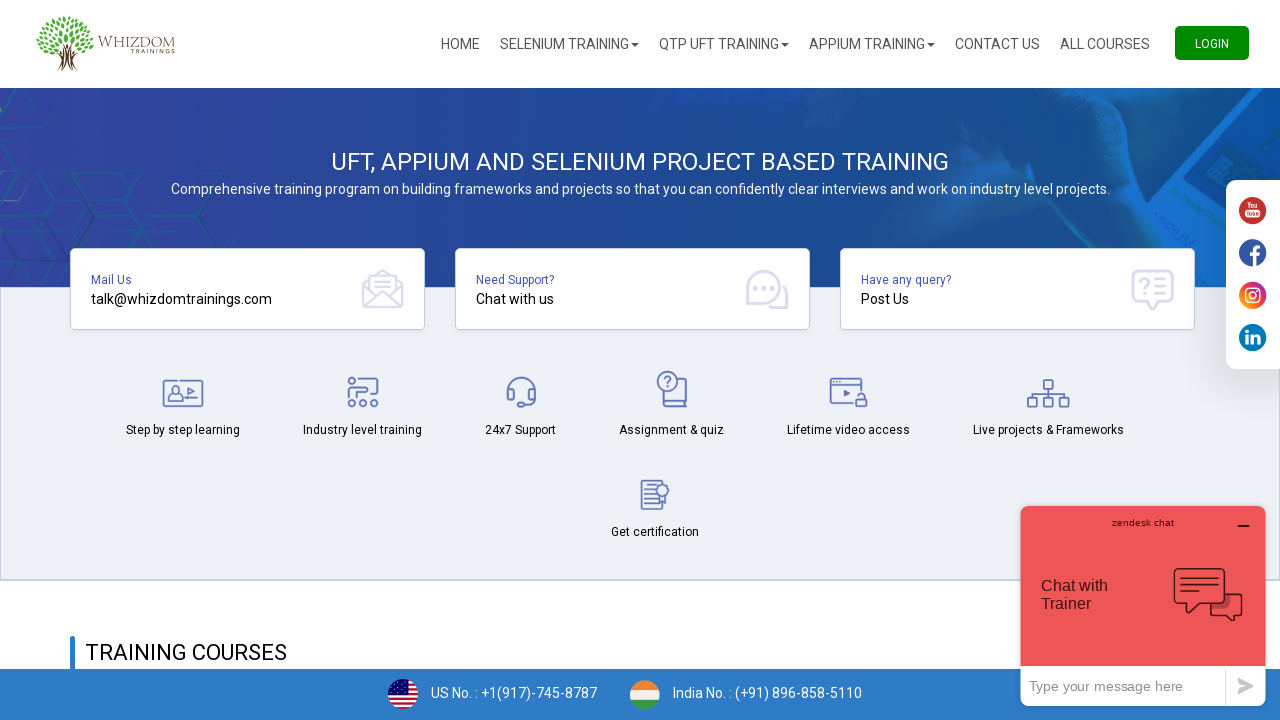

Checked option '
											Italy										' - Selected: False
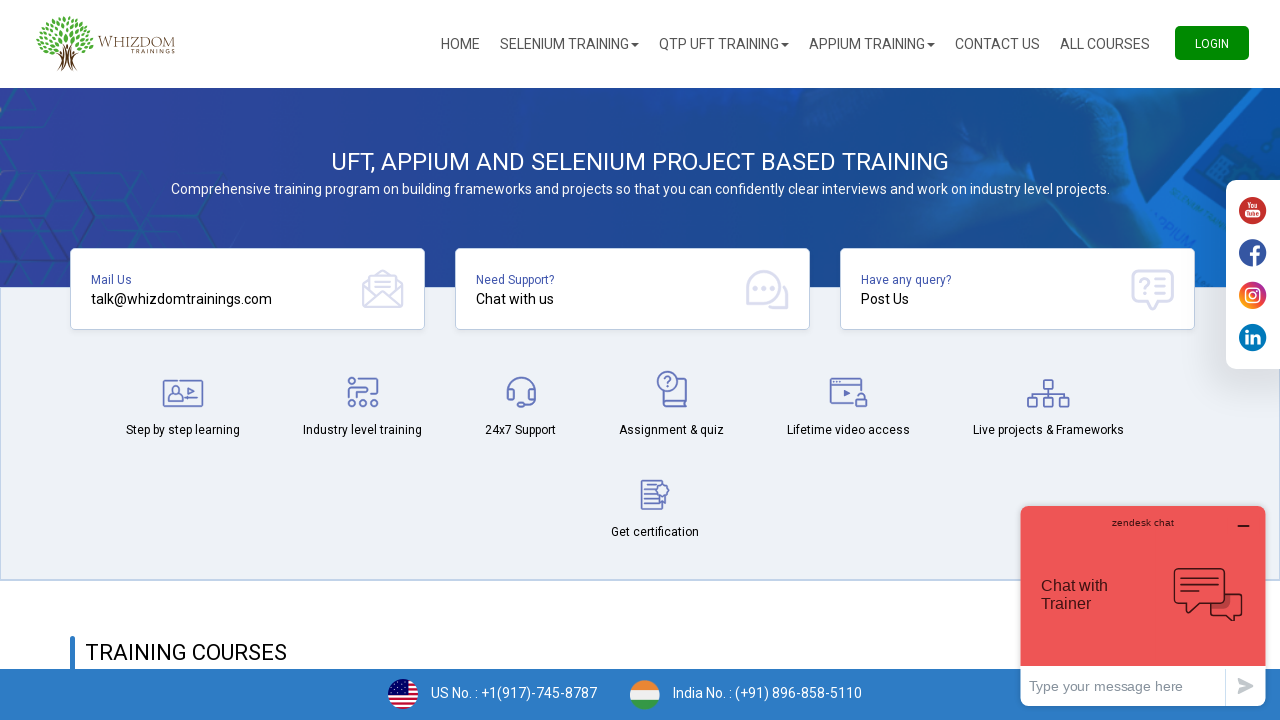

Checked option '
											Jersey										' - Selected: False
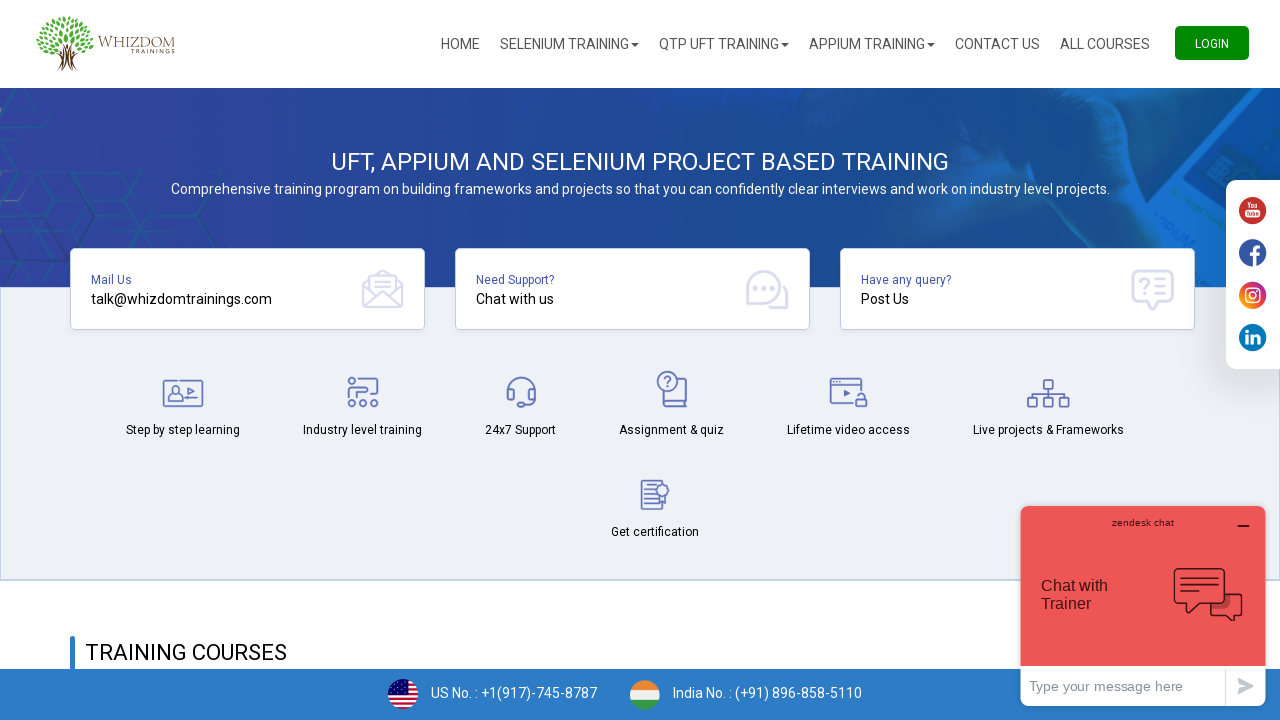

Checked option '
											Jamaica										' - Selected: False
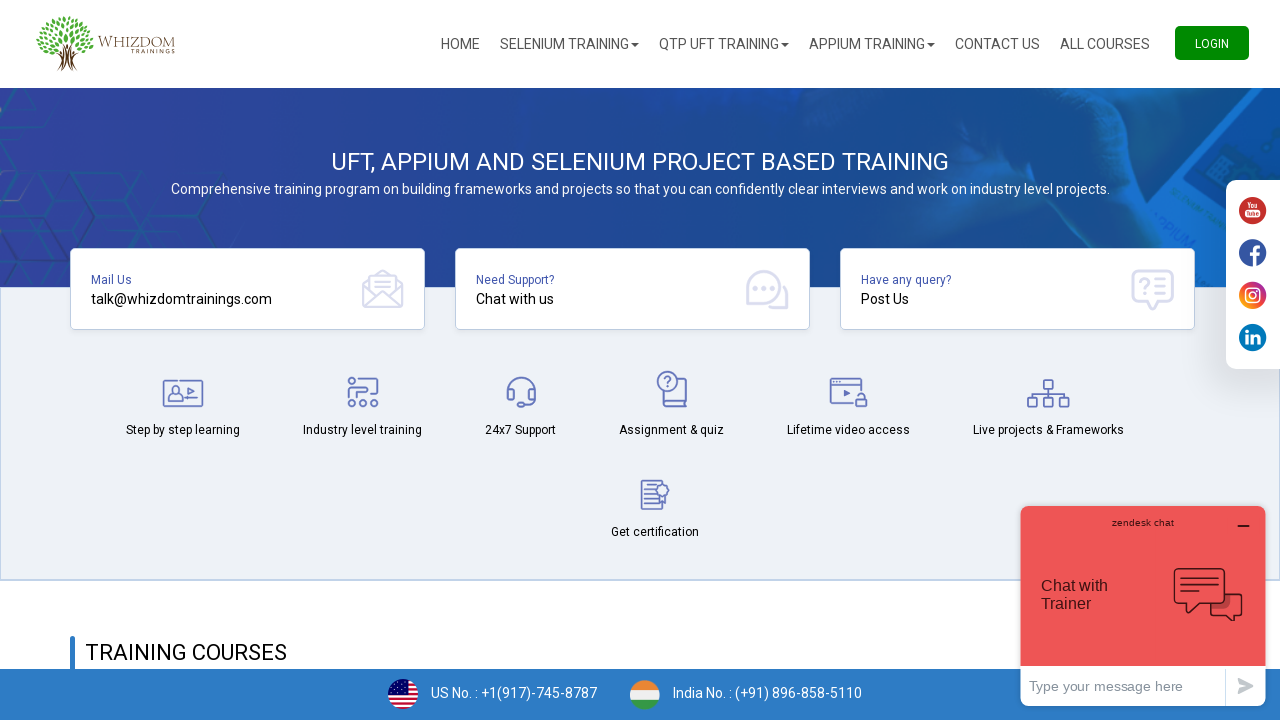

Checked option '
											Japan										' - Selected: False
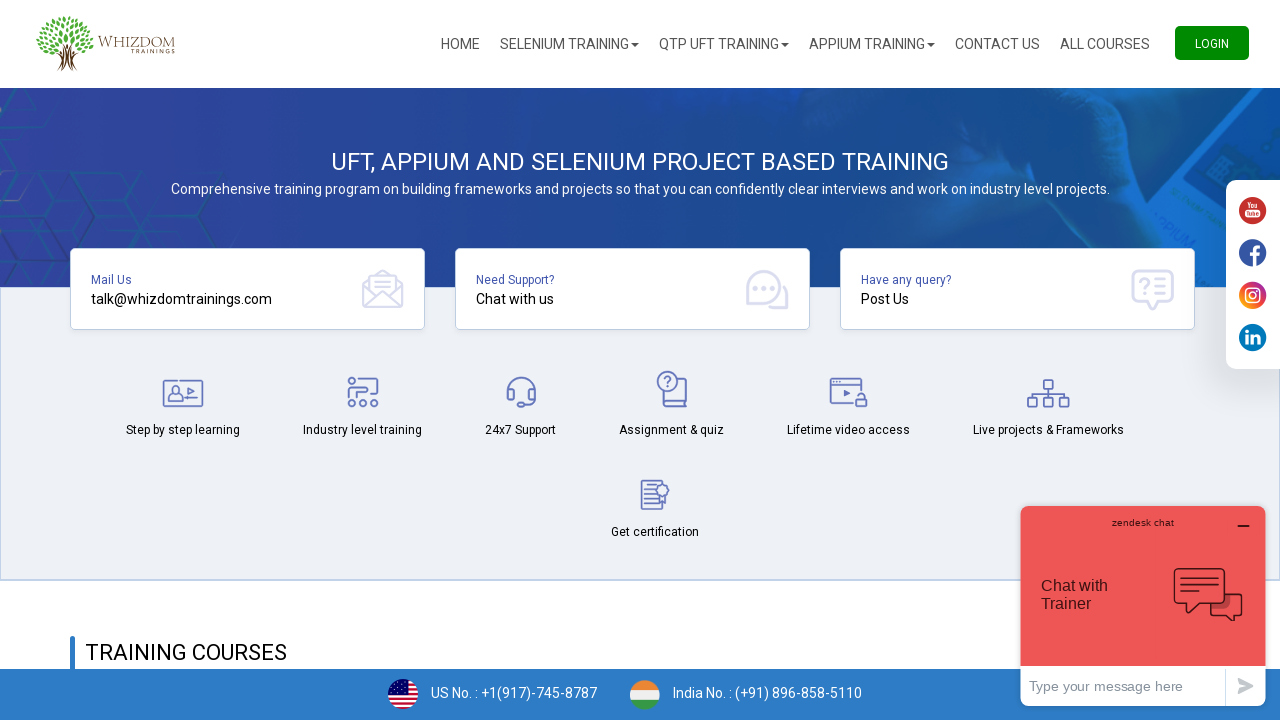

Checked option '
											Jordan										' - Selected: False
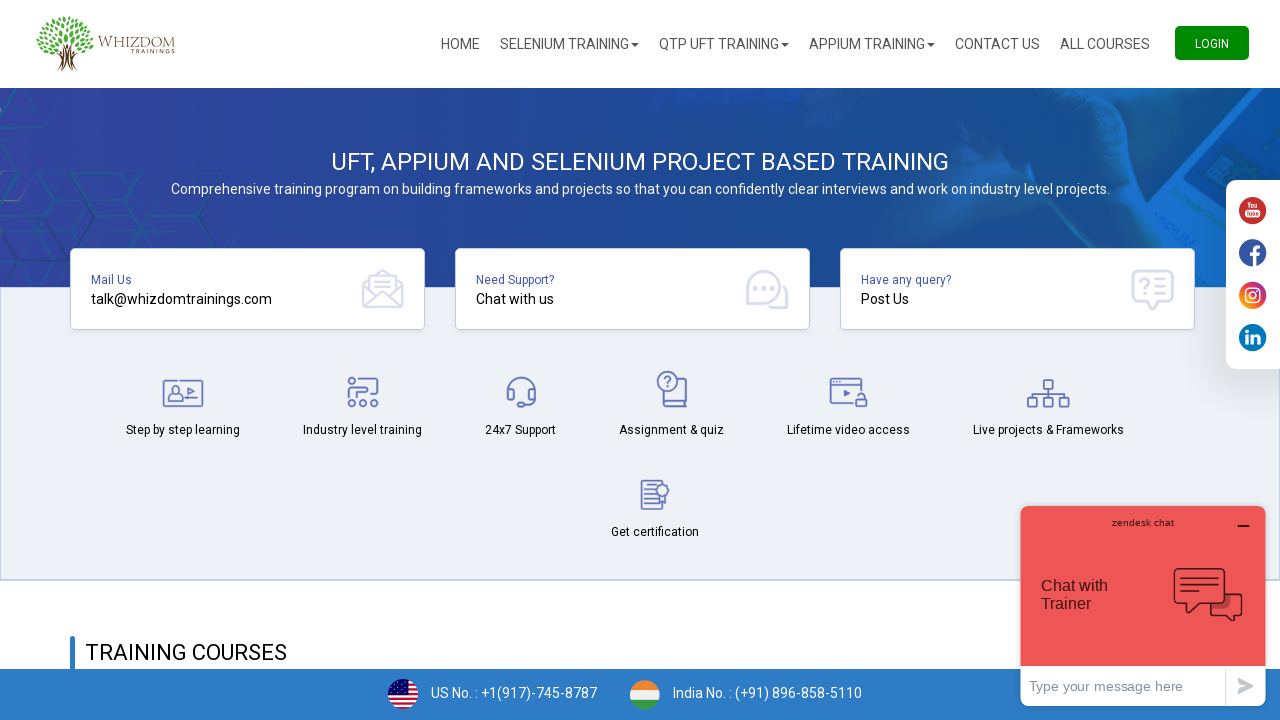

Checked option '
											Kazakhstan										' - Selected: False
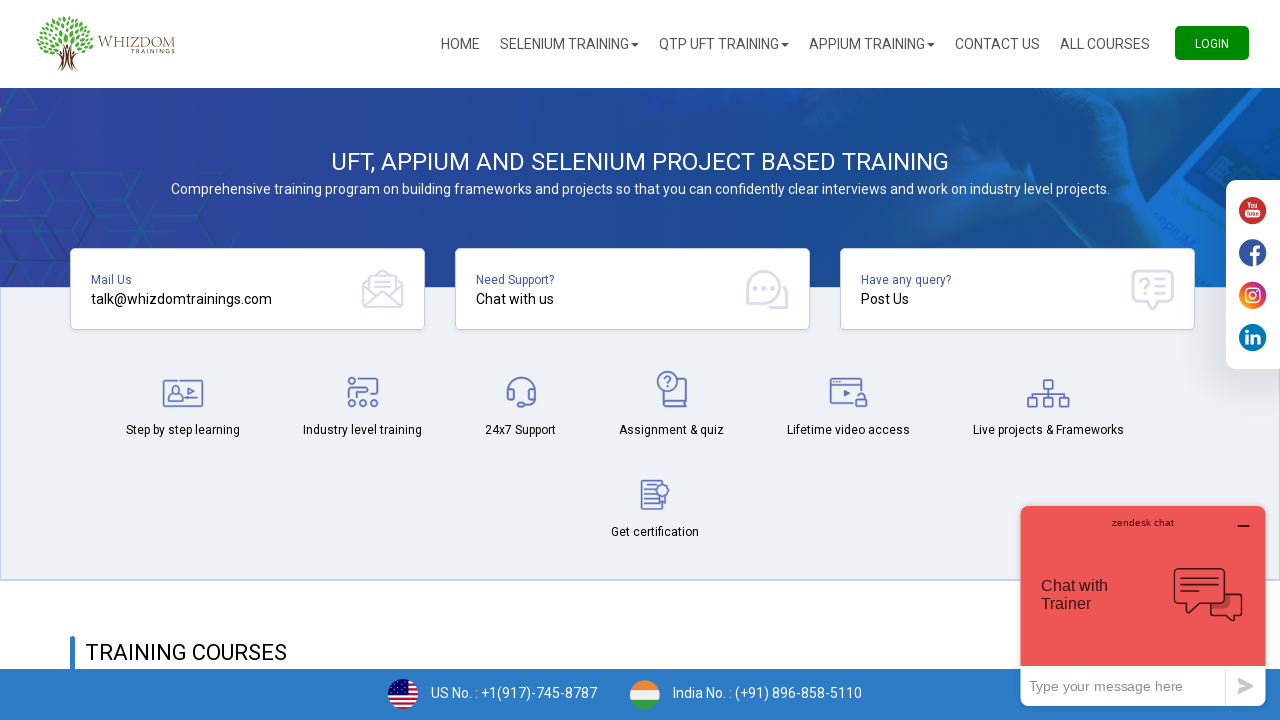

Checked option '
											Kenya										' - Selected: False
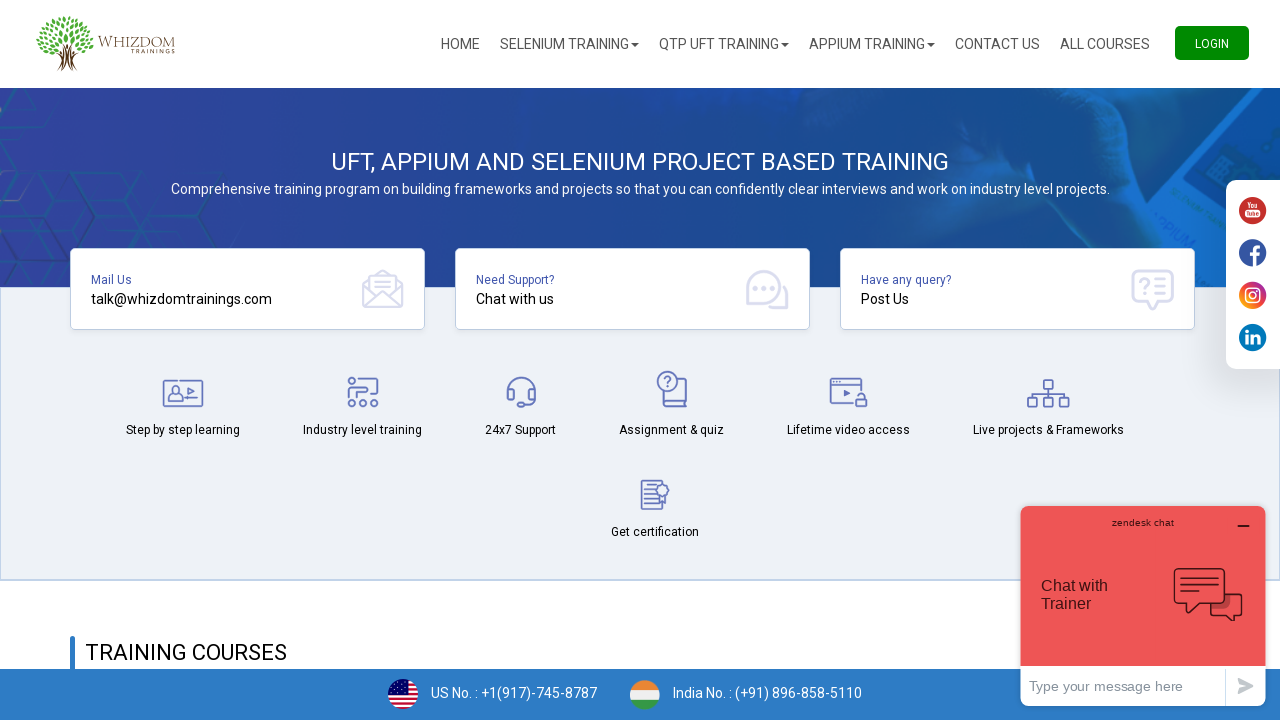

Checked option '
											Kiribati										' - Selected: False
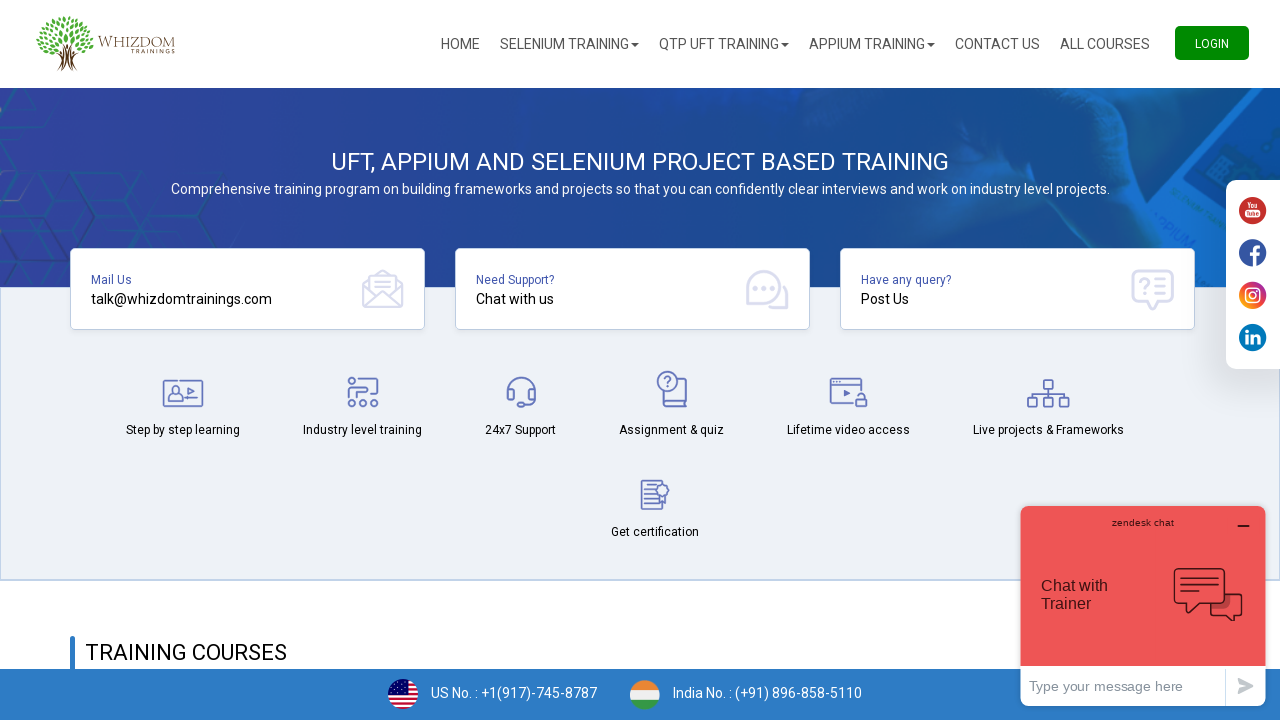

Checked option '
											Korea (North)										' - Selected: False
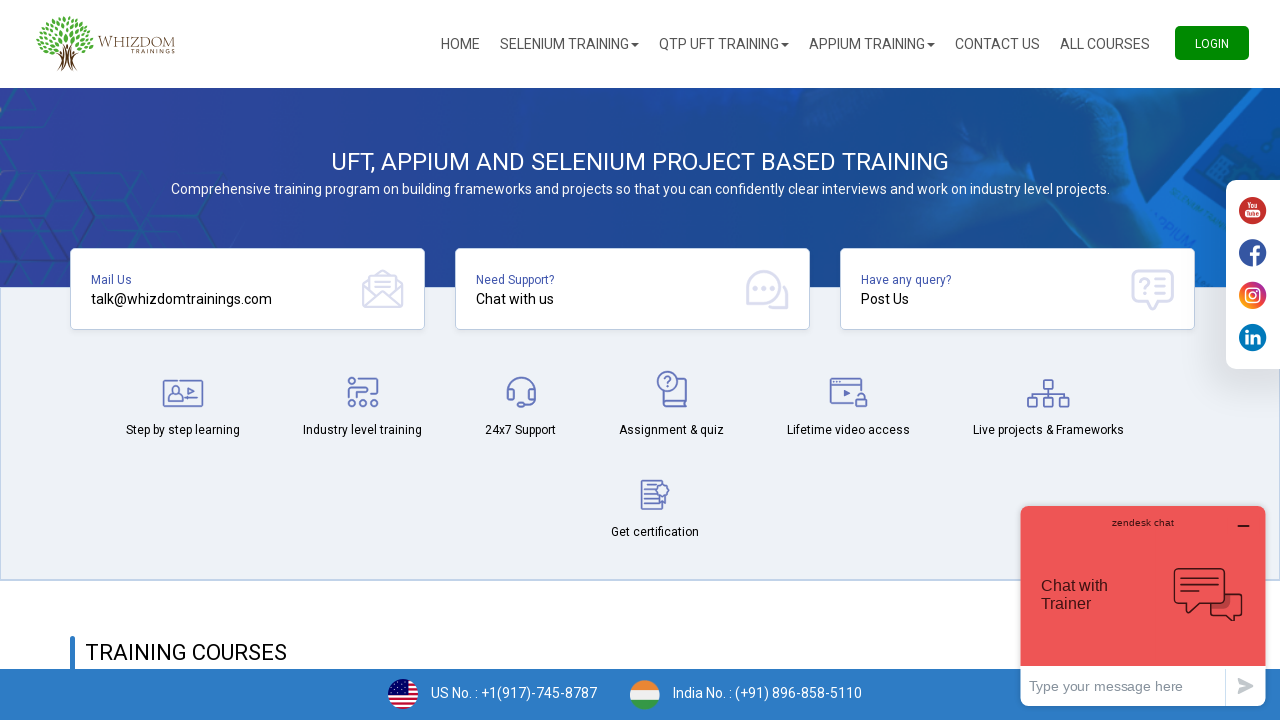

Checked option '
											Korea (South)										' - Selected: False
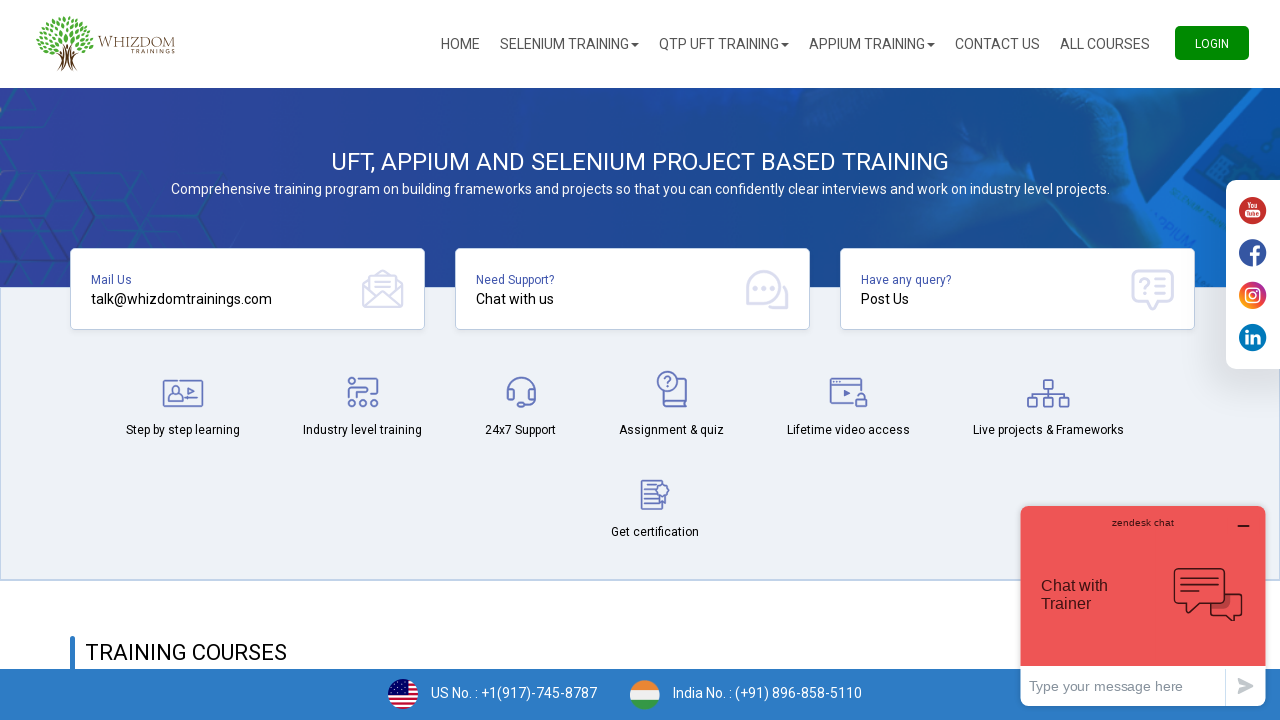

Checked option '
											Kuwait										' - Selected: False
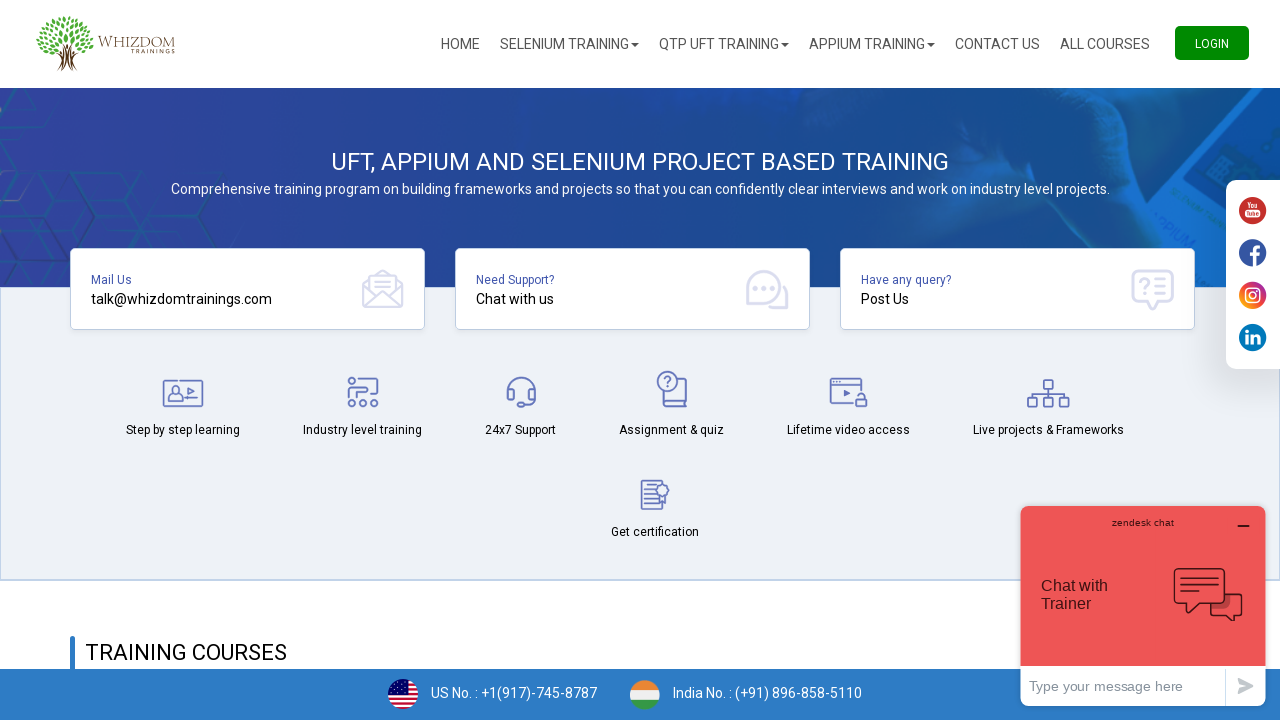

Checked option '
											Kyrgyzstan										' - Selected: False
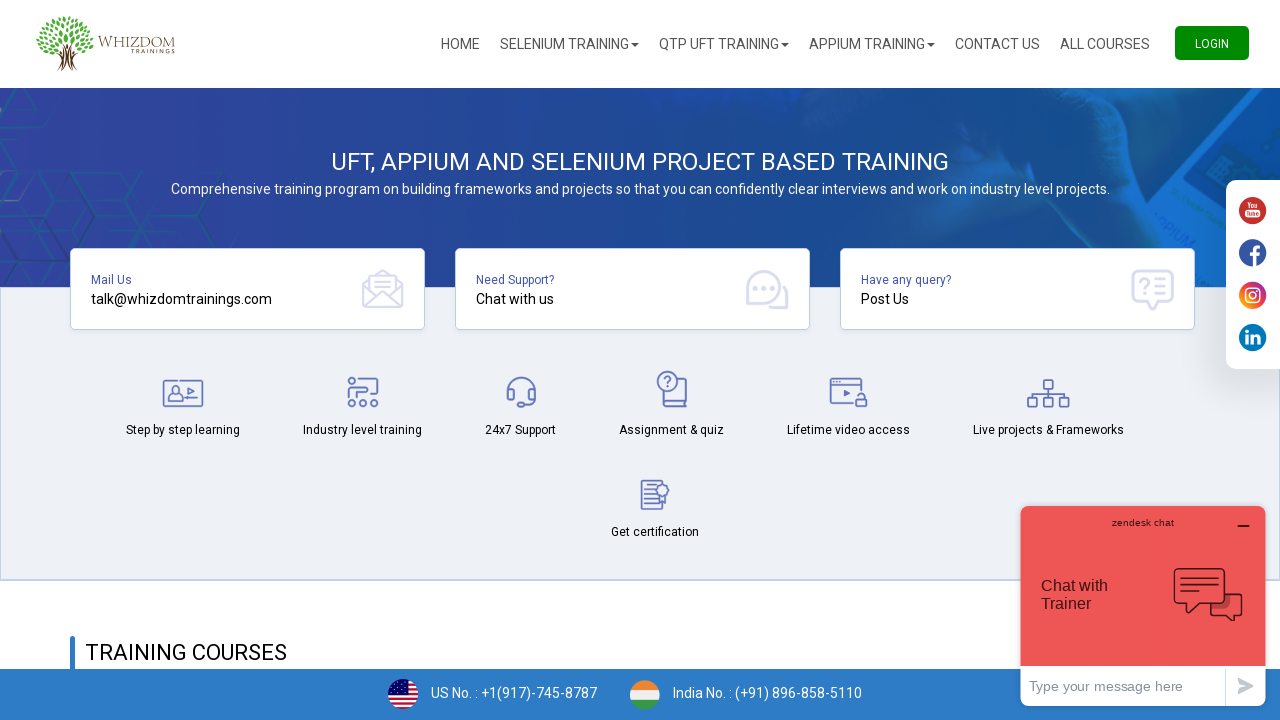

Checked option '
											Laos										' - Selected: False
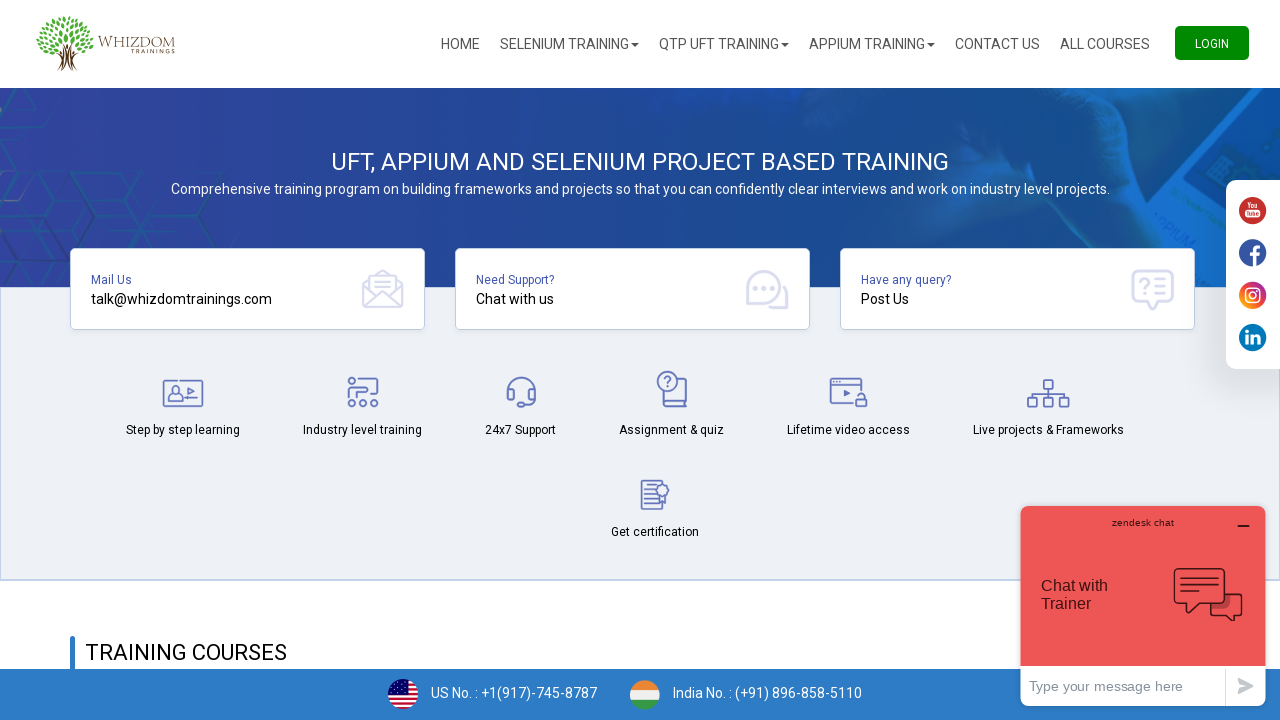

Checked option '
											Latvia										' - Selected: False
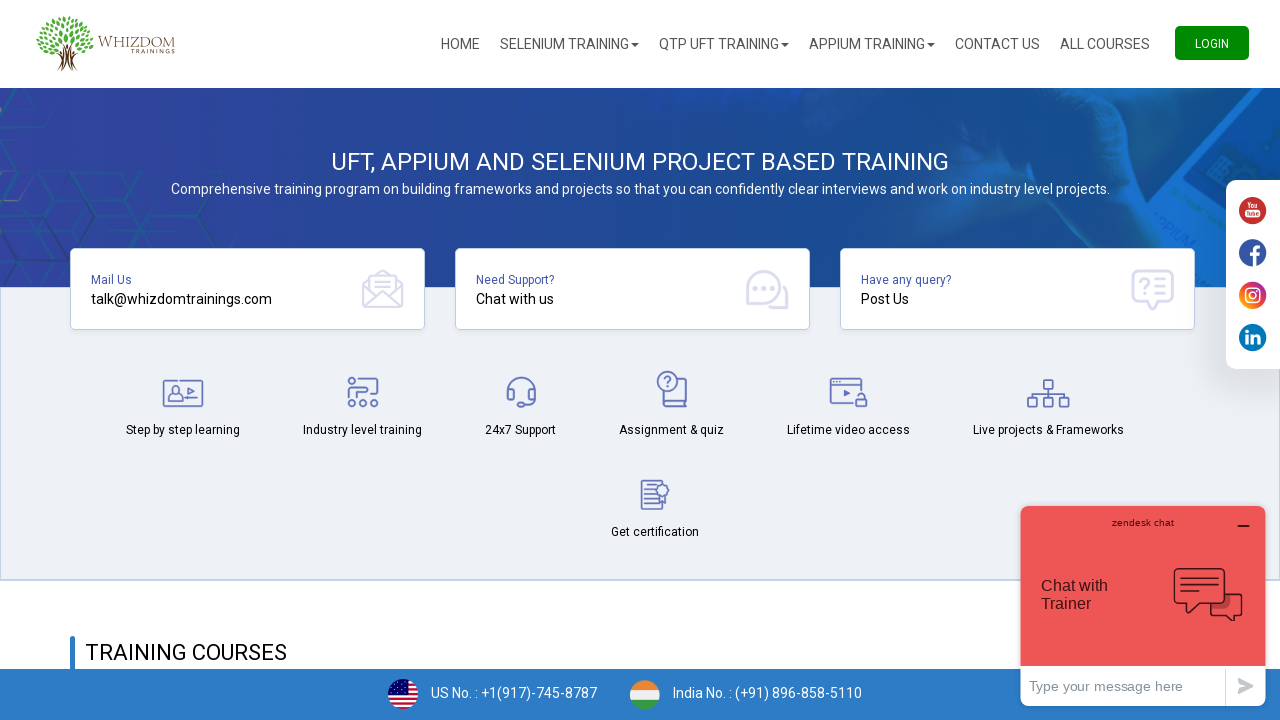

Checked option '
											Lebanon										' - Selected: False
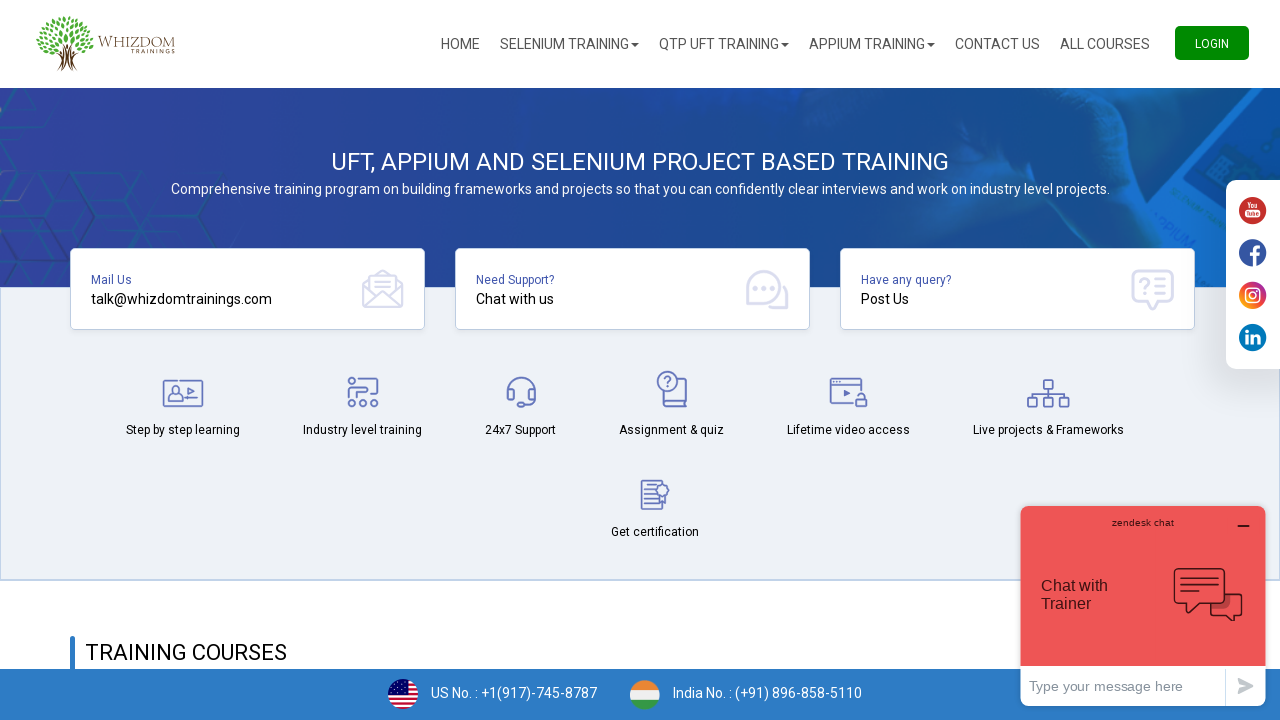

Checked option '
											Liechtenstein										' - Selected: False
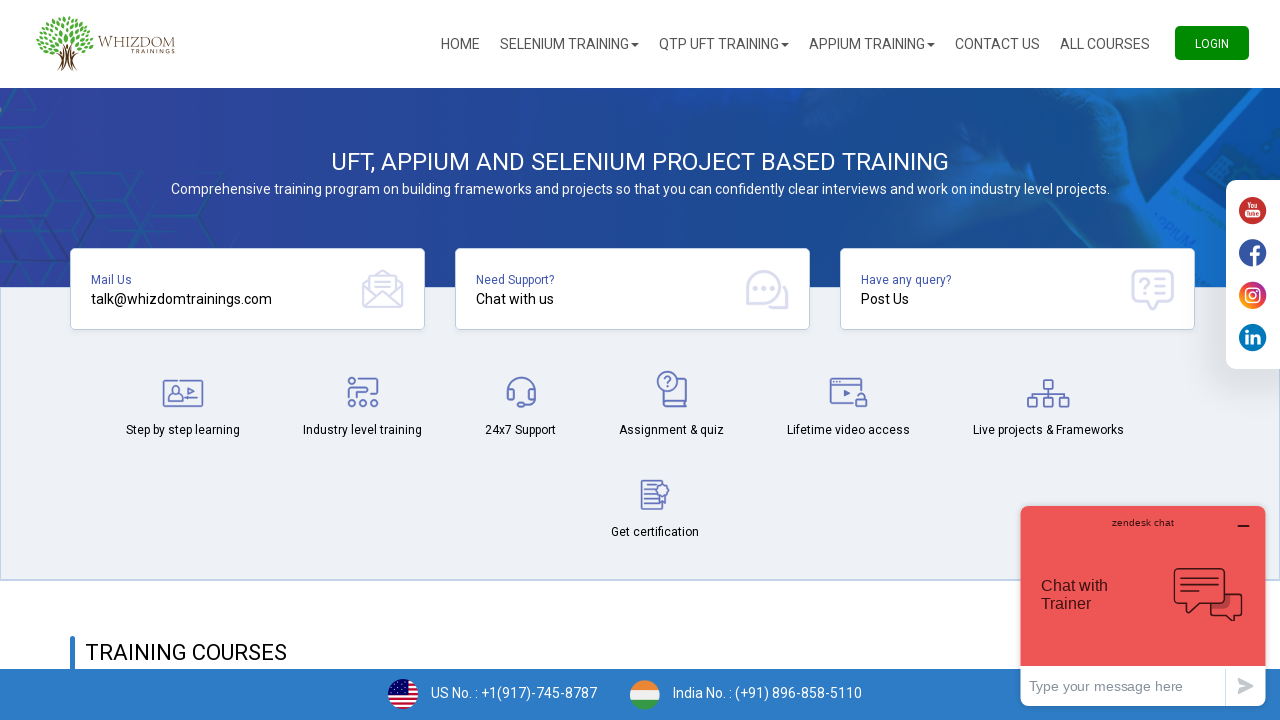

Checked option '
											Liberia										' - Selected: False
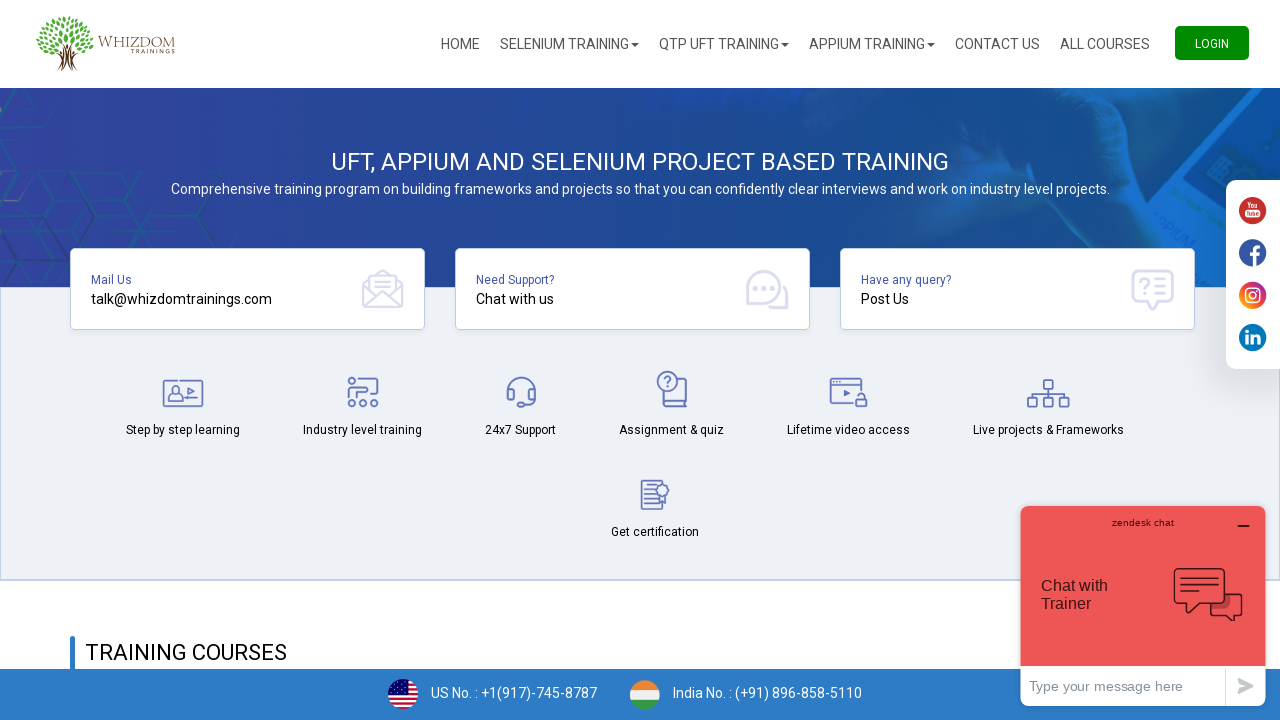

Checked option '
											Libya										' - Selected: False
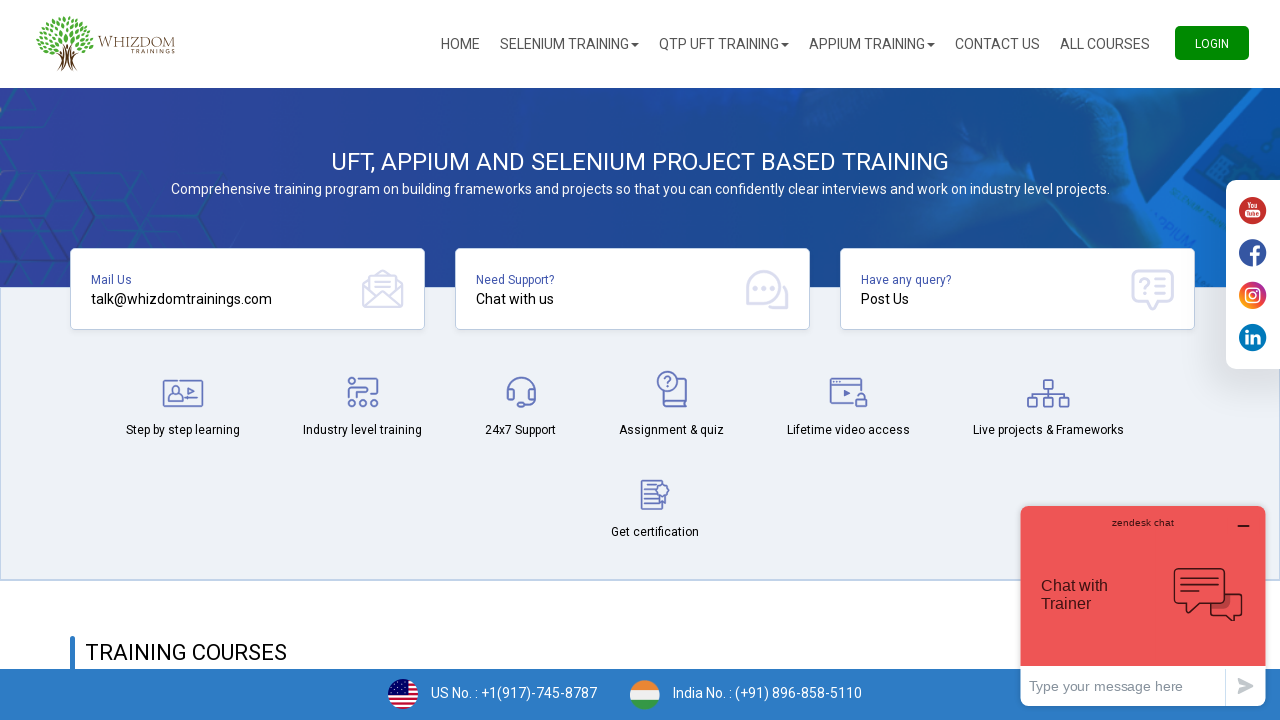

Checked option '
											Lesotho										' - Selected: False
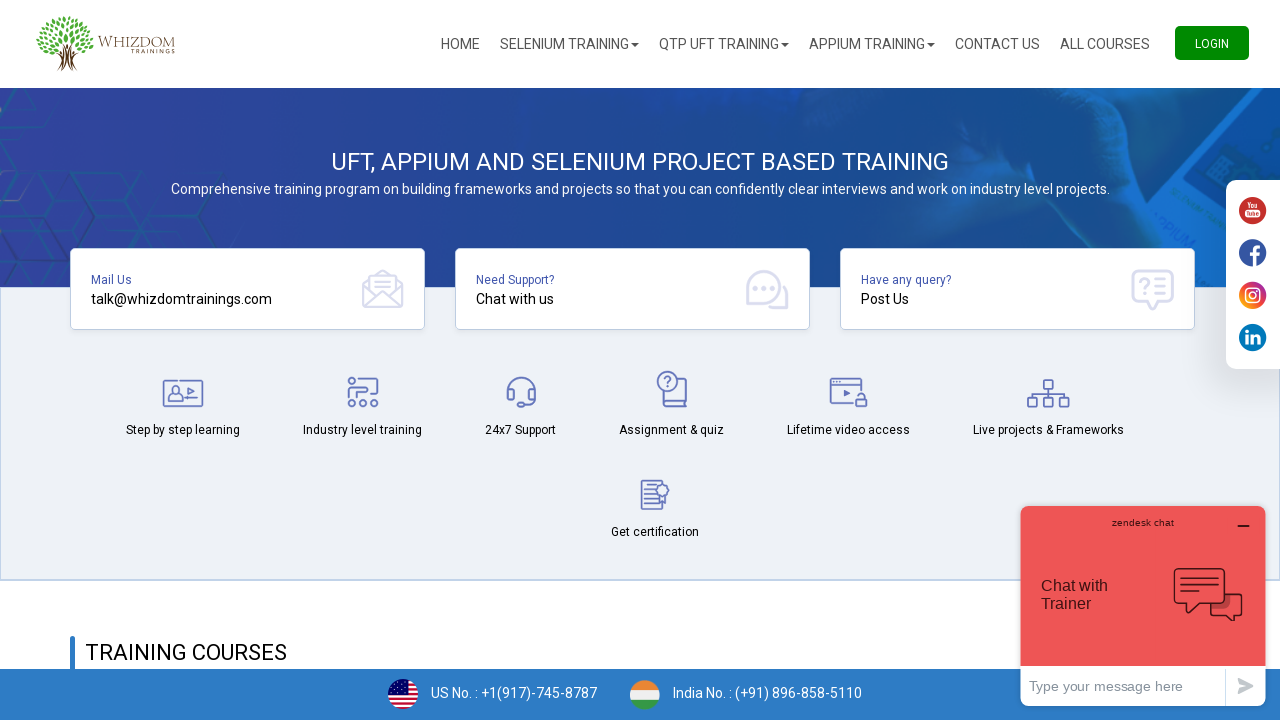

Checked option '
											Lithuania										' - Selected: False
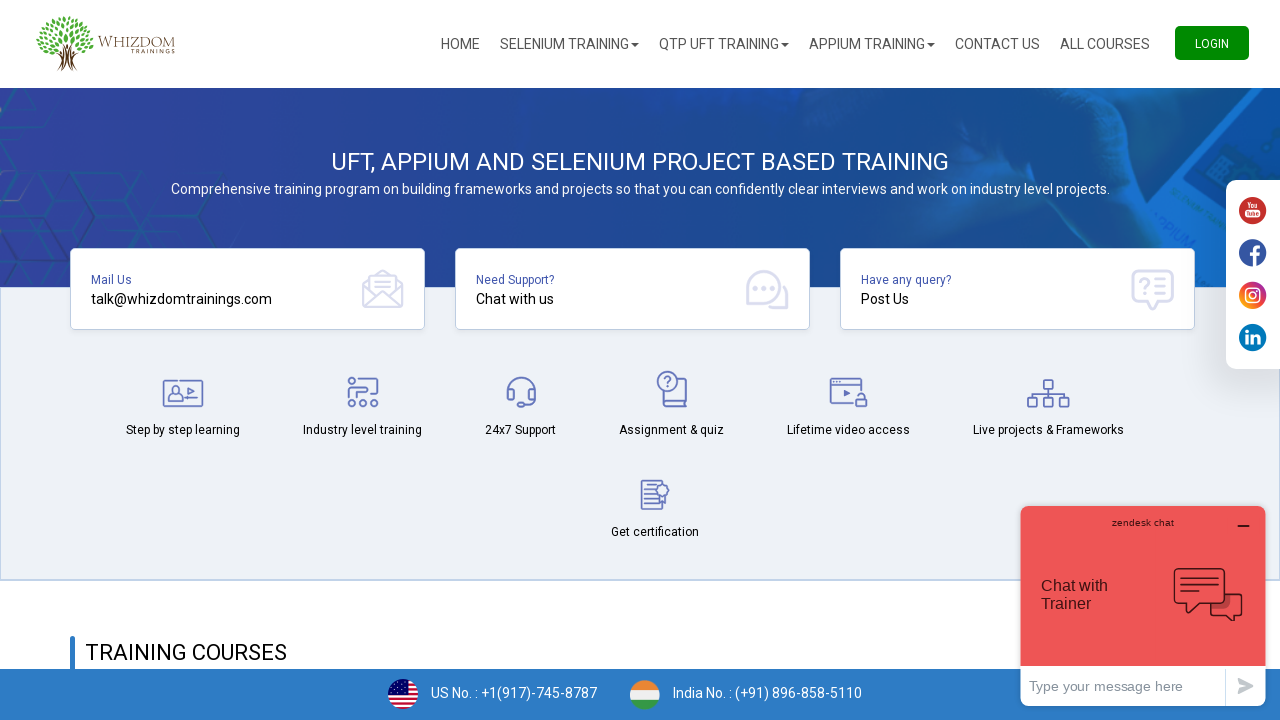

Checked option '
											Luxembourg										' - Selected: False
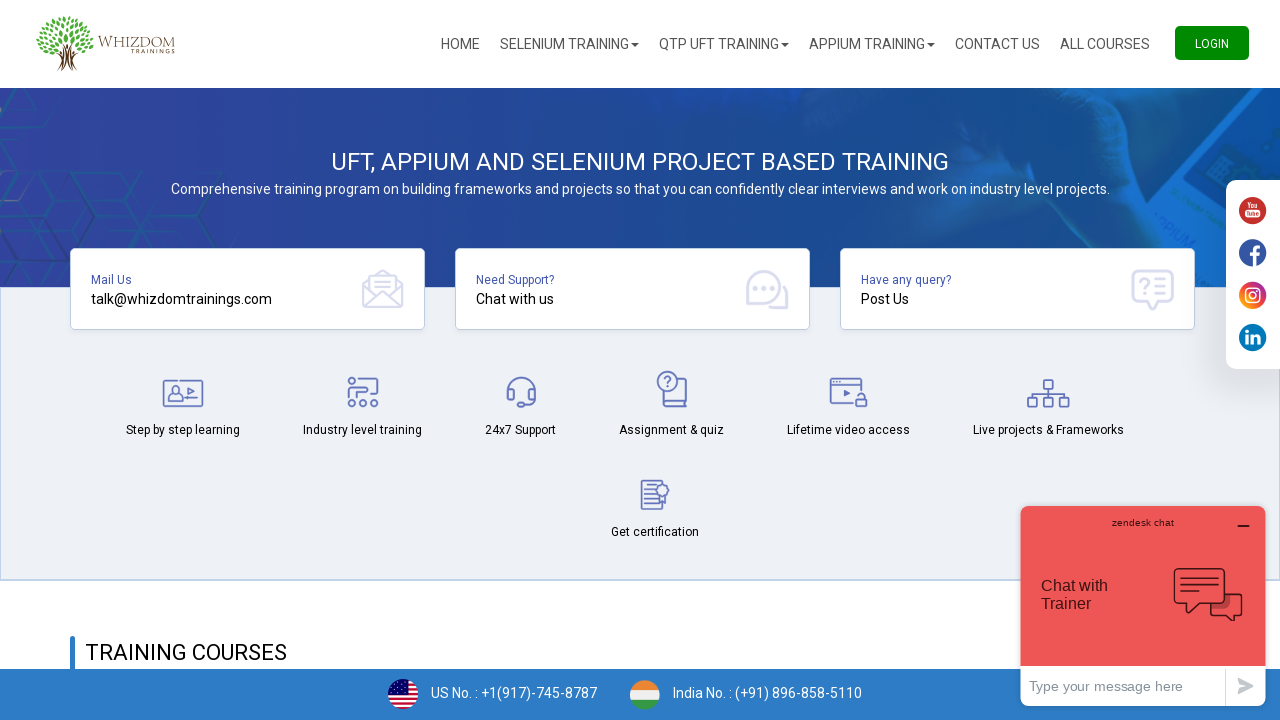

Checked option '
											Macau										' - Selected: False
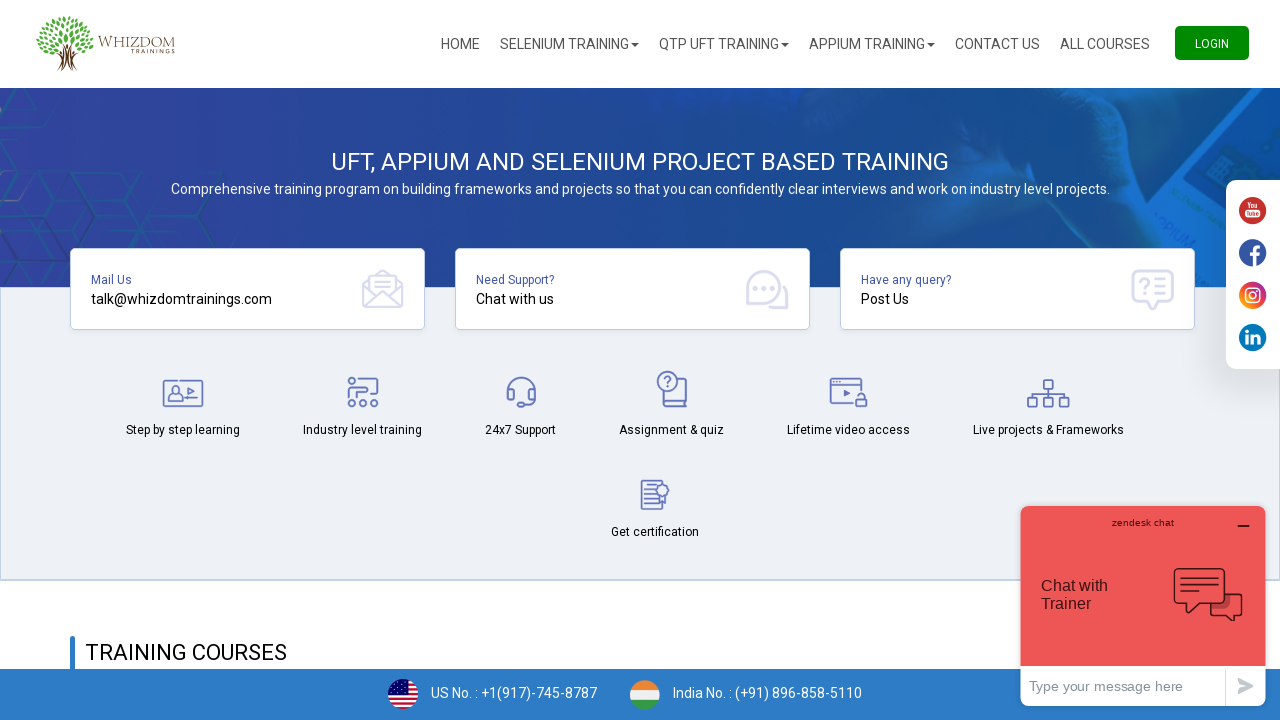

Checked option '
											Madagascar										' - Selected: False
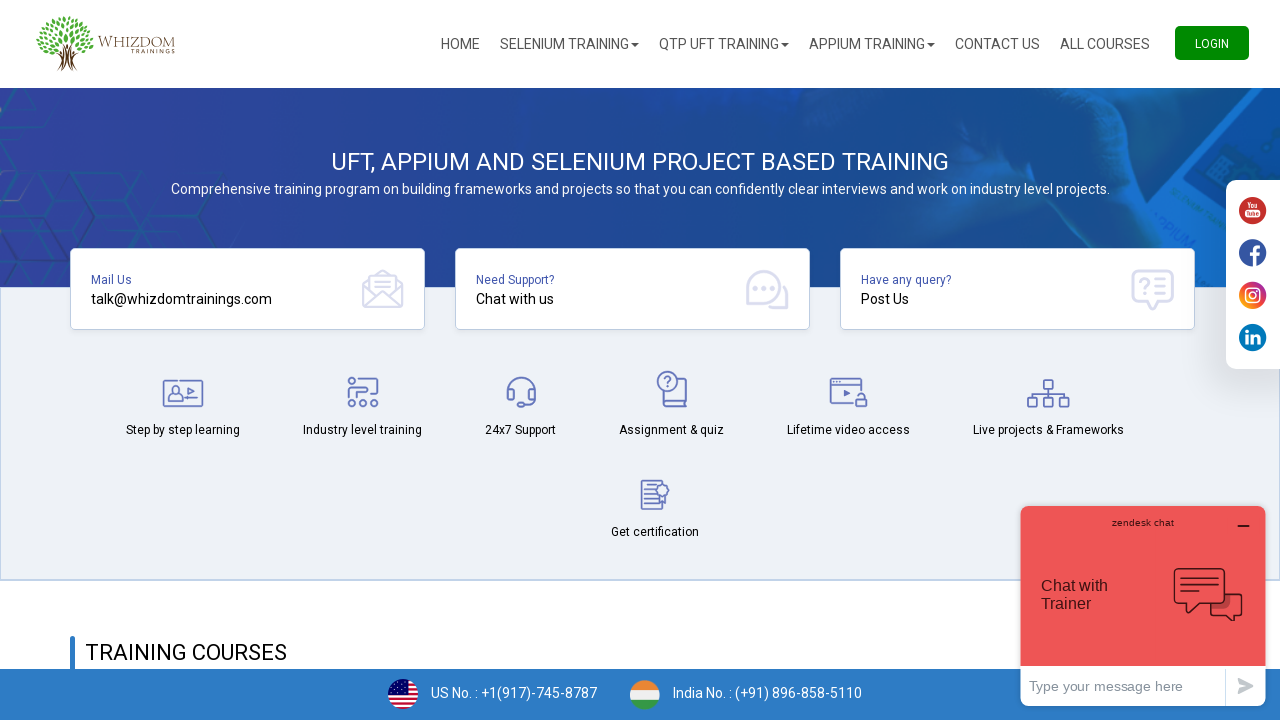

Checked option '
											Malawi										' - Selected: False
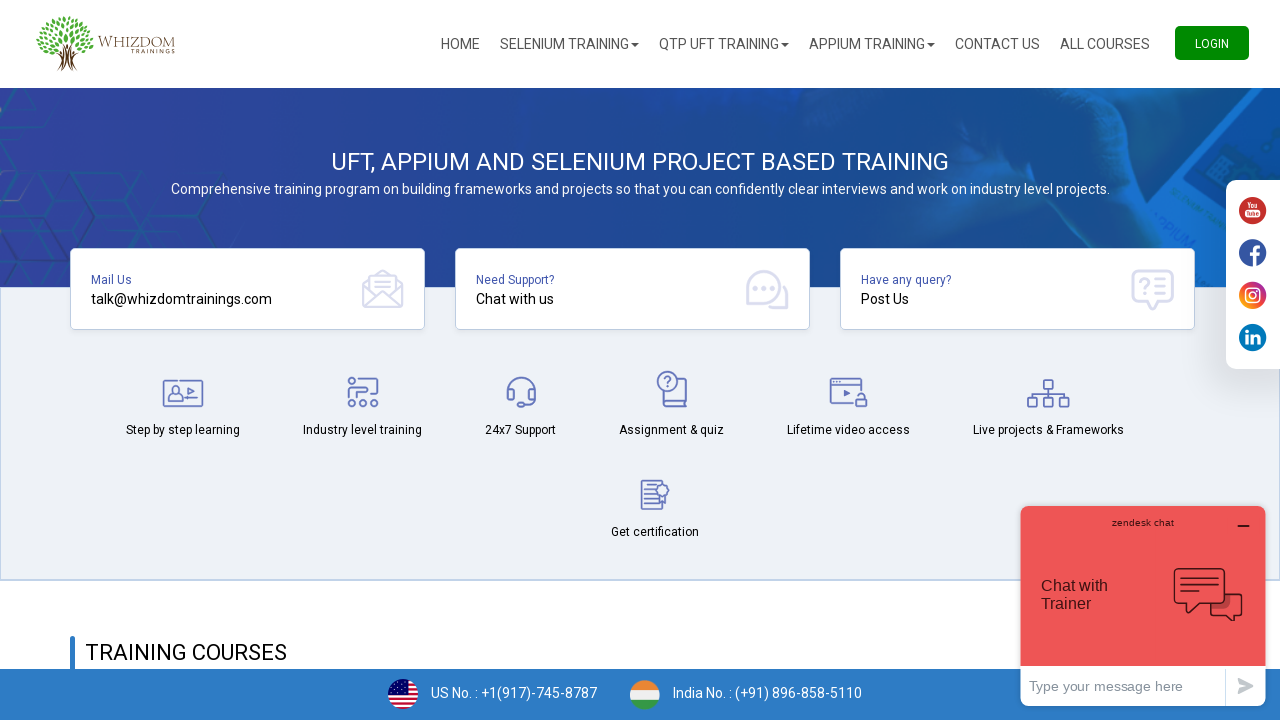

Checked option '
											Malaysia										' - Selected: False
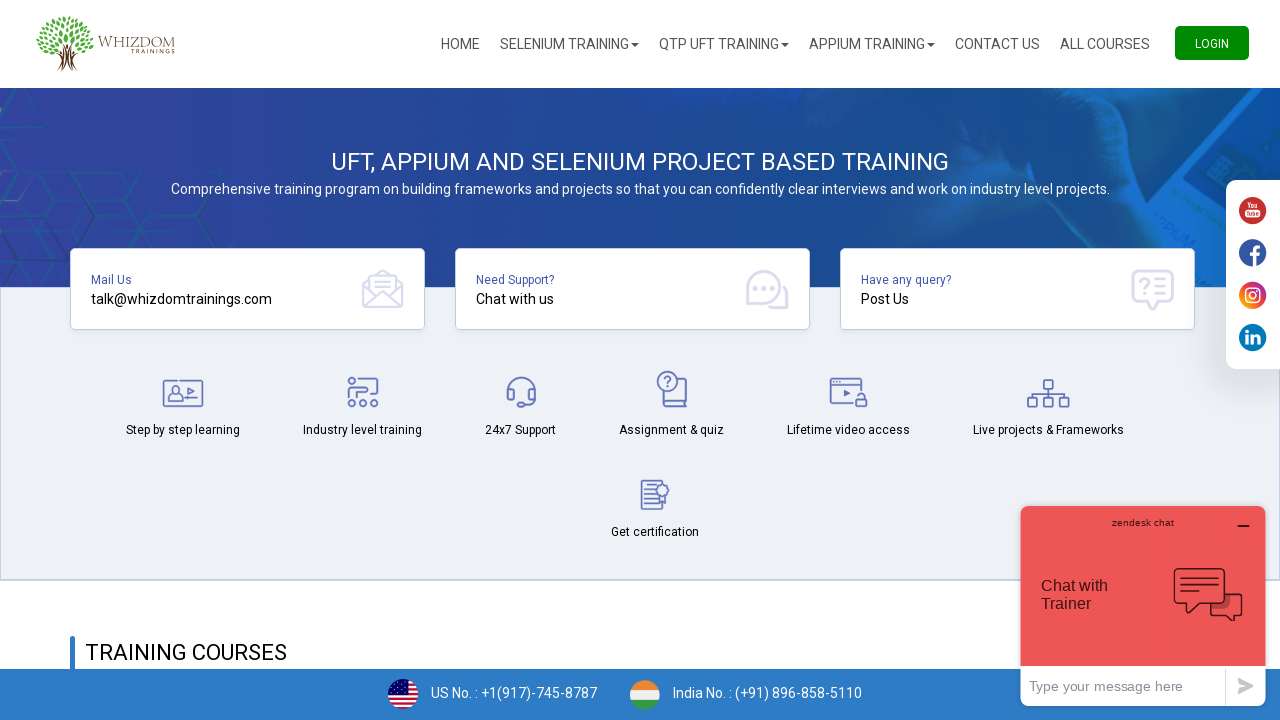

Checked option '
											Maldives										' - Selected: False
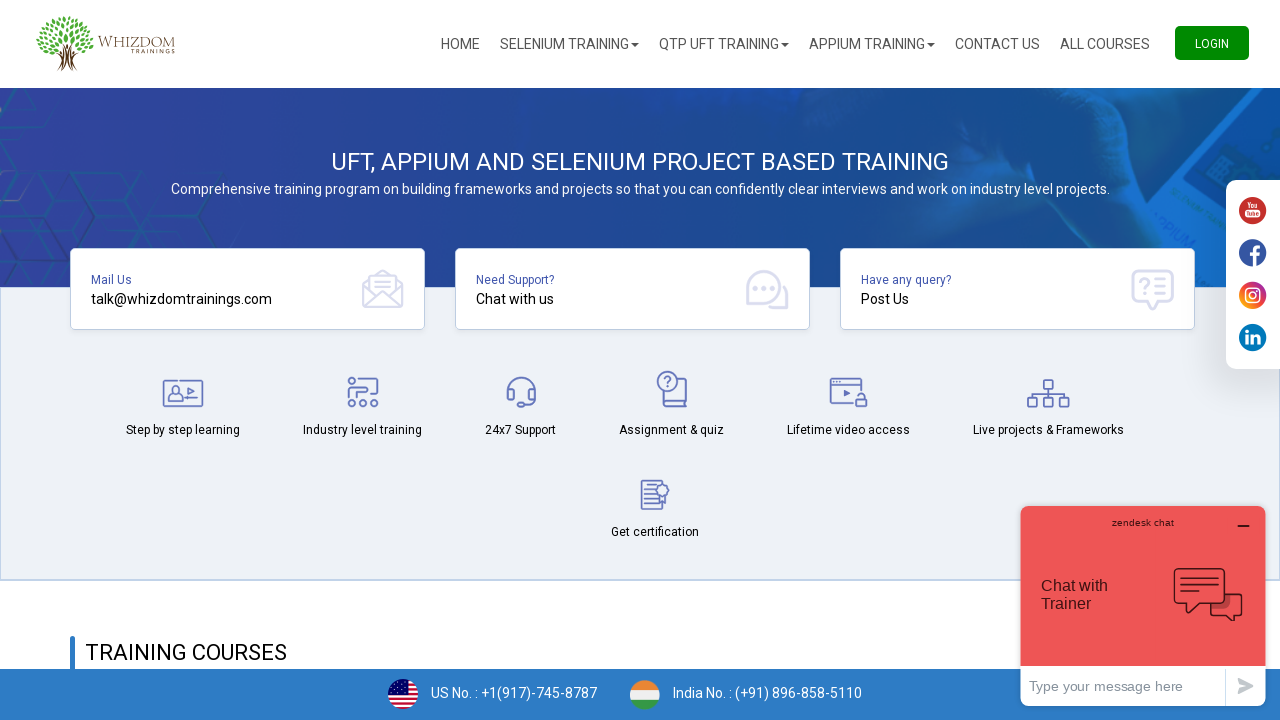

Checked option '
											Mali										' - Selected: False
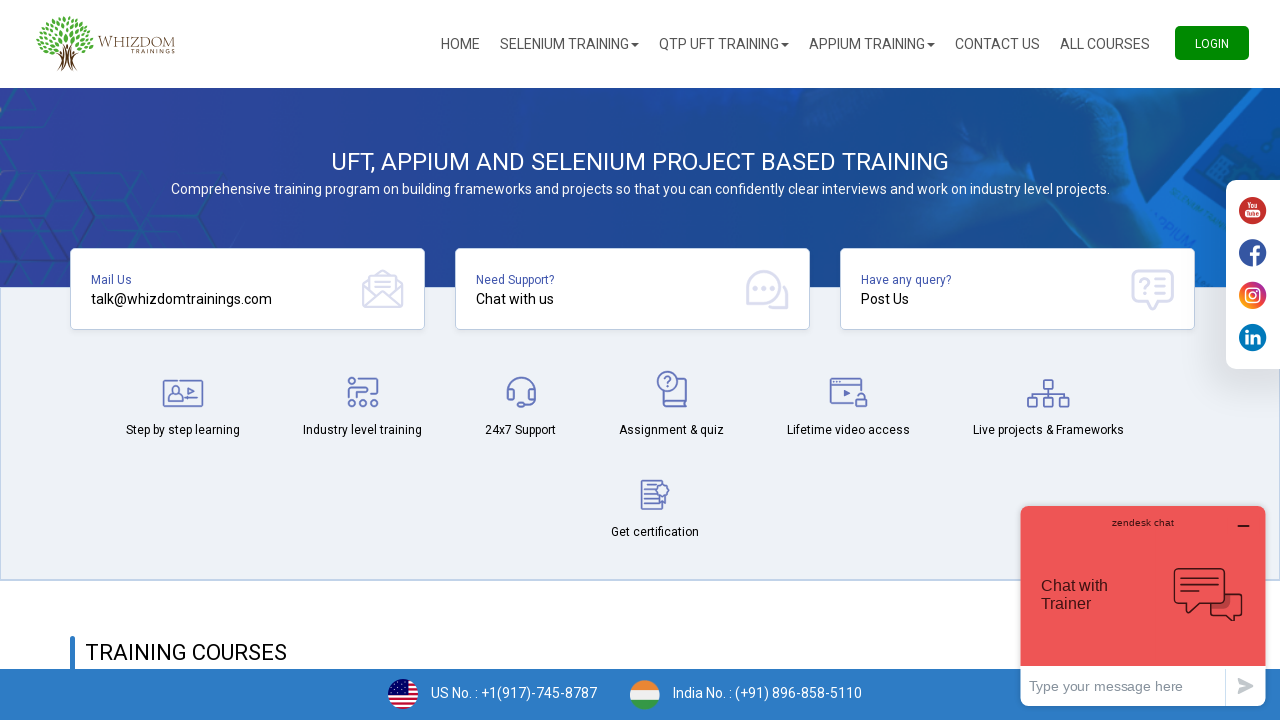

Checked option '
											Malta										' - Selected: False
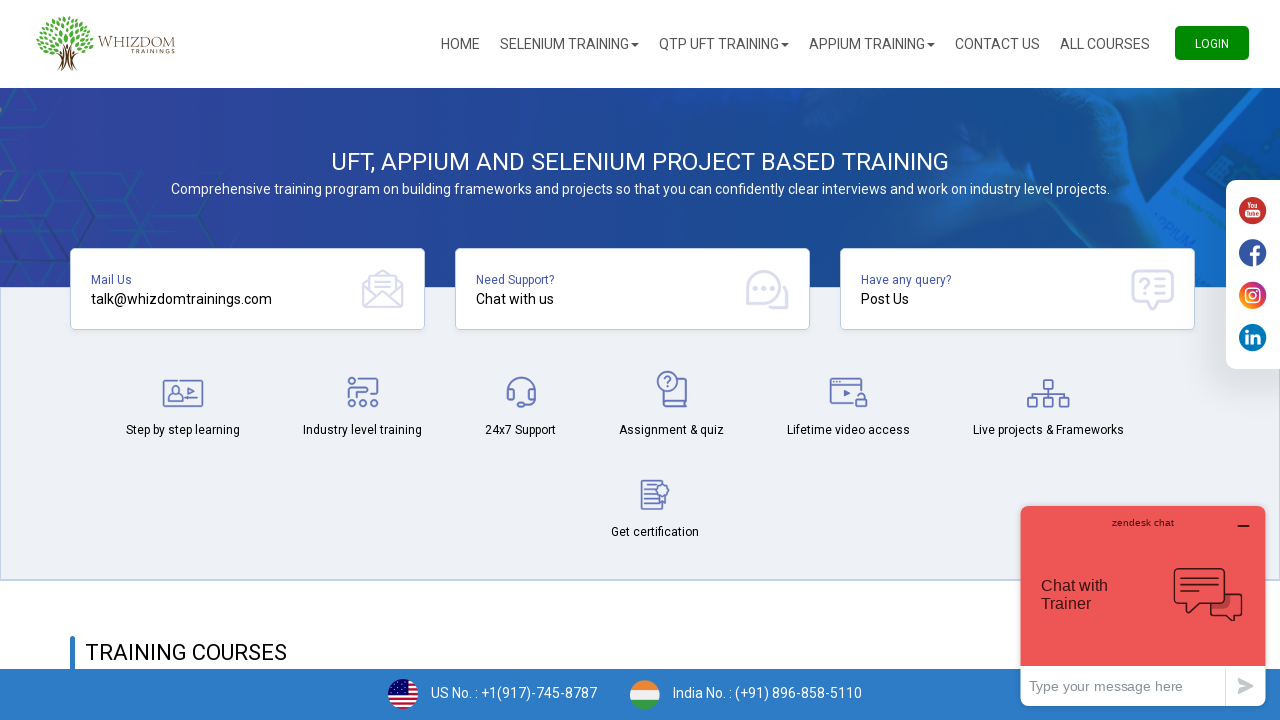

Checked option '
											Marshall Islands										' - Selected: False
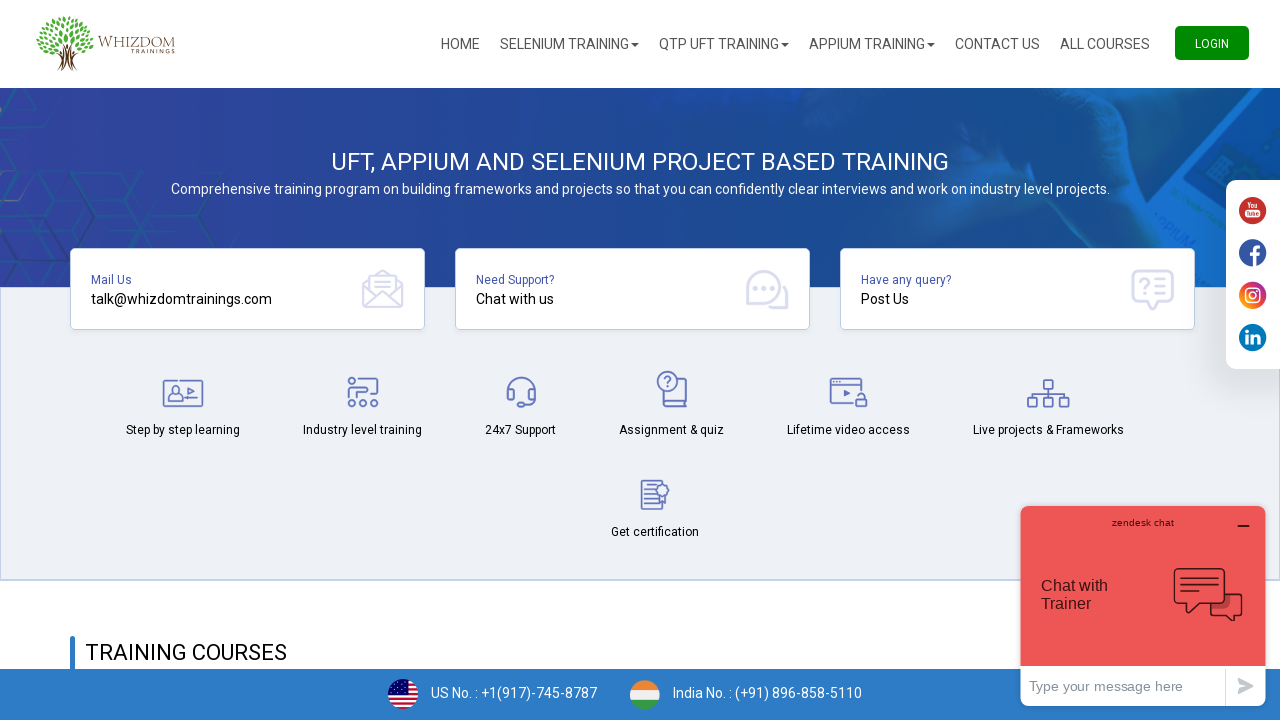

Checked option '
											Martinique										' - Selected: False
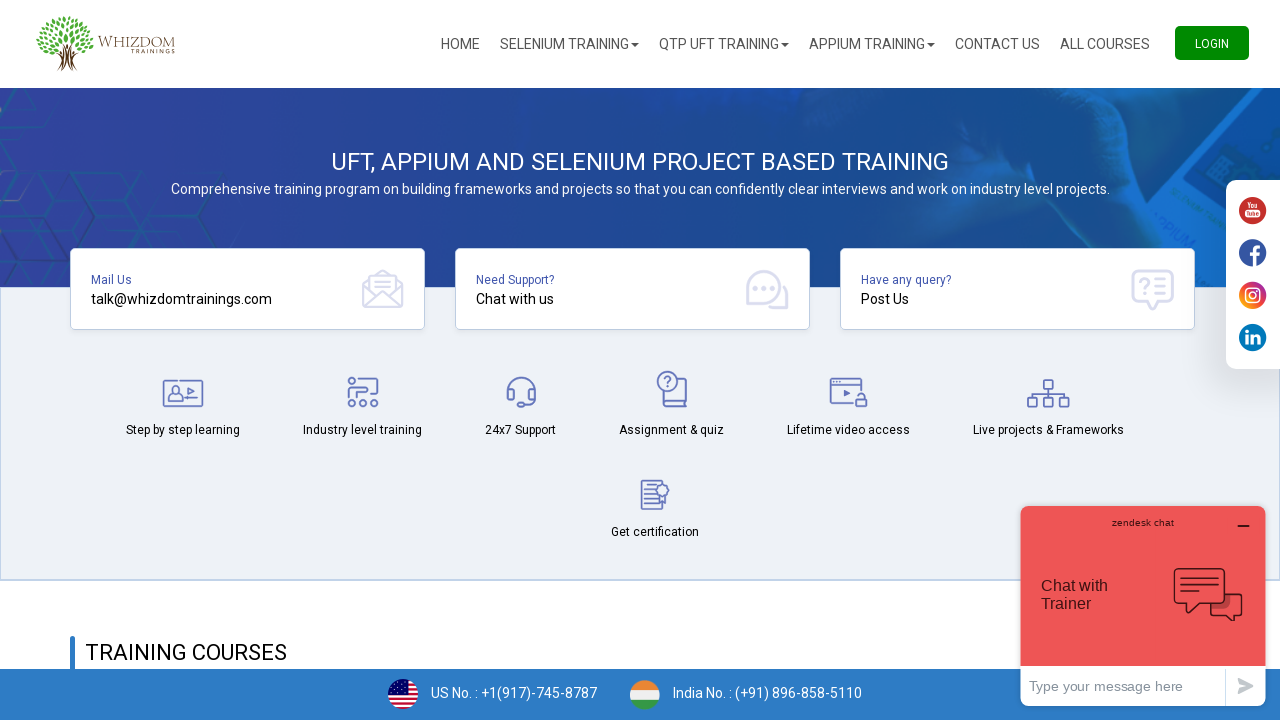

Checked option '
											Mauritania										' - Selected: False
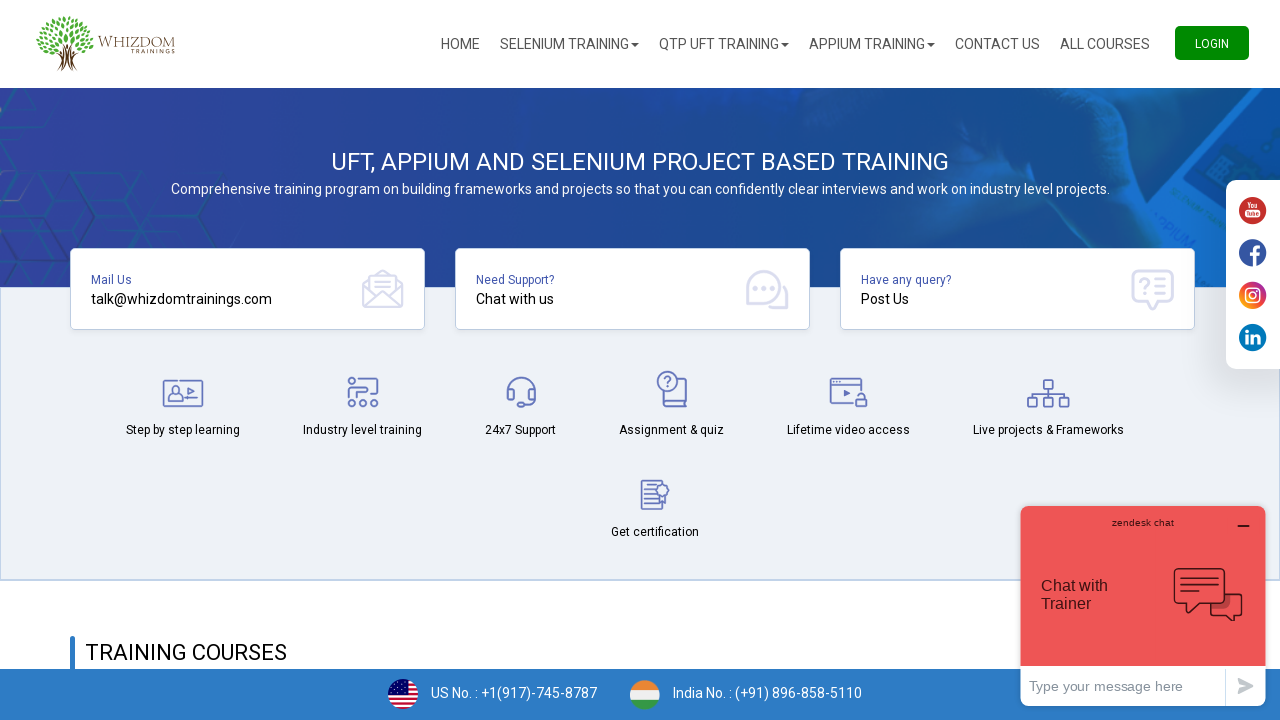

Checked option '
											Mauritius										' - Selected: False
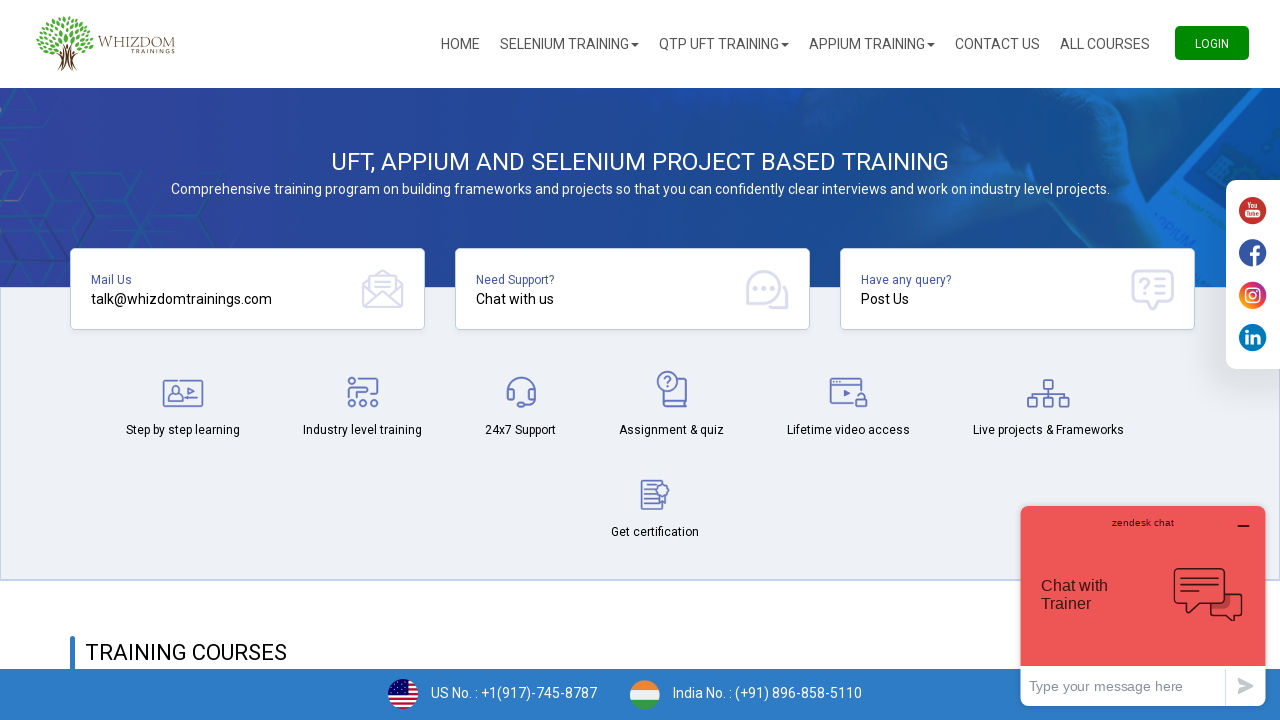

Checked option '
											Mayotte										' - Selected: False
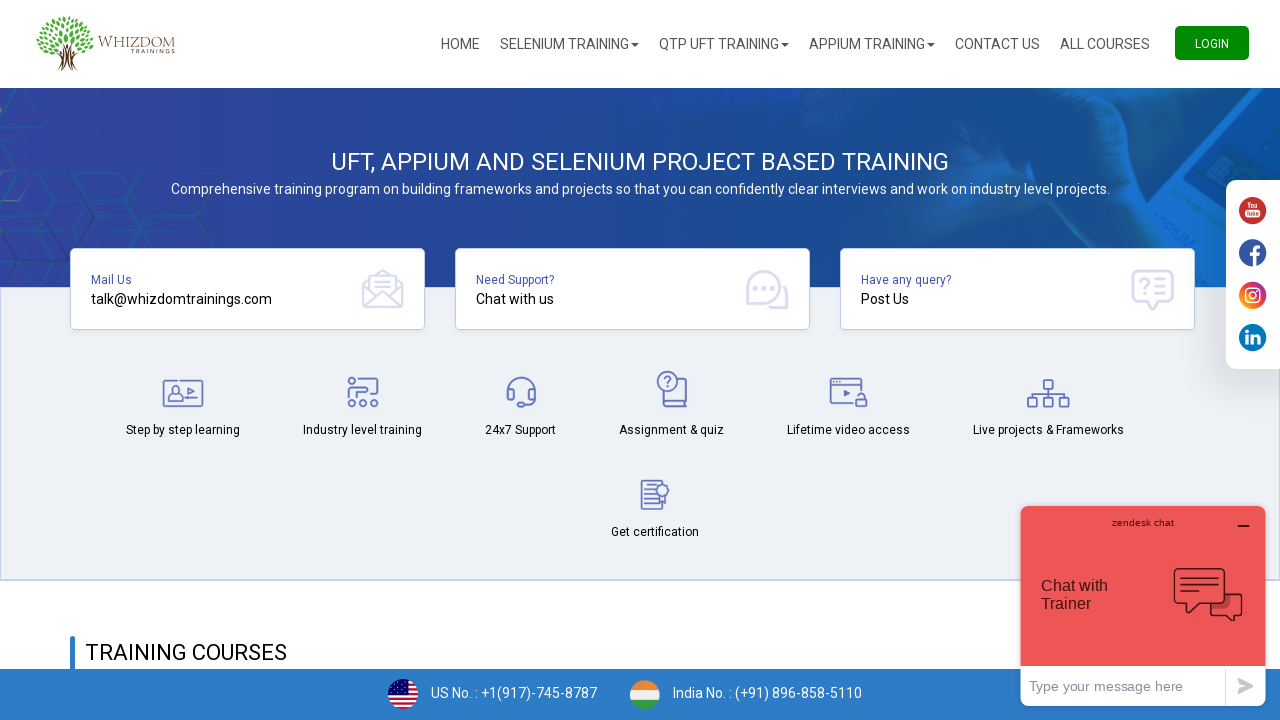

Checked option '
											Mexico										' - Selected: False
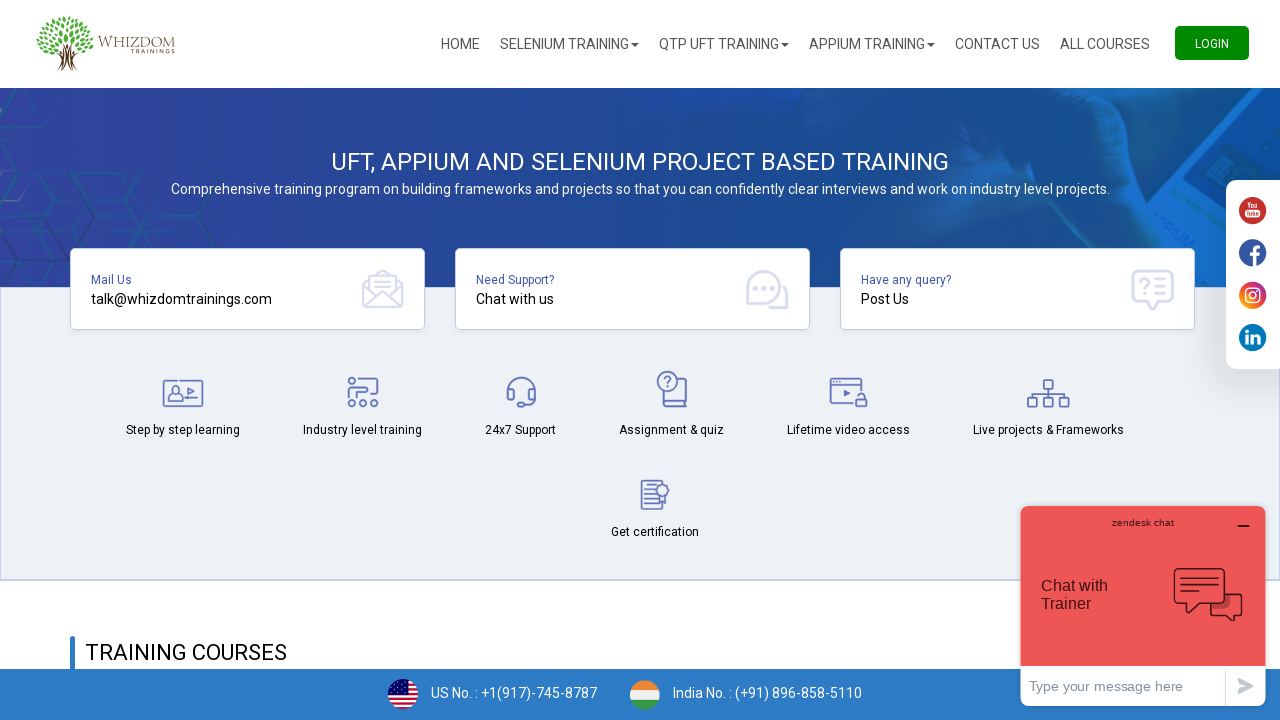

Checked option '
											Micronesia										' - Selected: False
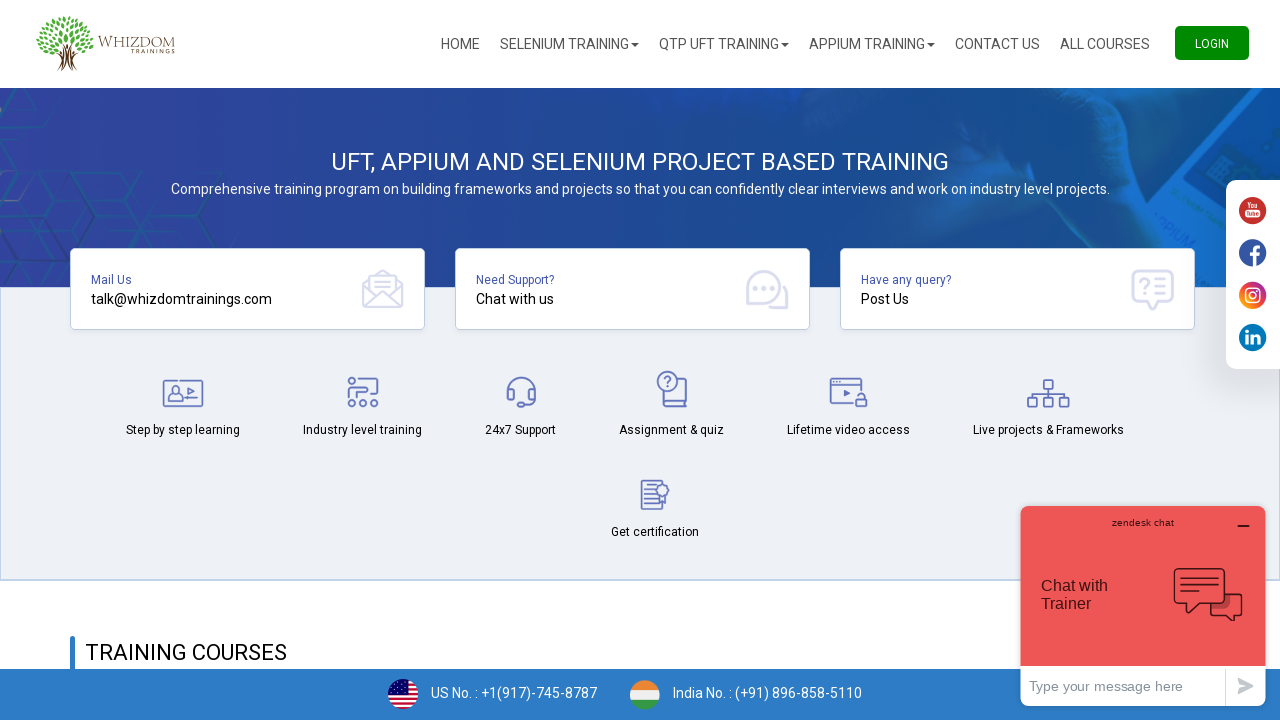

Checked option '
											Monaco										' - Selected: False
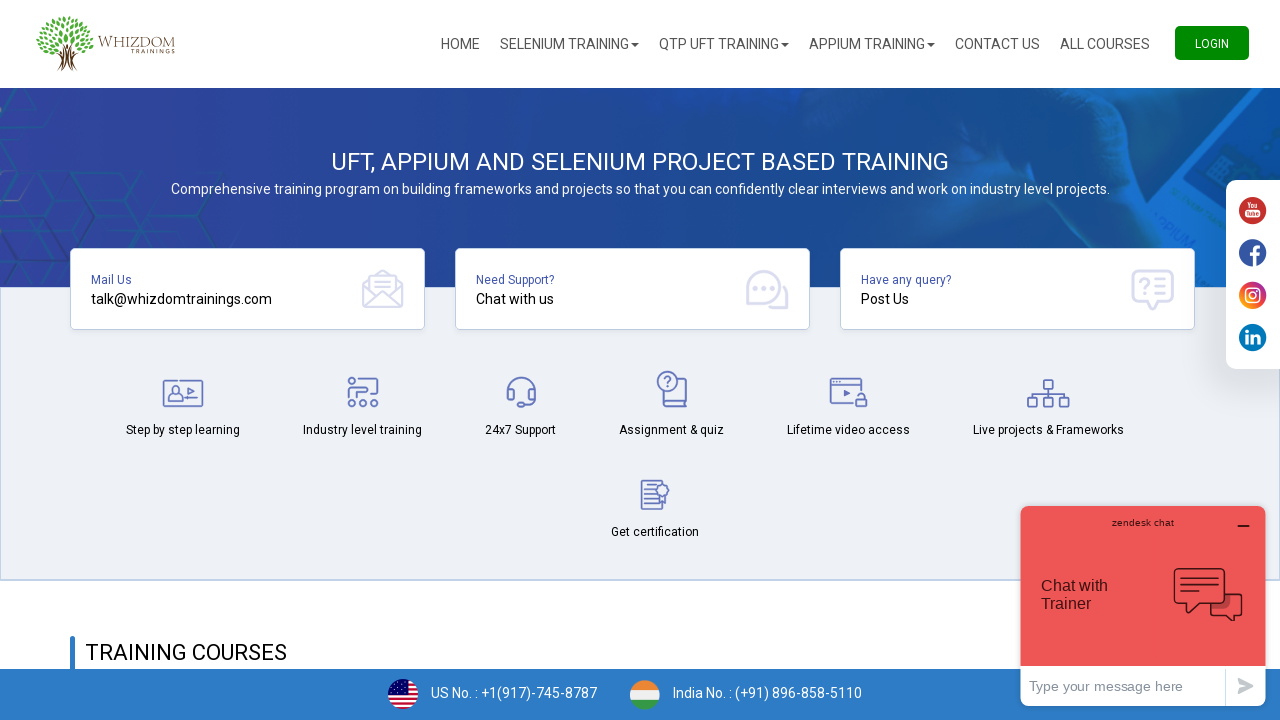

Checked option '
											Moldova										' - Selected: False
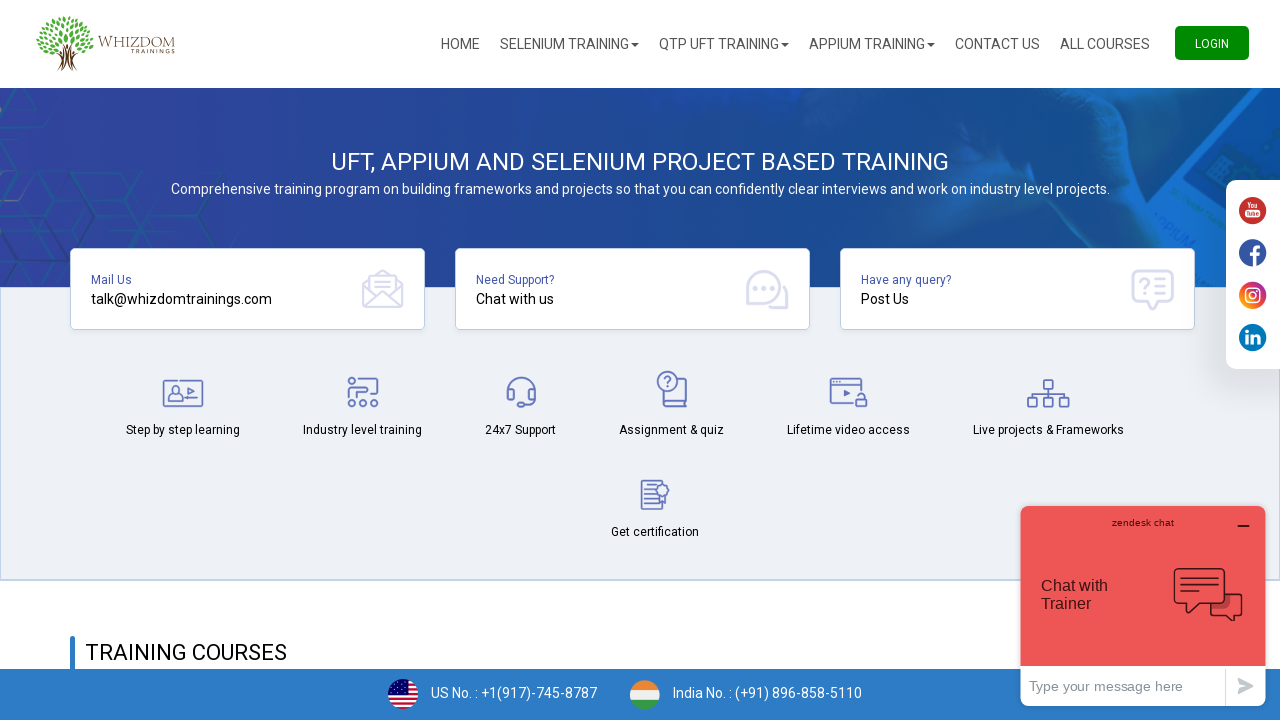

Checked option '
											Mongolia										' - Selected: False
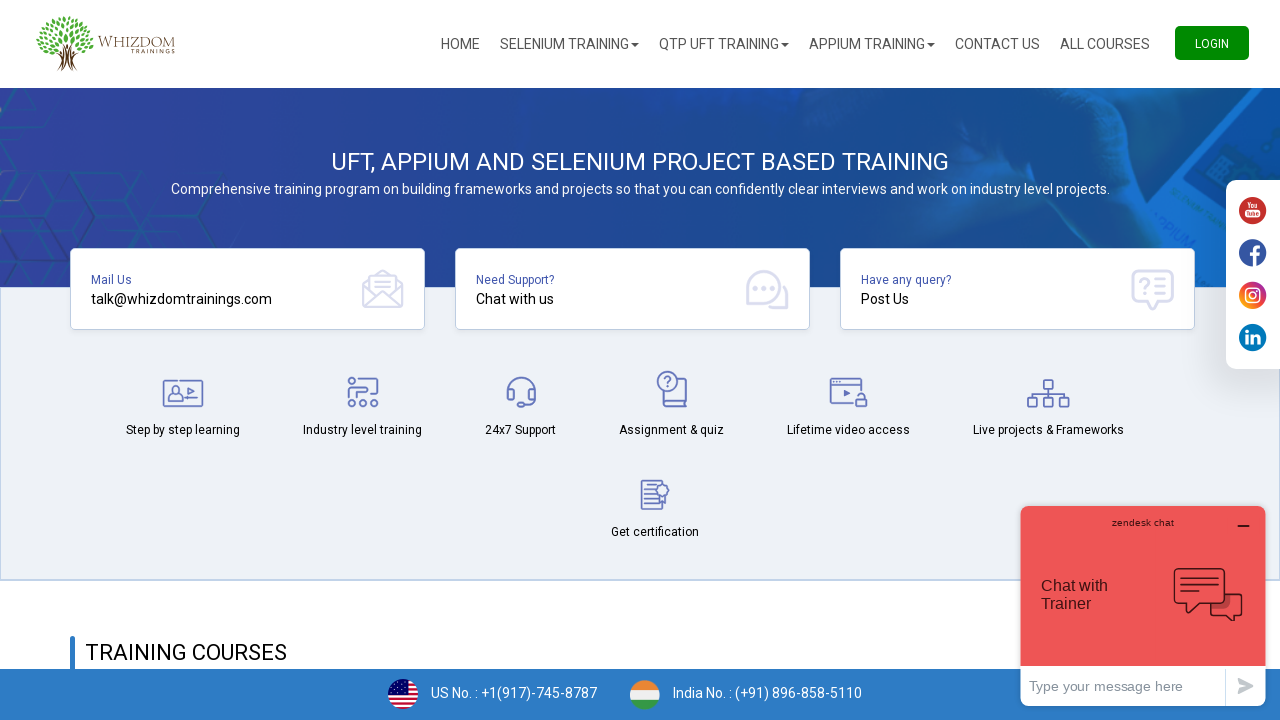

Checked option '
											Montenegro										' - Selected: False
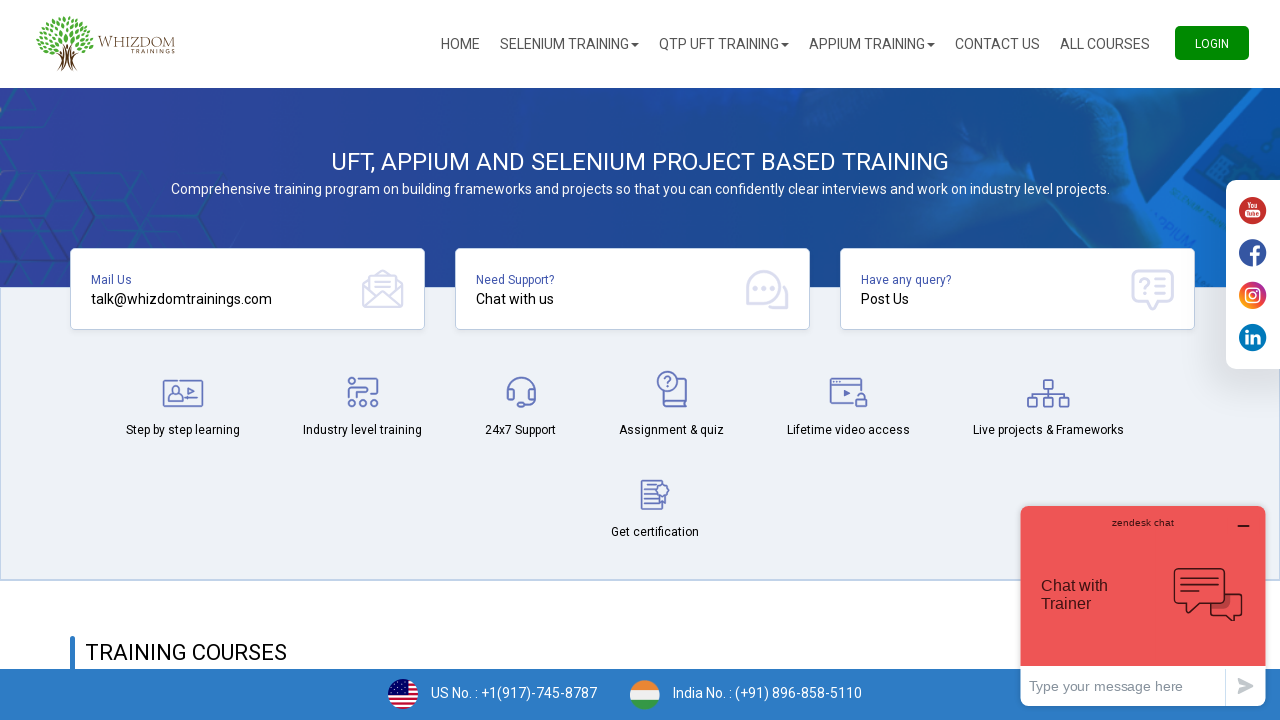

Checked option '
											Montserrat										' - Selected: False
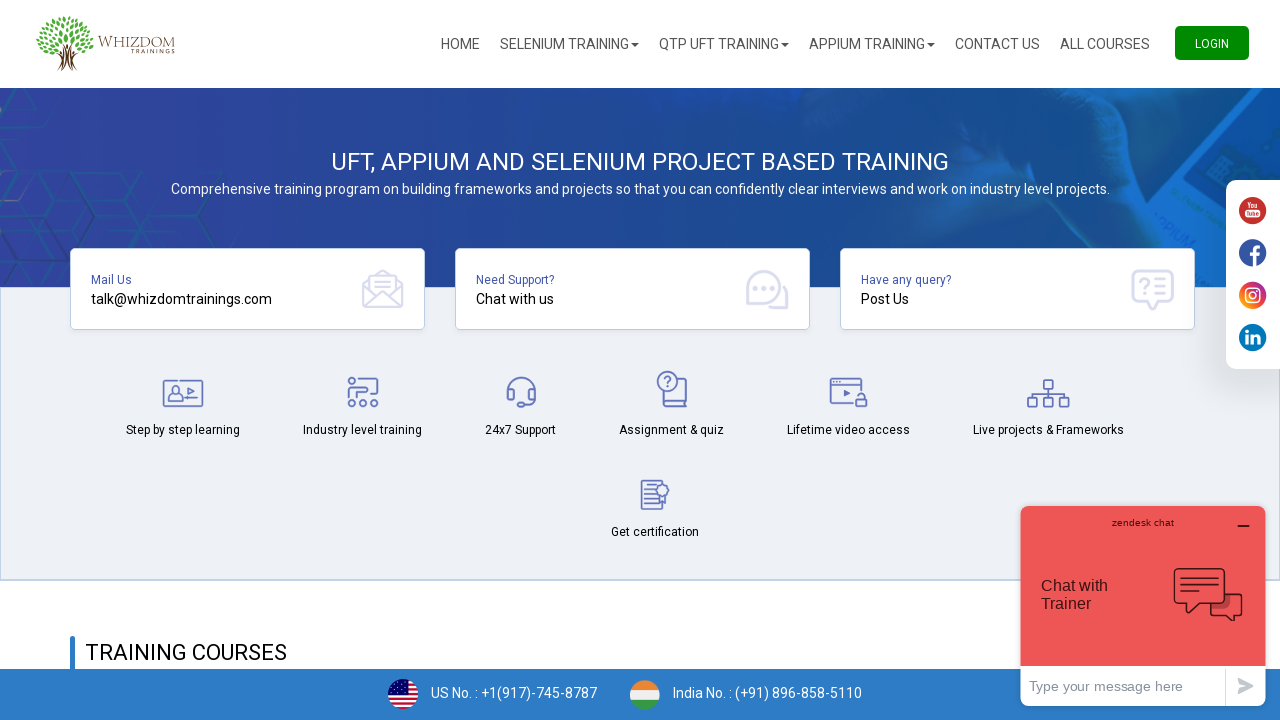

Checked option '
											Morocco										' - Selected: False
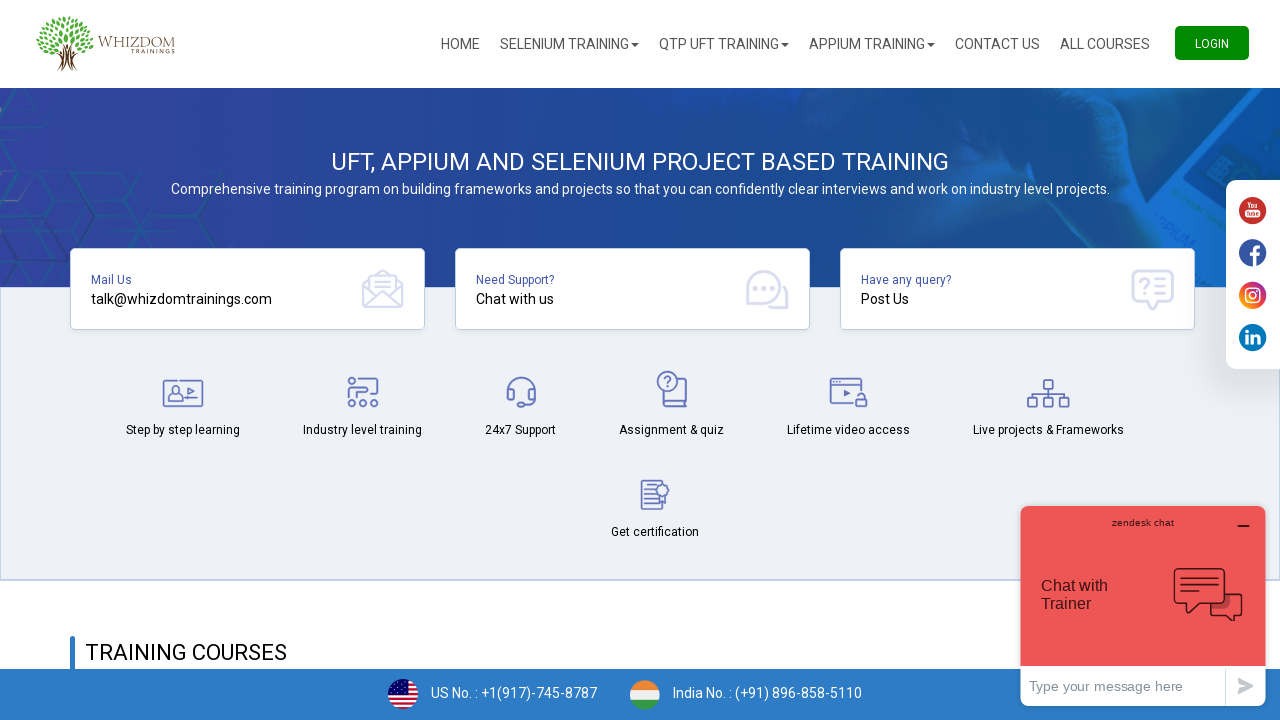

Checked option '
											Mozambique										' - Selected: False
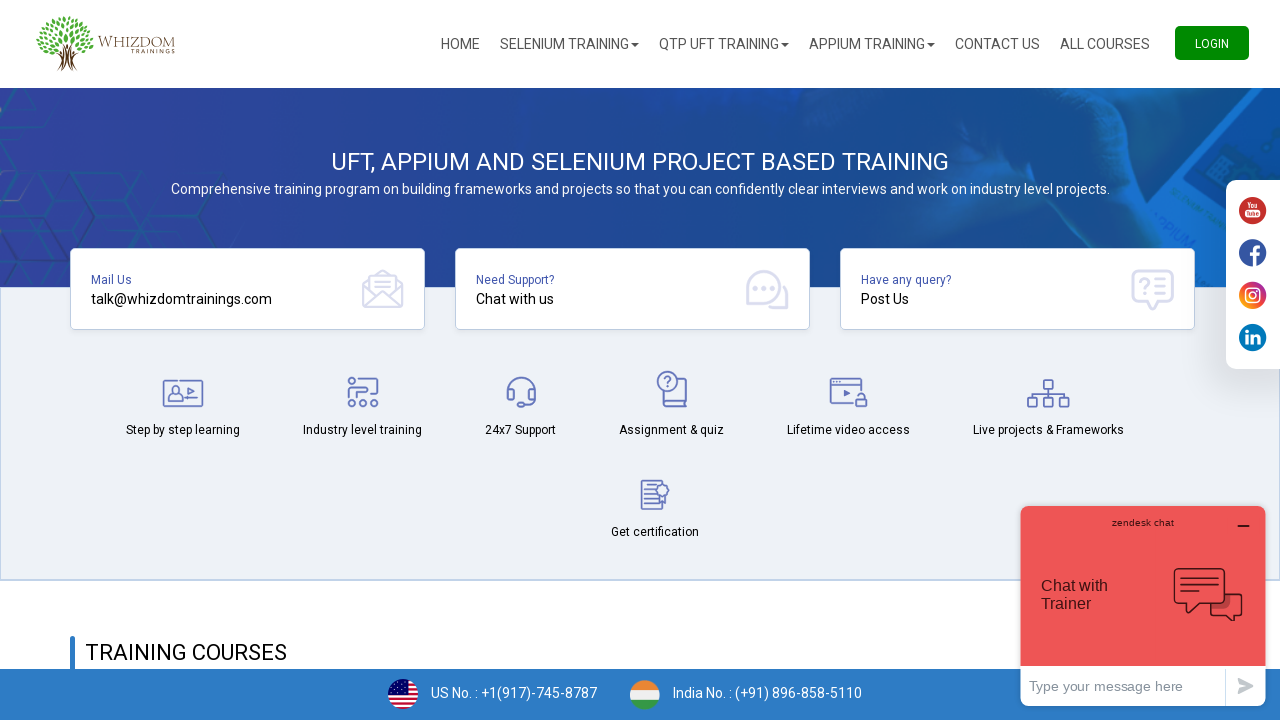

Checked option '
											Myanmar										' - Selected: False
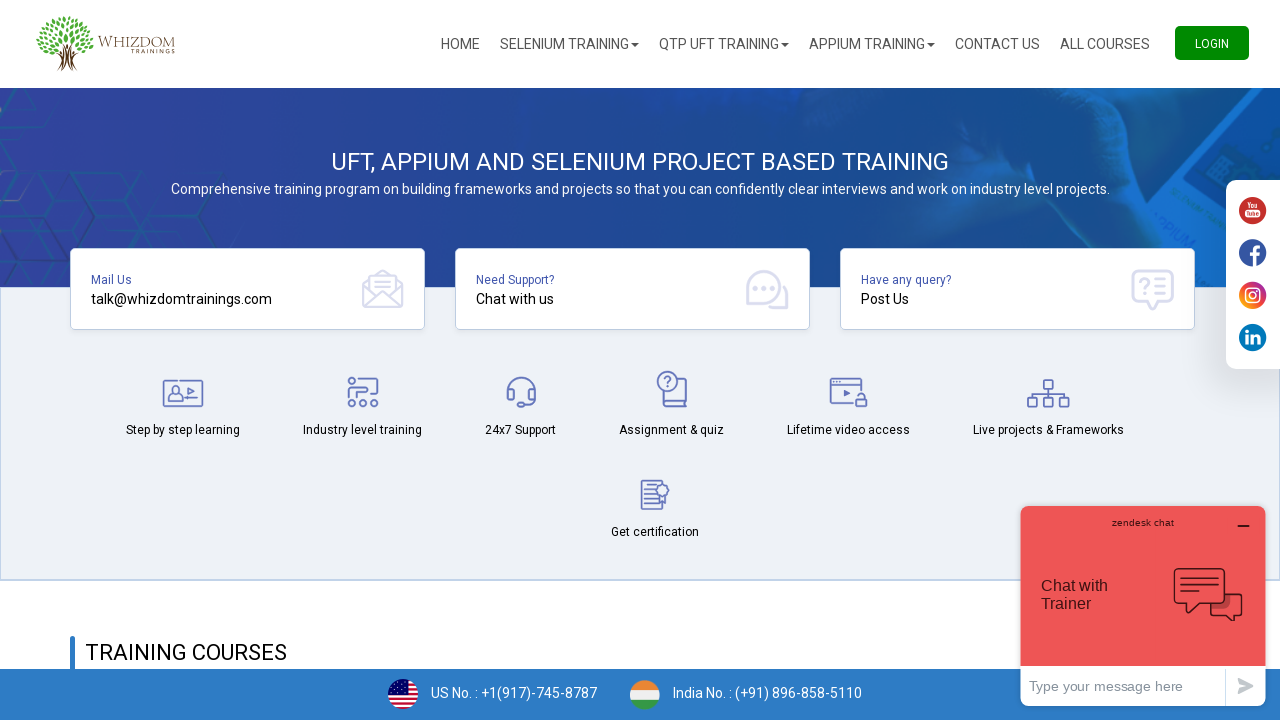

Checked option '
											Namibia										' - Selected: False
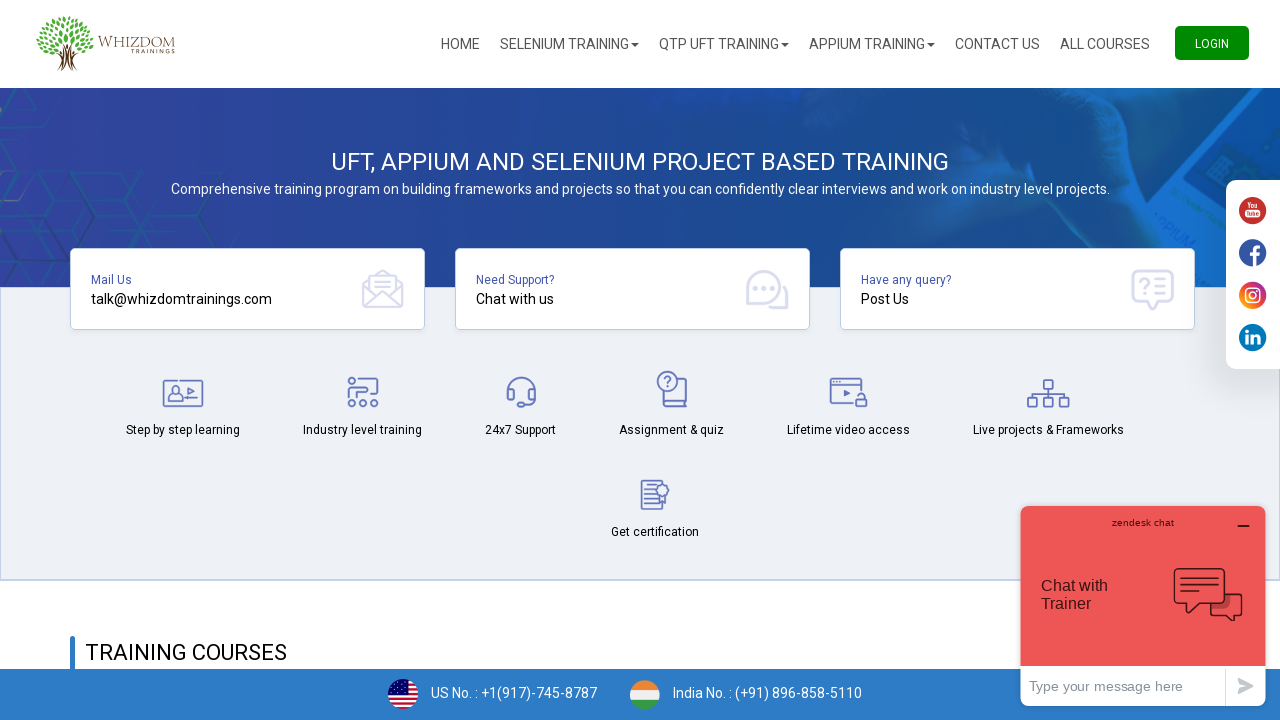

Checked option '
											Nauru										' - Selected: False
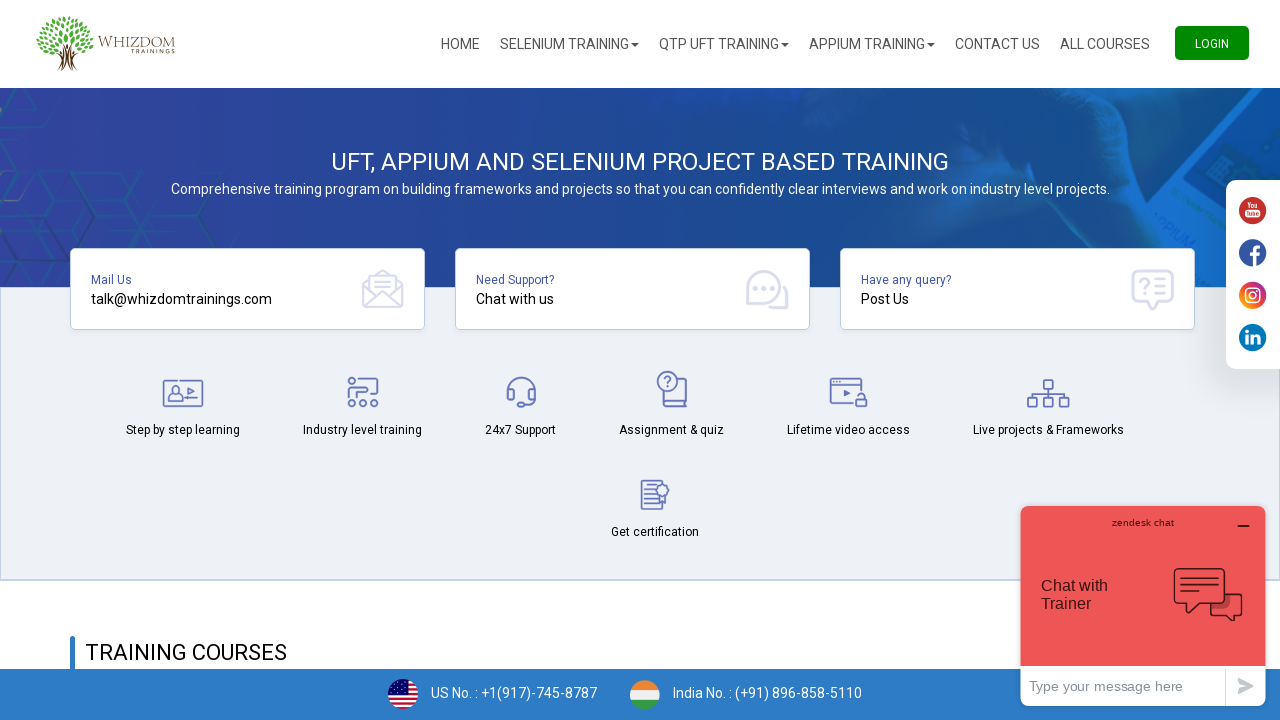

Checked option '
											Nepal										' - Selected: False
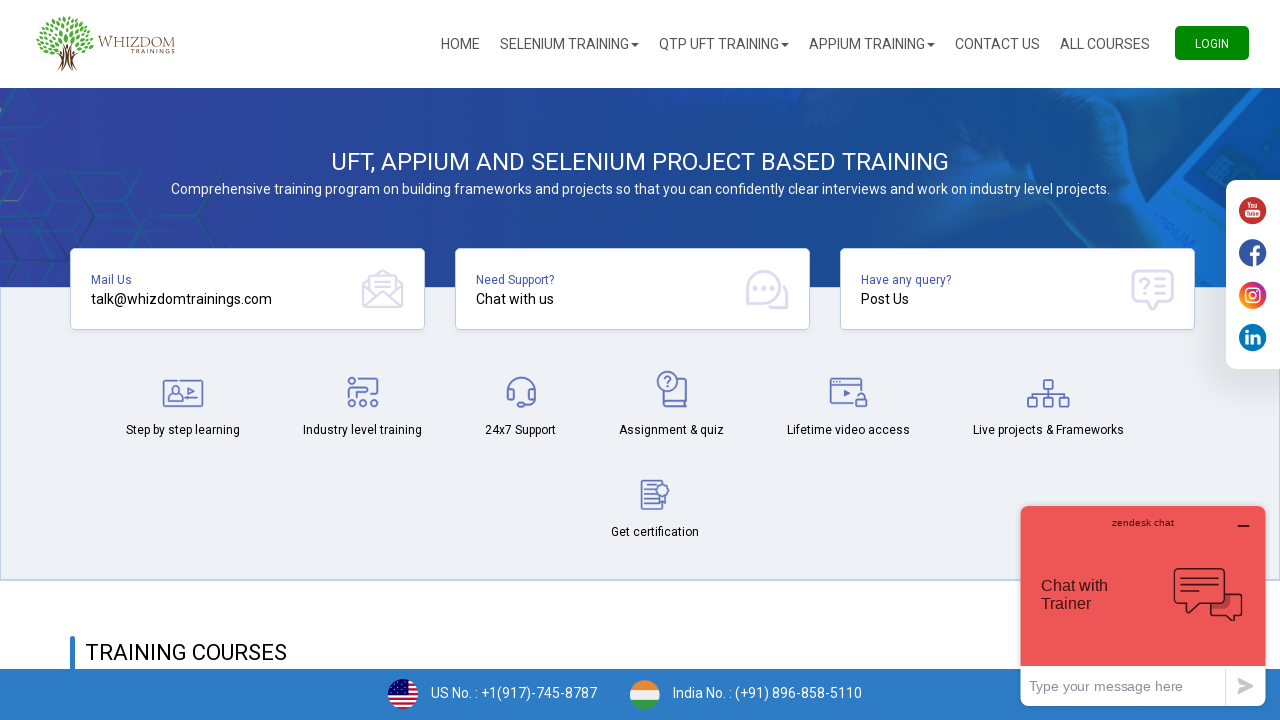

Checked option '
											Netherlands										' - Selected: False
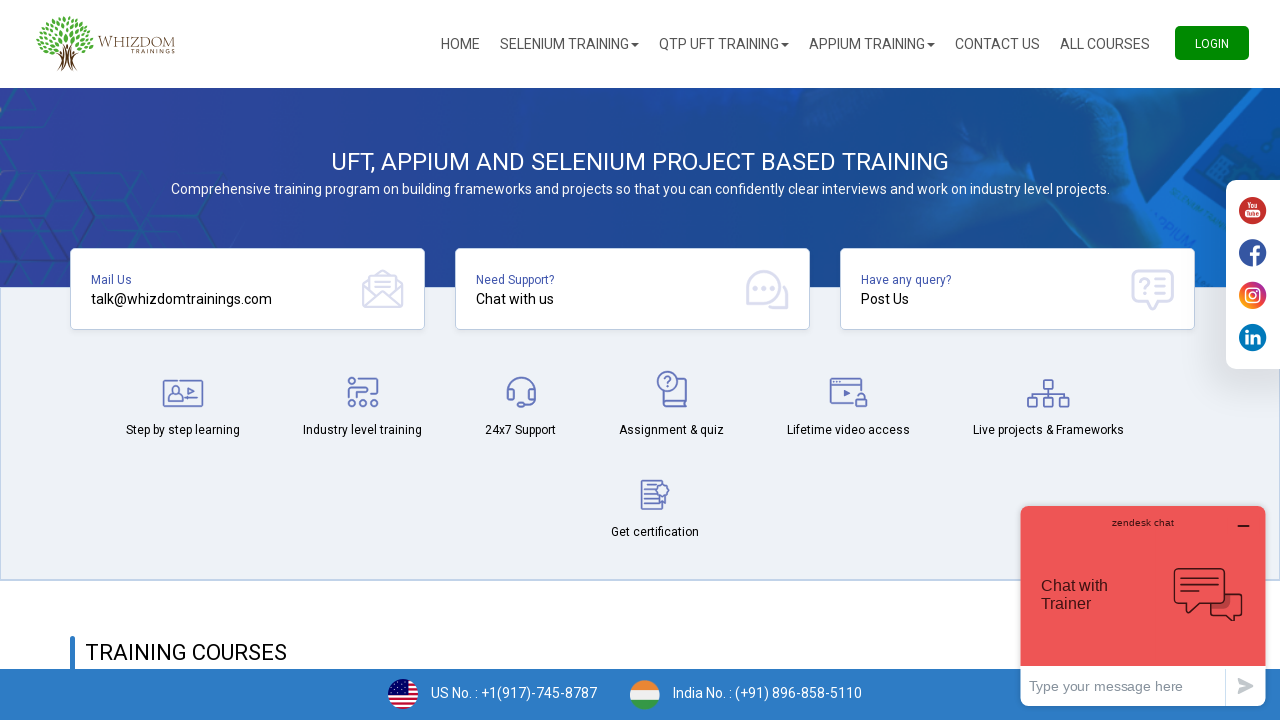

Checked option '
											Netherlands Antilles										' - Selected: False
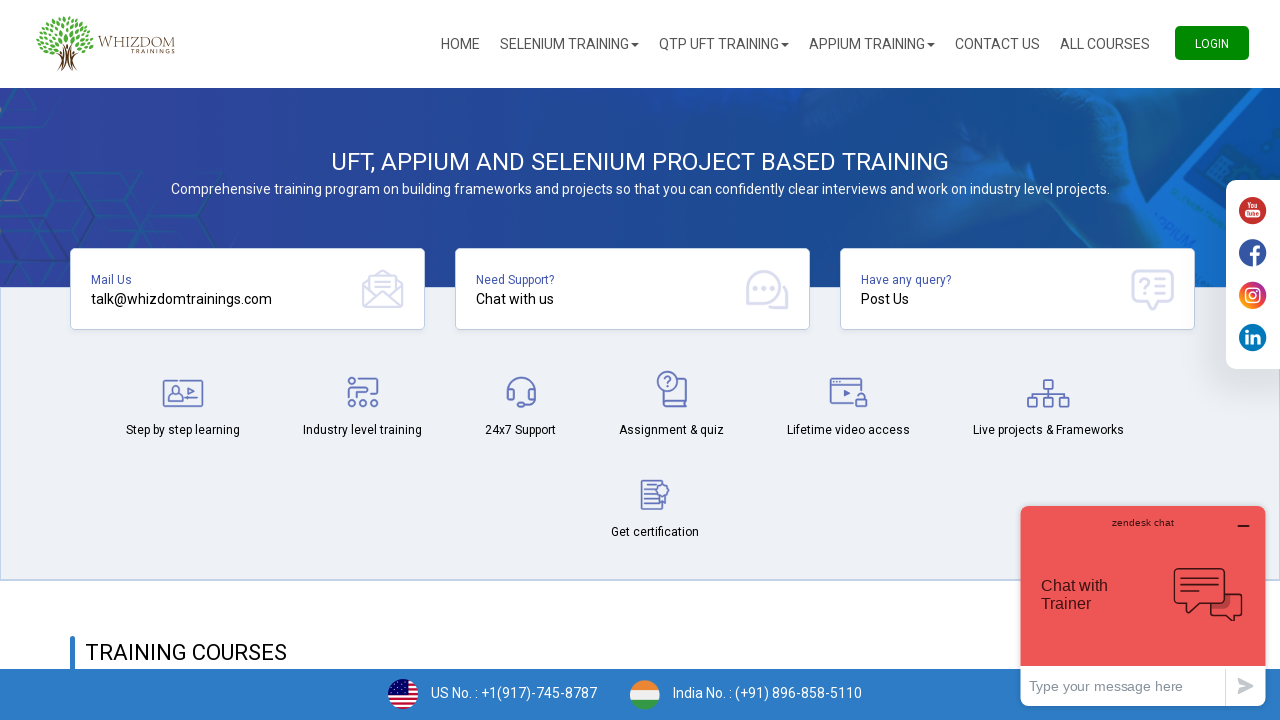

Checked option '
											Neutral Zone										' - Selected: False
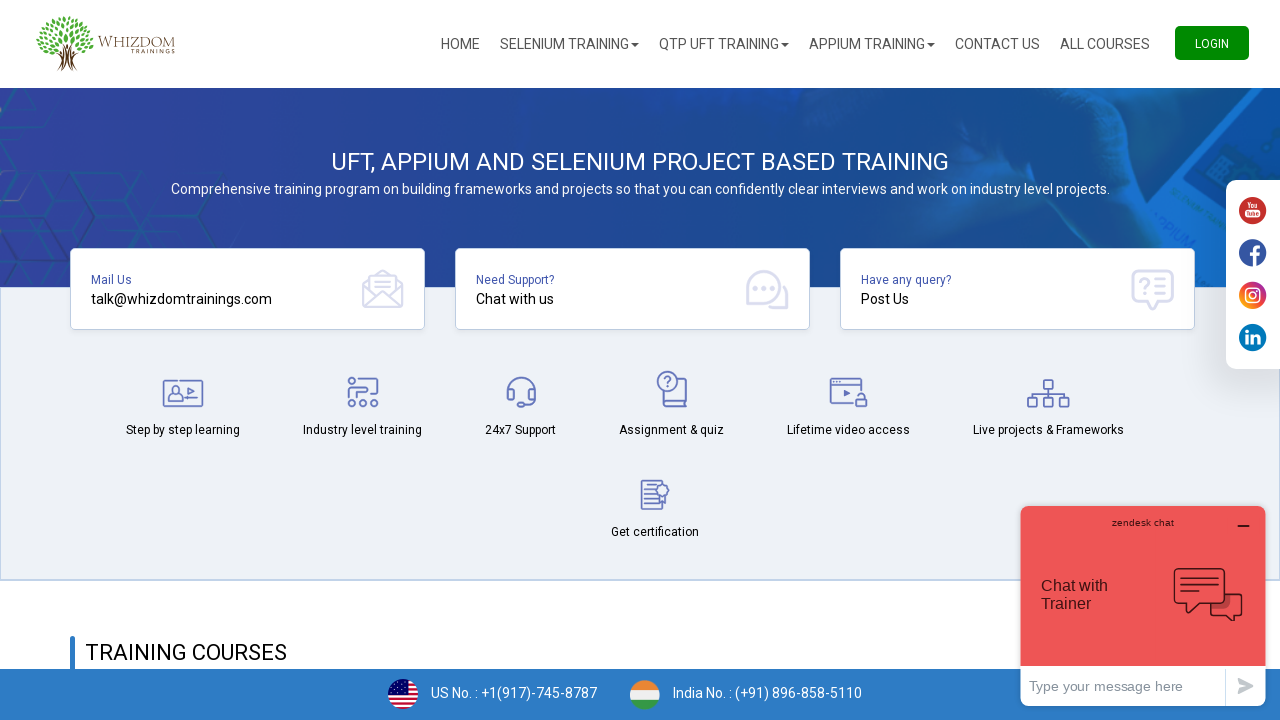

Checked option '
											New Caledonia										' - Selected: False
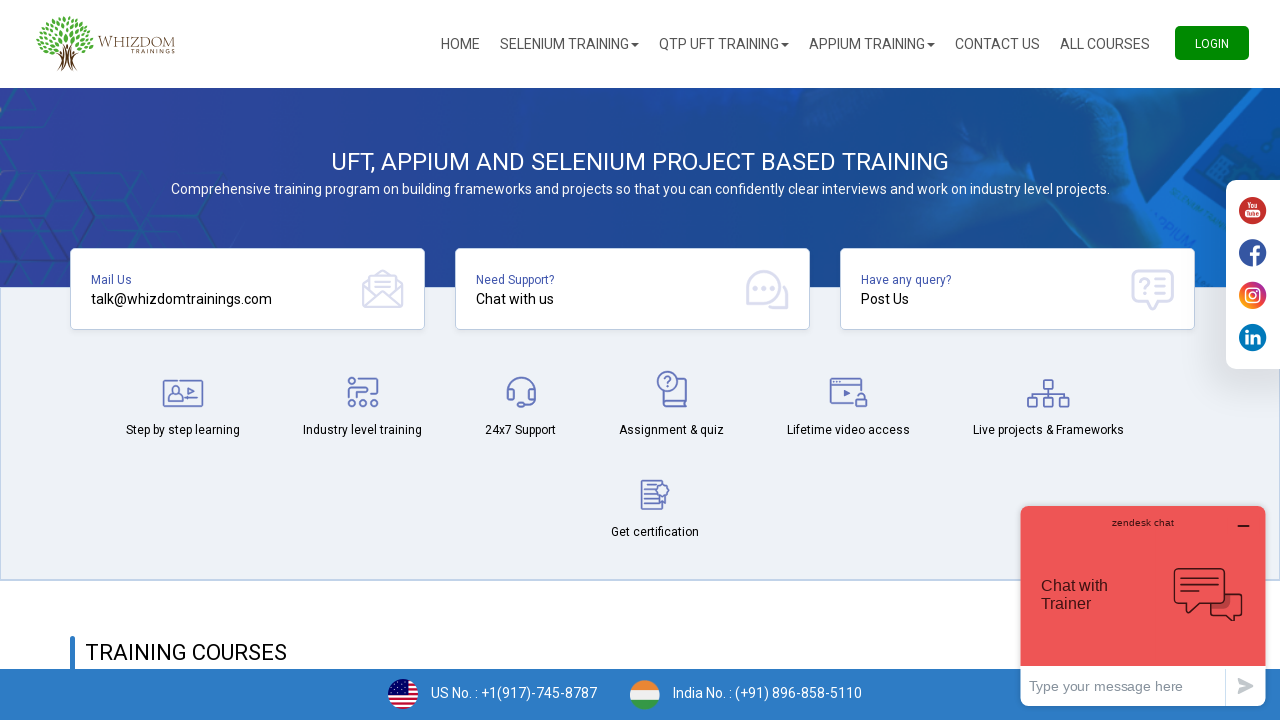

Checked option '
											New Zealand (Aotearoa)										' - Selected: False
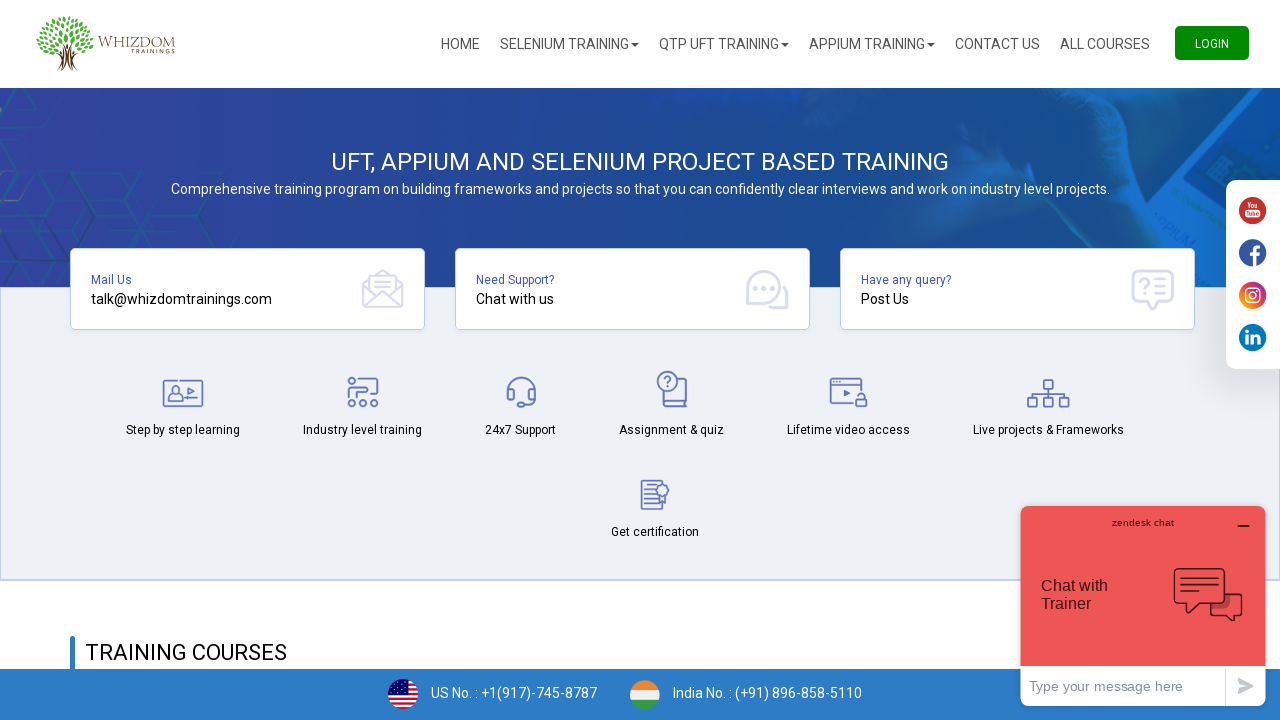

Checked option '
											Nicaragua										' - Selected: False
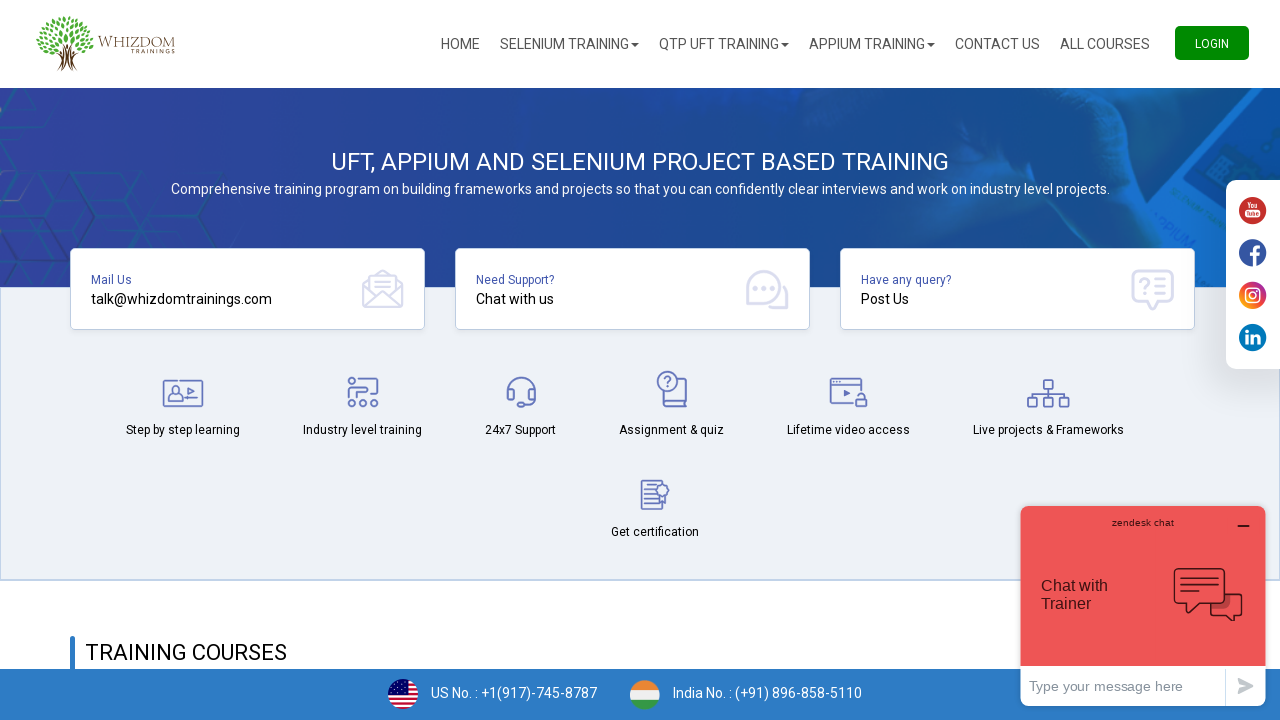

Checked option '
											Niger										' - Selected: False
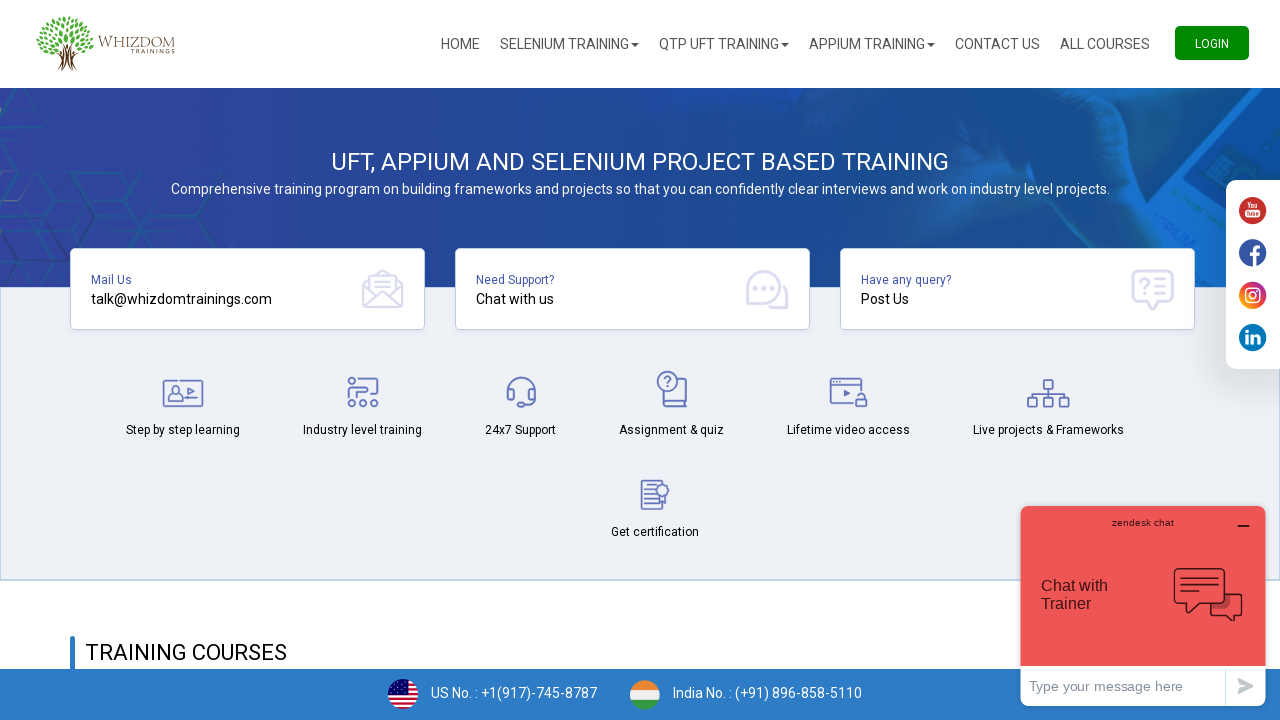

Checked option '
											Nigeria										' - Selected: False
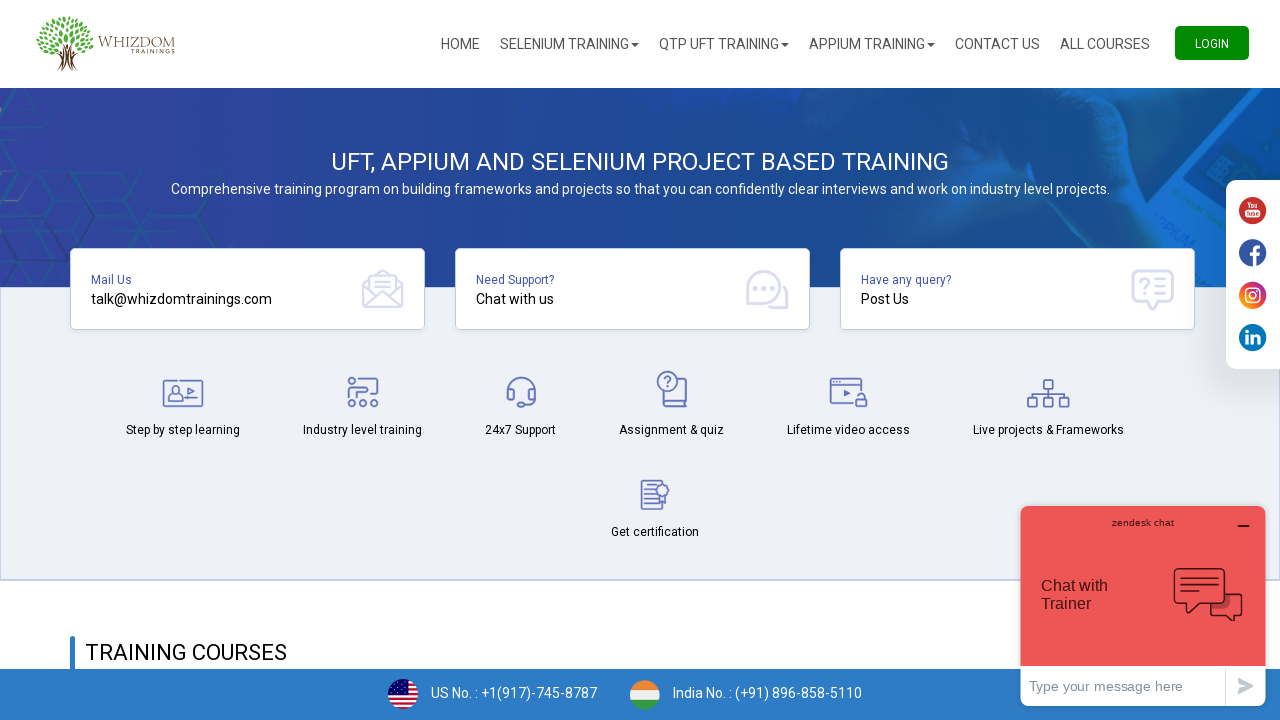

Checked option '
											Niue										' - Selected: False
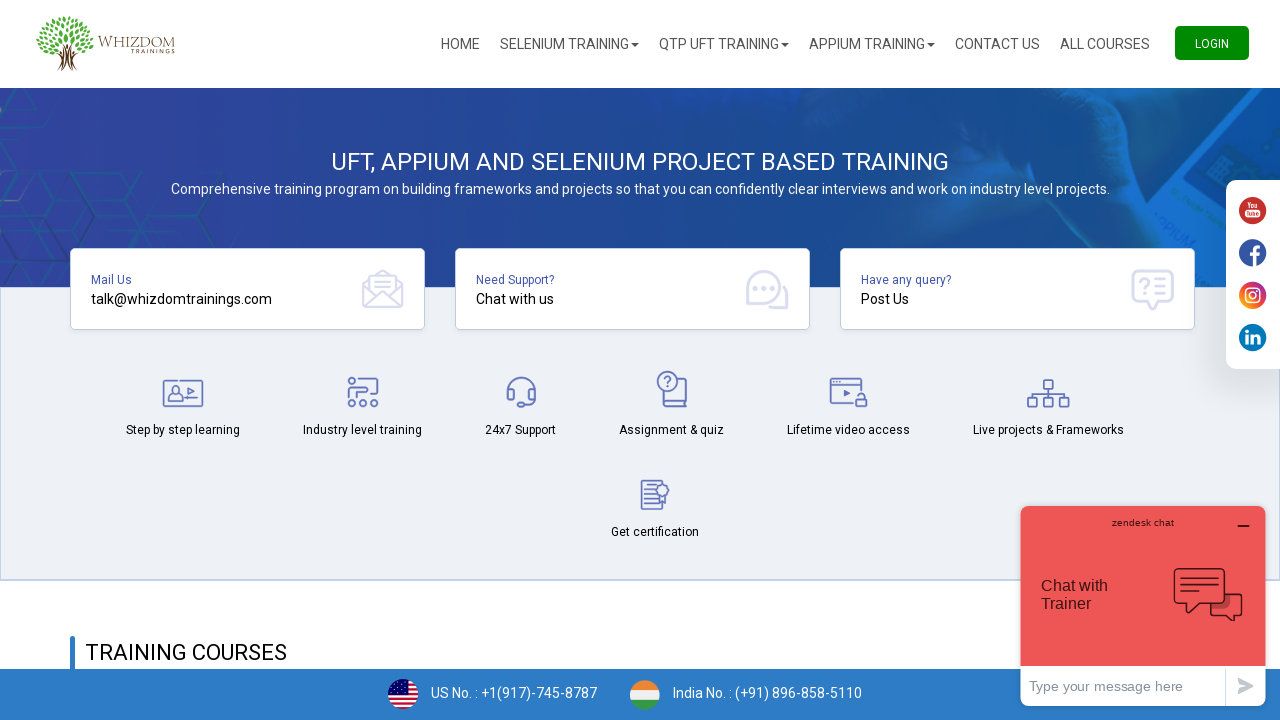

Checked option '
											Norfolk Island										' - Selected: False
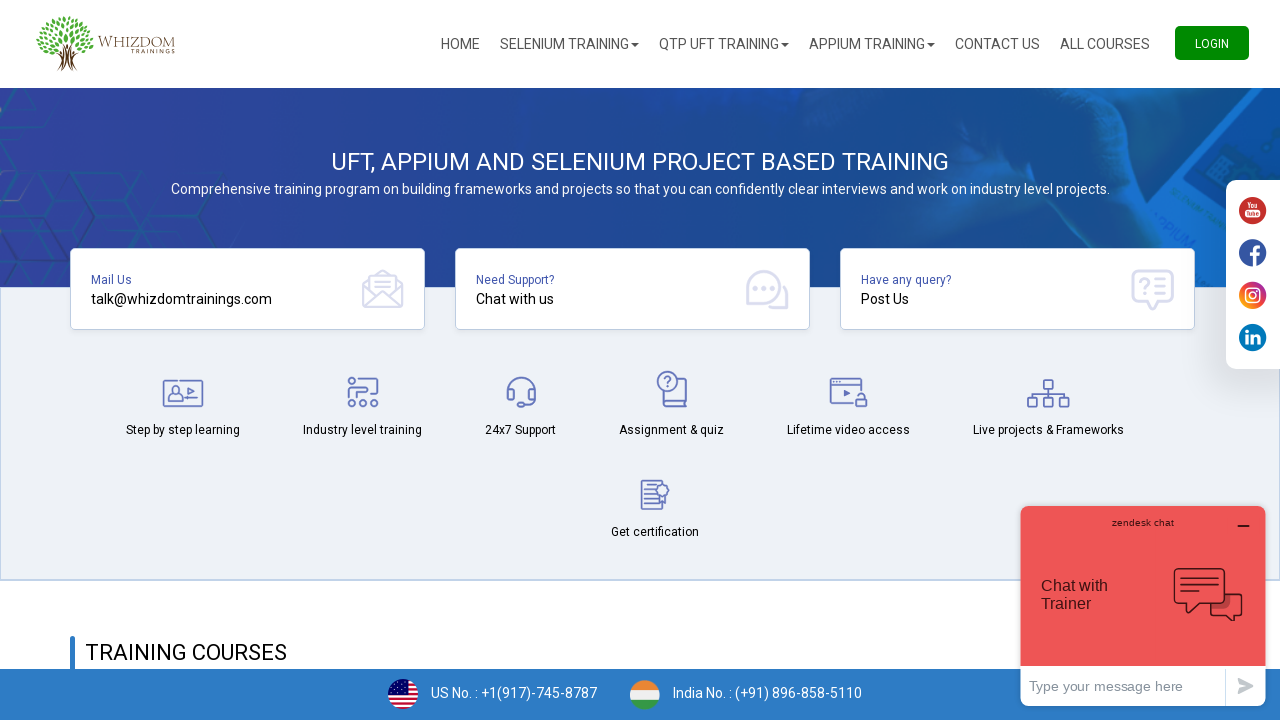

Checked option '
											Northern Mariana Islands										' - Selected: False
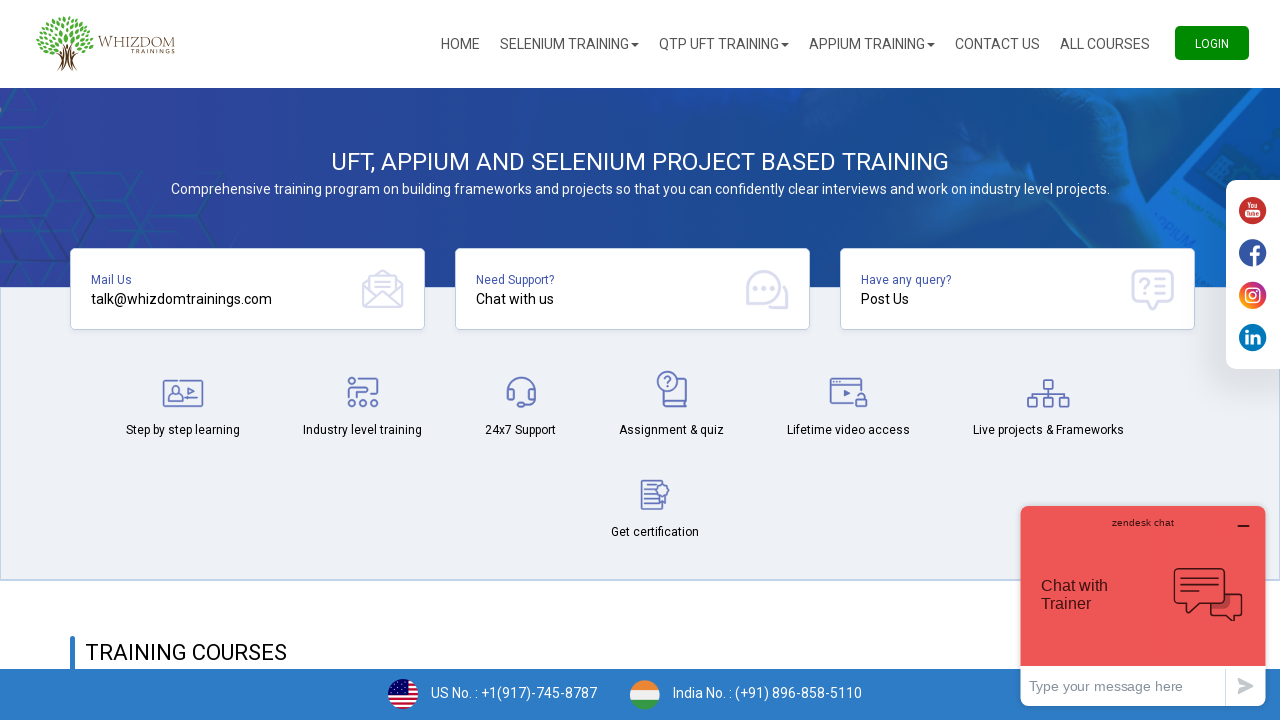

Checked option '
											Norway										' - Selected: False
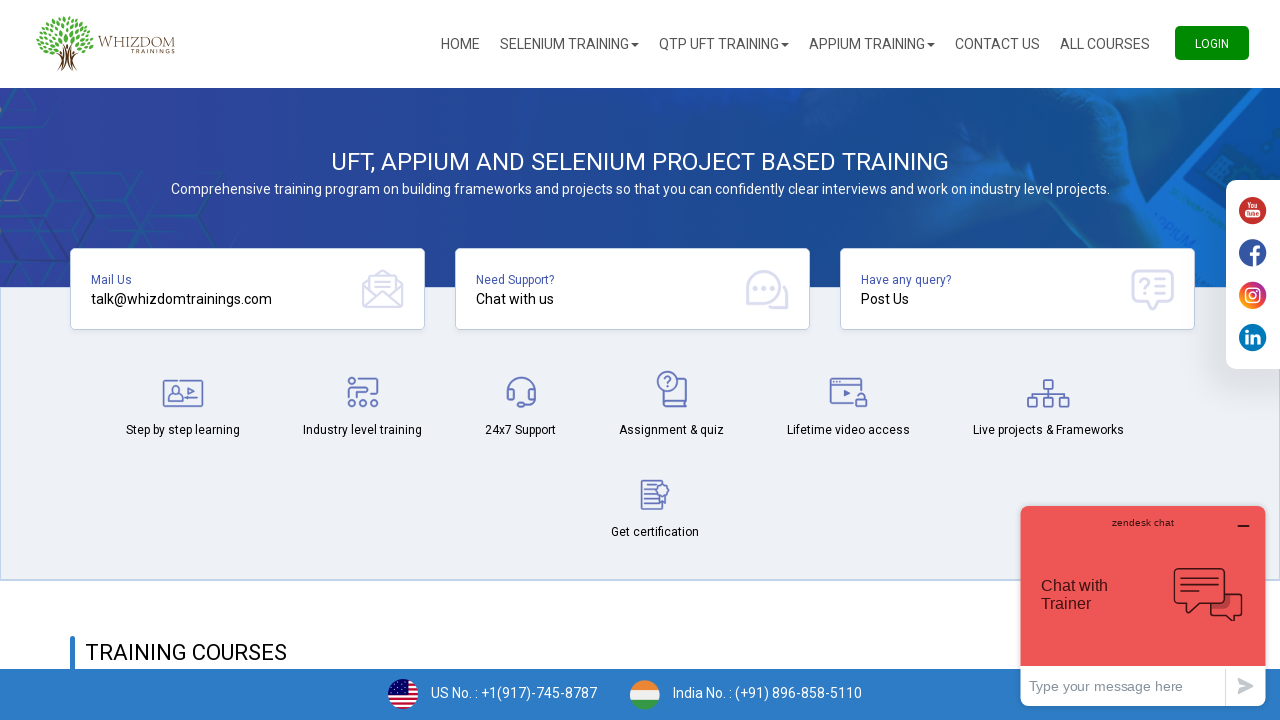

Checked option '
											Oman										' - Selected: False
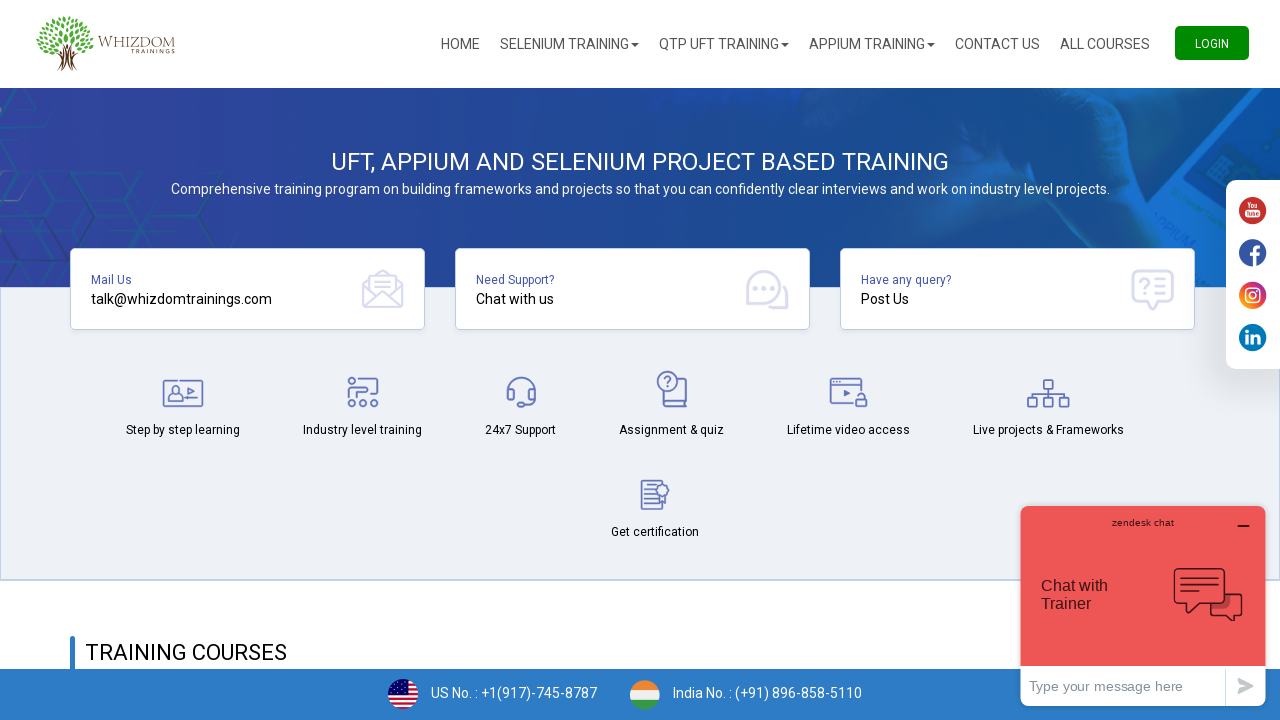

Checked option '
											Pakistan										' - Selected: False
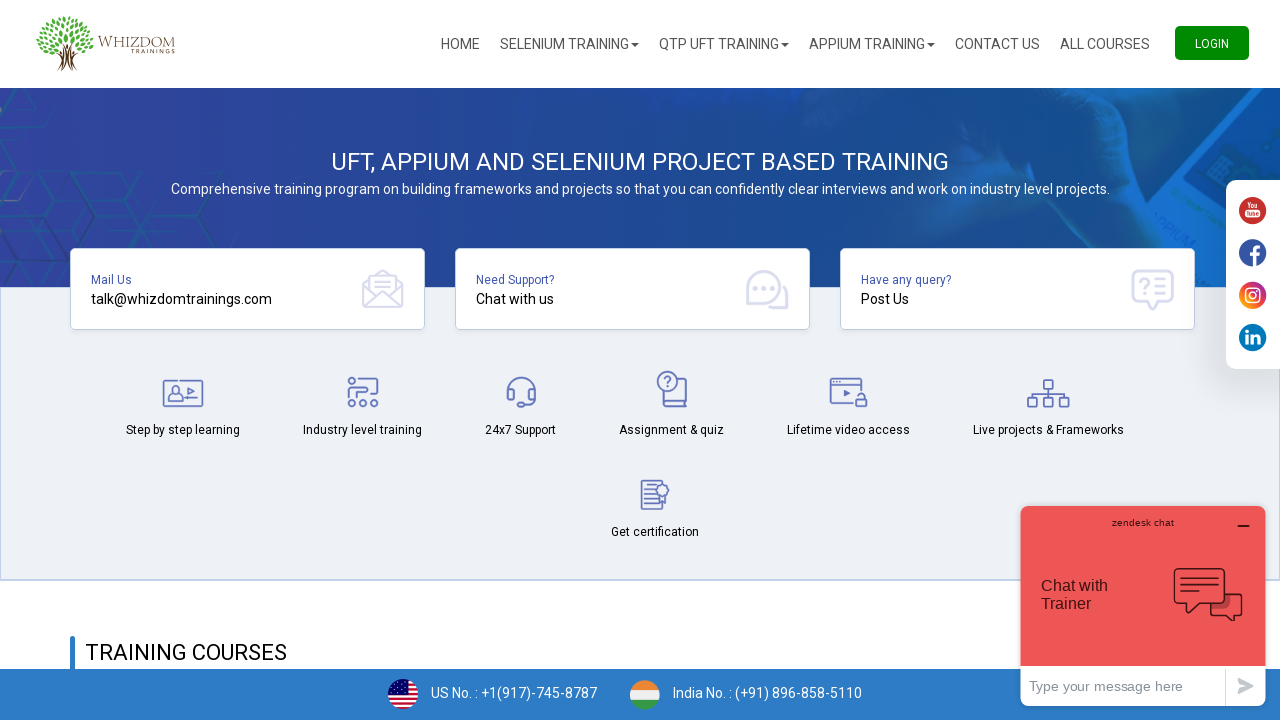

Checked option '
											Palau										' - Selected: False
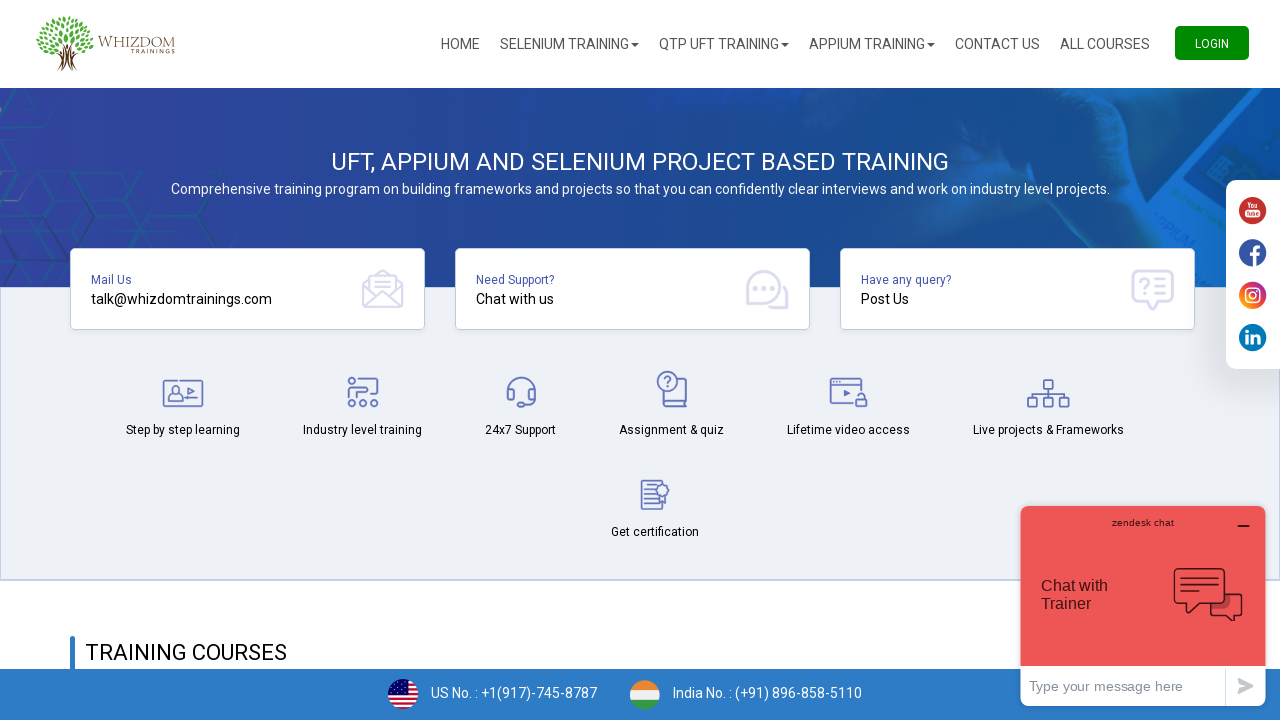

Checked option '
											Palestinian Territory, Occupied										' - Selected: False
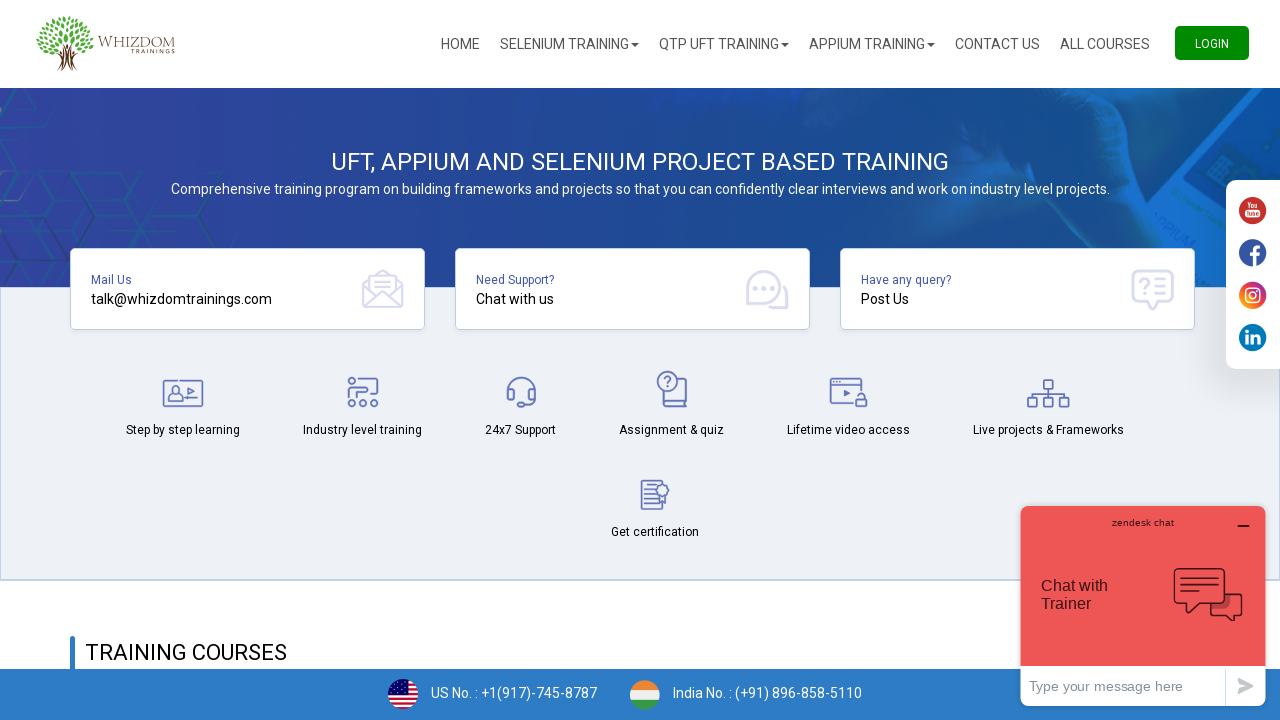

Checked option '
											Panama										' - Selected: False
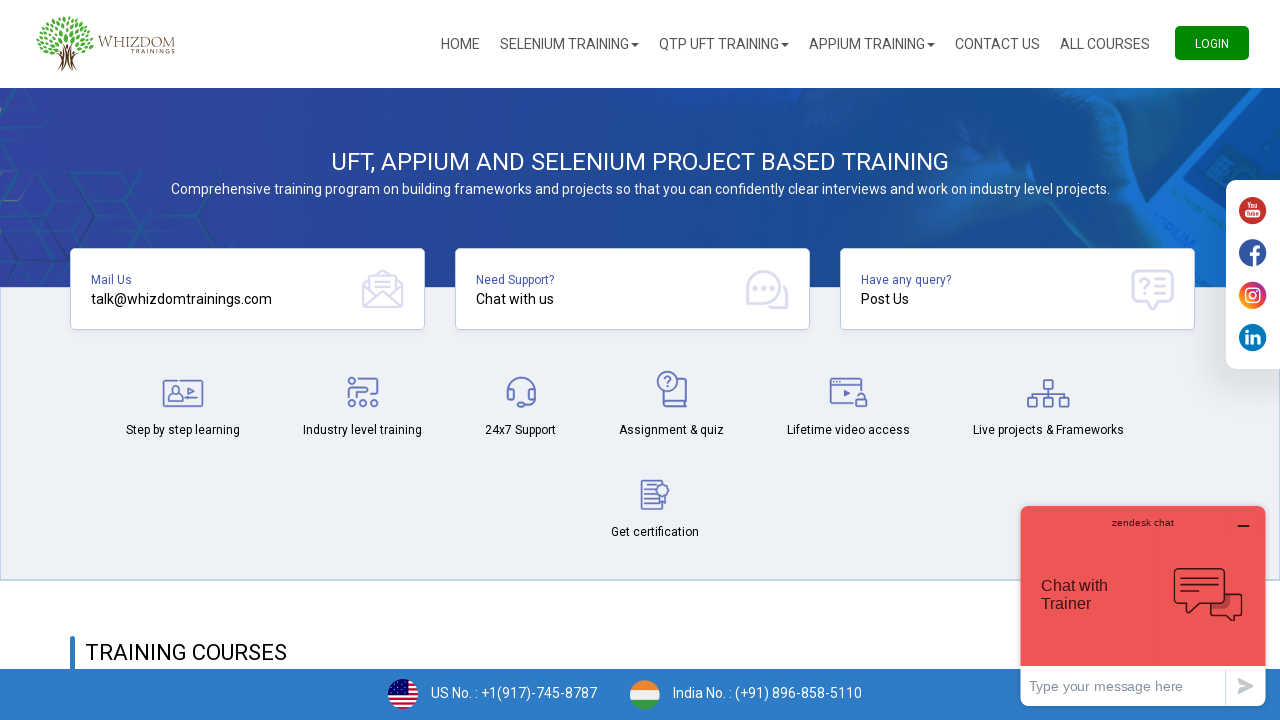

Checked option '
											Papua New Guinea										' - Selected: False
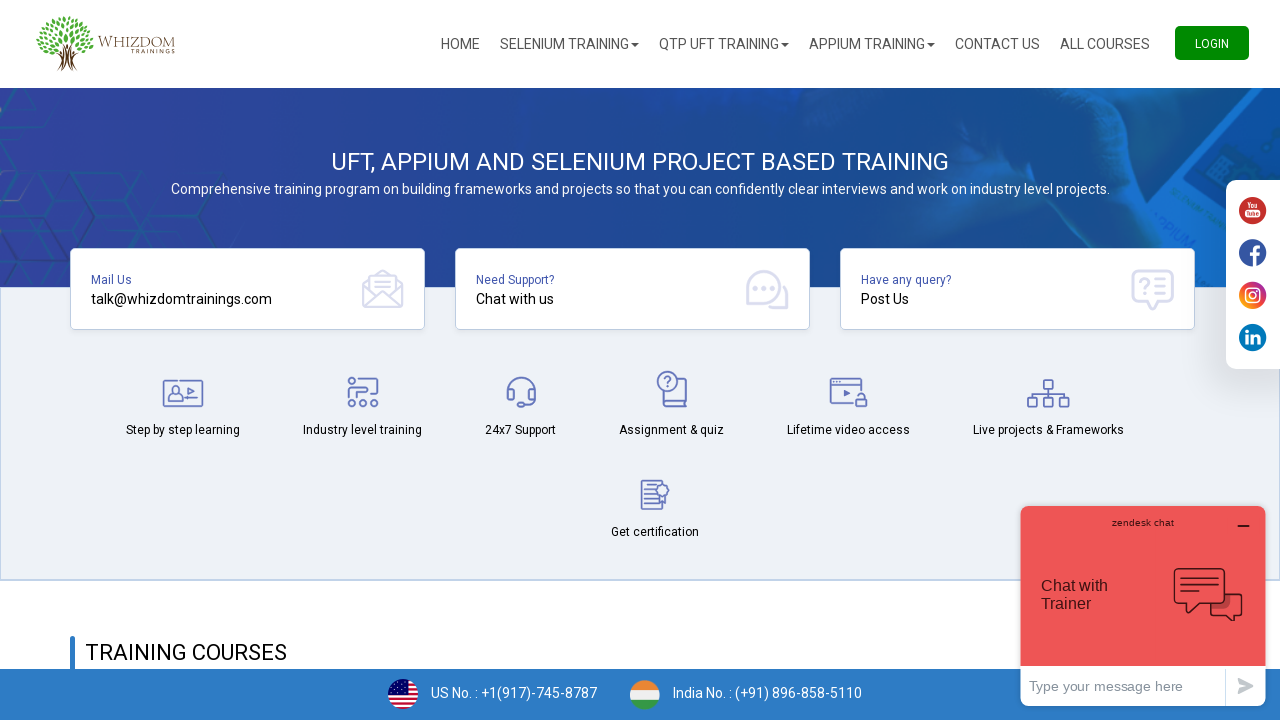

Checked option '
											Paraguay										' - Selected: False
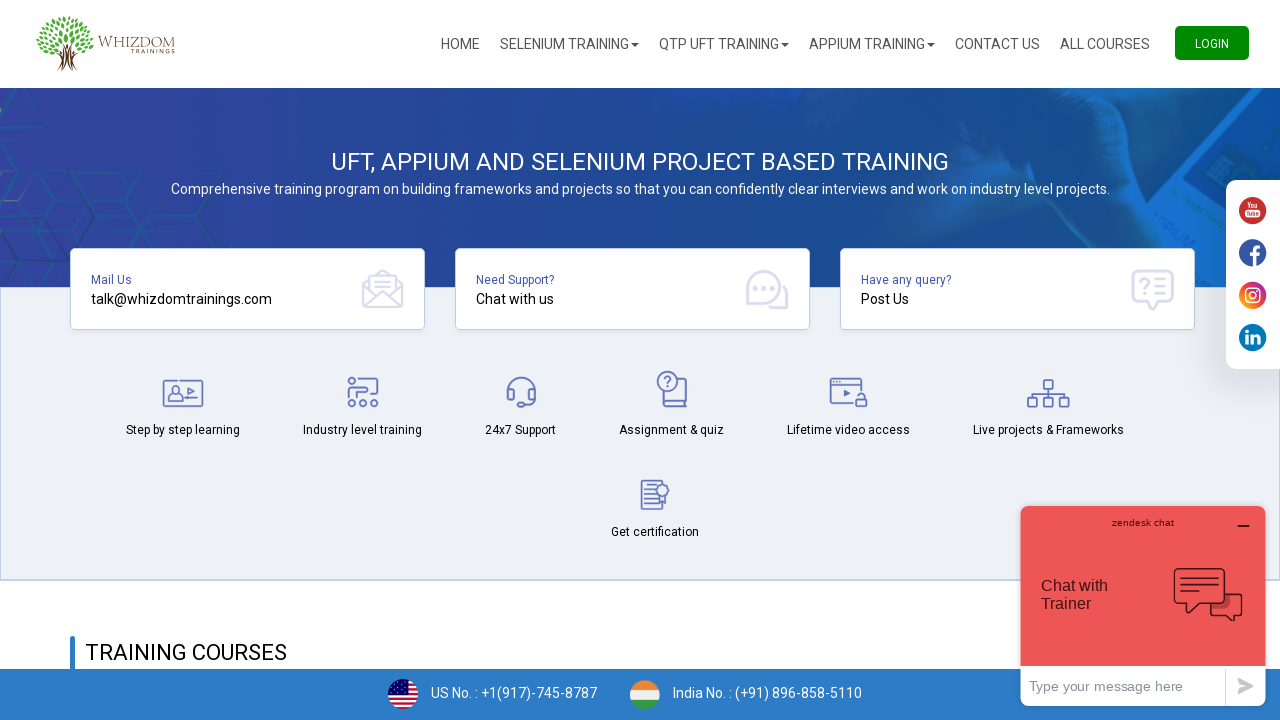

Checked option '
											Peru										' - Selected: False
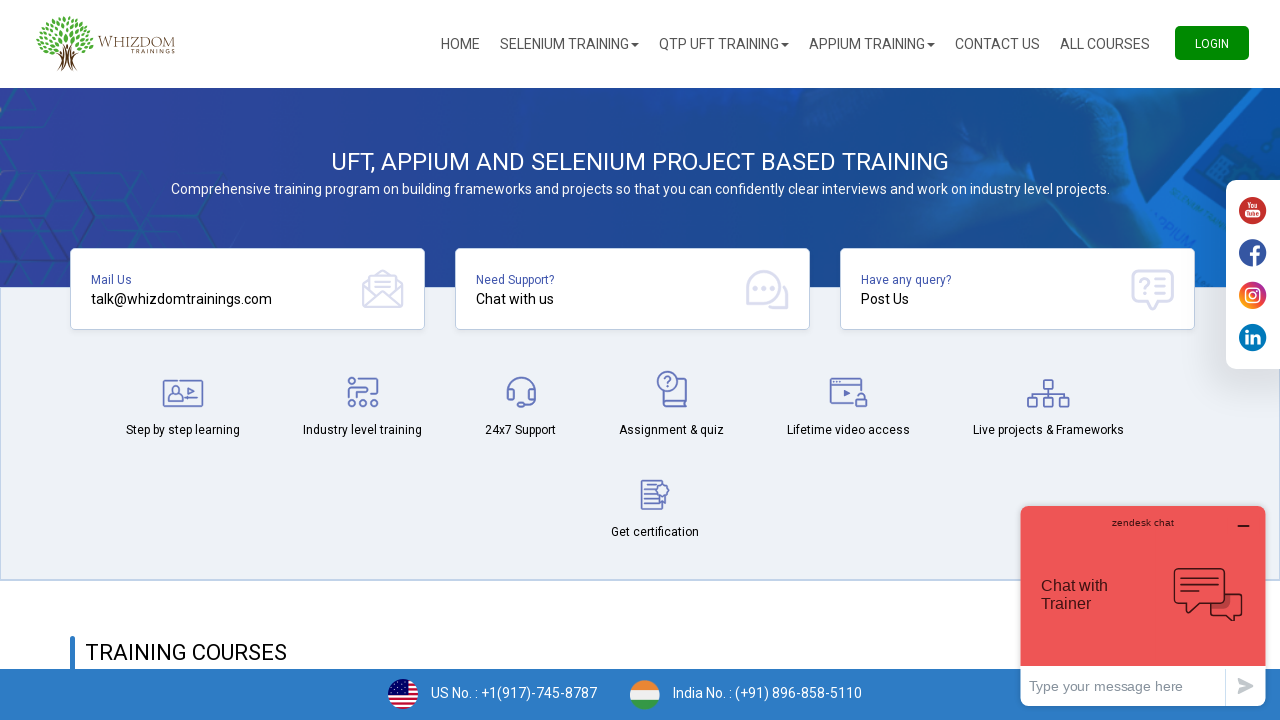

Checked option '
											Philippines										' - Selected: False
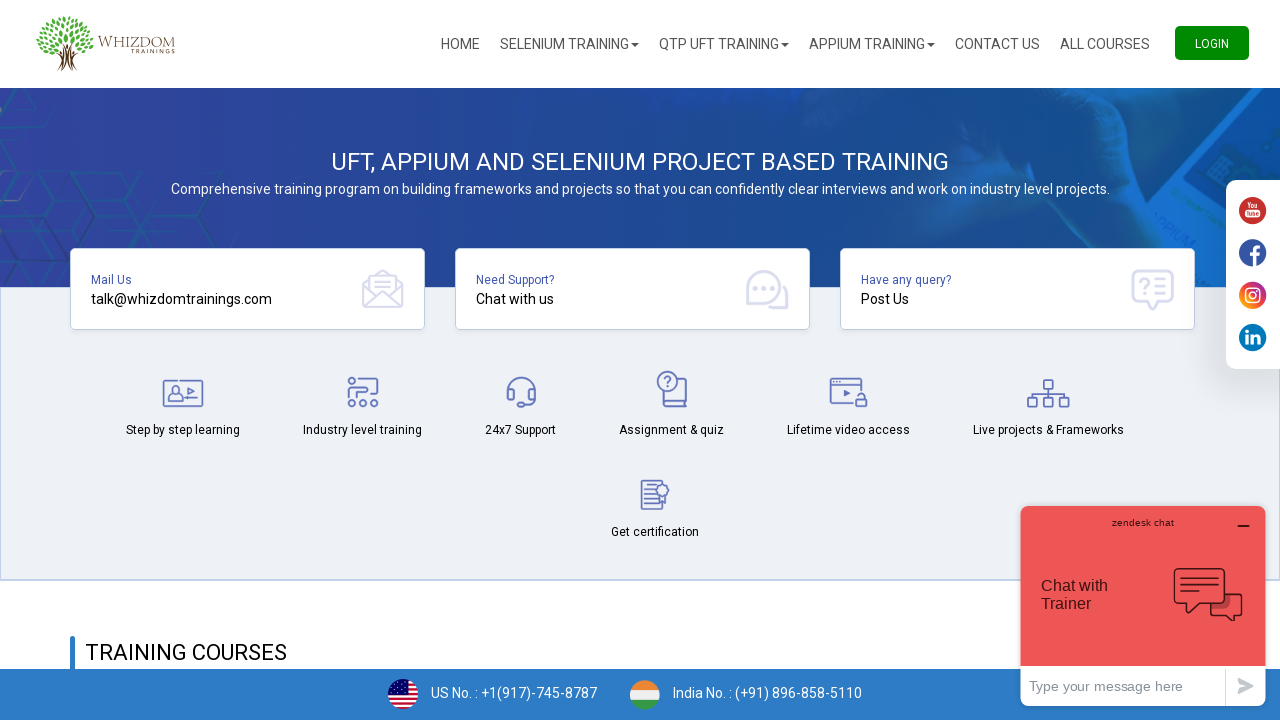

Checked option '
											Pitcairn										' - Selected: False
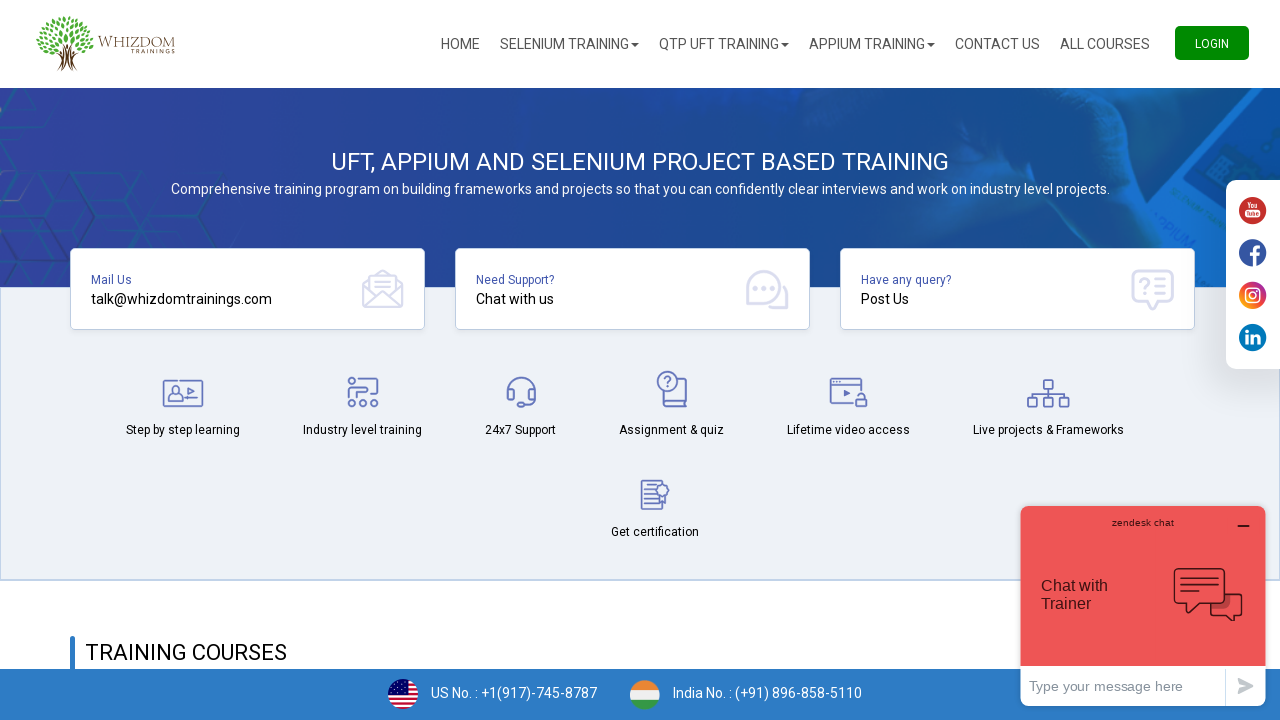

Checked option '
											Poland										' - Selected: False
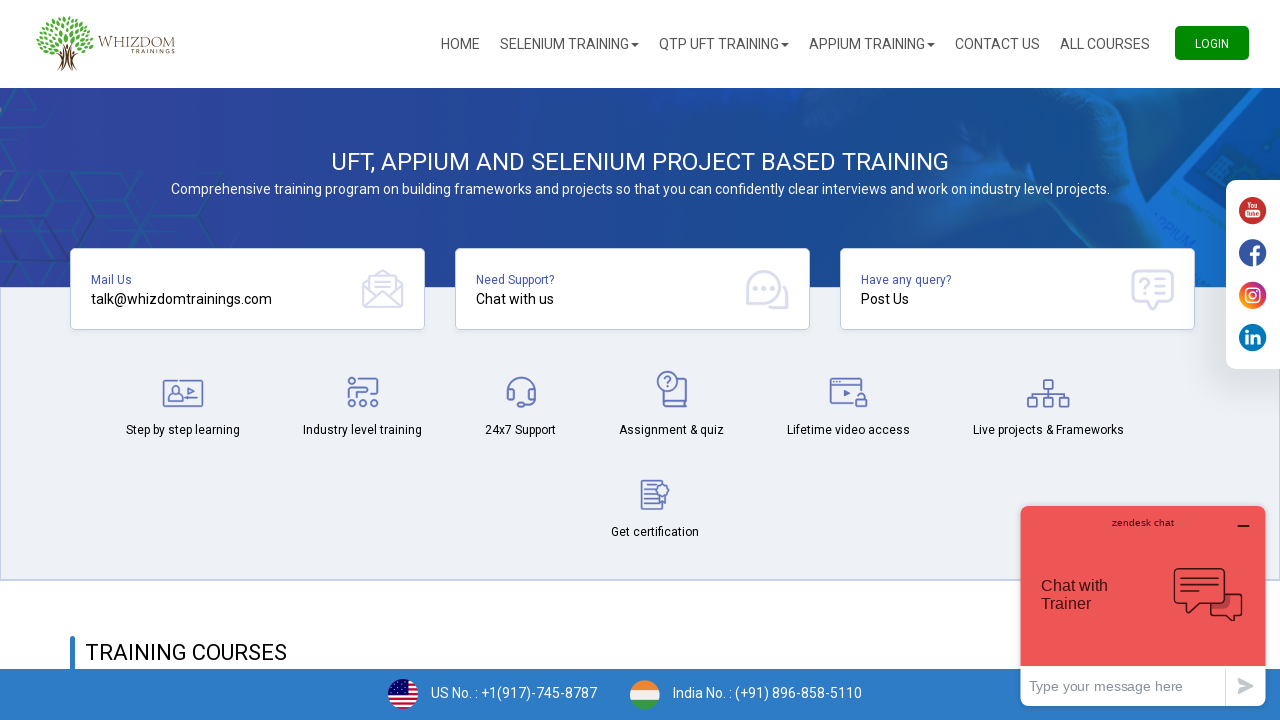

Checked option '
											Portugal										' - Selected: False
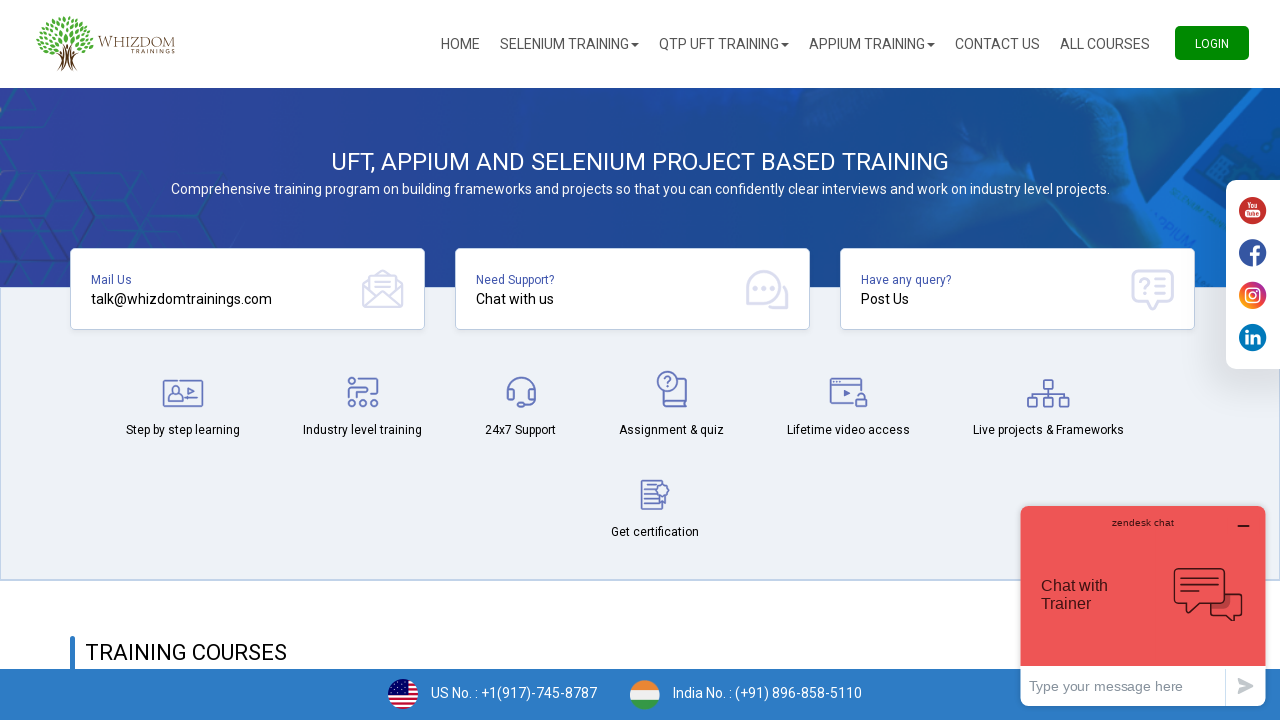

Checked option '
											Puerto Rico										' - Selected: False
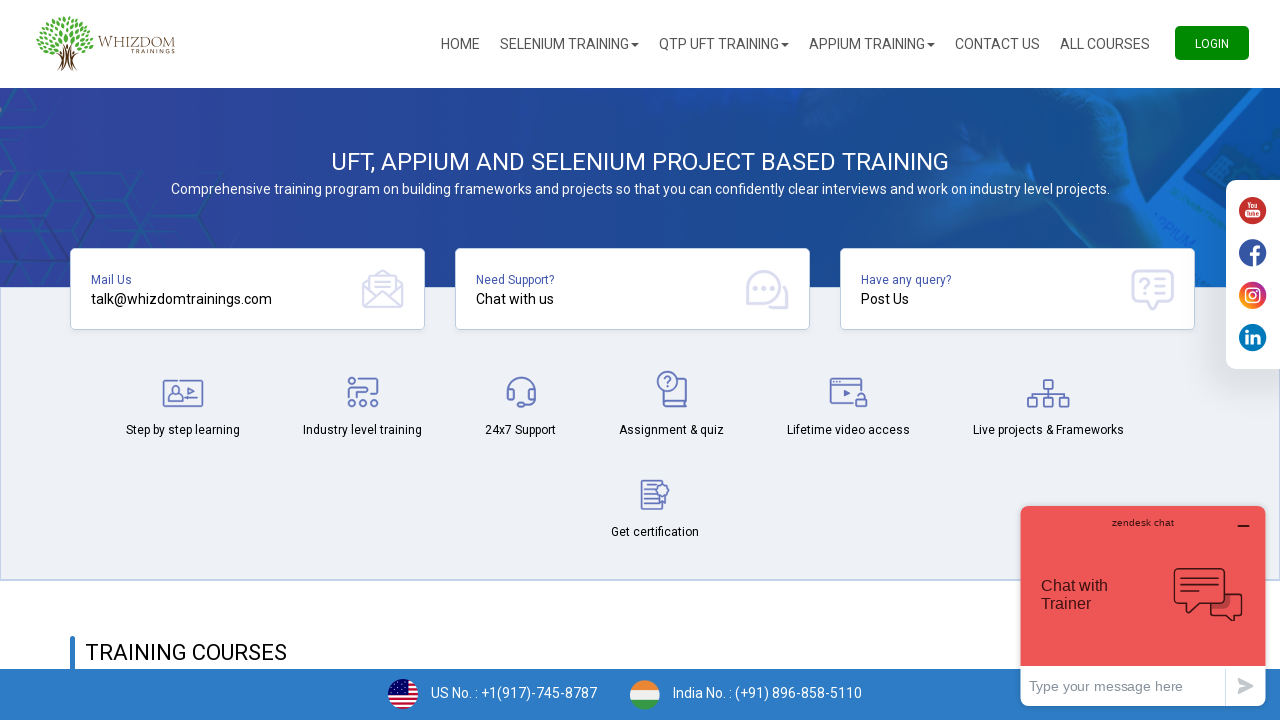

Checked option '
											Qatar										' - Selected: False
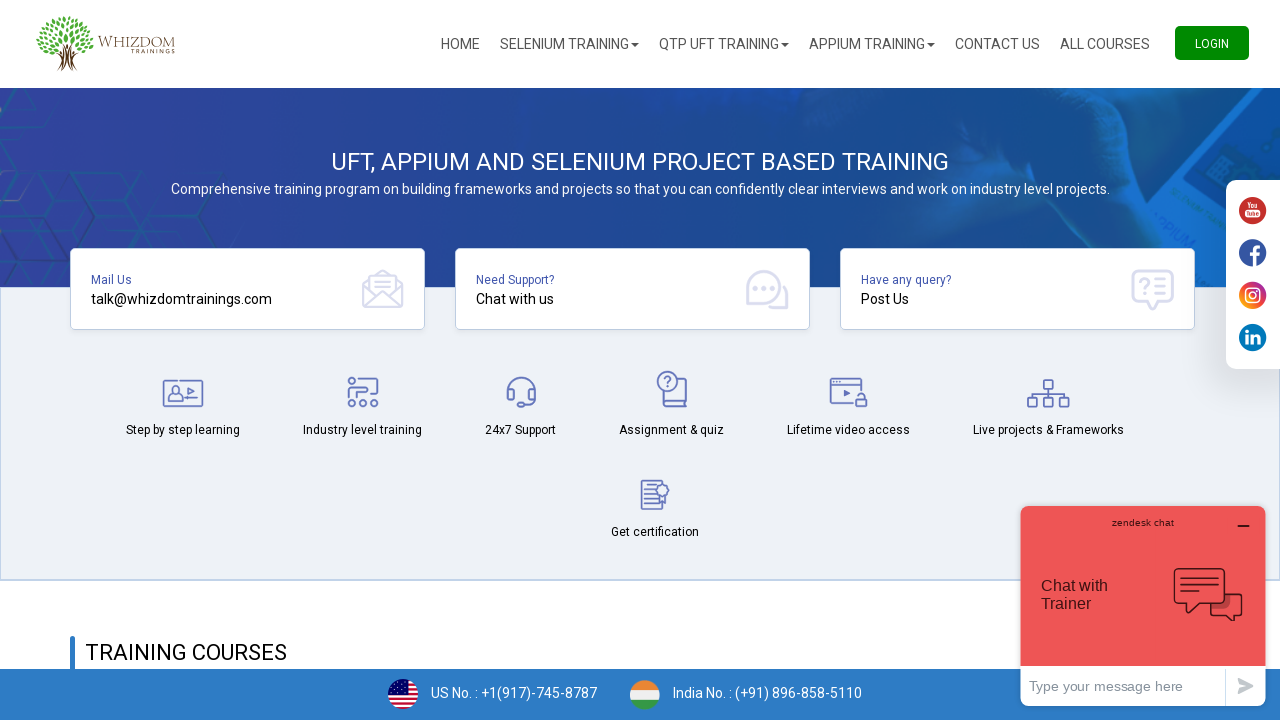

Checked option '
											Reunion										' - Selected: False
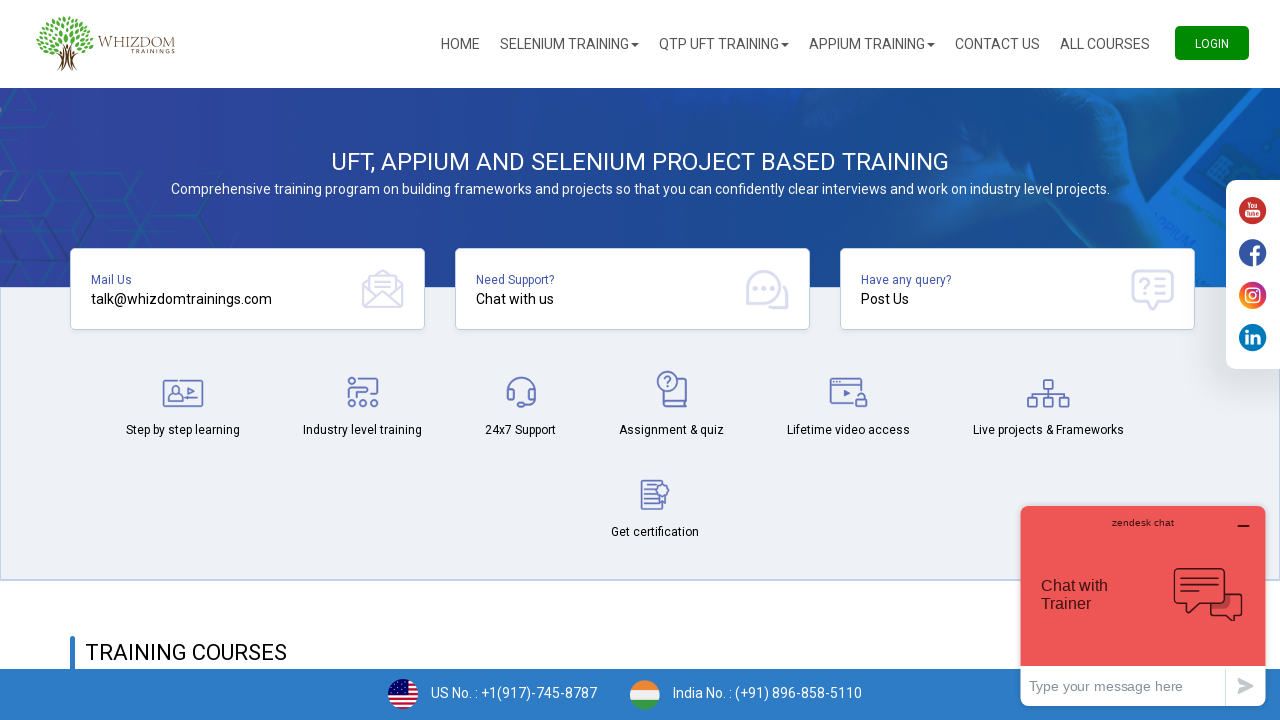

Checked option '
											Romania										' - Selected: False
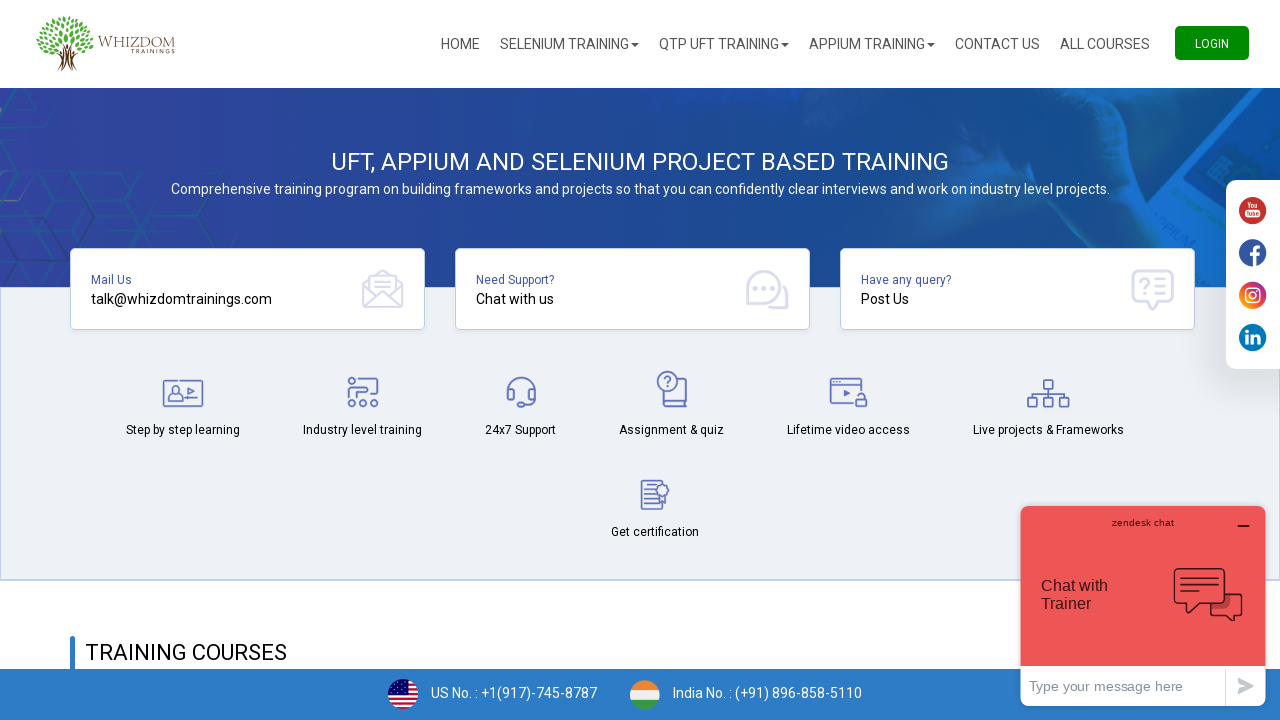

Checked option '
											Russian Federation										' - Selected: False
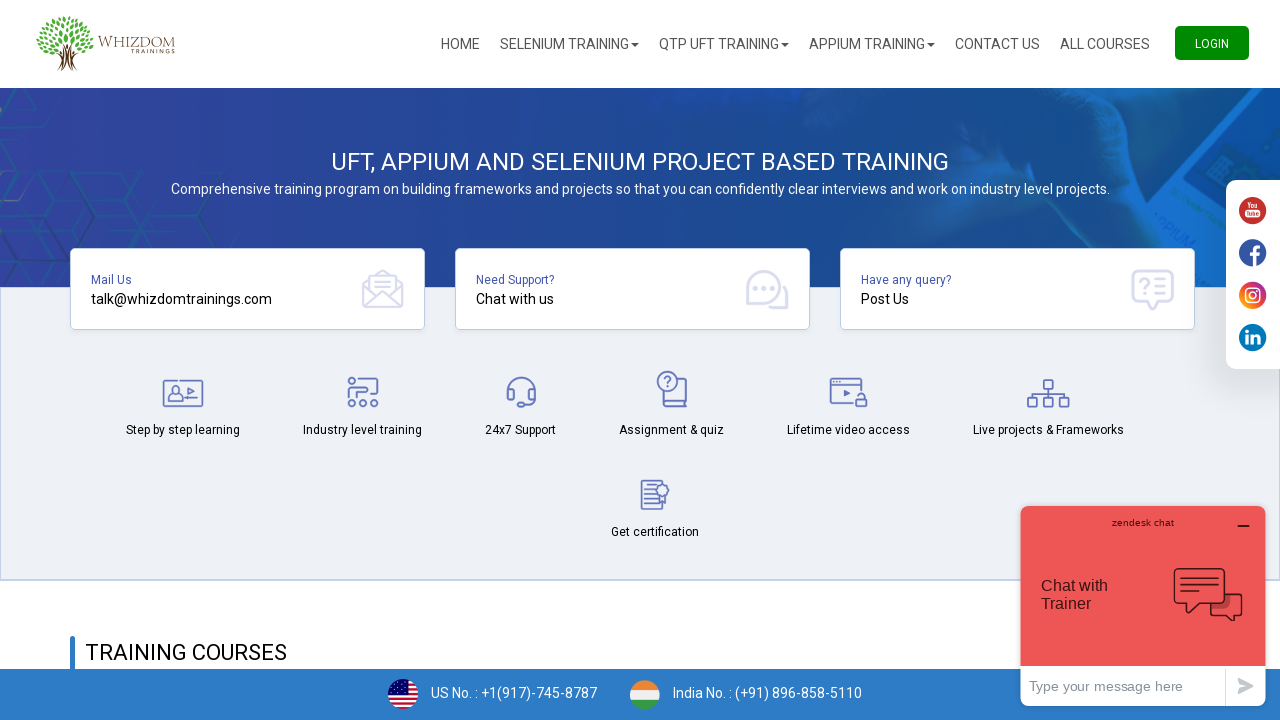

Checked option '
											Rwanda										' - Selected: False
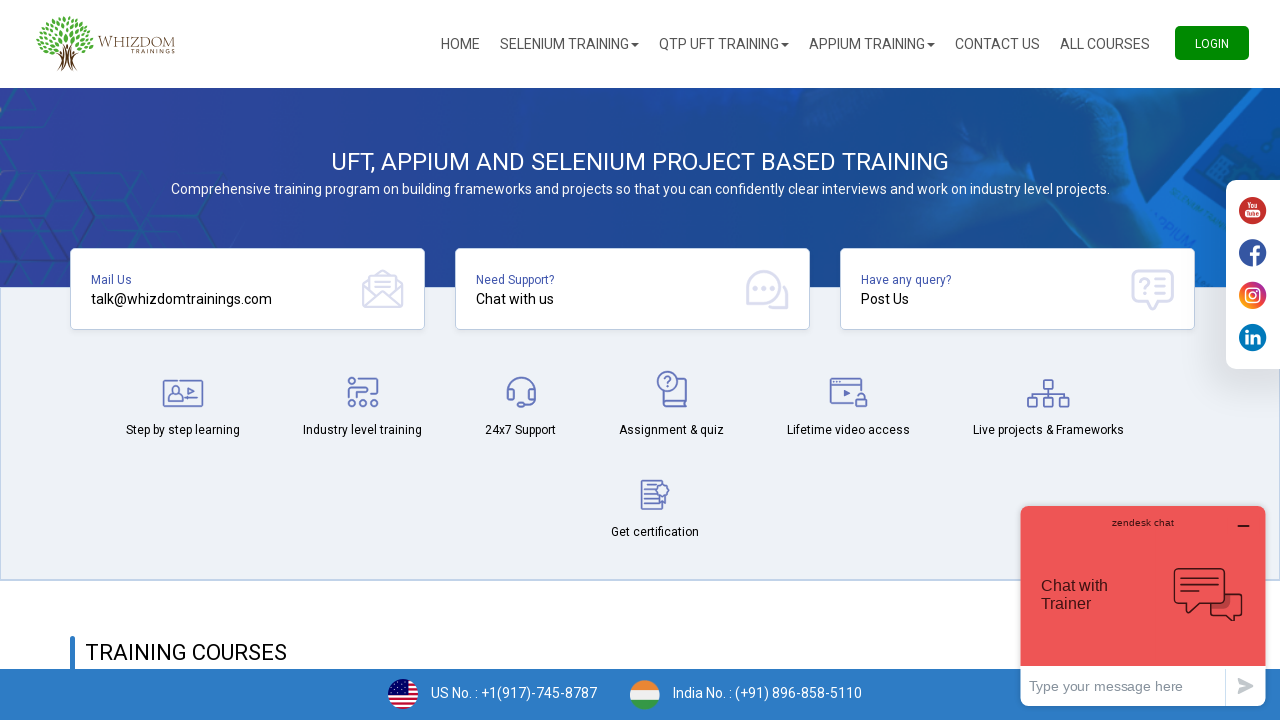

Checked option '
											S. Georgia and S. Sandwich Isls.										' - Selected: False
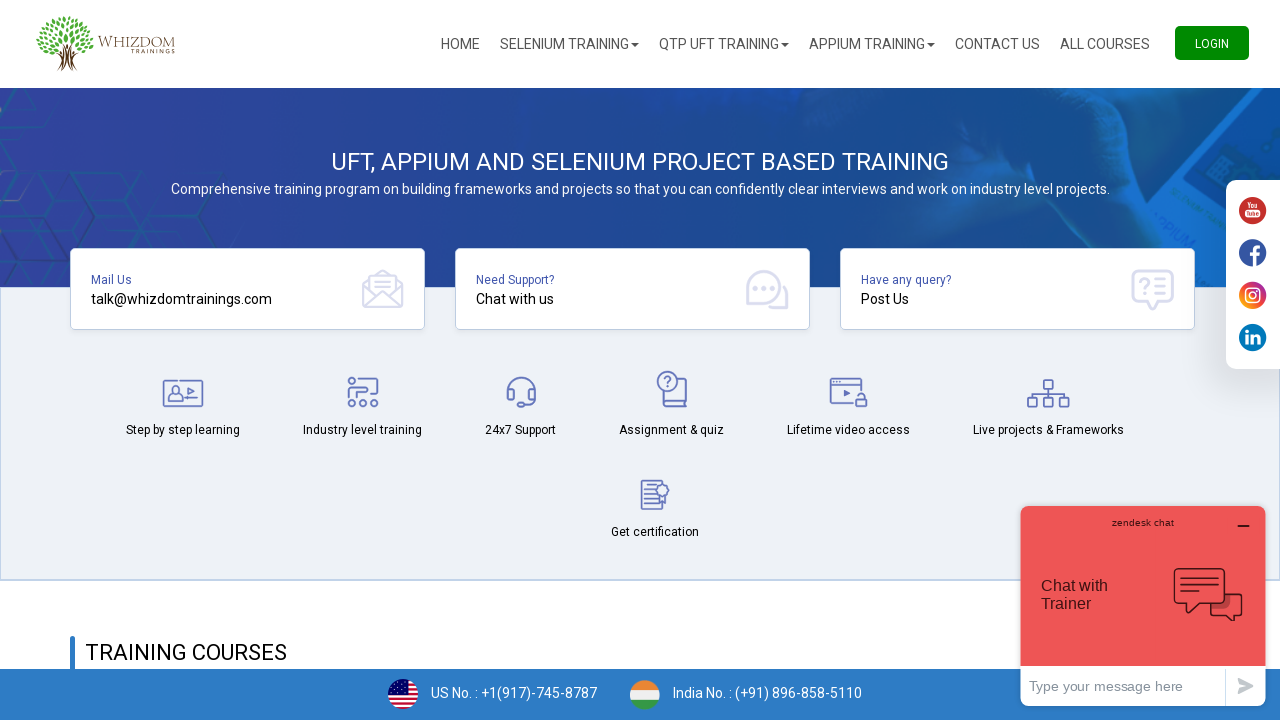

Checked option '
											Saint Kitts and Nevis										' - Selected: False
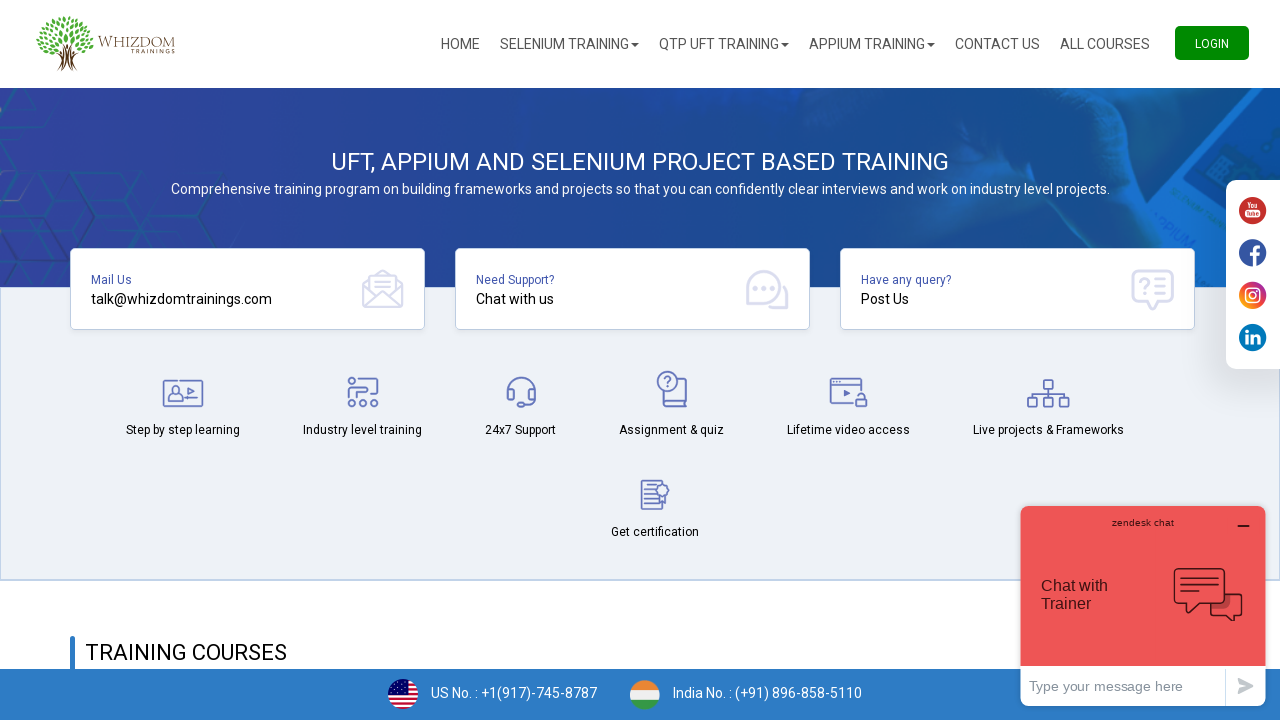

Checked option '
											Saint Lucia										' - Selected: False
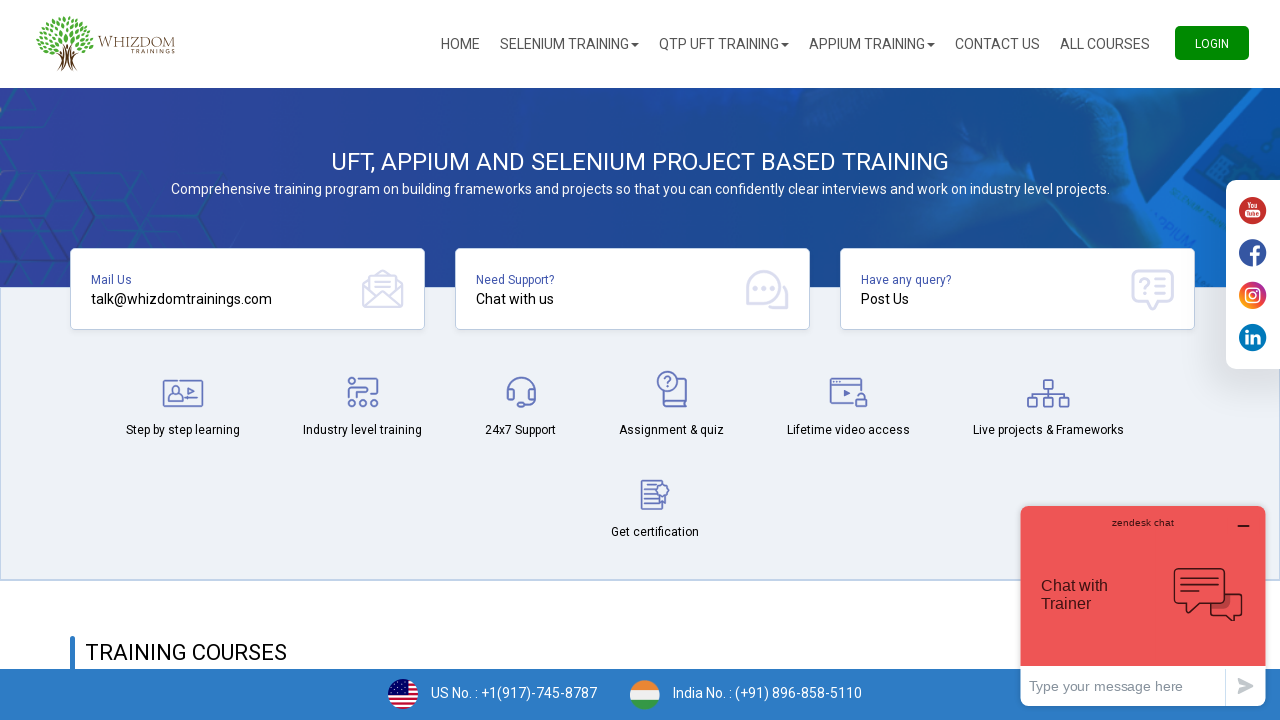

Checked option '
											Saint Vincent & the Grenadines										' - Selected: False
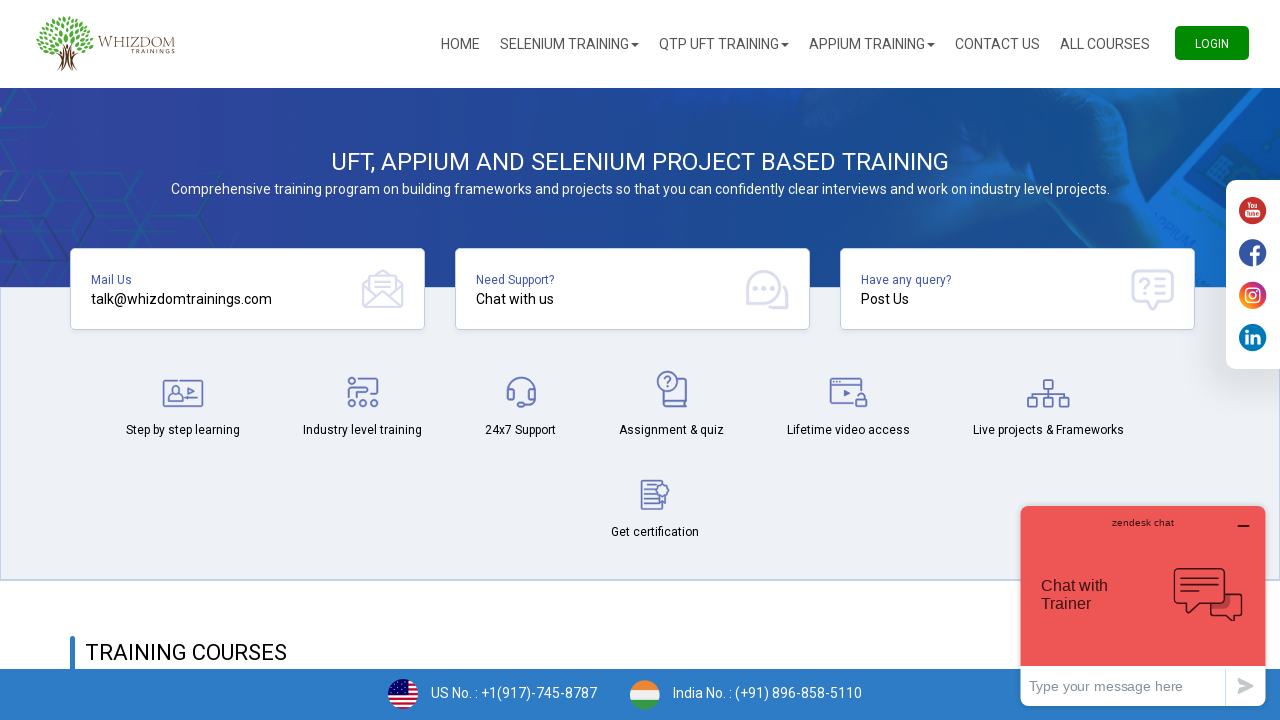

Checked option '
											Samoa										' - Selected: False
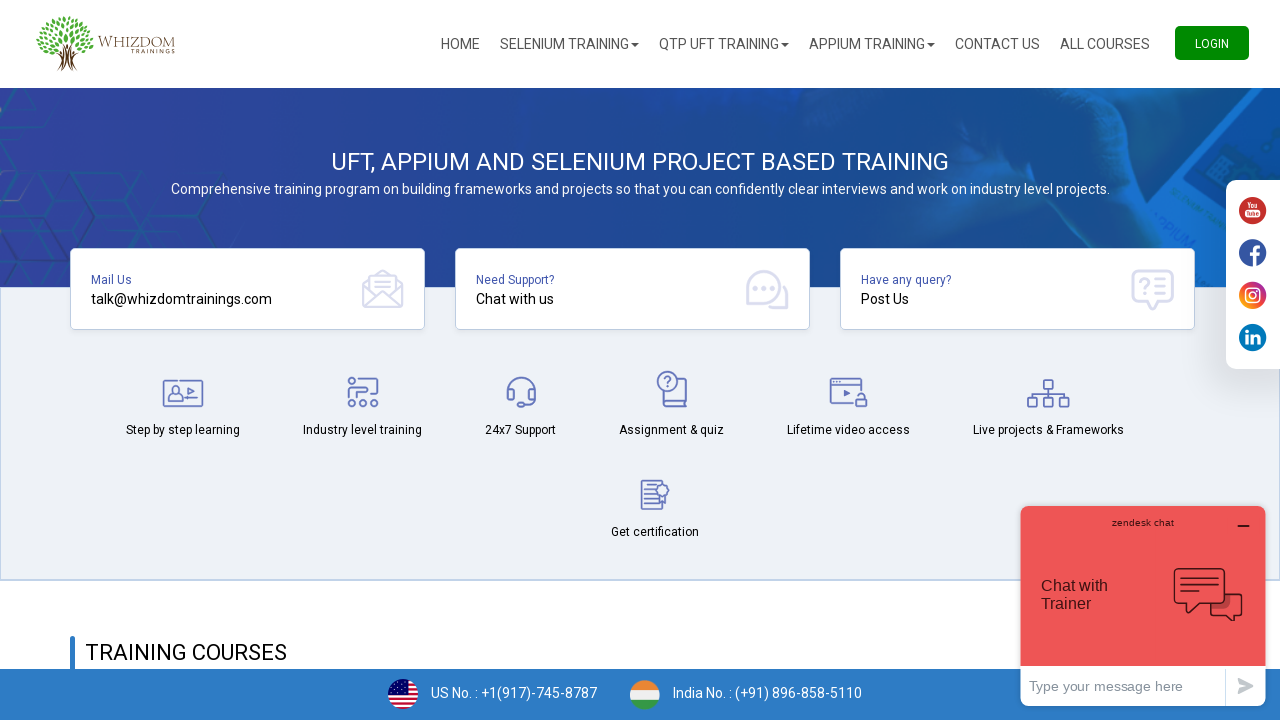

Checked option '
											San Marino										' - Selected: False
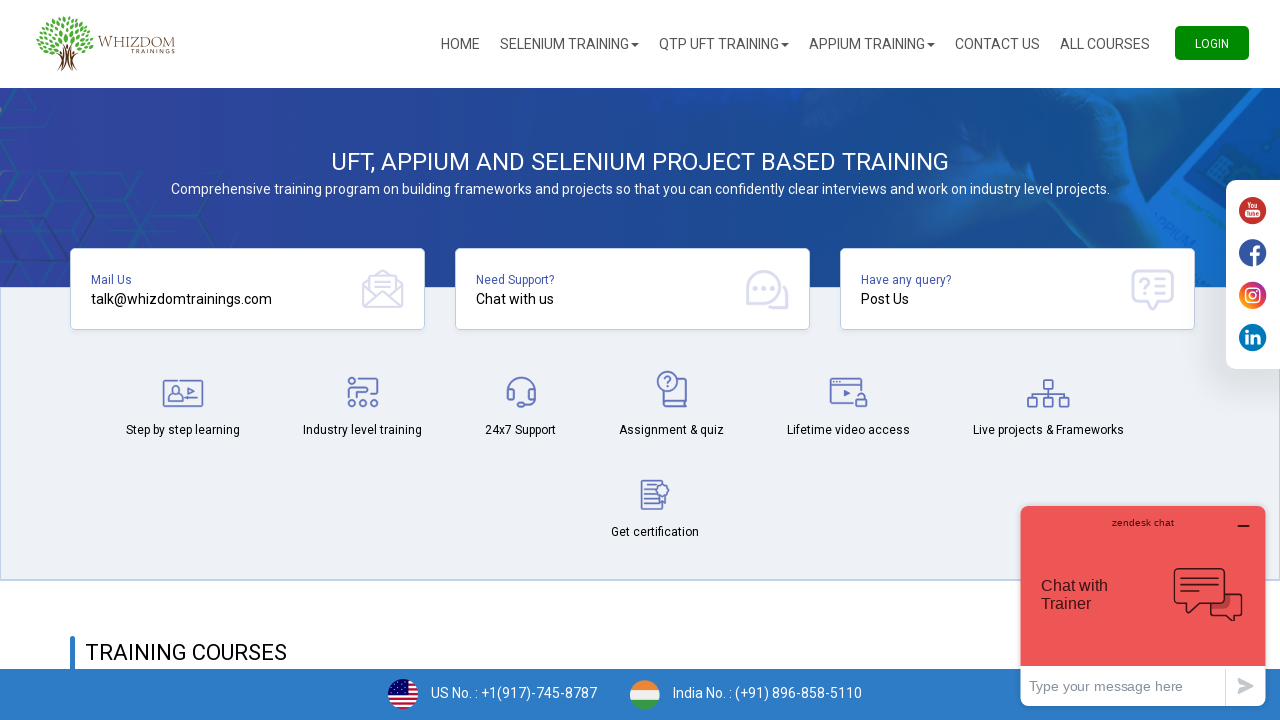

Checked option '
											Sao Tome and Principe										' - Selected: False
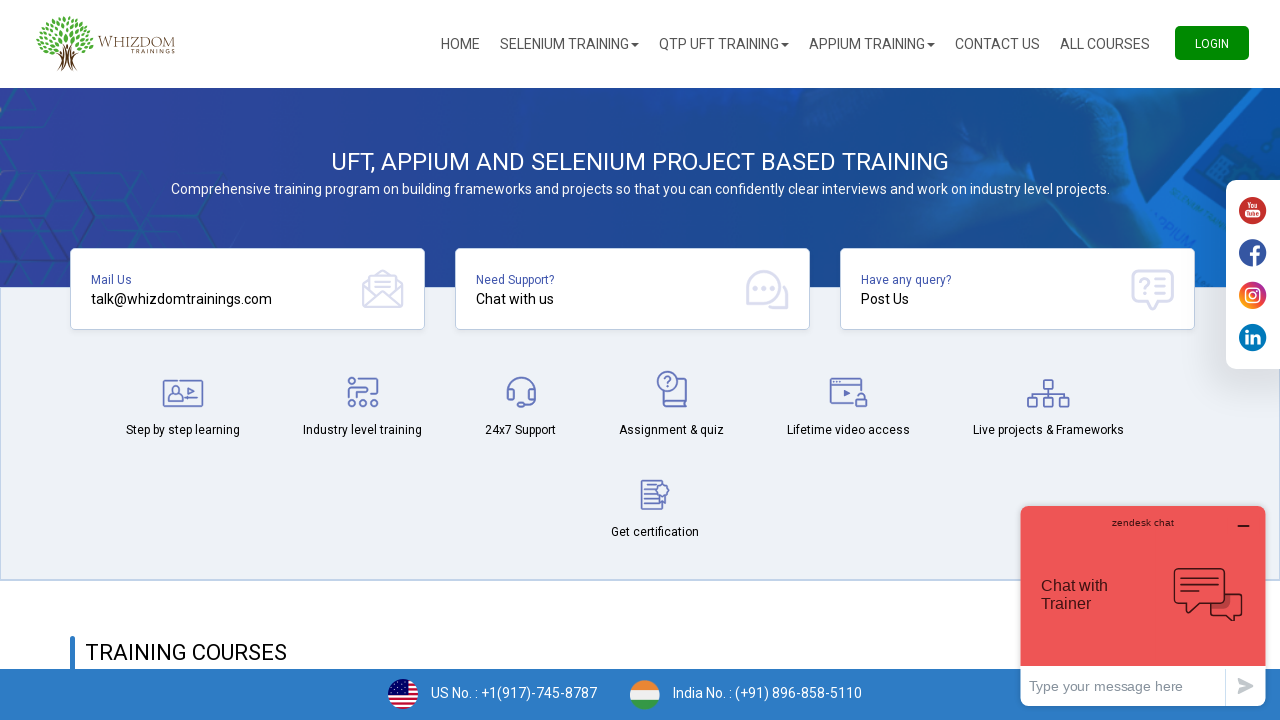

Checked option '
											Saudi Arabia										' - Selected: False
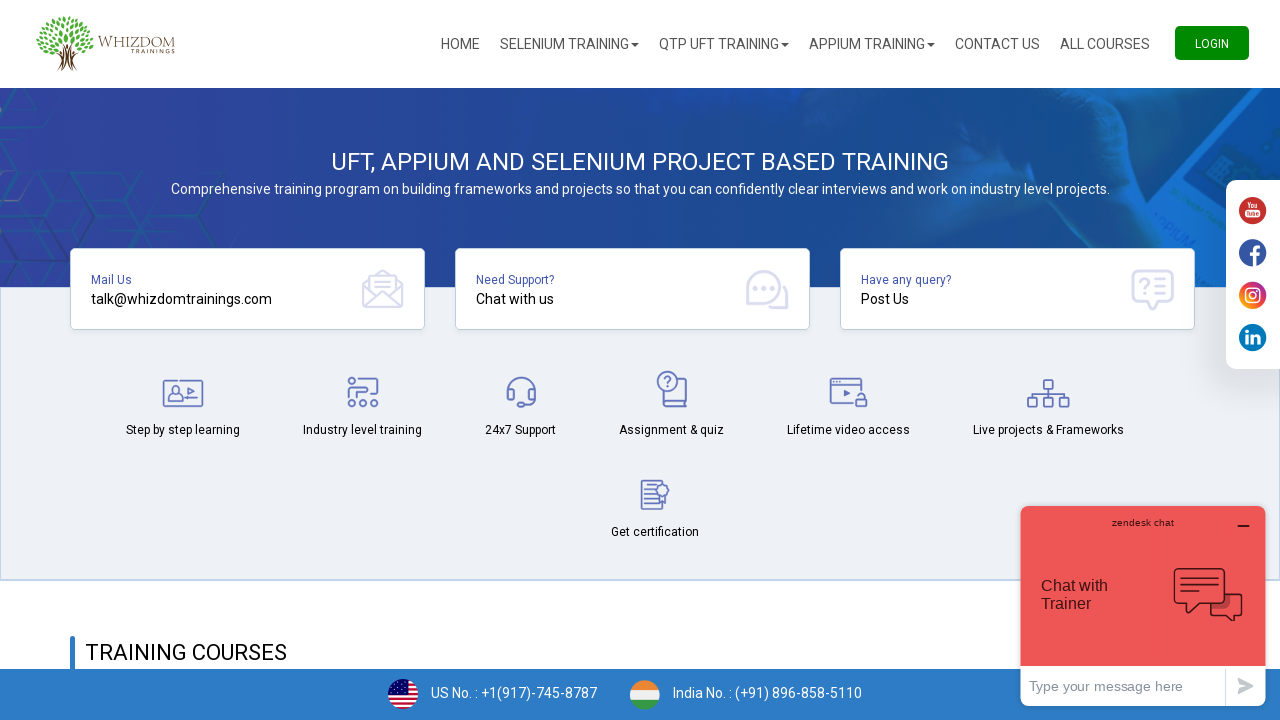

Checked option '
											Senegal										' - Selected: False
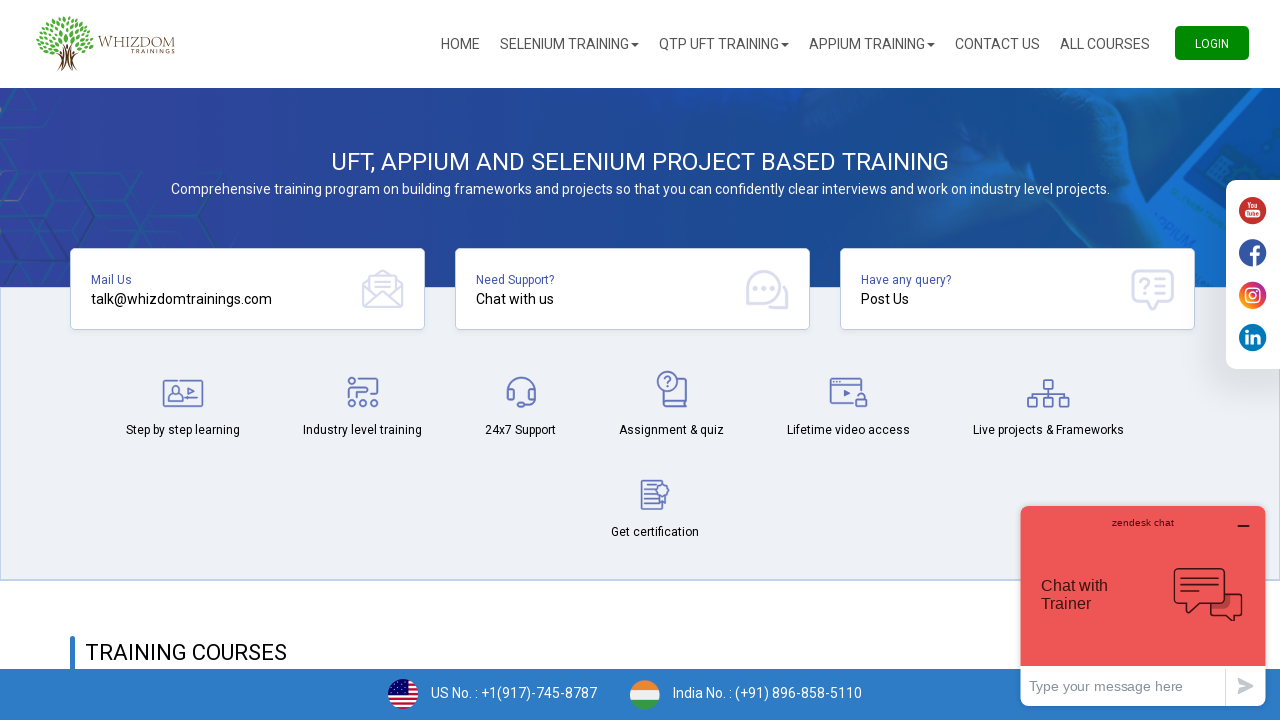

Checked option '
											Serbia										' - Selected: False
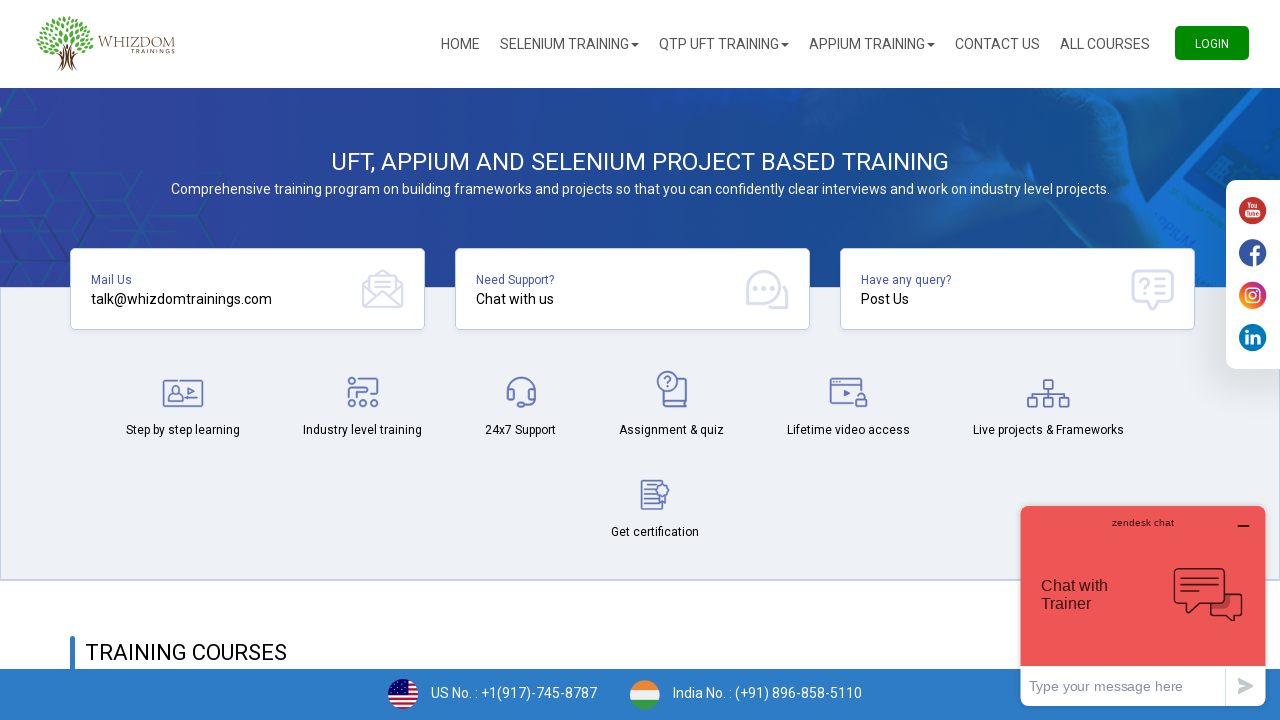

Checked option '
											Serbia and Montenegro (former)										' - Selected: False
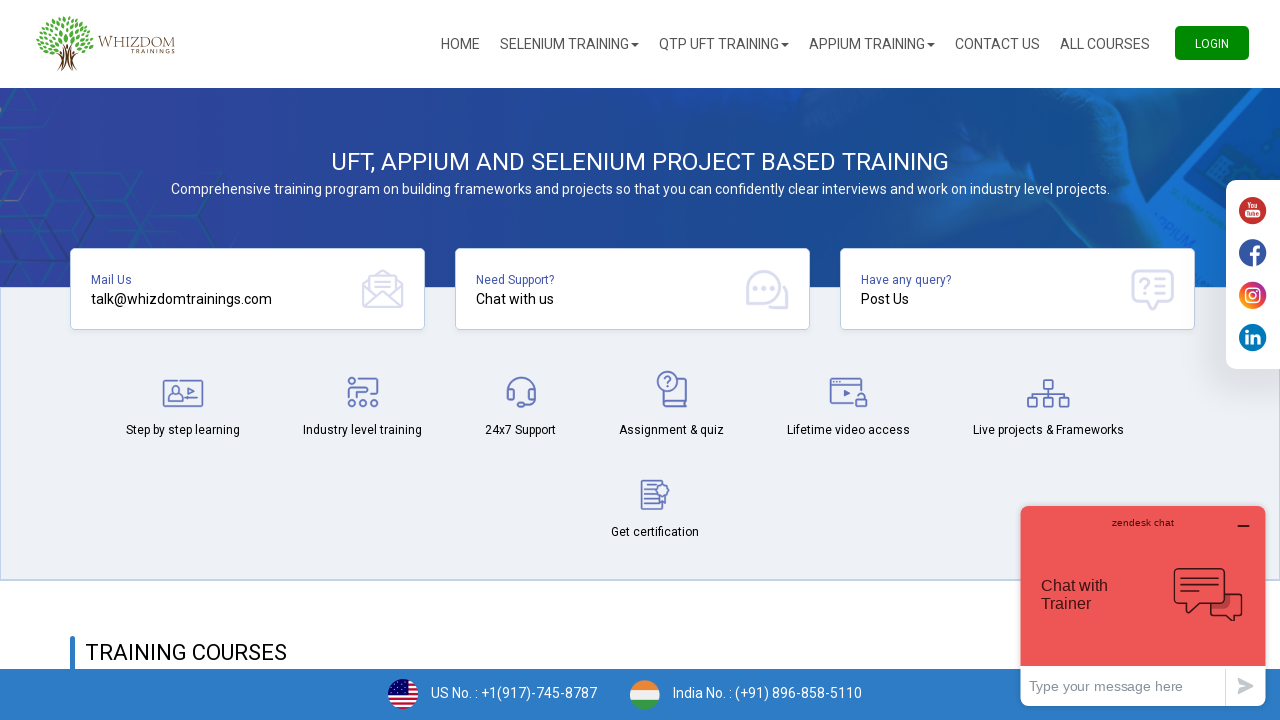

Checked option '
											Seychelles										' - Selected: False
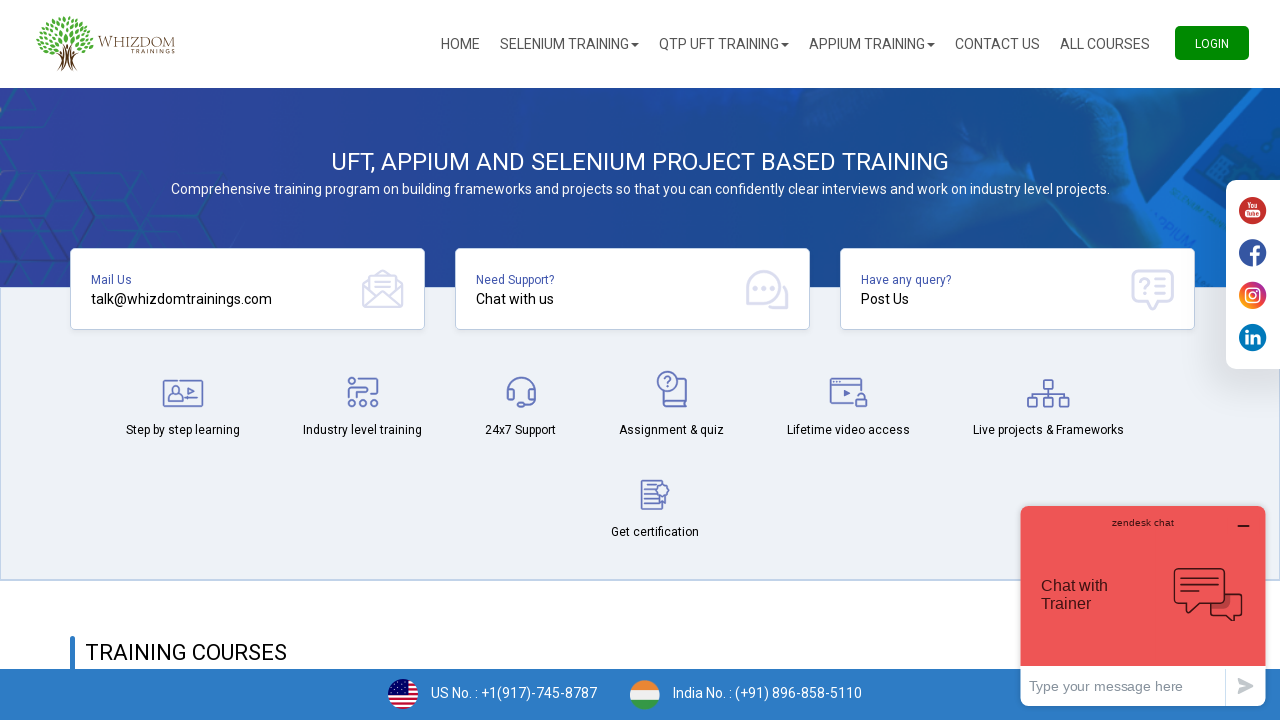

Checked option '
											Sierra Leone										' - Selected: False
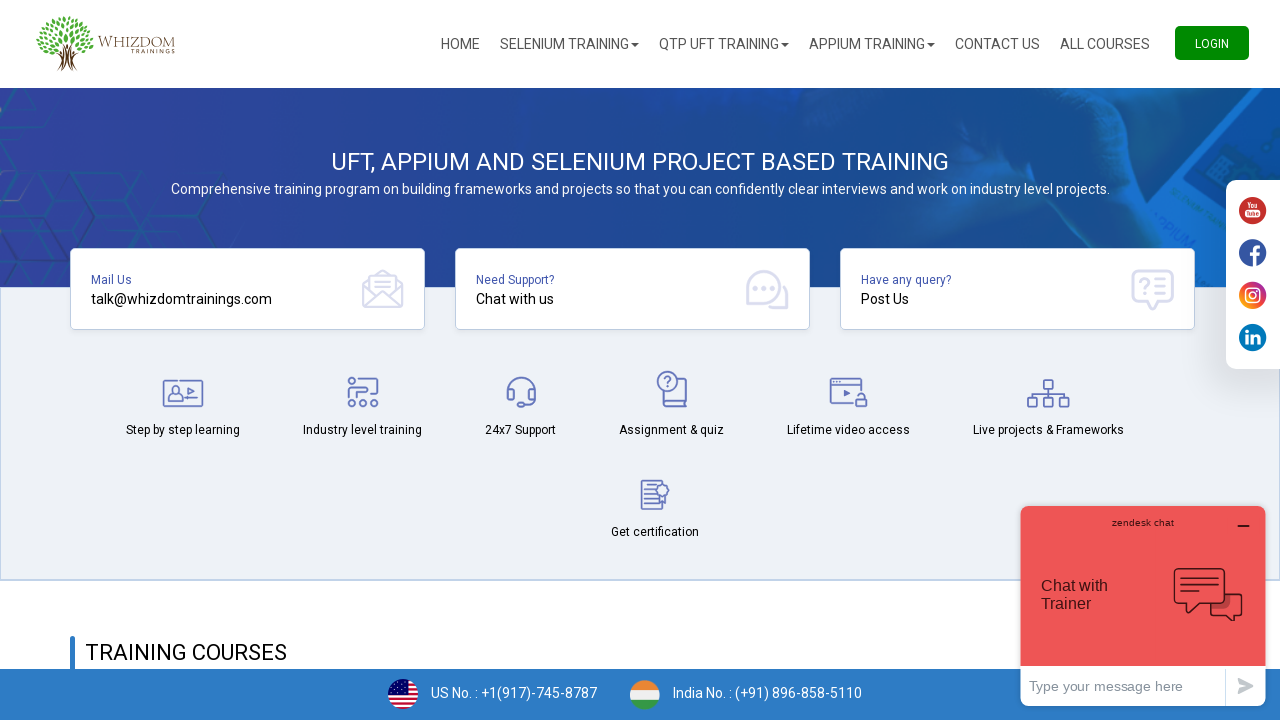

Checked option '
											Singapore										' - Selected: False
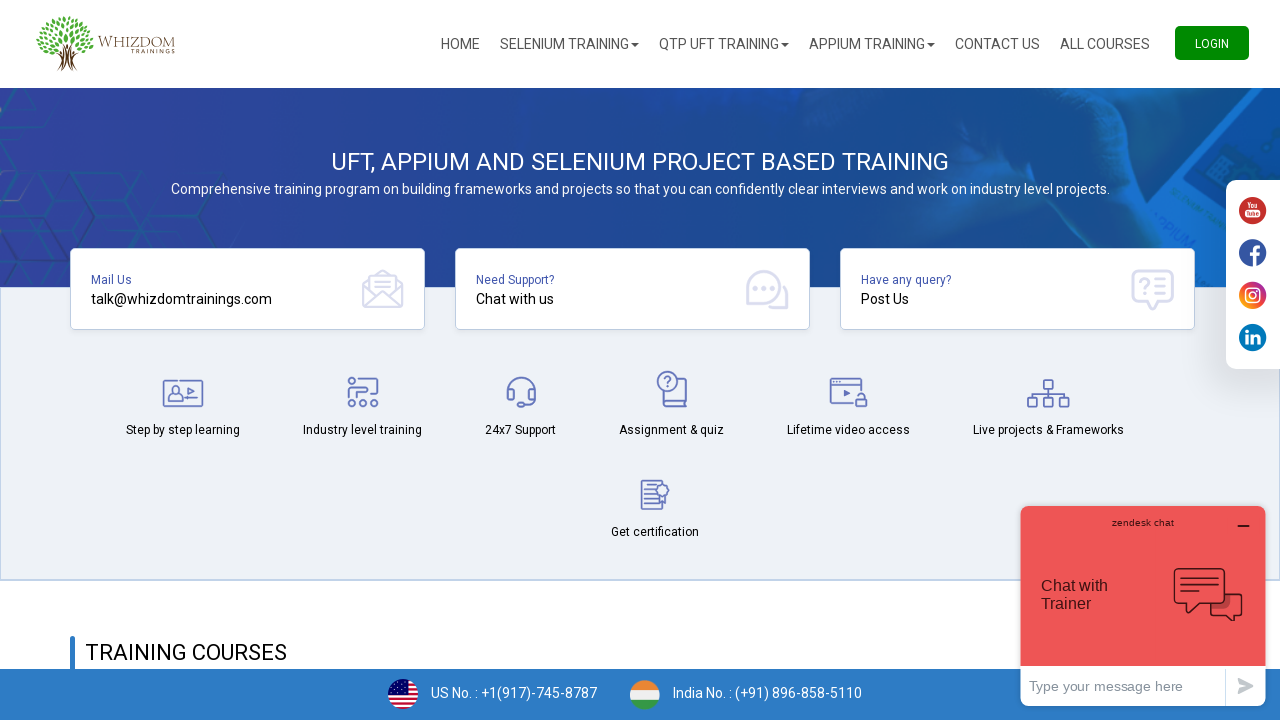

Checked option '
											Slovenia										' - Selected: False
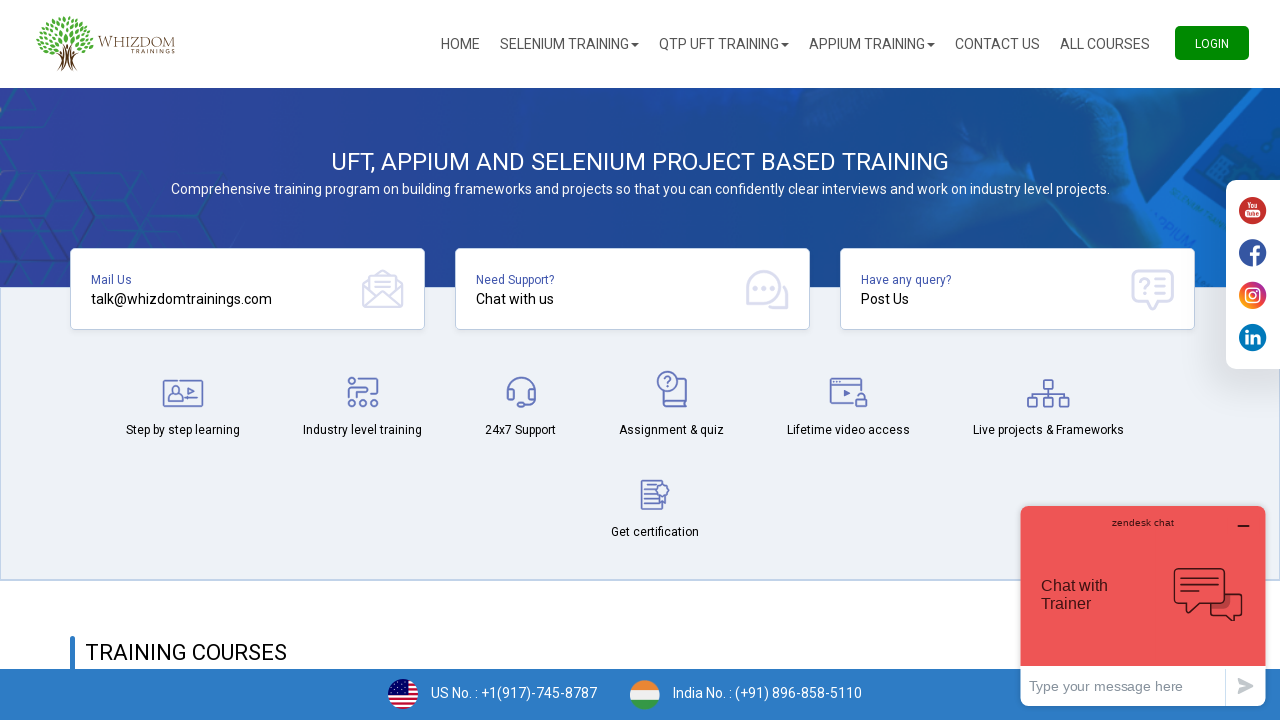

Checked option '
											Slovak Republic										' - Selected: False
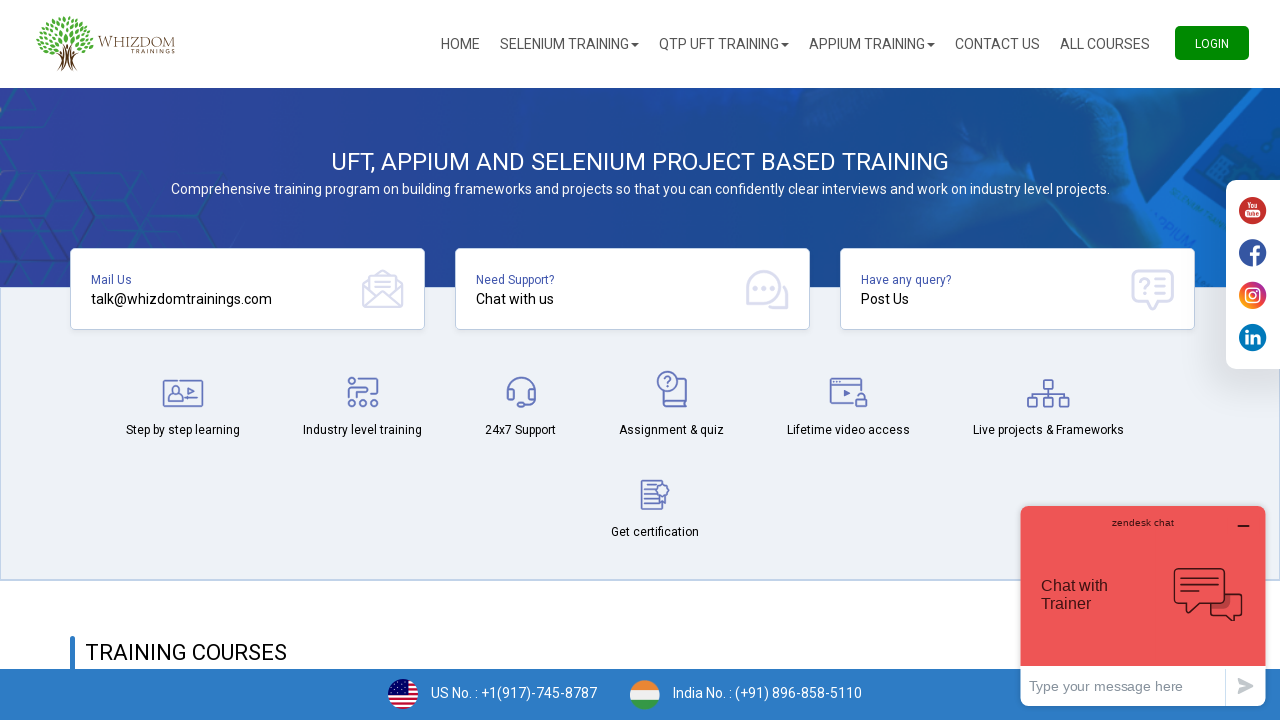

Checked option '
											Solomon Islands										' - Selected: False
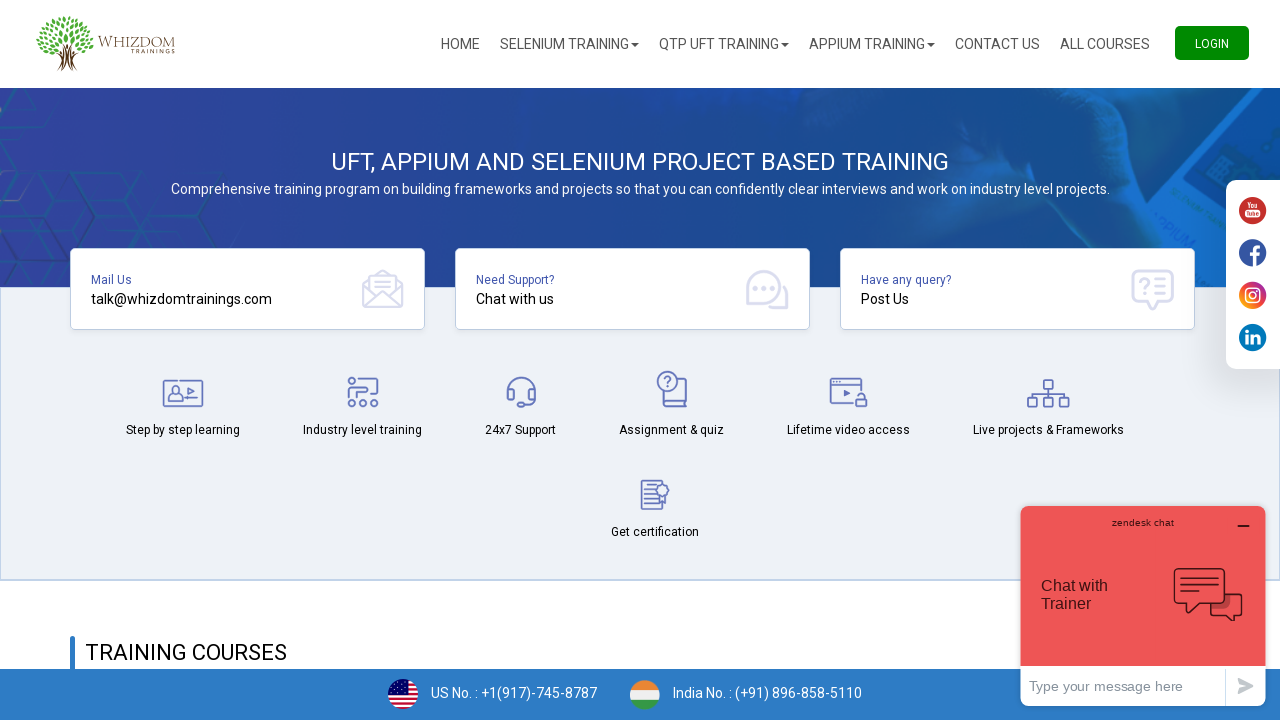

Checked option '
											Somalia										' - Selected: False
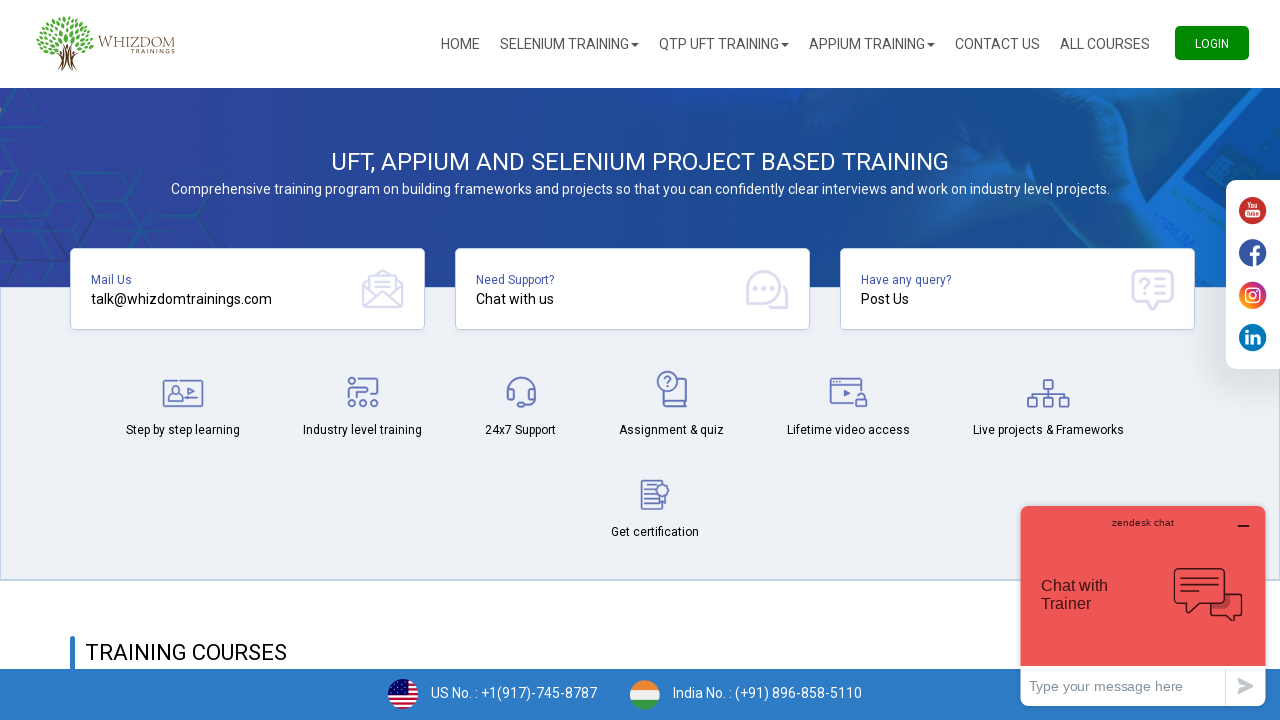

Checked option '
											South Africa										' - Selected: False
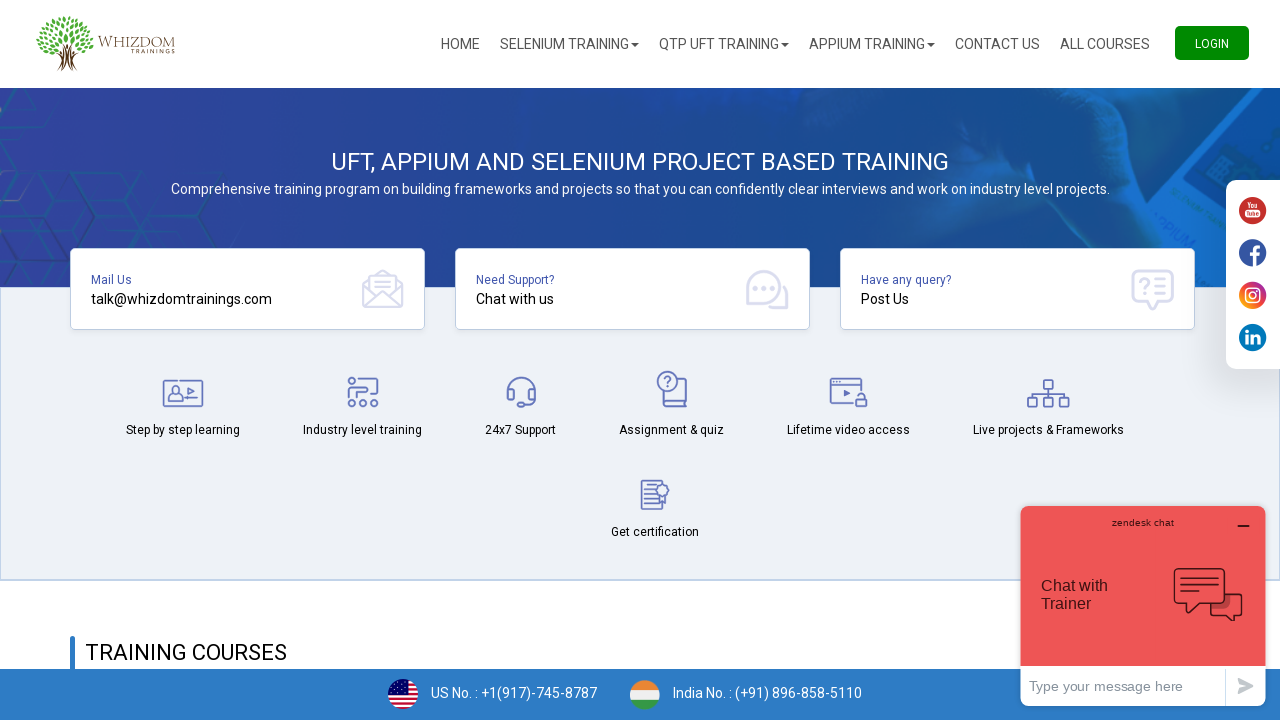

Checked option '
											Spain										' - Selected: False
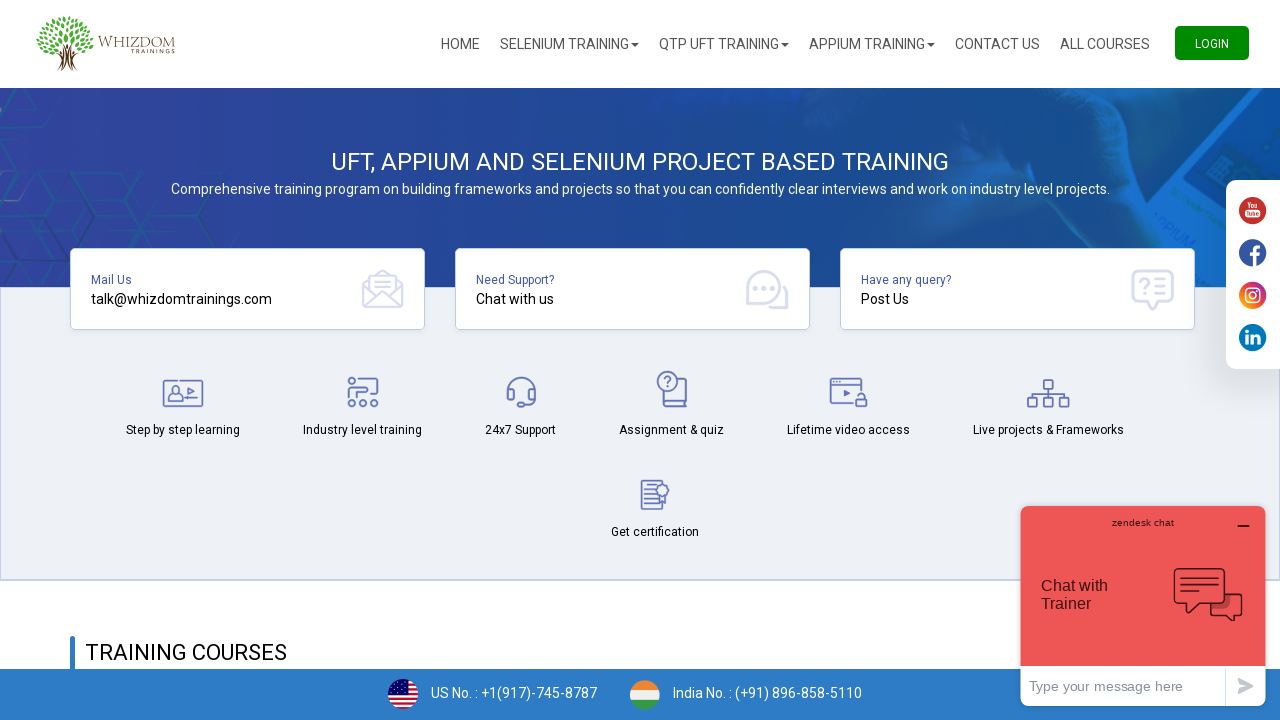

Checked option '
											Sri Lanka										' - Selected: False
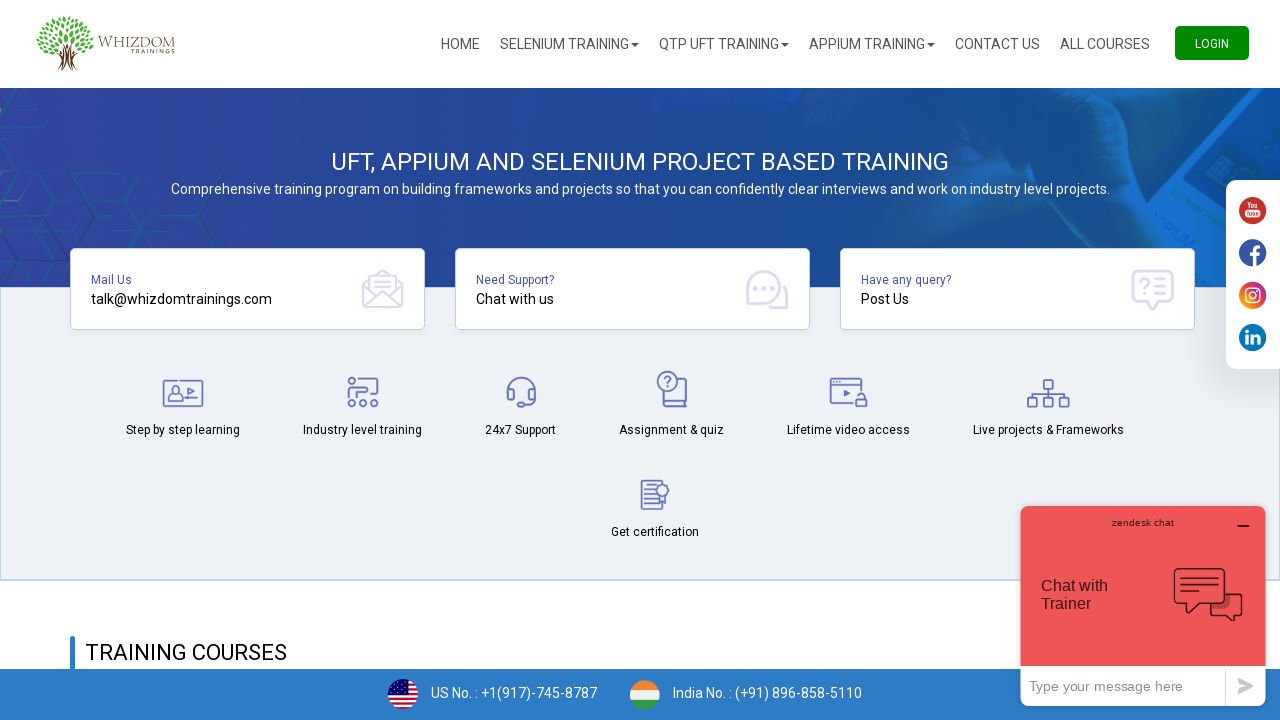

Checked option '
											St. Helena										' - Selected: False
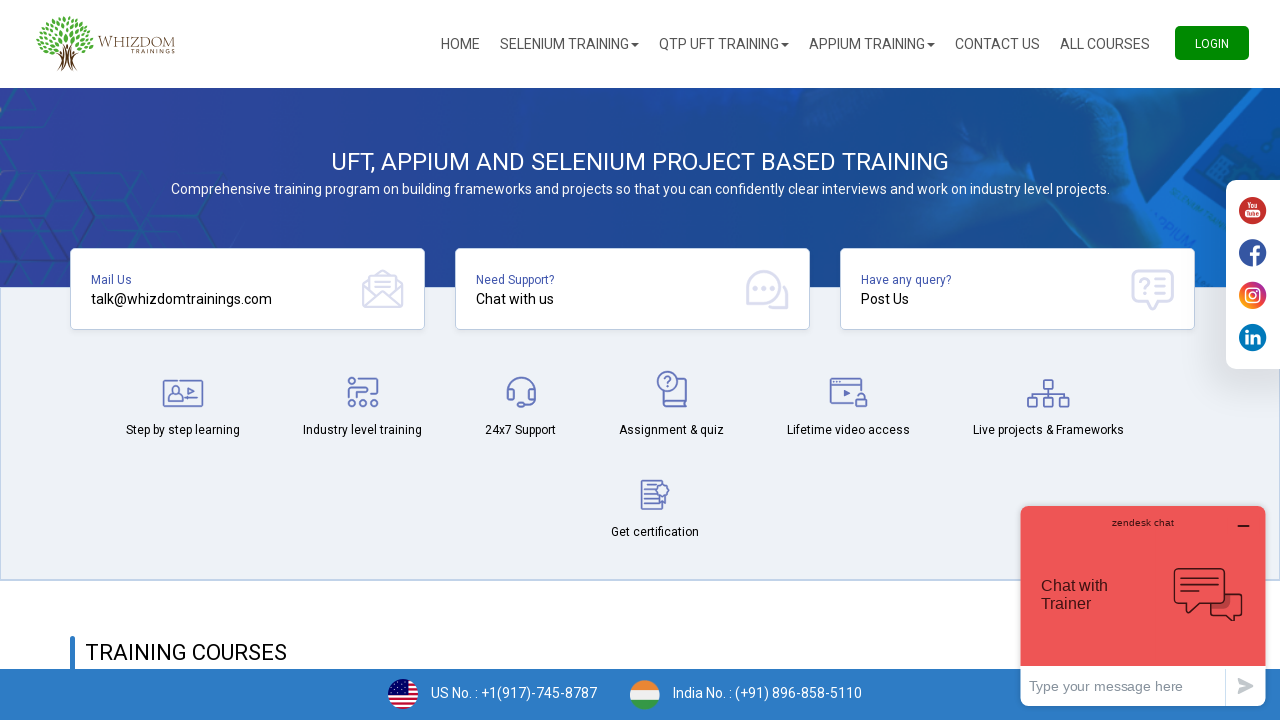

Checked option '
											St. Pierre and Miquelon										' - Selected: False
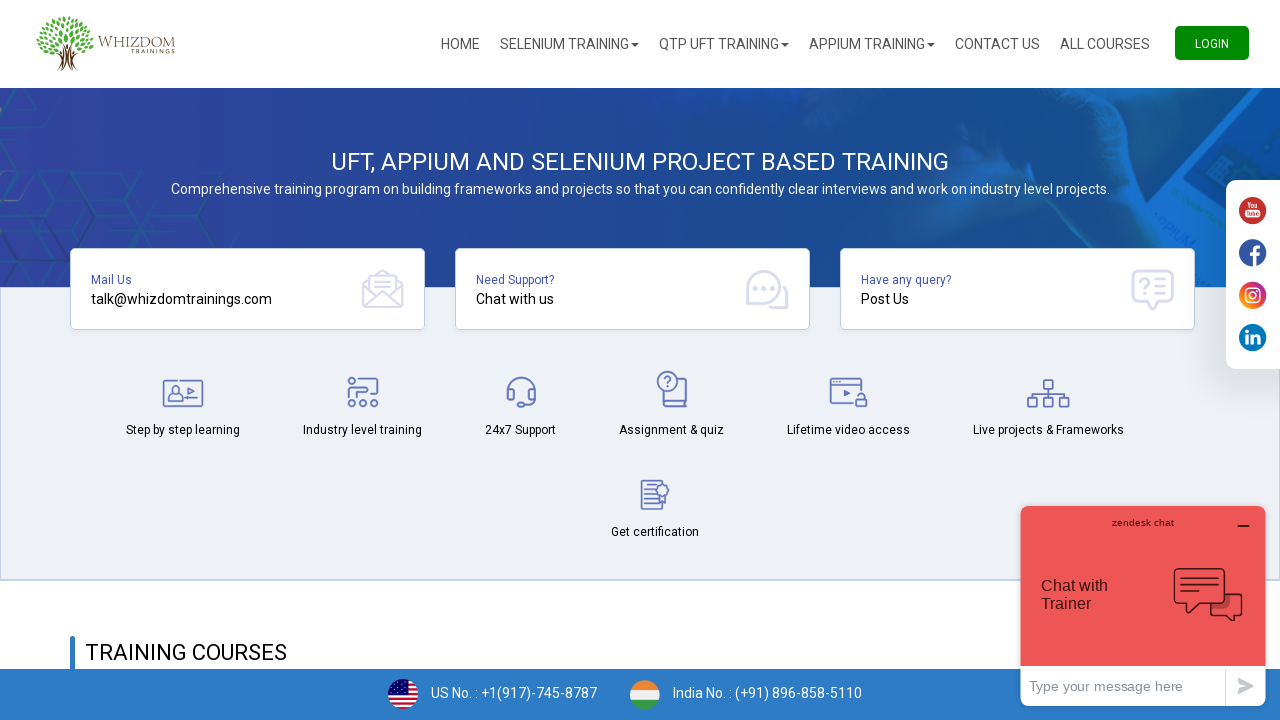

Checked option '
											Sudan										' - Selected: False
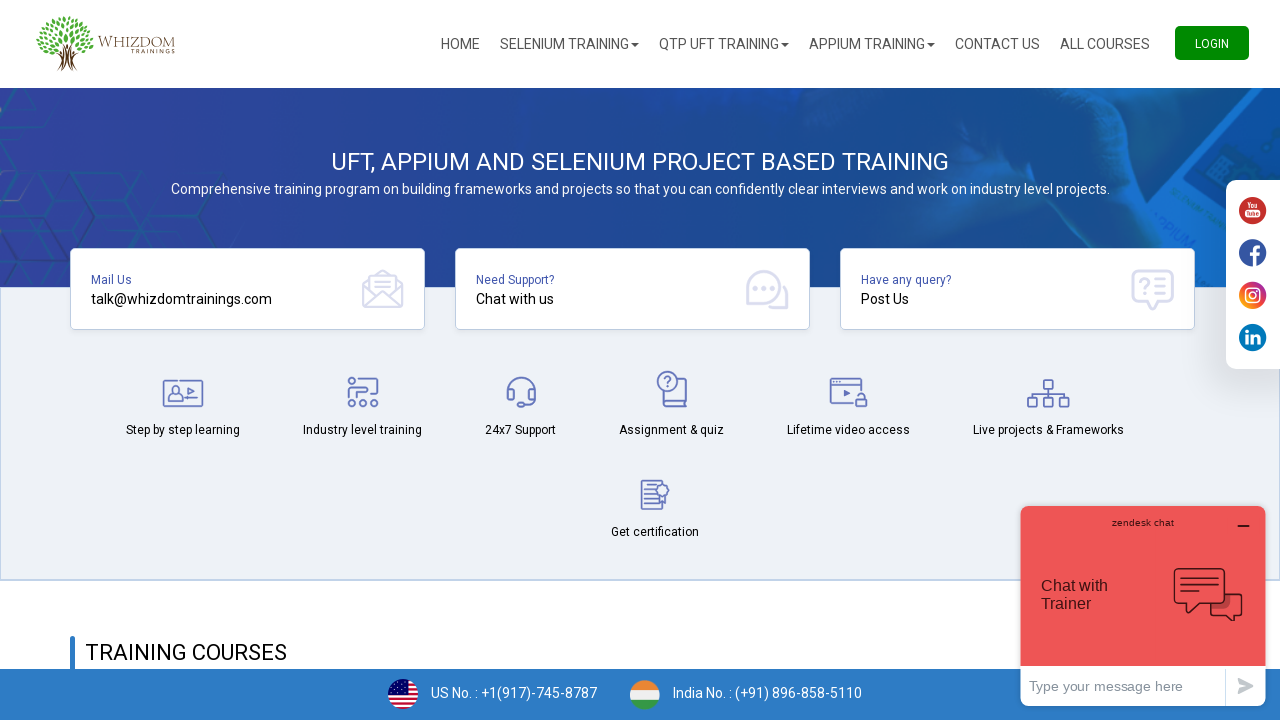

Checked option '
											Suriname										' - Selected: False
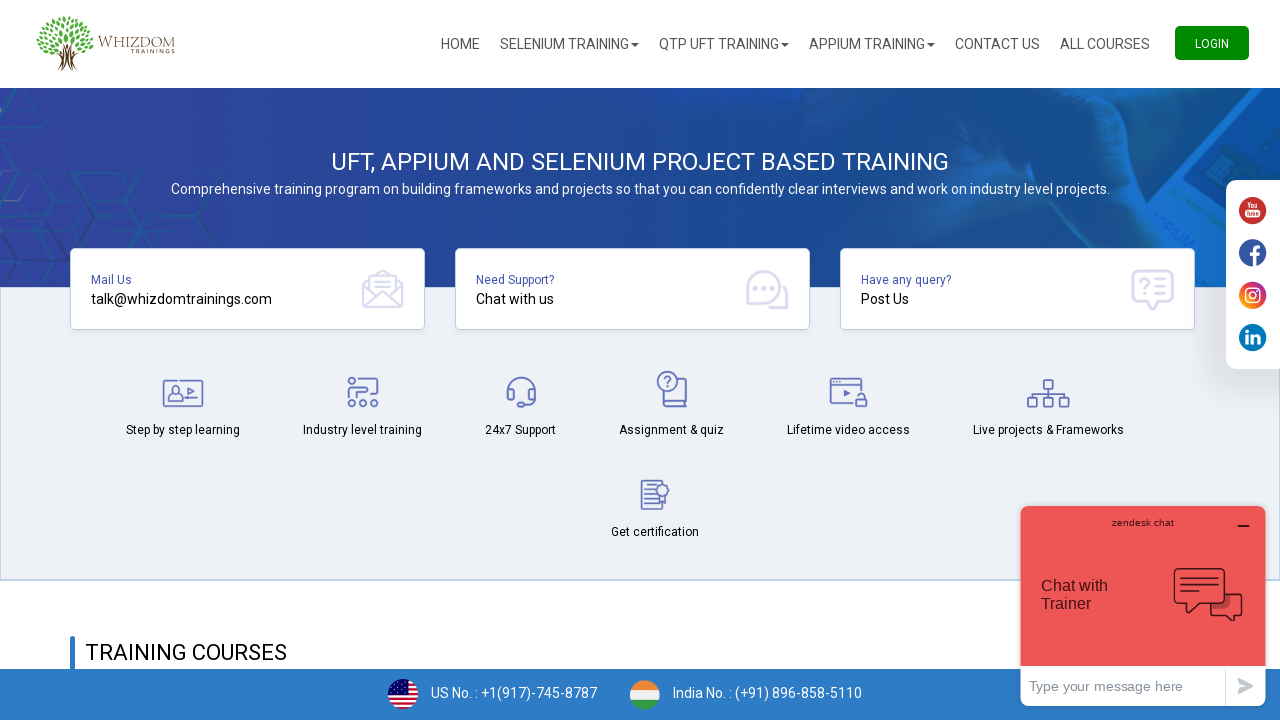

Checked option '
											Svalbard & Jan Mayen Islands										' - Selected: False
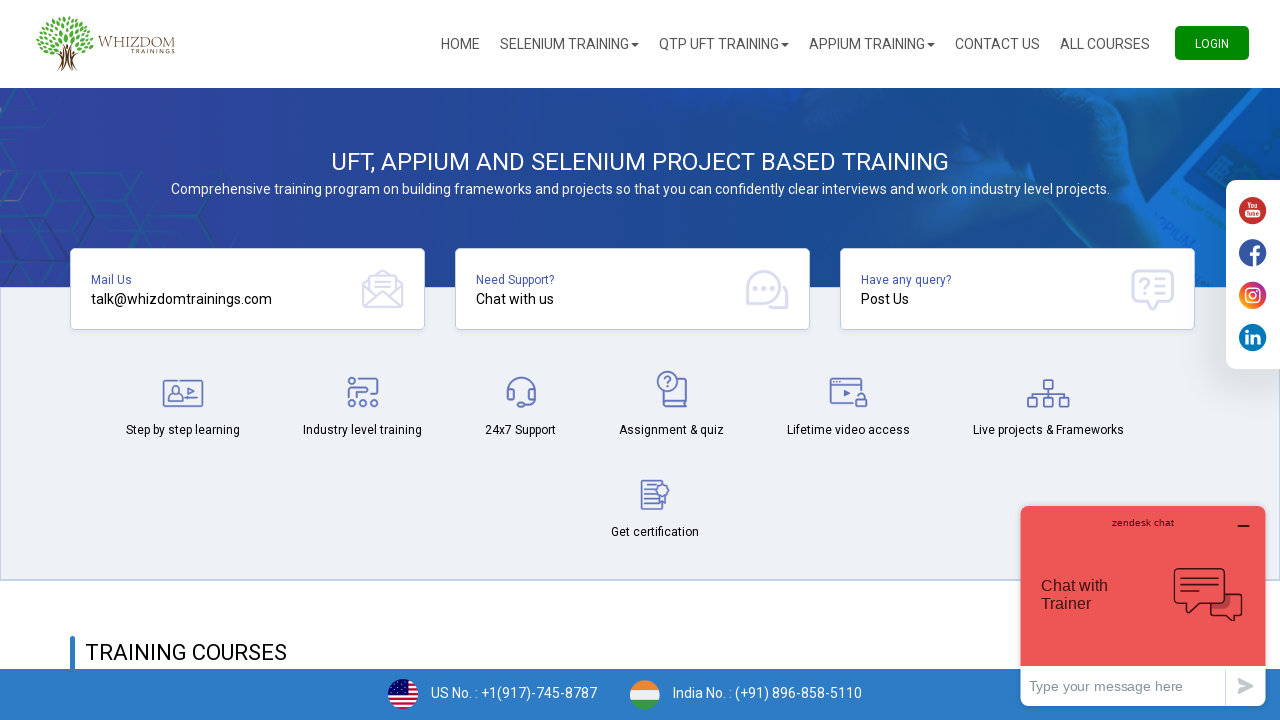

Checked option '
											Swaziland										' - Selected: False
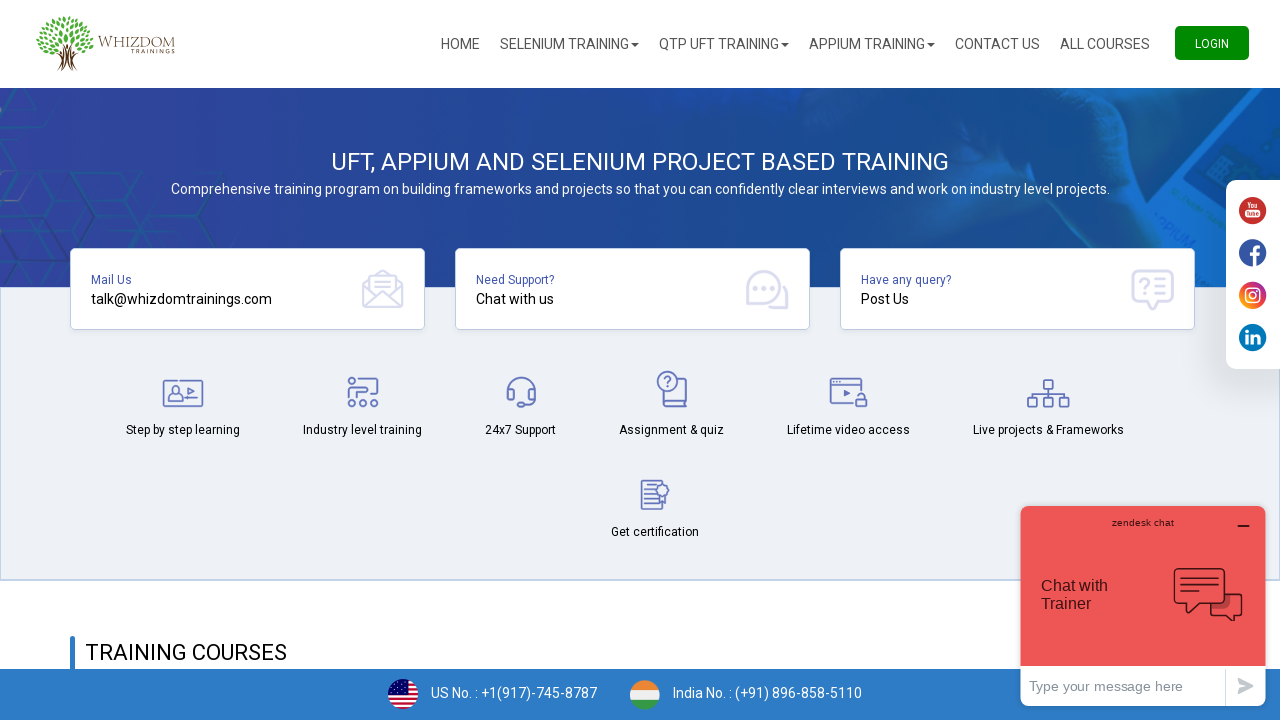

Checked option '
											Sweden										' - Selected: False
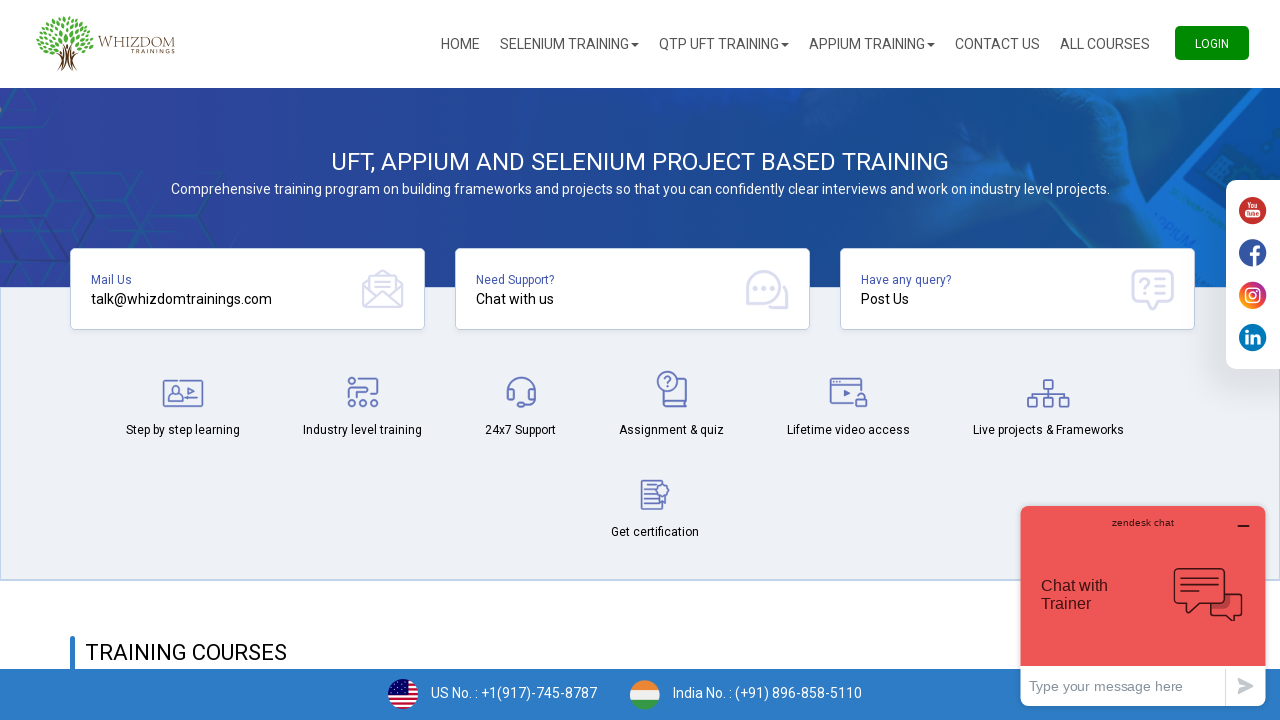

Checked option '
											Switzerland										' - Selected: False
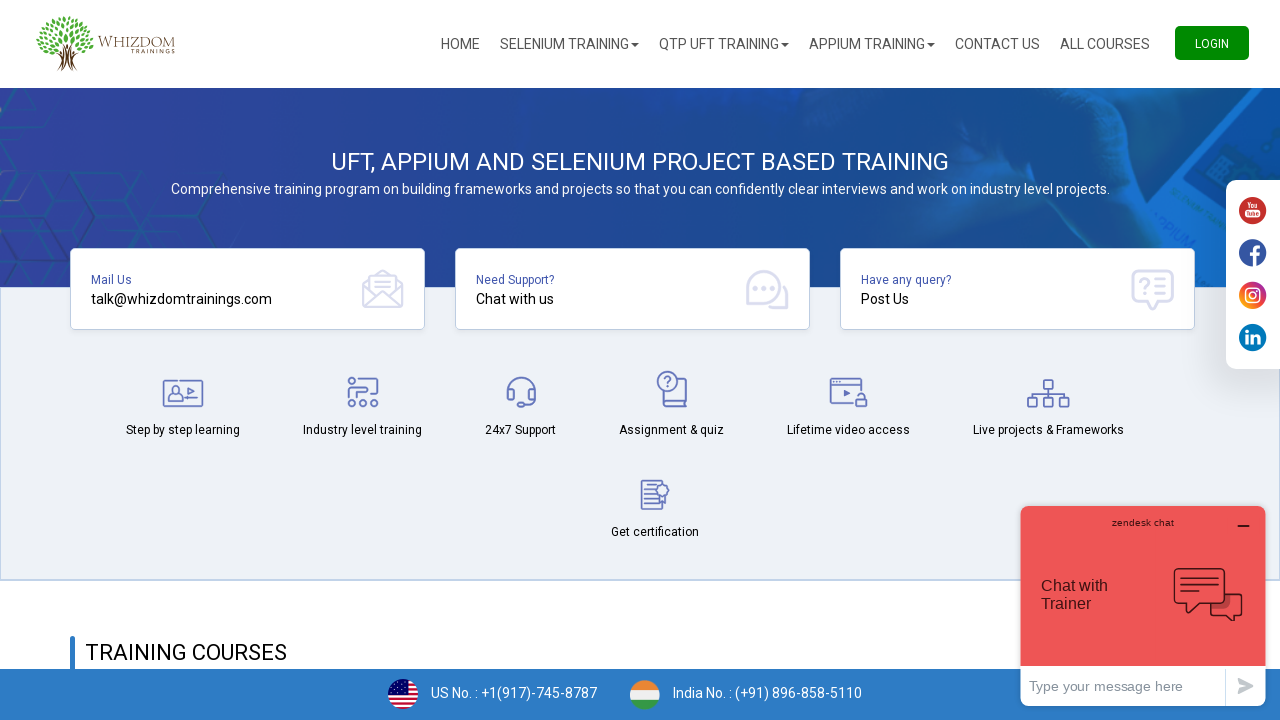

Checked option '
											Syria										' - Selected: False
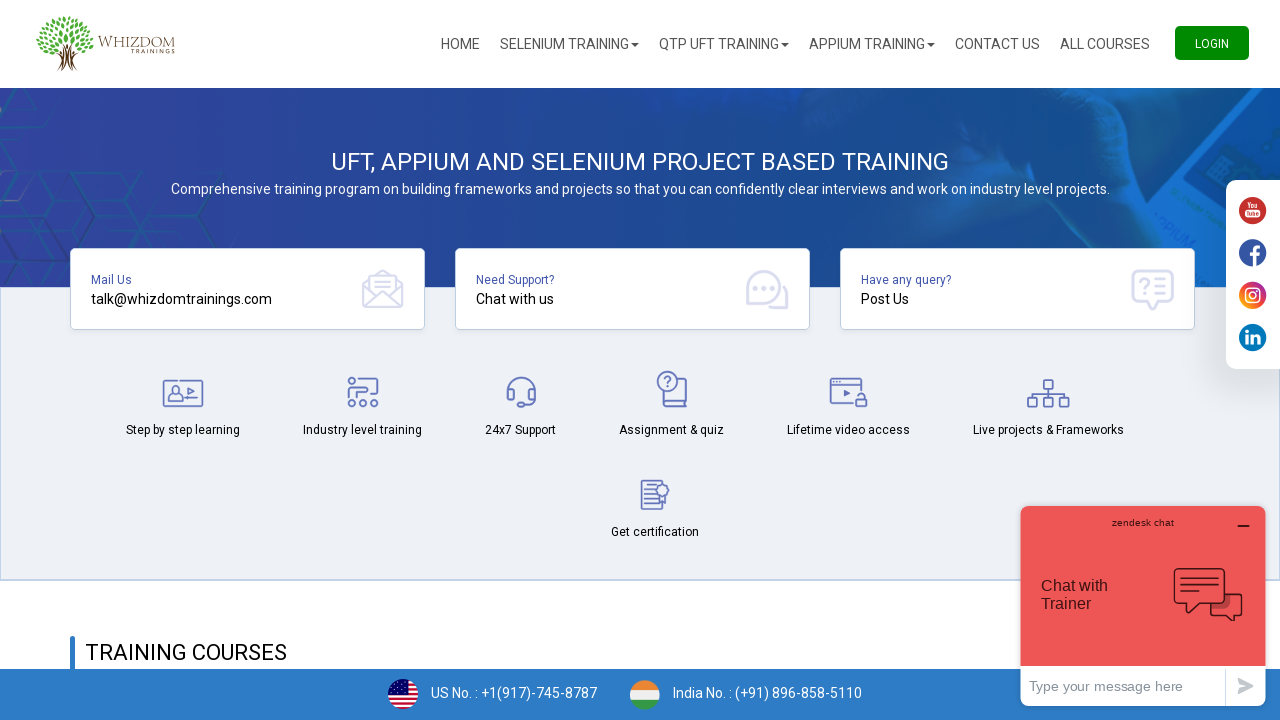

Checked option '
											Taiwan										' - Selected: False
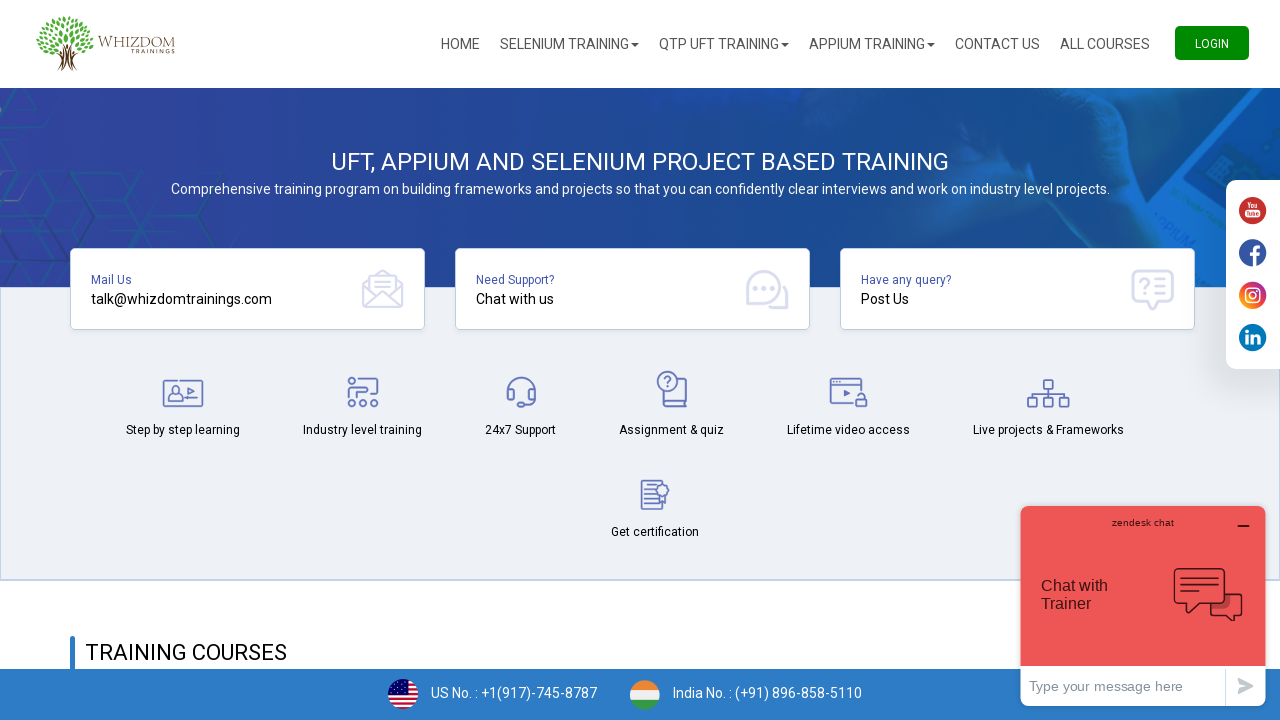

Checked option '
											Tajikistan										' - Selected: False
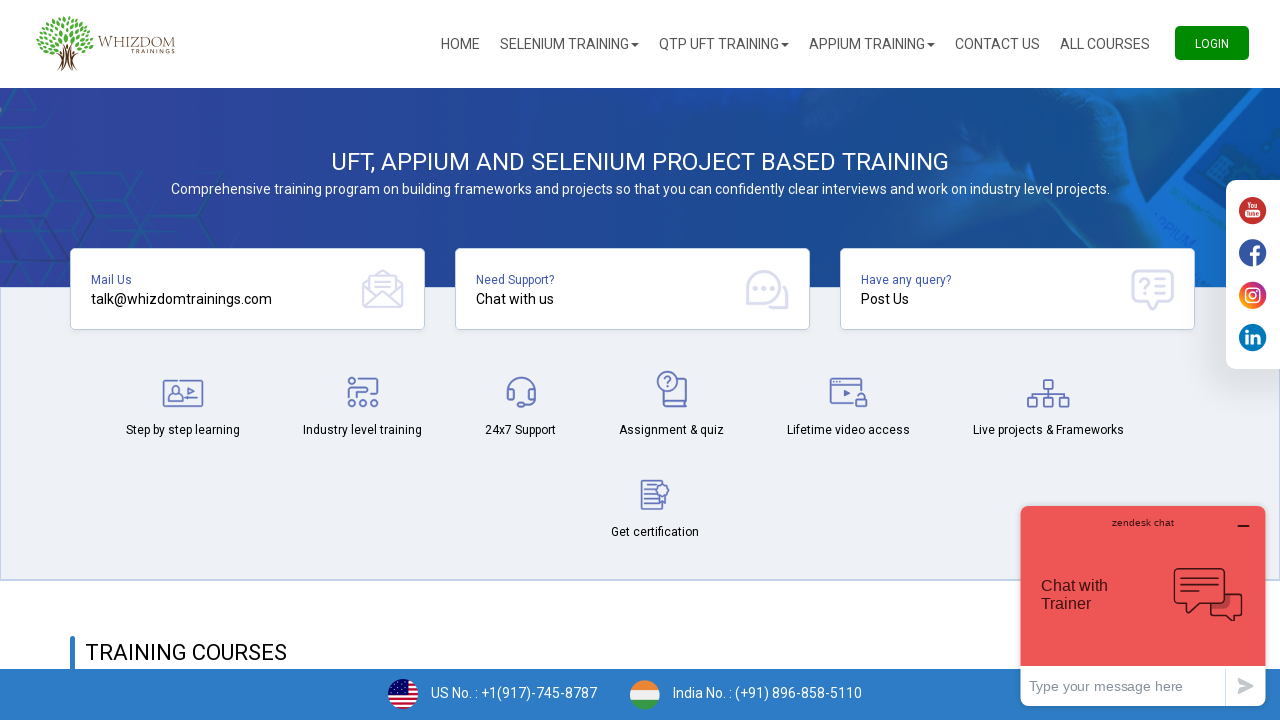

Checked option '
											Tanzania										' - Selected: False
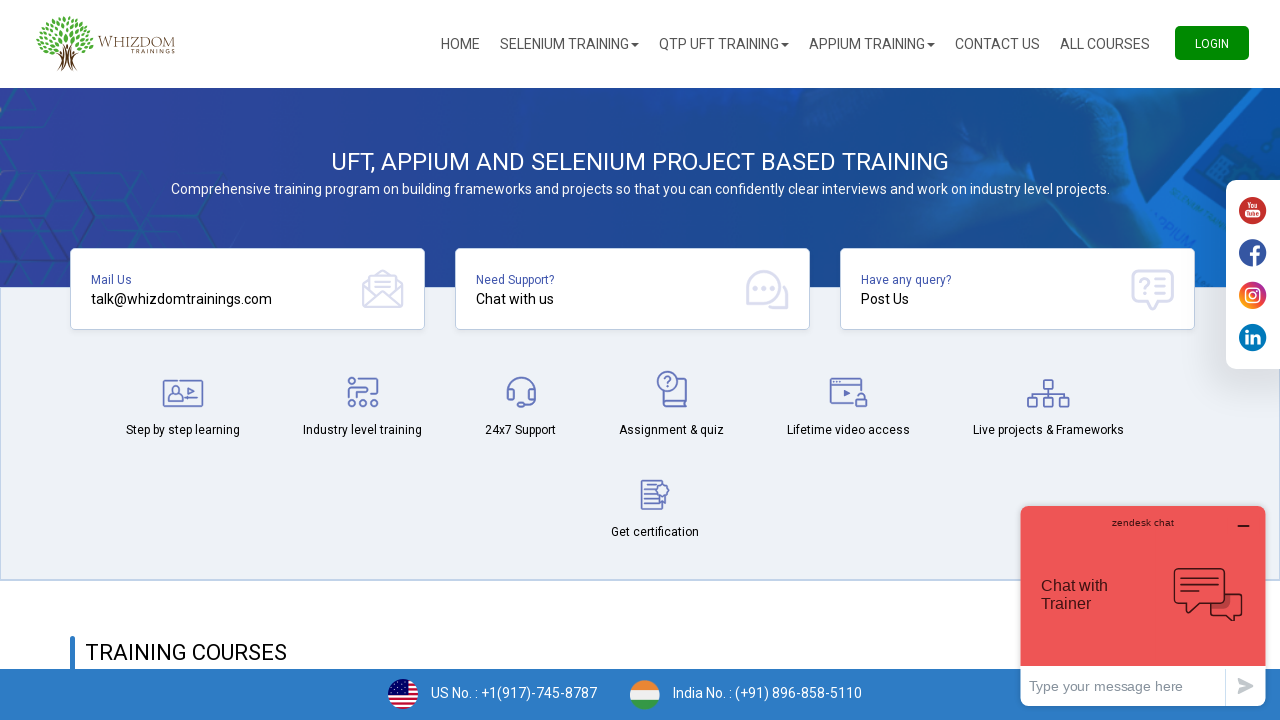

Checked option '
											Thailand										' - Selected: False
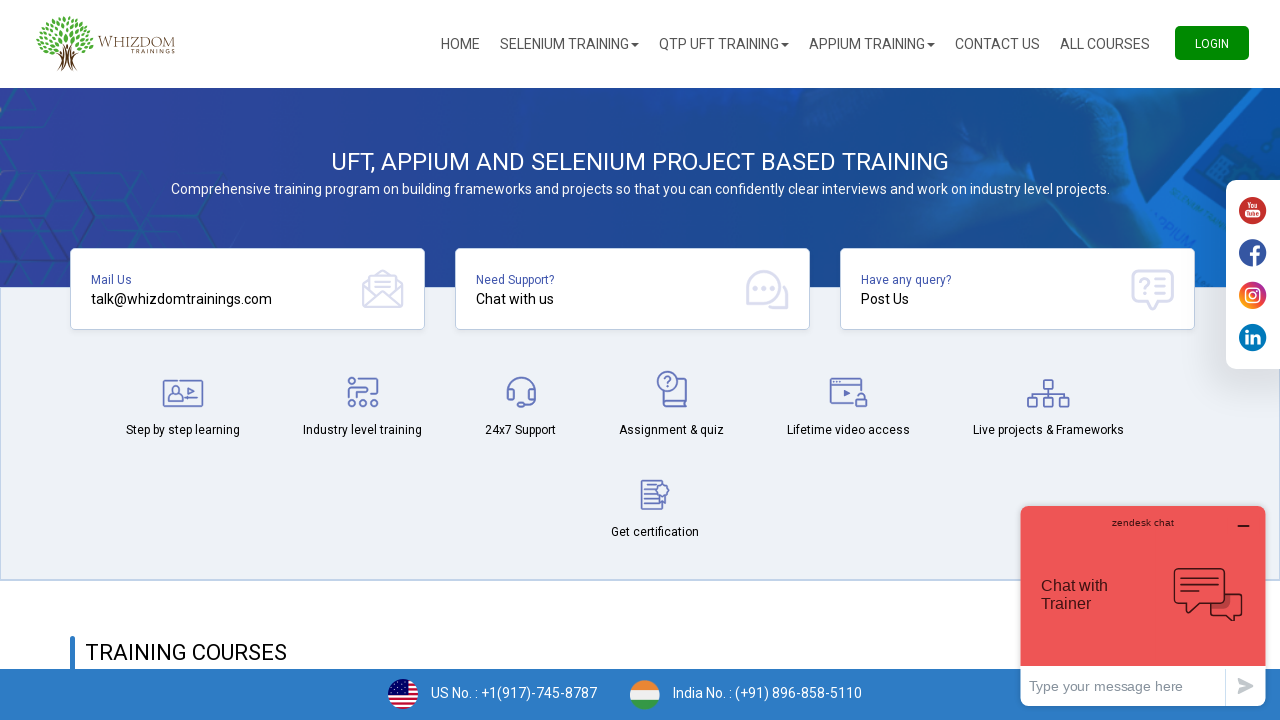

Checked option '
											Togo										' - Selected: False
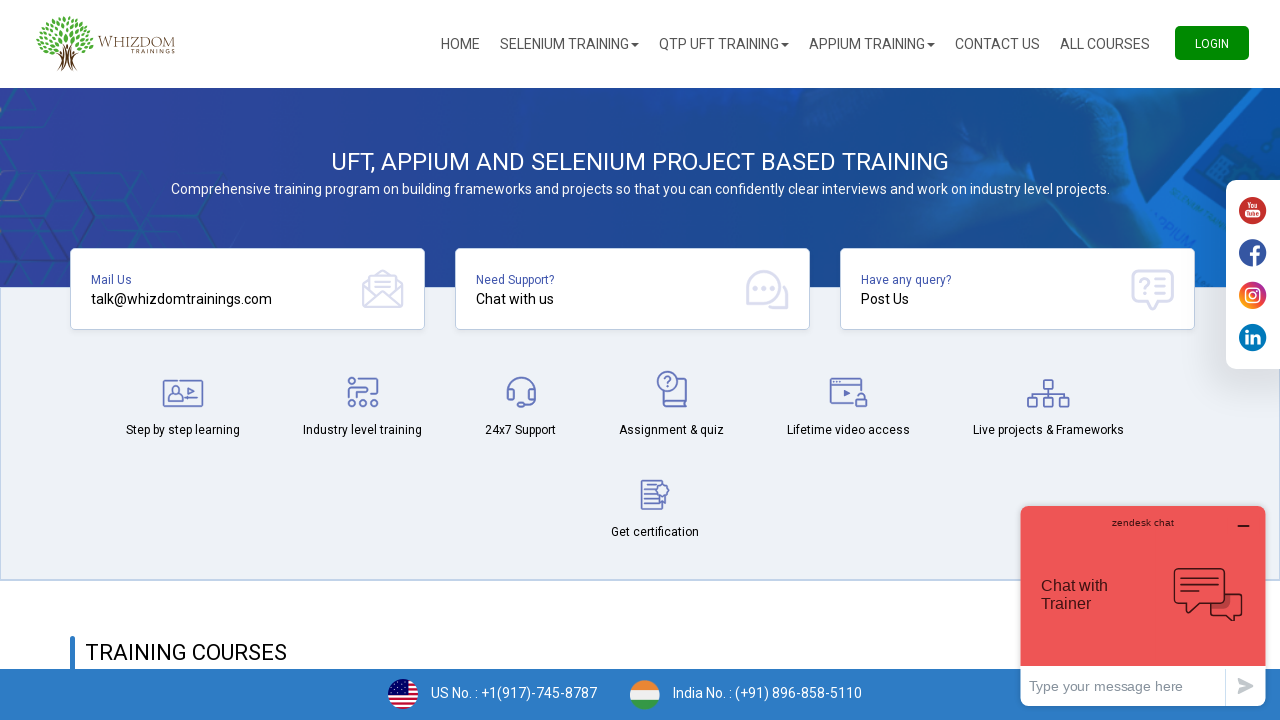

Checked option '
											Tokelau										' - Selected: False
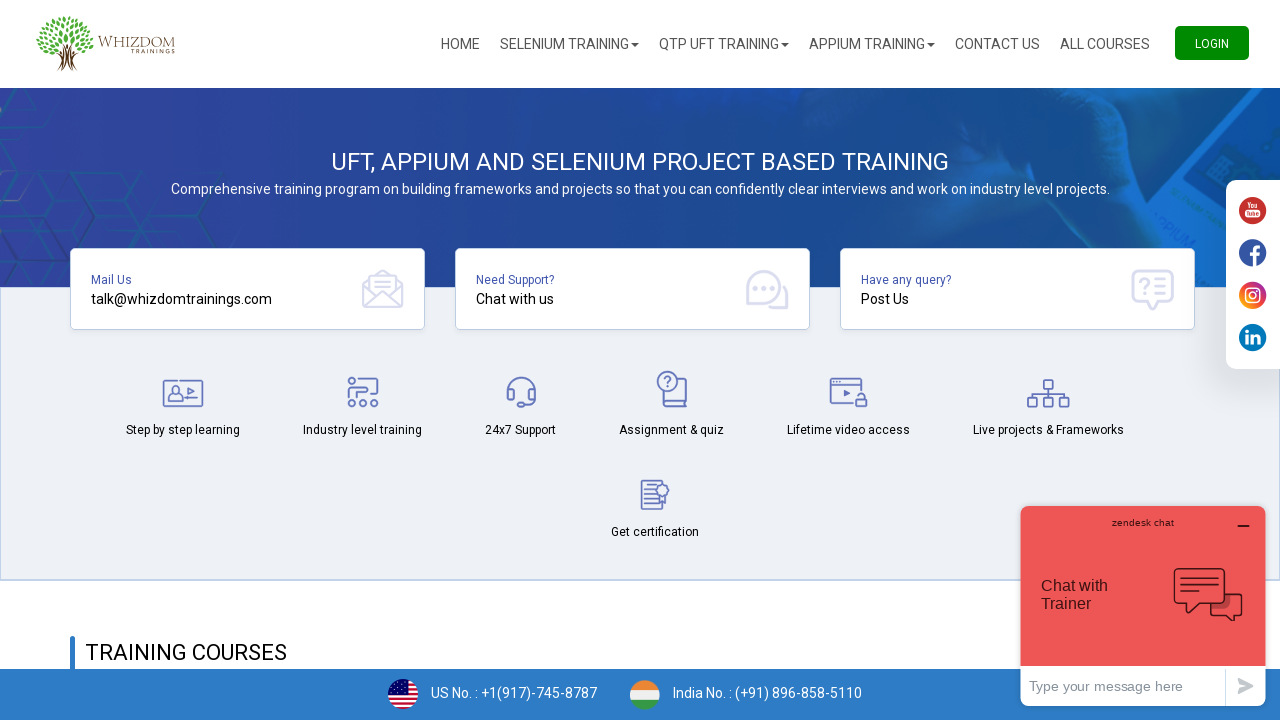

Checked option '
											Tonga										' - Selected: False
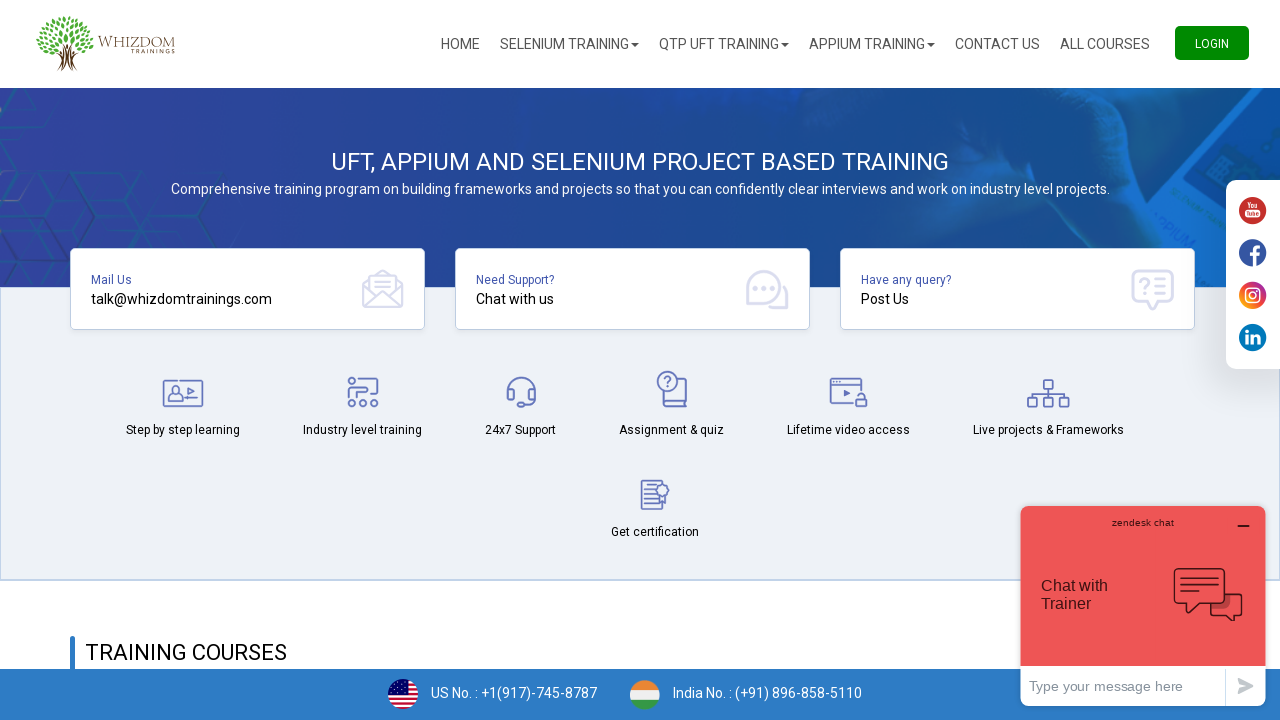

Checked option '
											Trinidad and Tobago										' - Selected: False
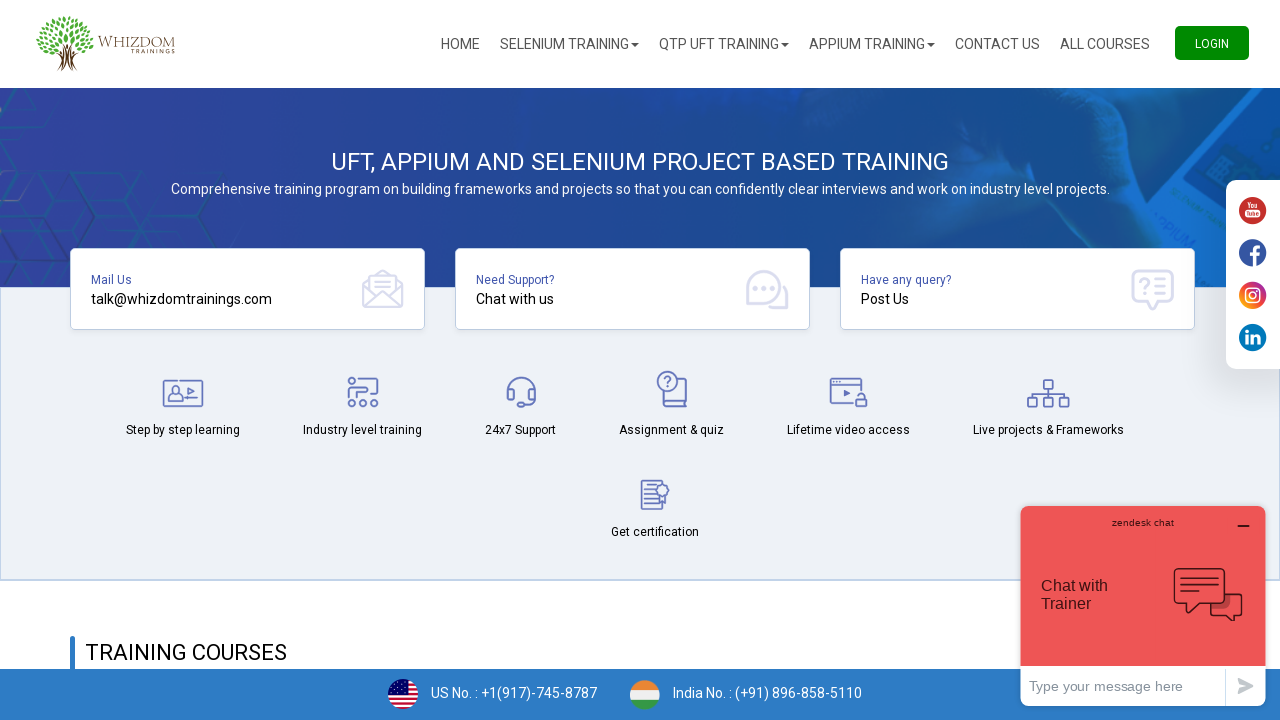

Checked option '
											Tunisia										' - Selected: False
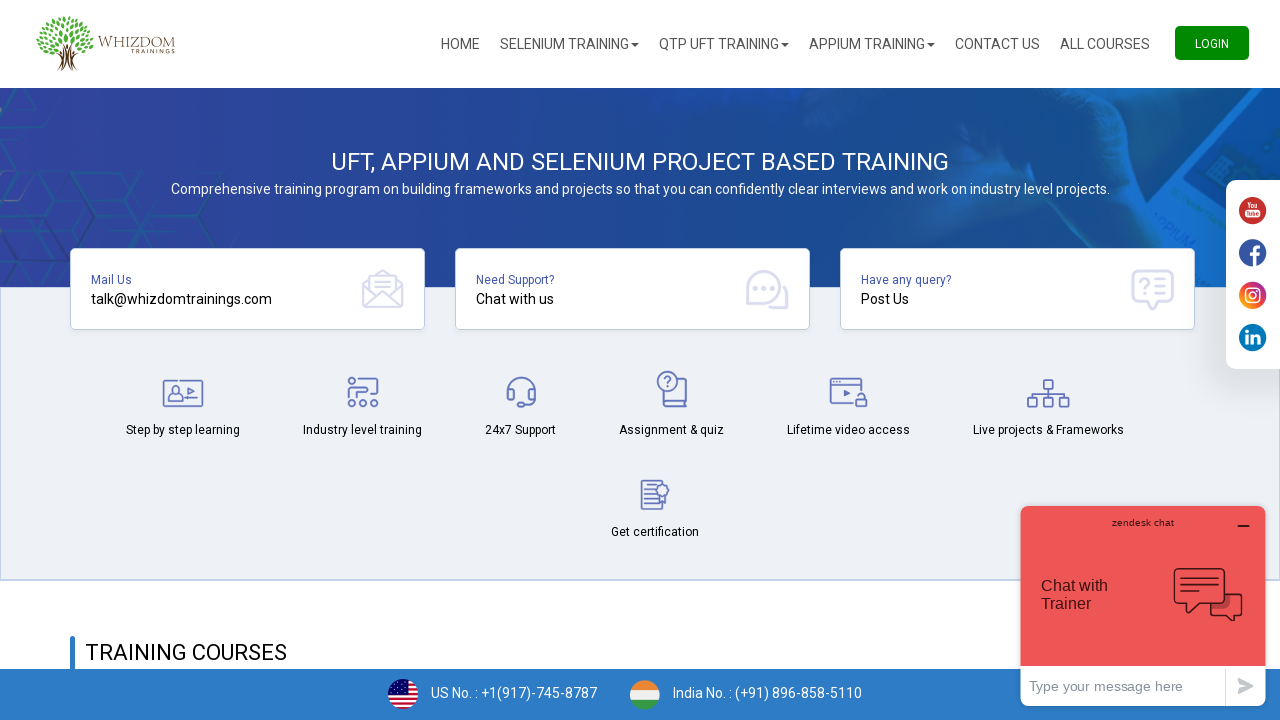

Checked option '
											Turkey										' - Selected: False
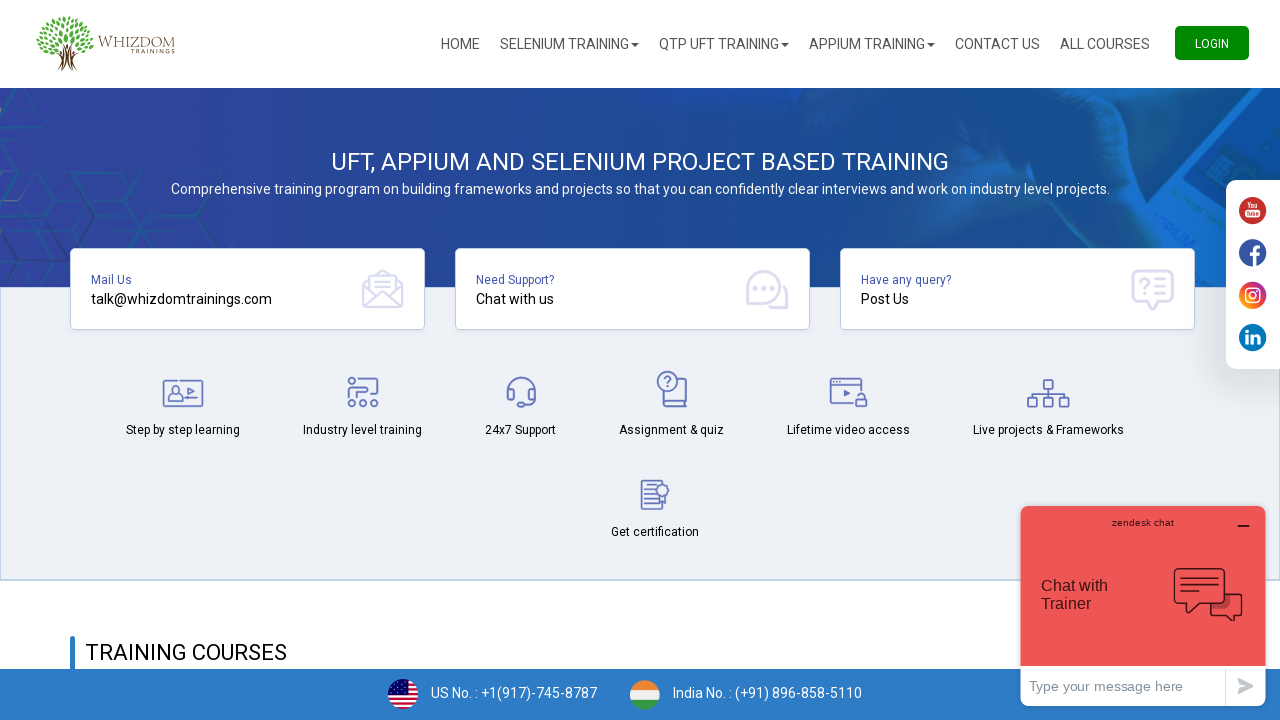

Checked option '
											Turkmenistan										' - Selected: False
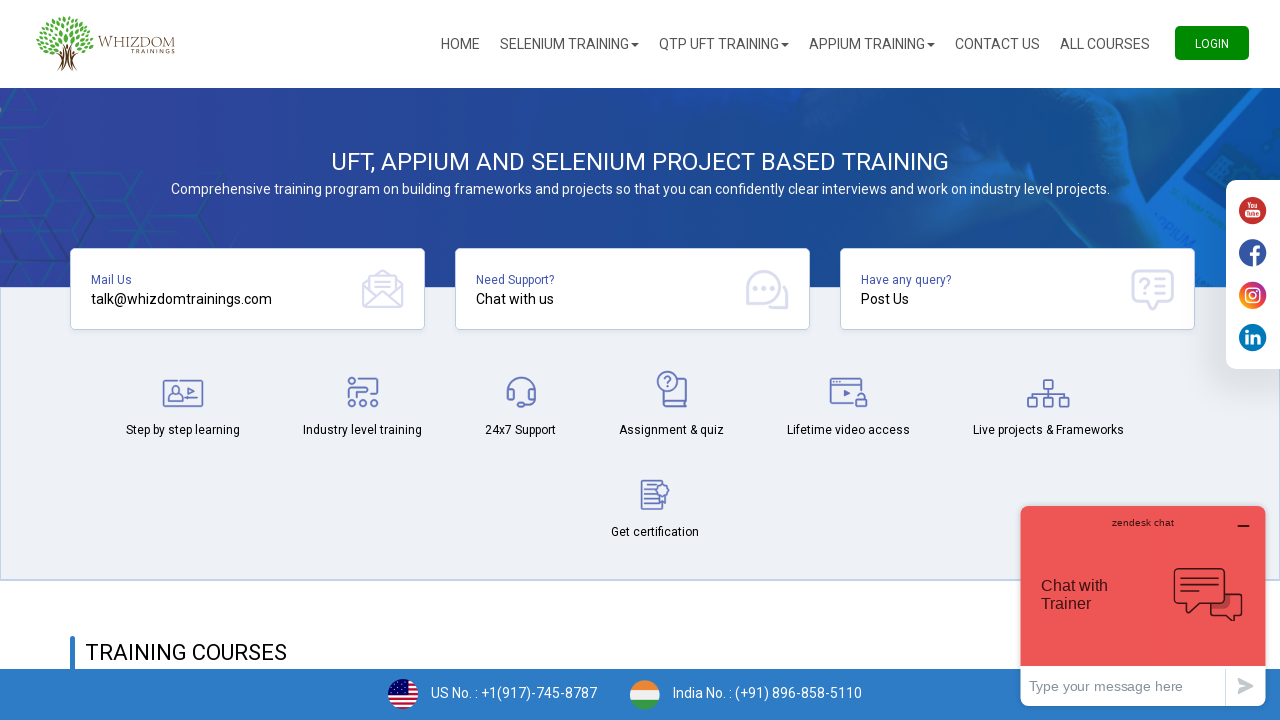

Checked option '
											Turks and Caicos Islands										' - Selected: False
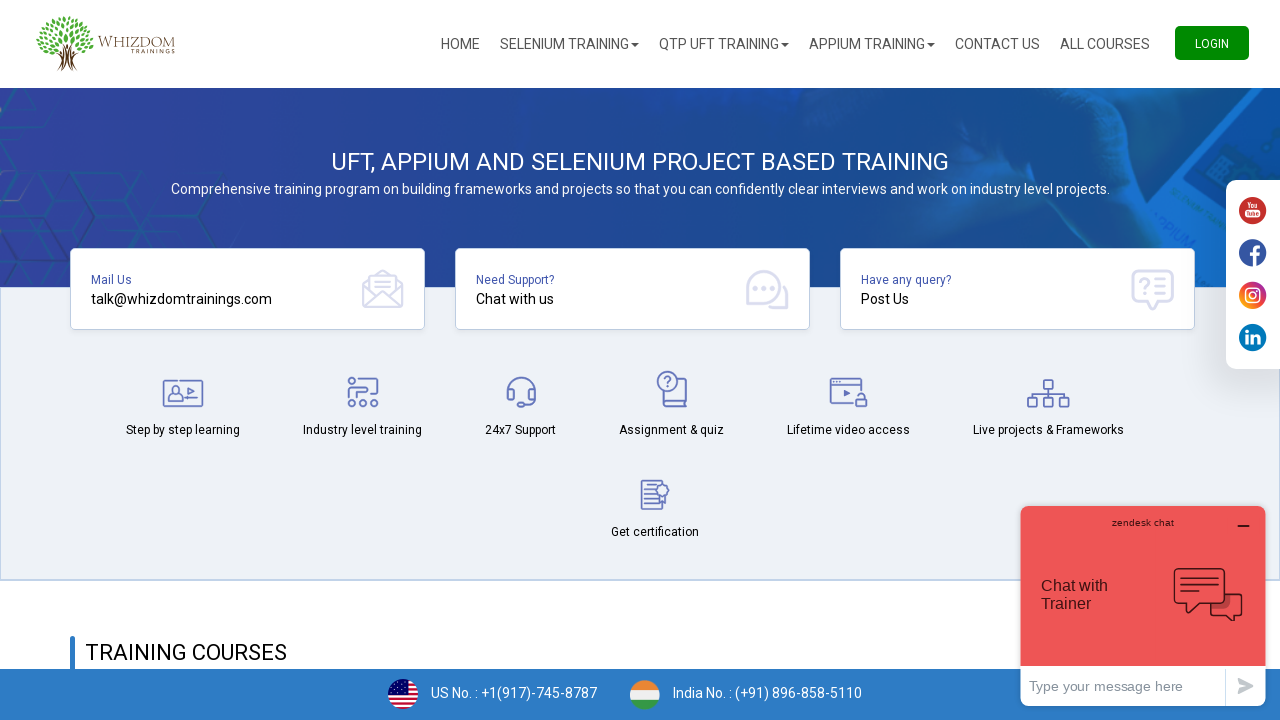

Checked option '
											Tuvalu										' - Selected: False
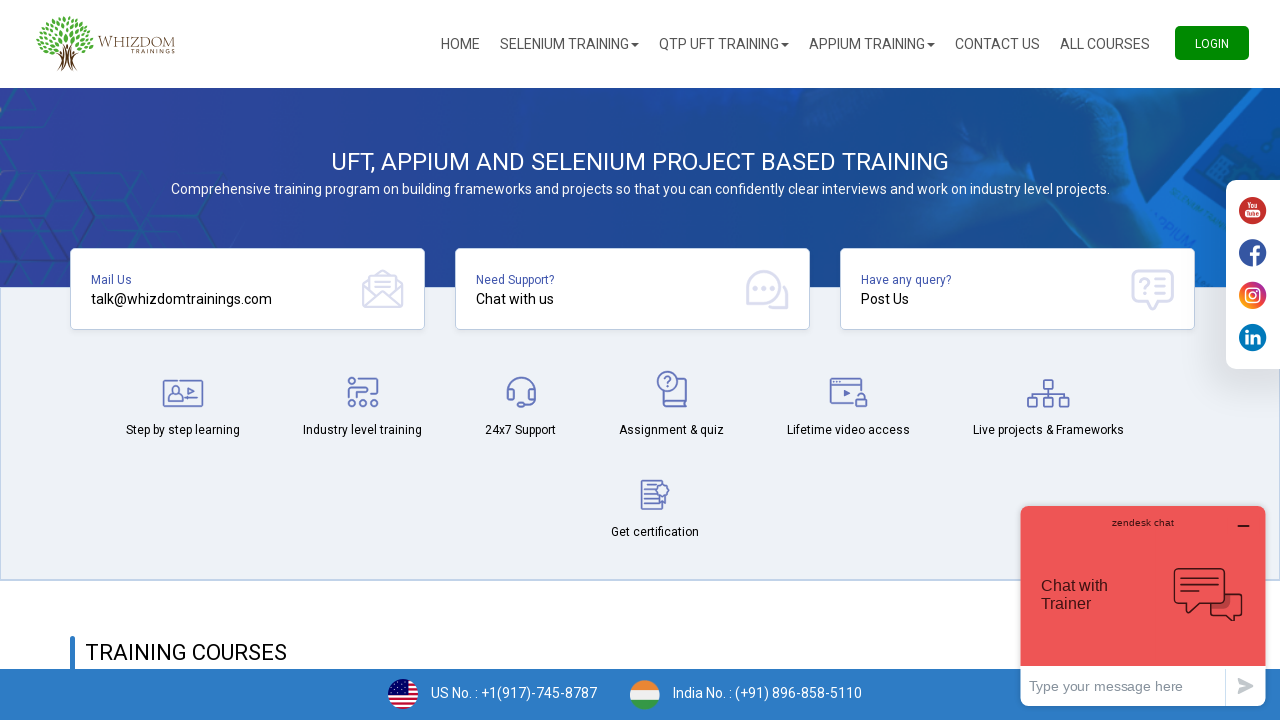

Checked option '
											Uganda										' - Selected: False
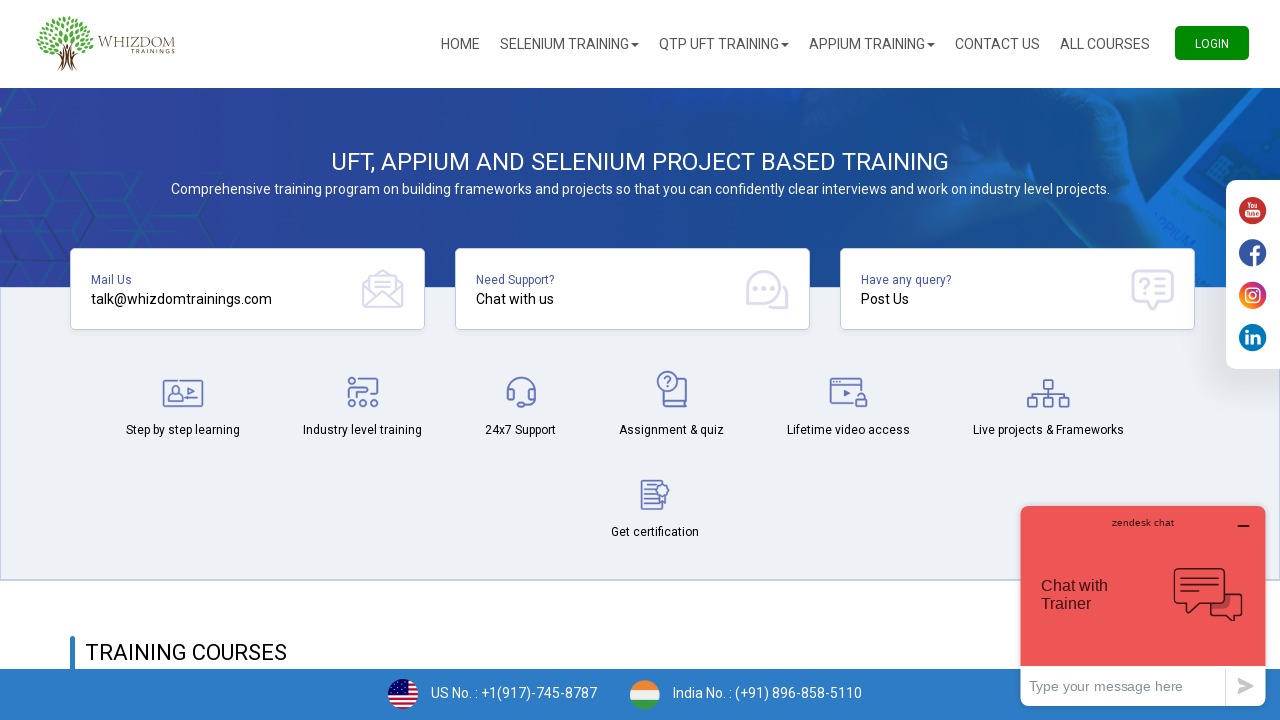

Checked option '
											Ukraine										' - Selected: False
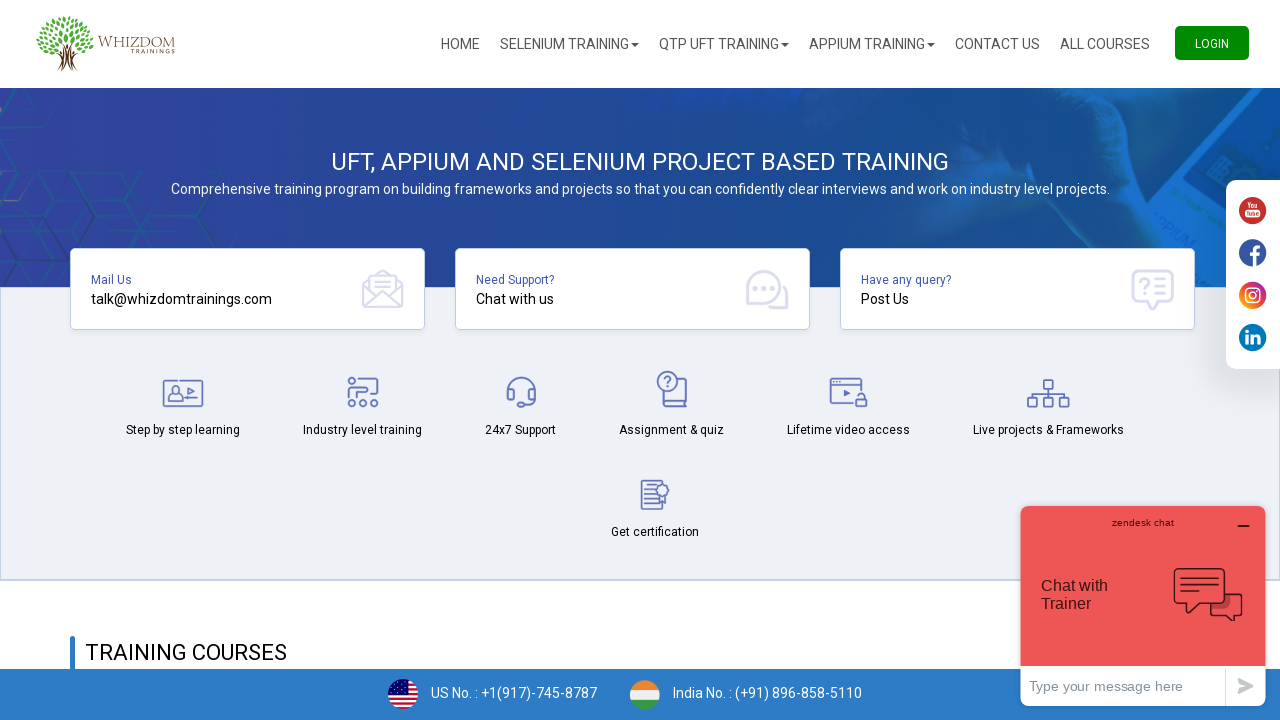

Checked option '
											United Arab Emirates										' - Selected: False
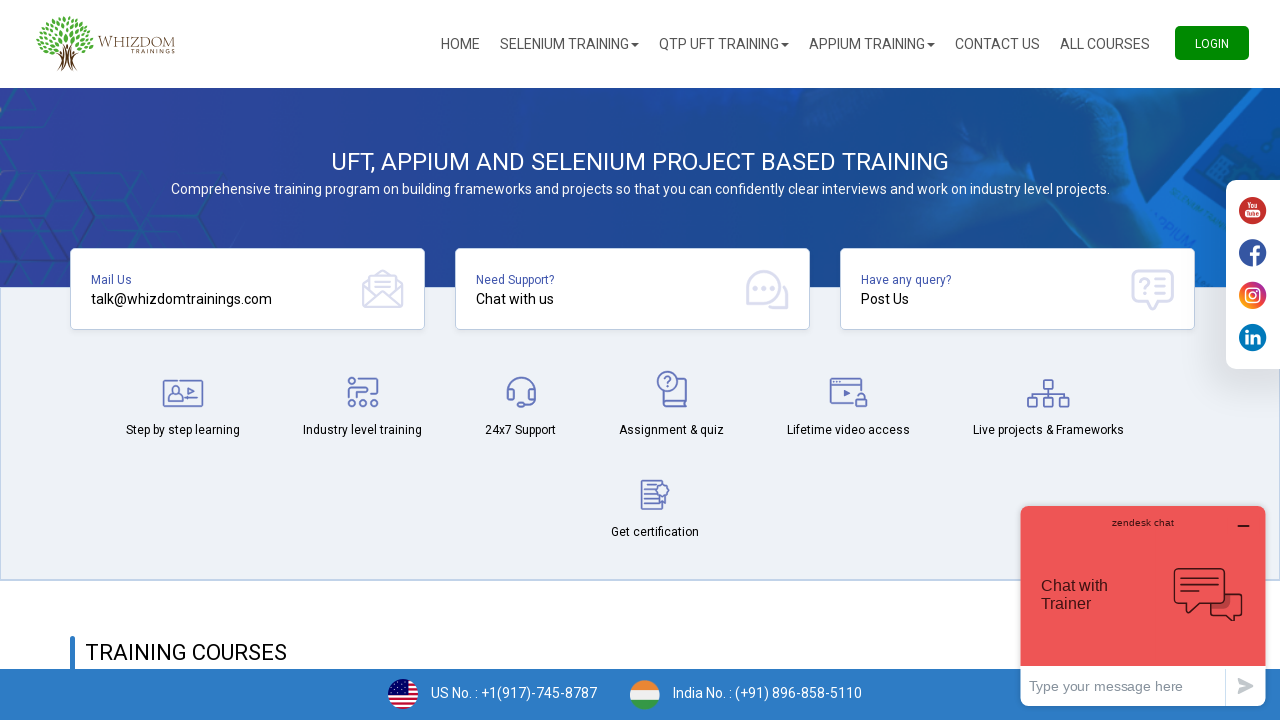

Checked option '
											United Kingdom										' - Selected: False
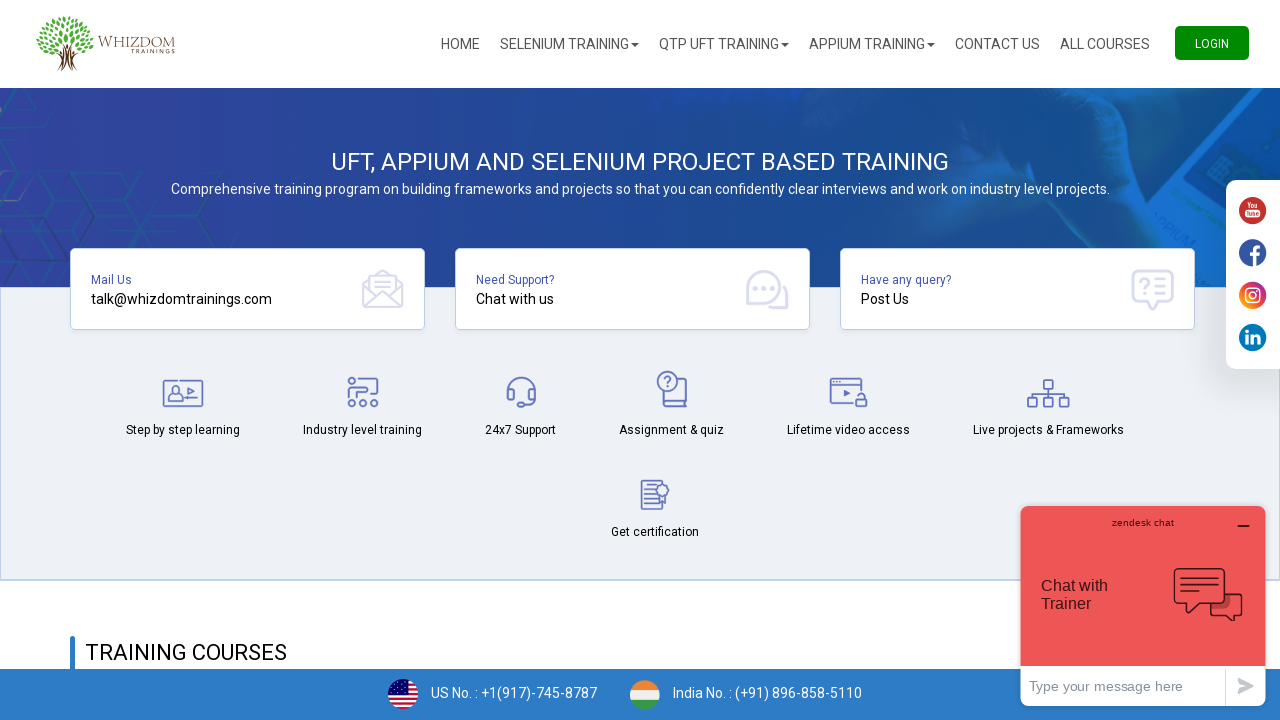

Checked option '
											United States										' - Selected: False
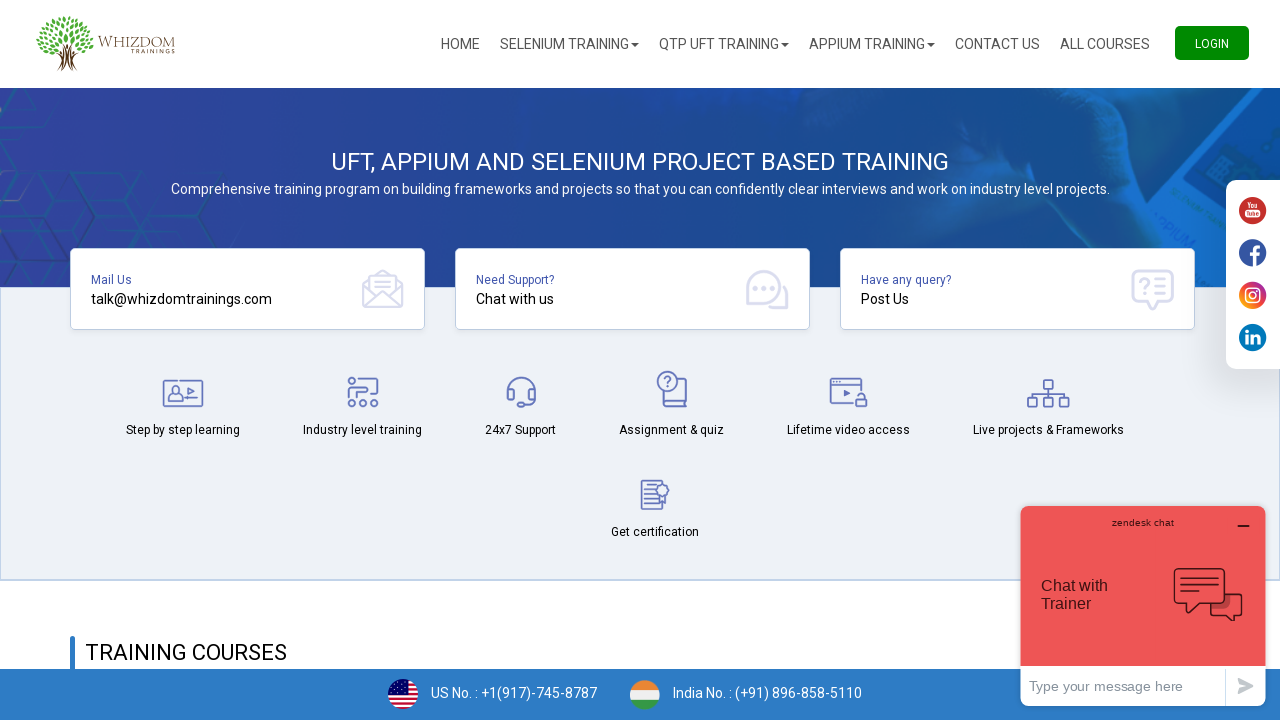

Checked option '
											US Minor Outlying Islands										' - Selected: False
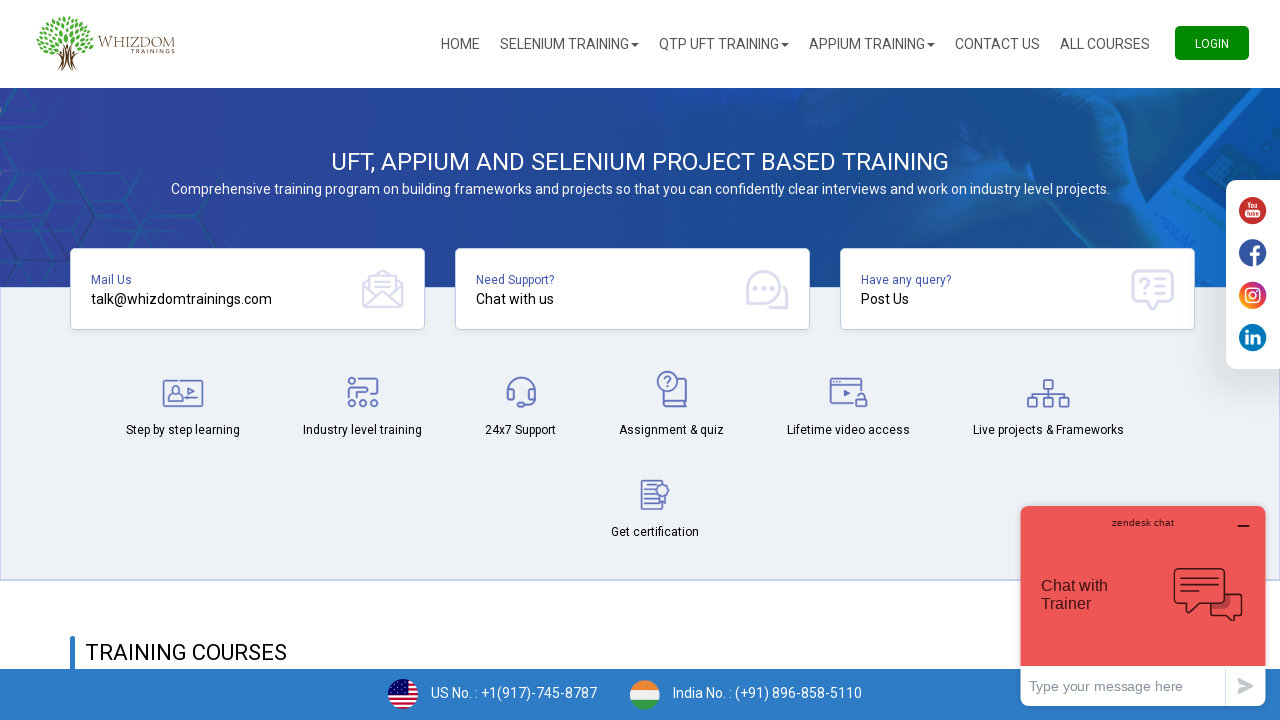

Checked option '
											Uruguay										' - Selected: False
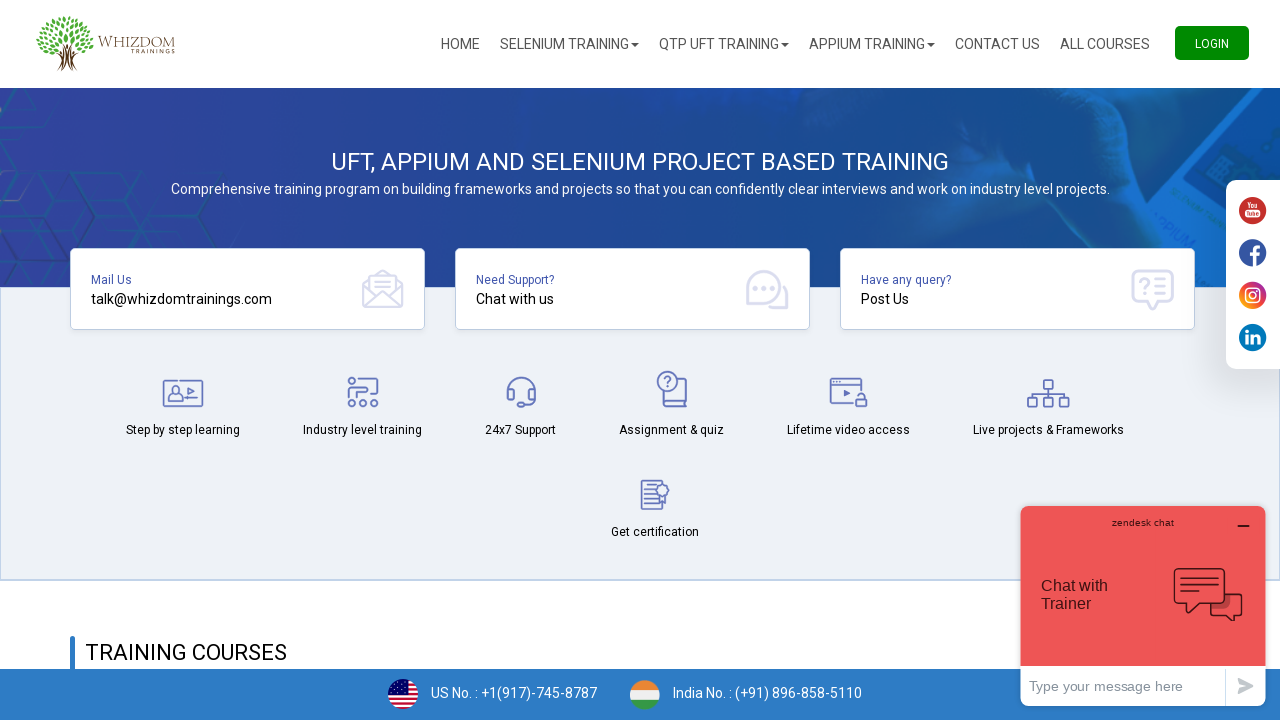

Checked option '
											USSR (former)										' - Selected: False
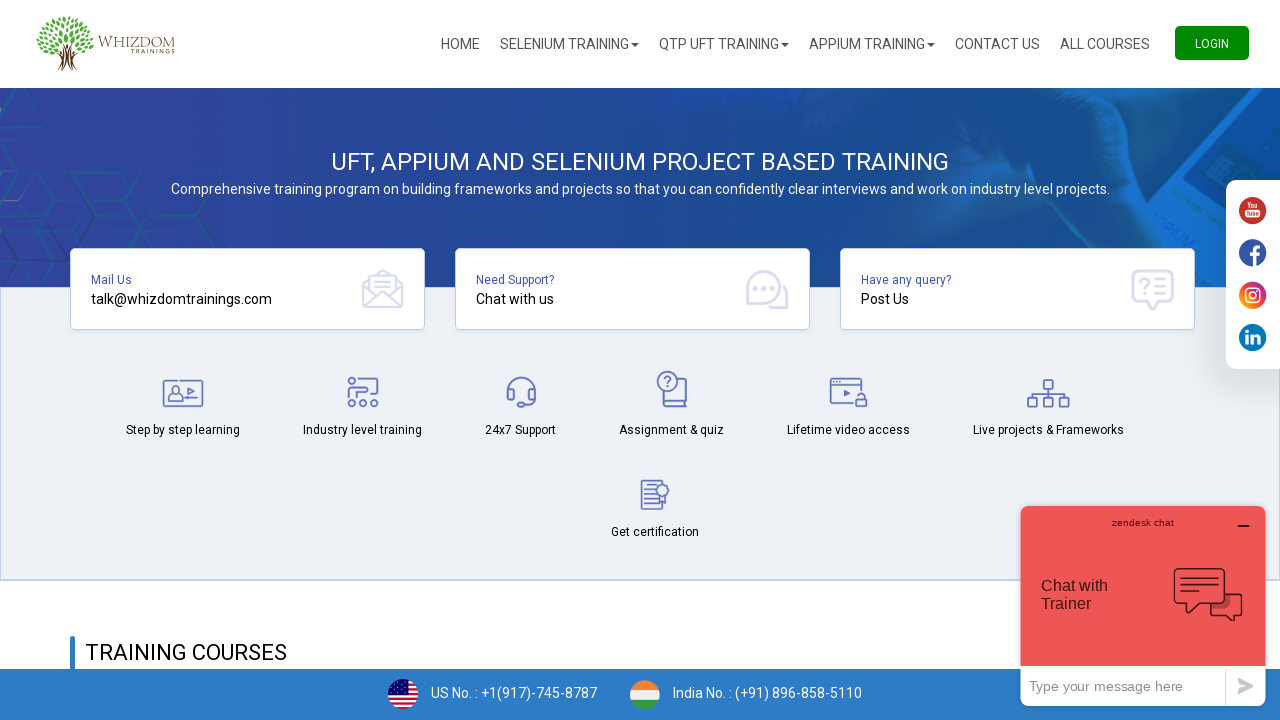

Checked option '
											Uzbekistan										' - Selected: False
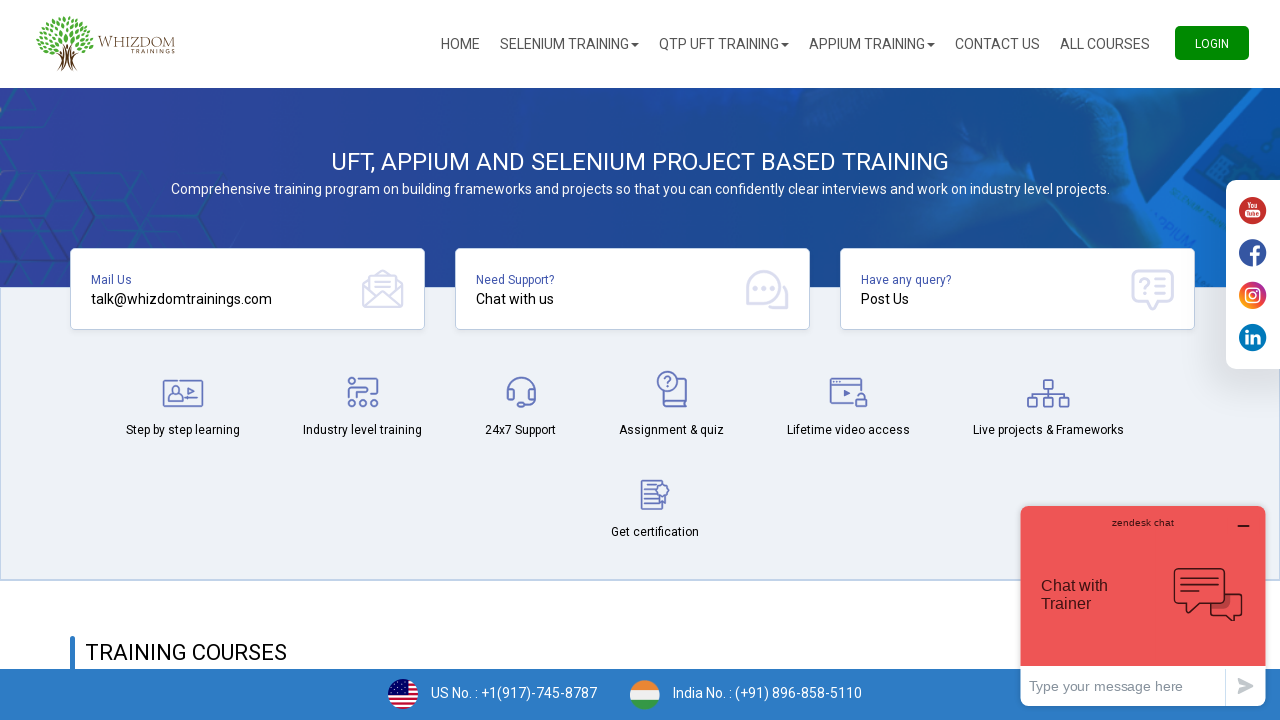

Checked option '
											Vanuatu										' - Selected: False
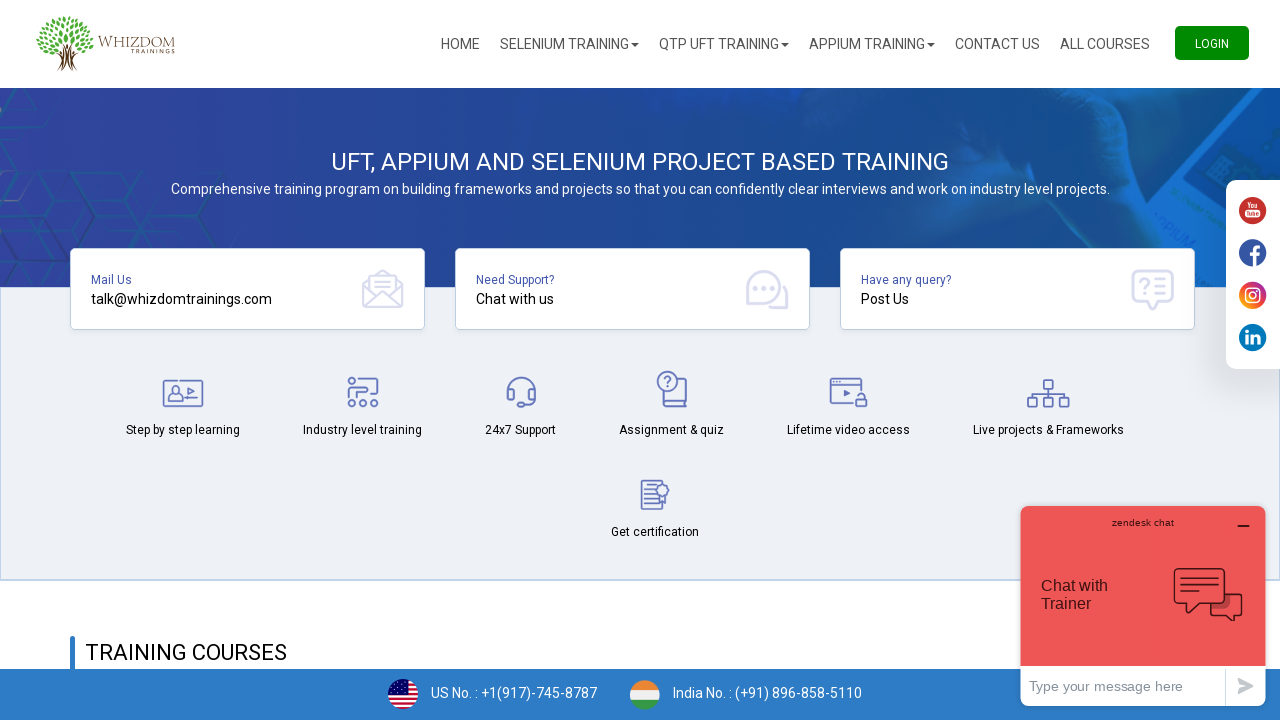

Checked option '
											Vatican City State (Holy See)										' - Selected: False
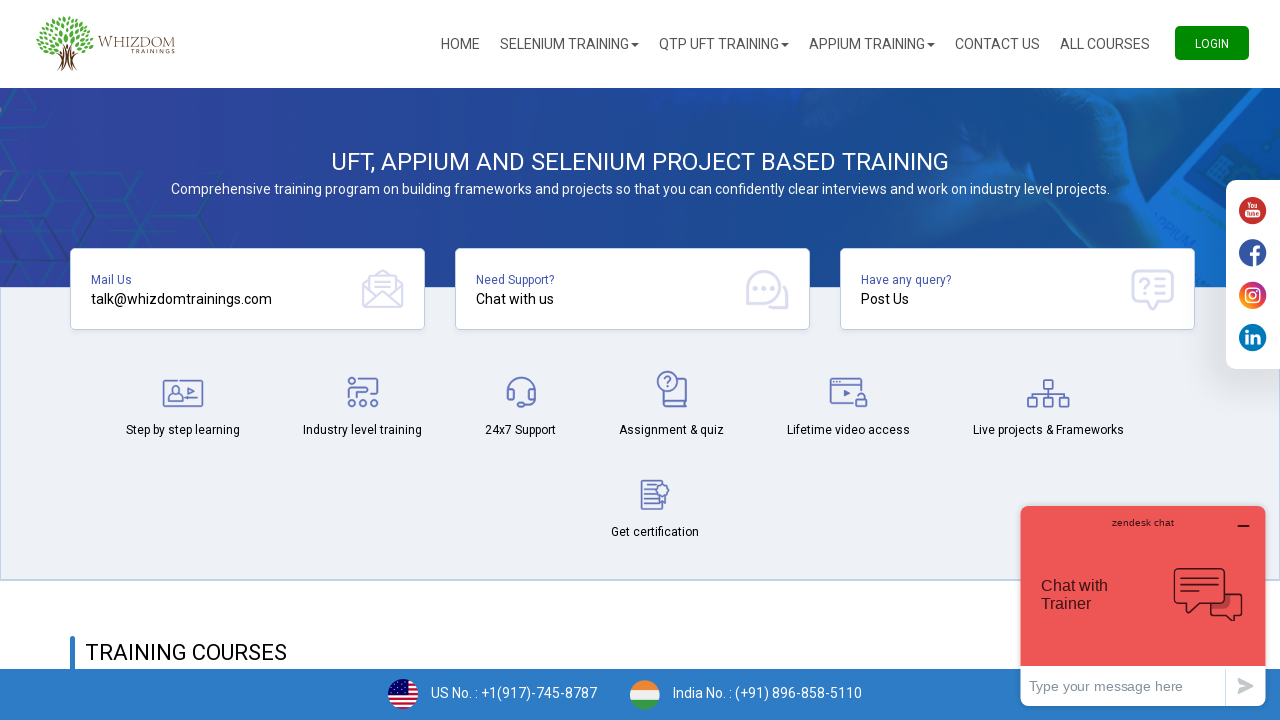

Checked option '
											Venezuela										' - Selected: False
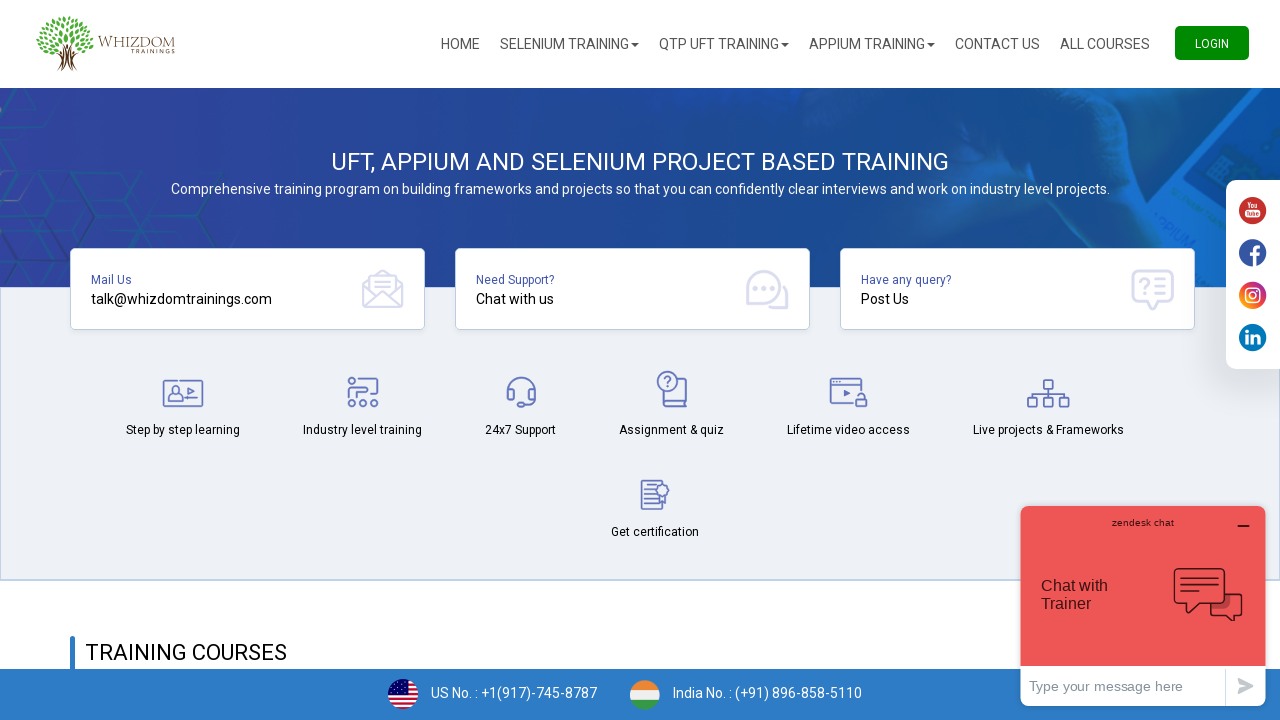

Checked option '
											Viet Nam										' - Selected: False
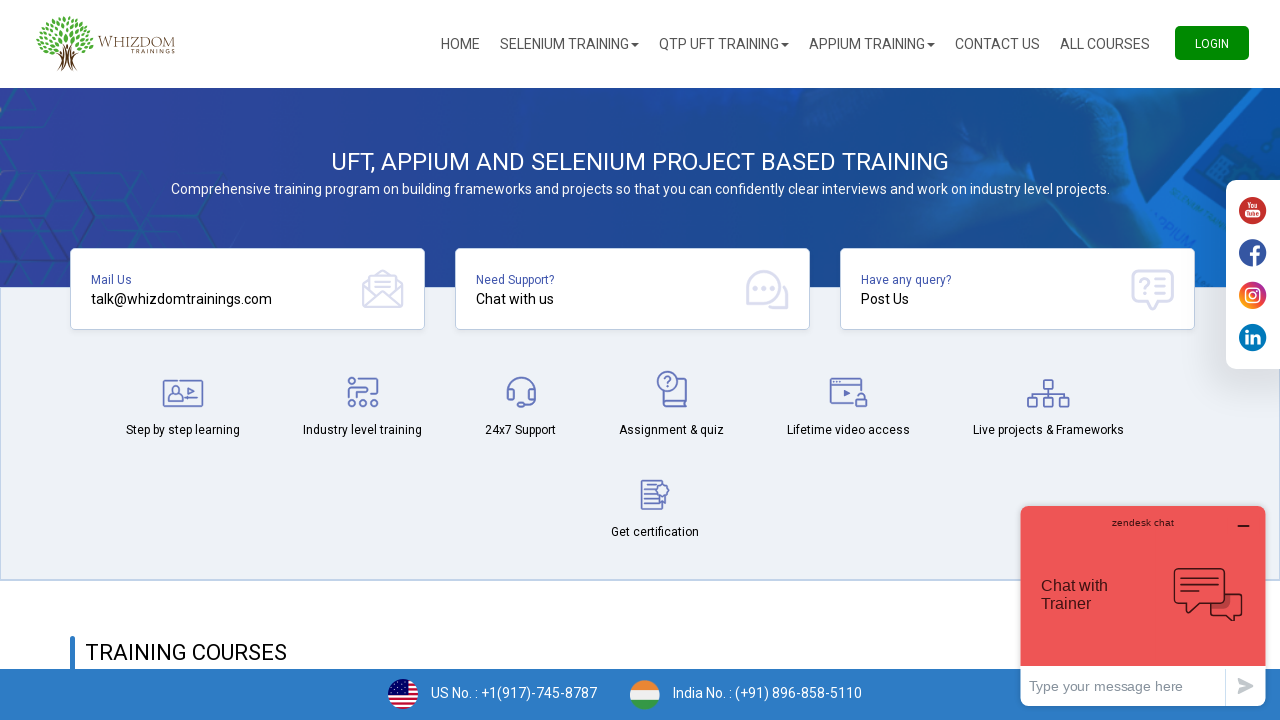

Checked option '
											British Virgin Islands										' - Selected: False
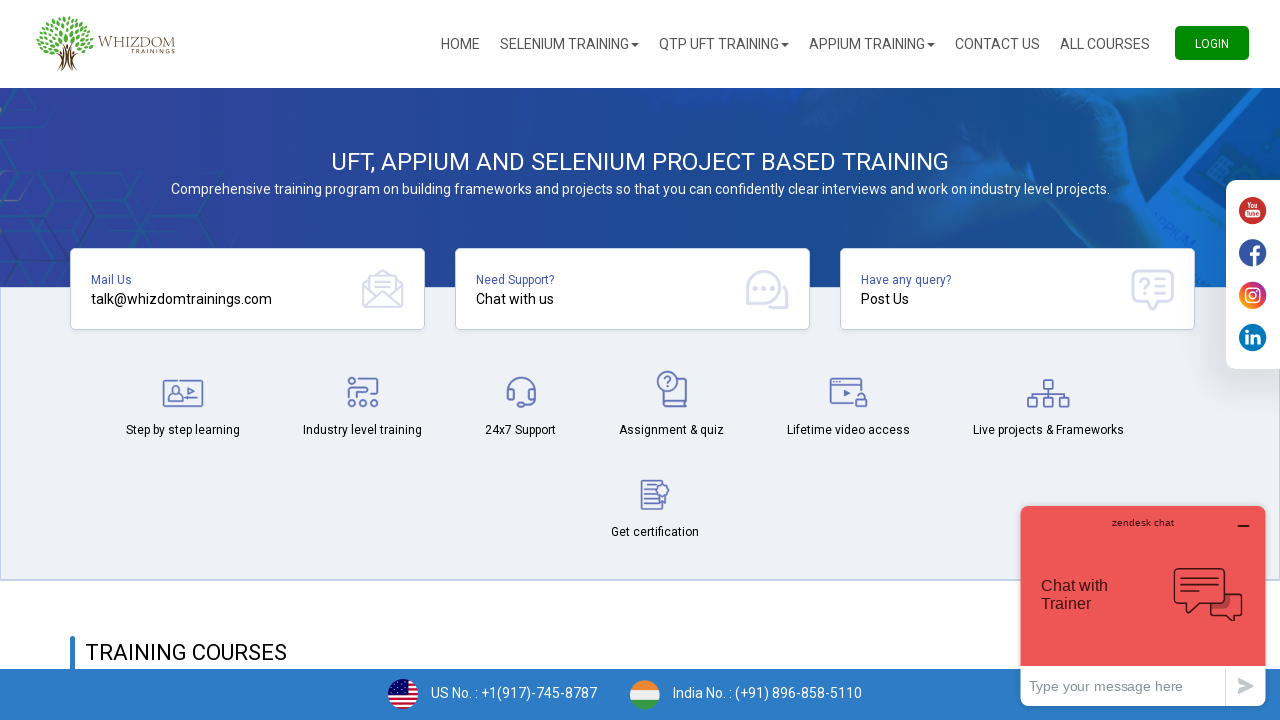

Checked option '
											Virgin Islands (U.S.)										' - Selected: False
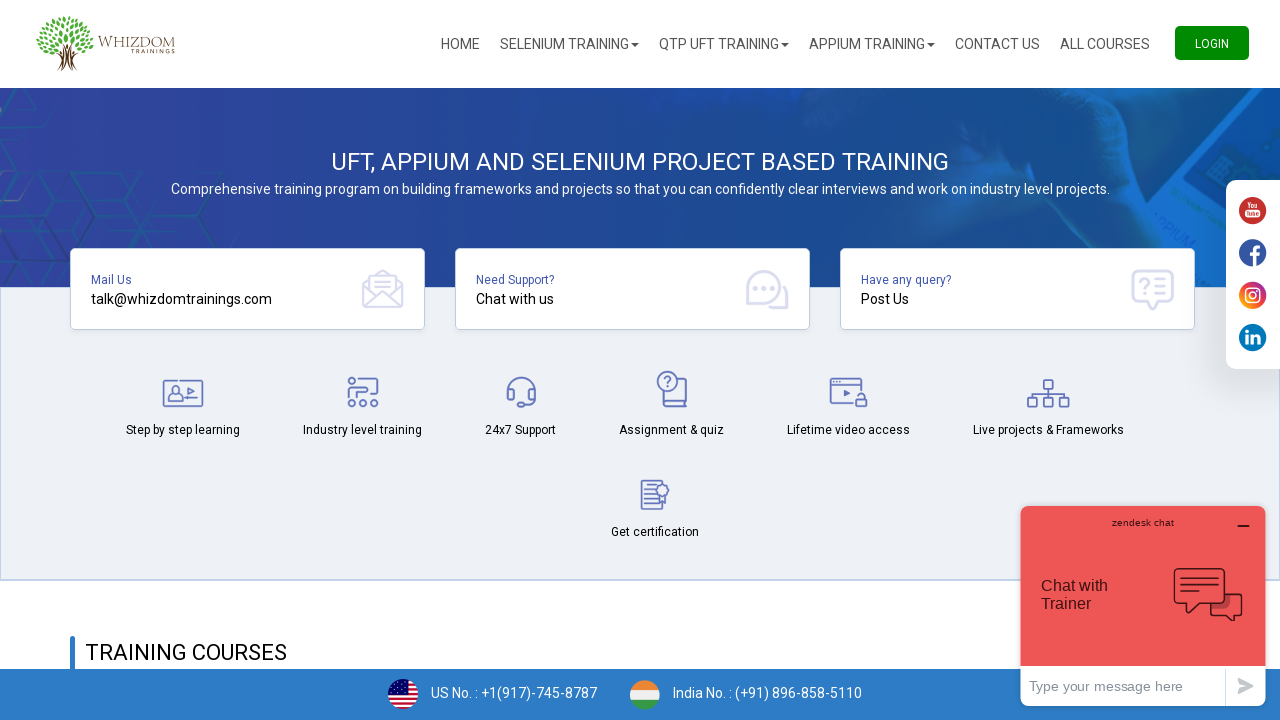

Checked option '
											Wallis and Futuna Islands										' - Selected: False
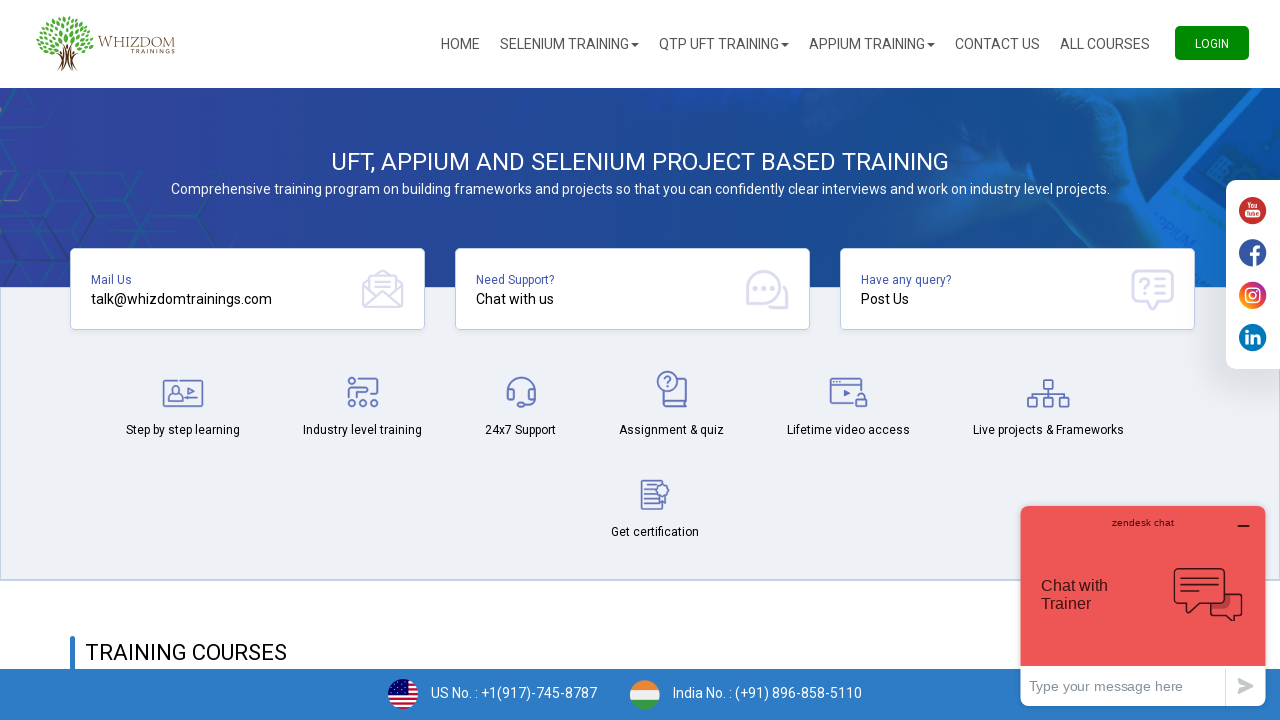

Checked option '
											Western Sahara										' - Selected: False
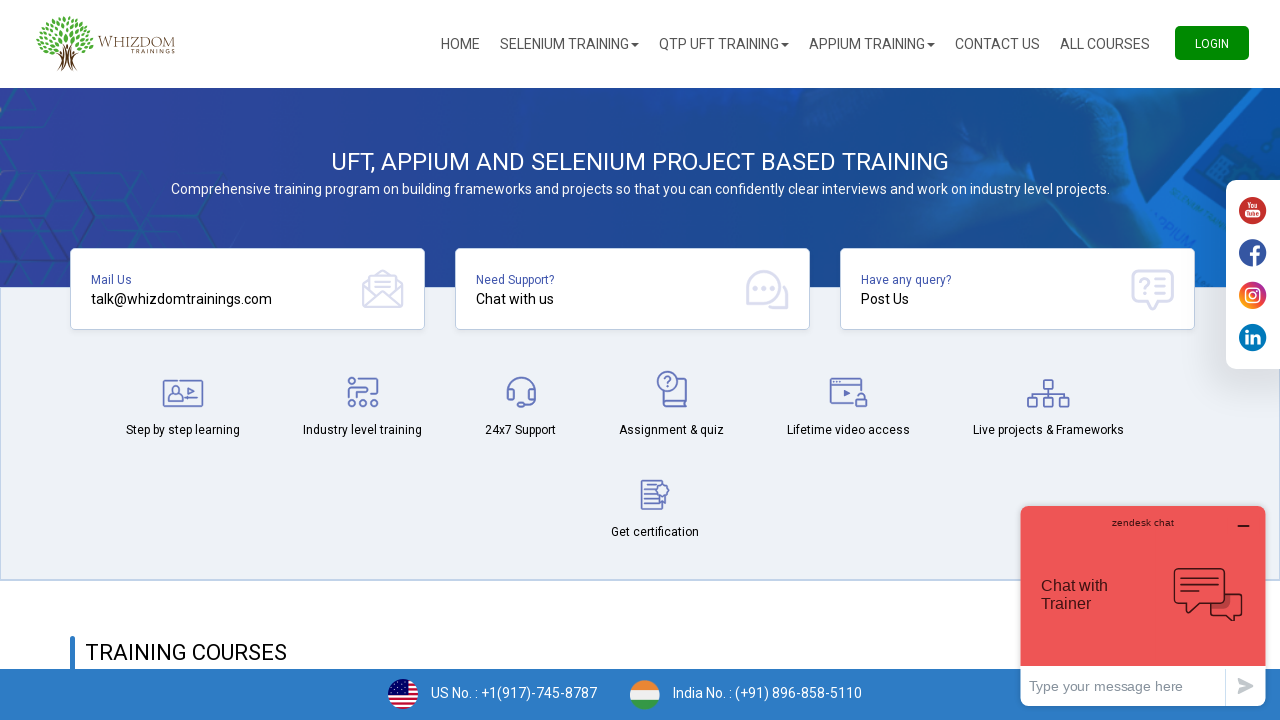

Checked option '
											Yemen										' - Selected: False
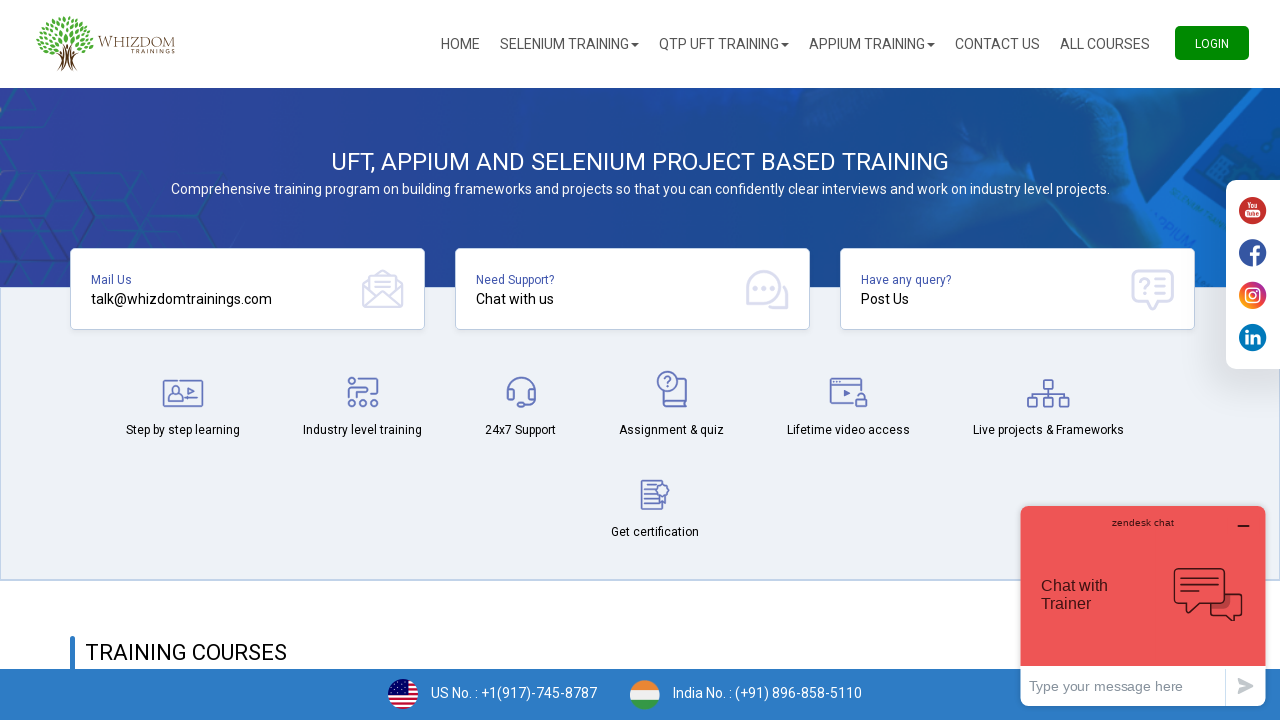

Checked option '
											Zambia										' - Selected: False
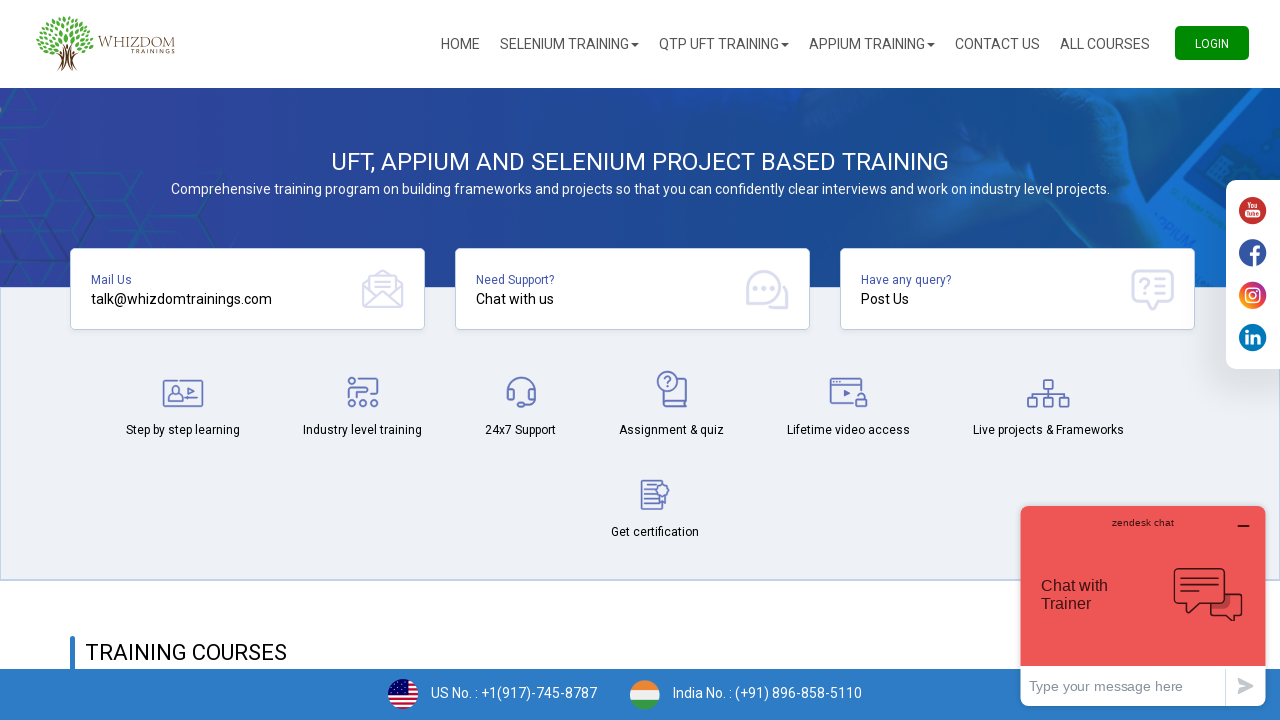

Checked option '
											Zaire See CD Congo, Democratic Republic										' - Selected: False
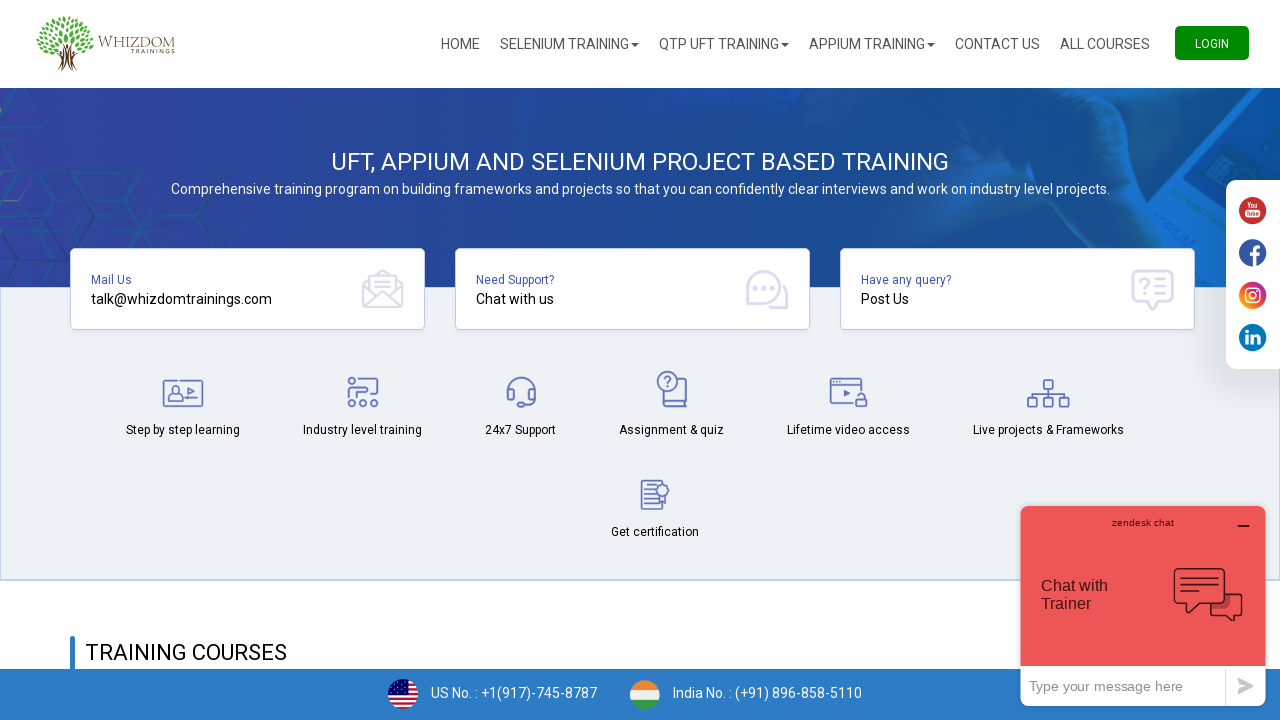

Checked option '
											Zimbabwe										' - Selected: False
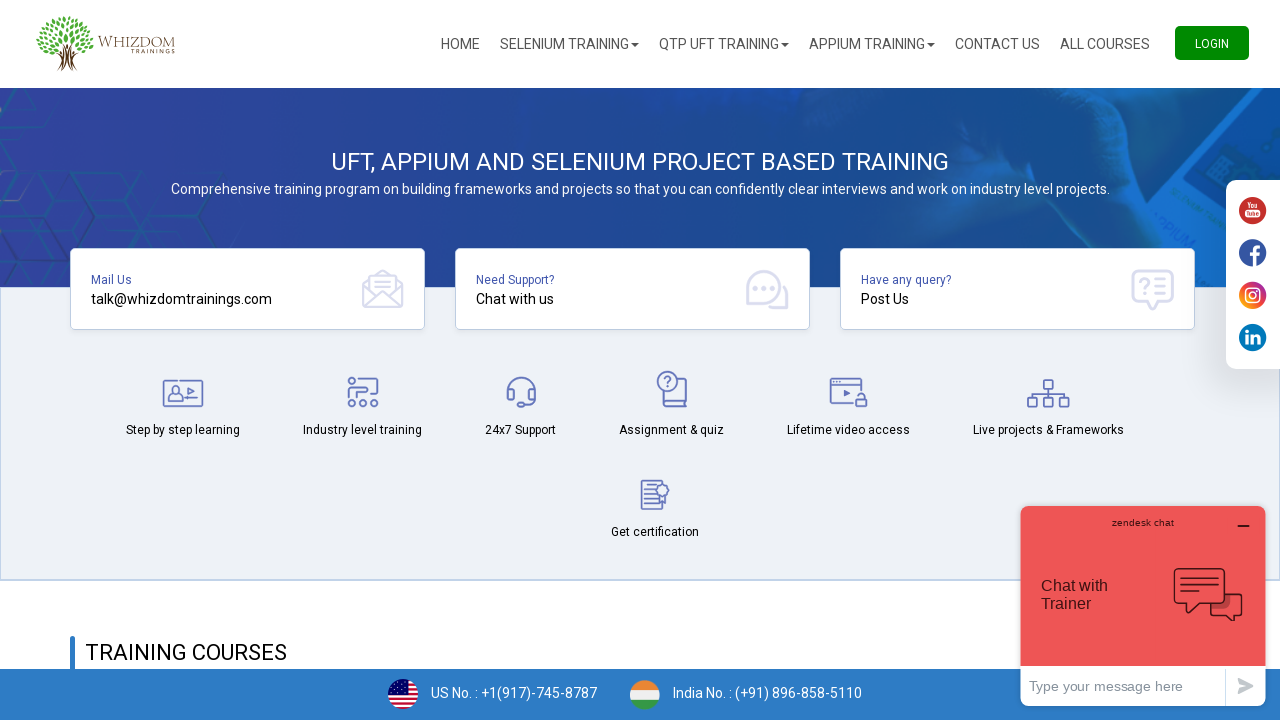

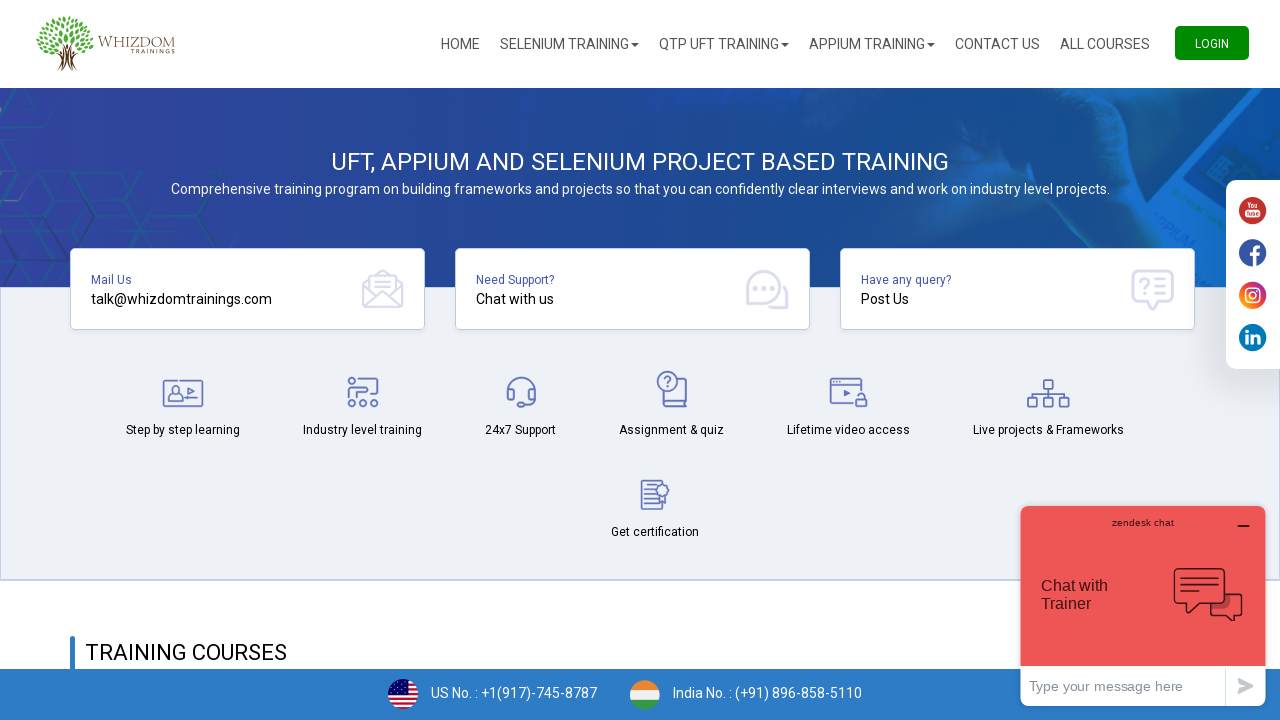